Tests date picker functionality by opening a calendar, navigating to a specific month/year (March 2021), and selecting a specific date (10th)

Starting URL: https://testautomationpractice.blogspot.com/

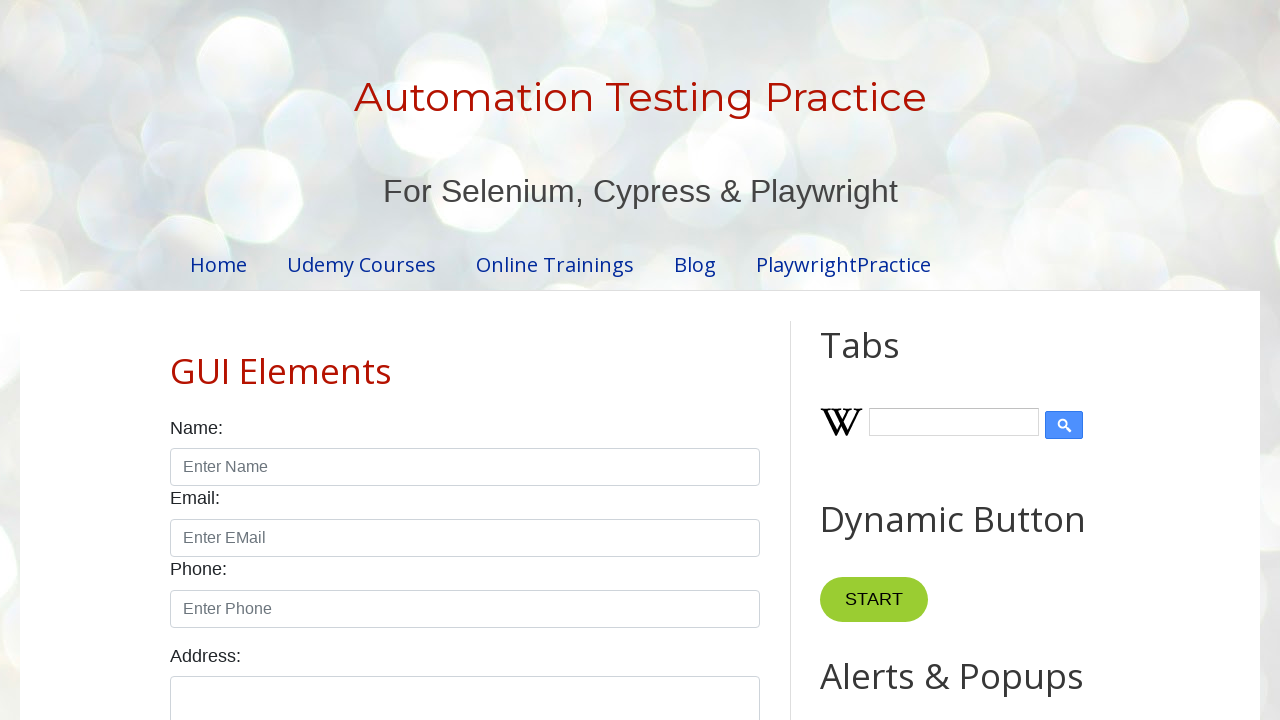

Clicked on date picker to open calendar at (515, 360) on #datepicker
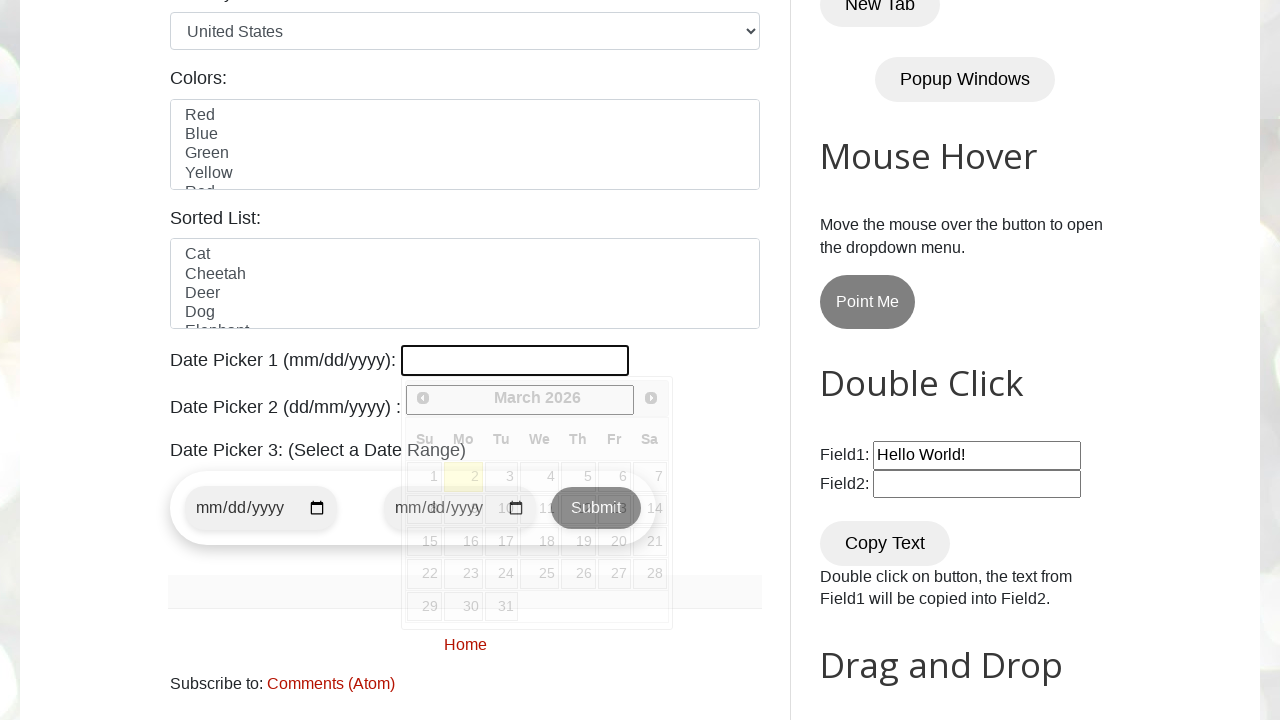

Retrieved current year from calendar
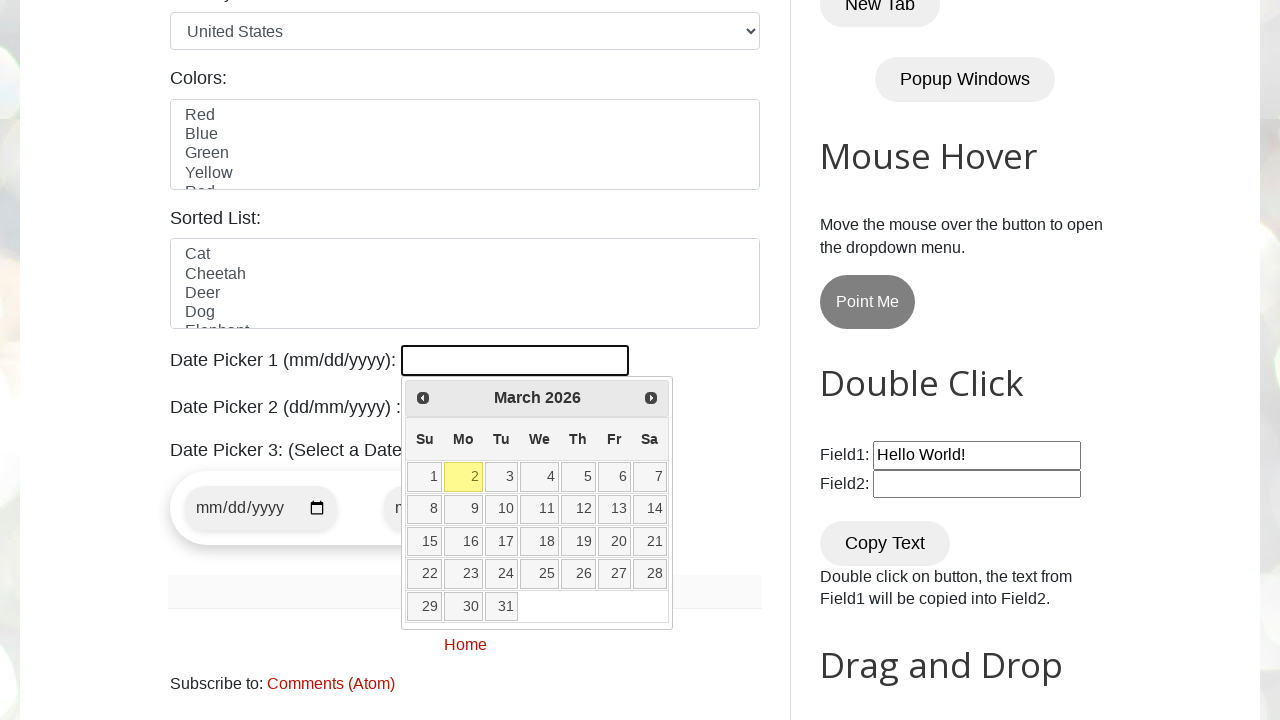

Retrieved current month from calendar
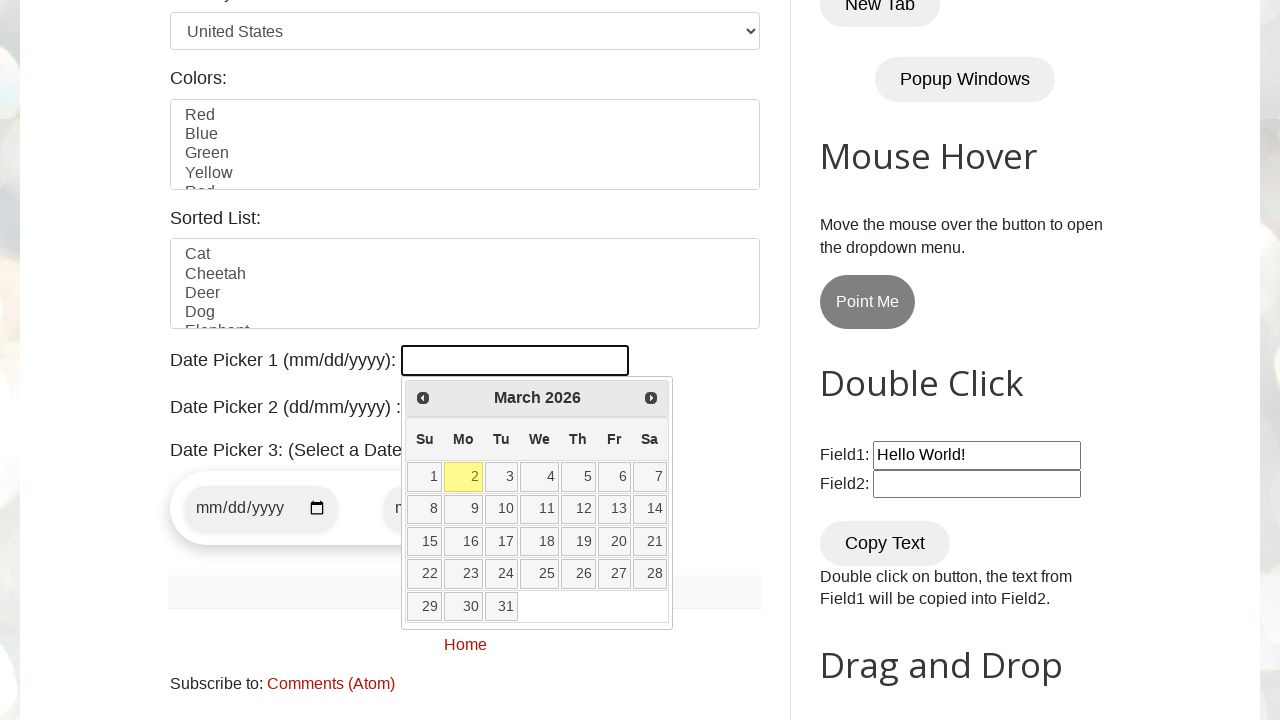

Clicked Previous button to navigate to earlier month at (423, 398) on xpath=//a[@title='Prev']
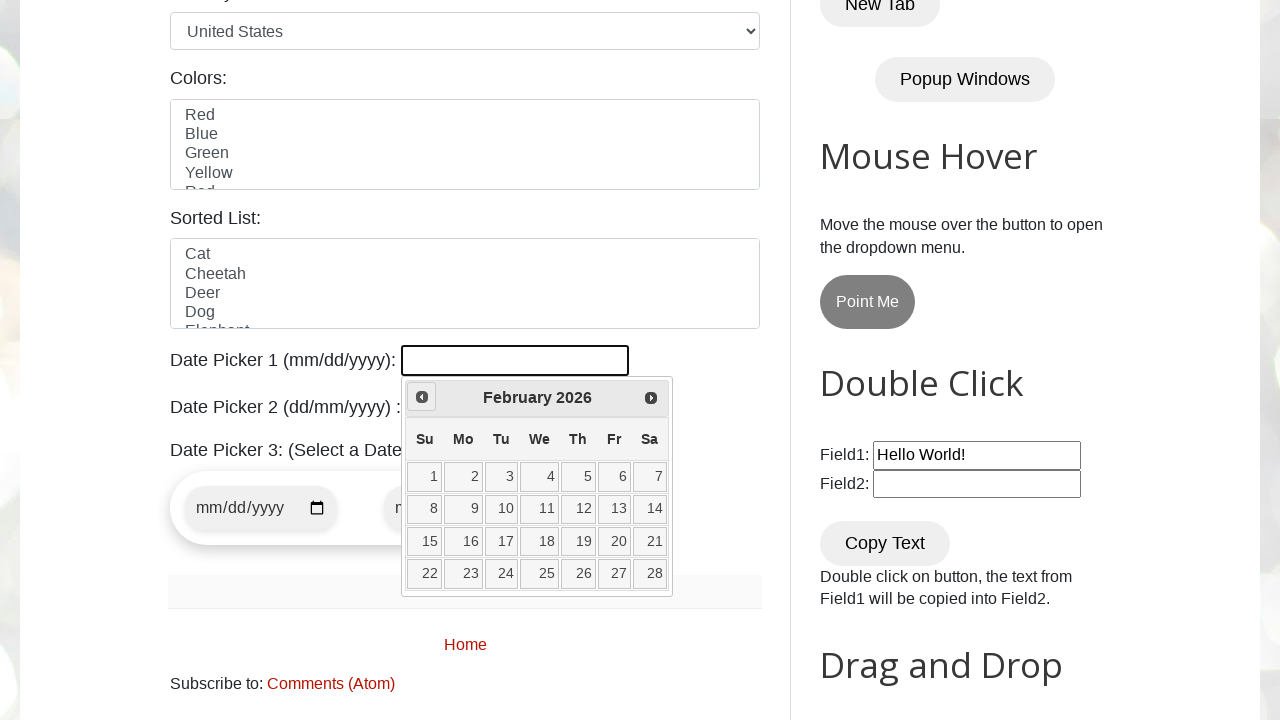

Retrieved current year from calendar
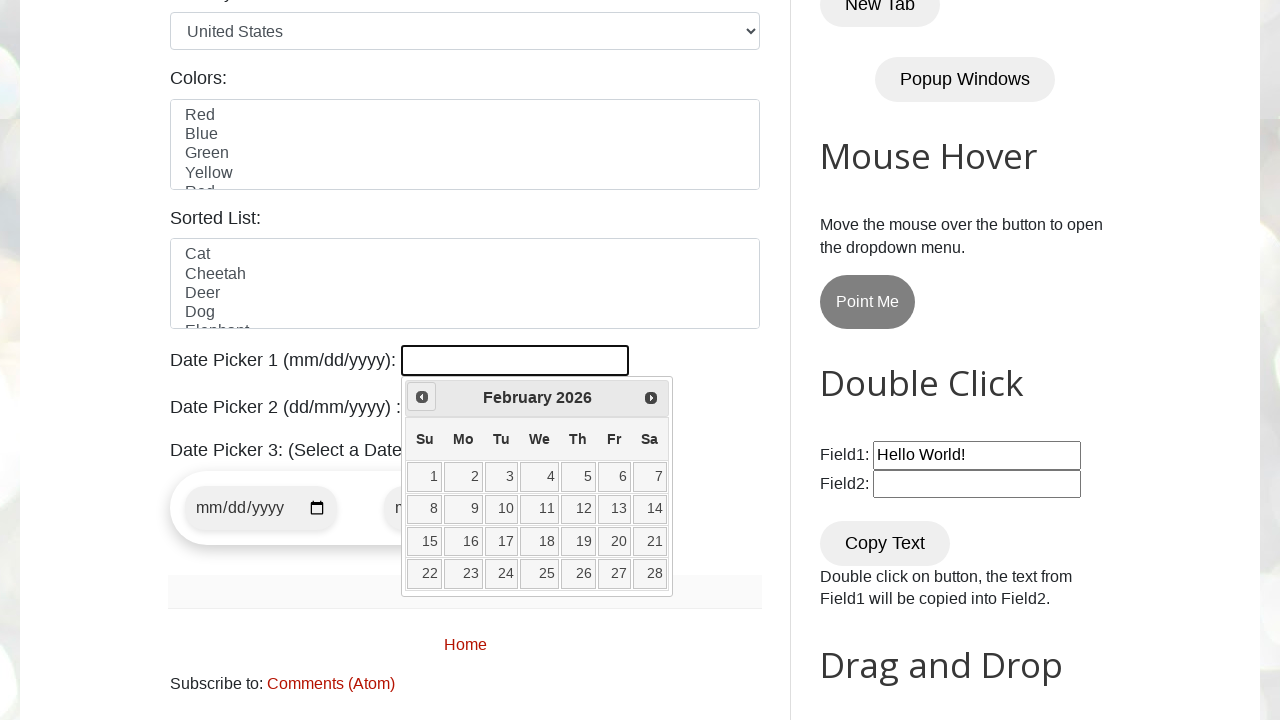

Retrieved current month from calendar
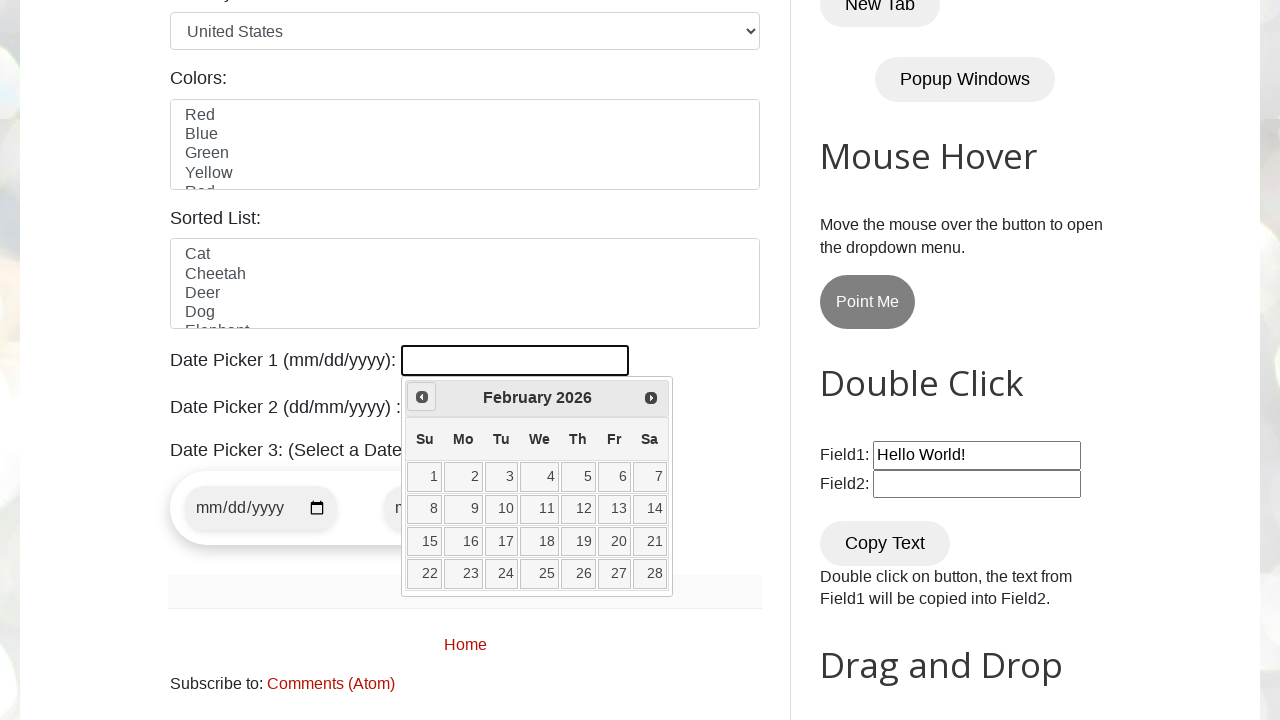

Clicked Previous button to navigate to earlier month at (422, 397) on xpath=//a[@title='Prev']
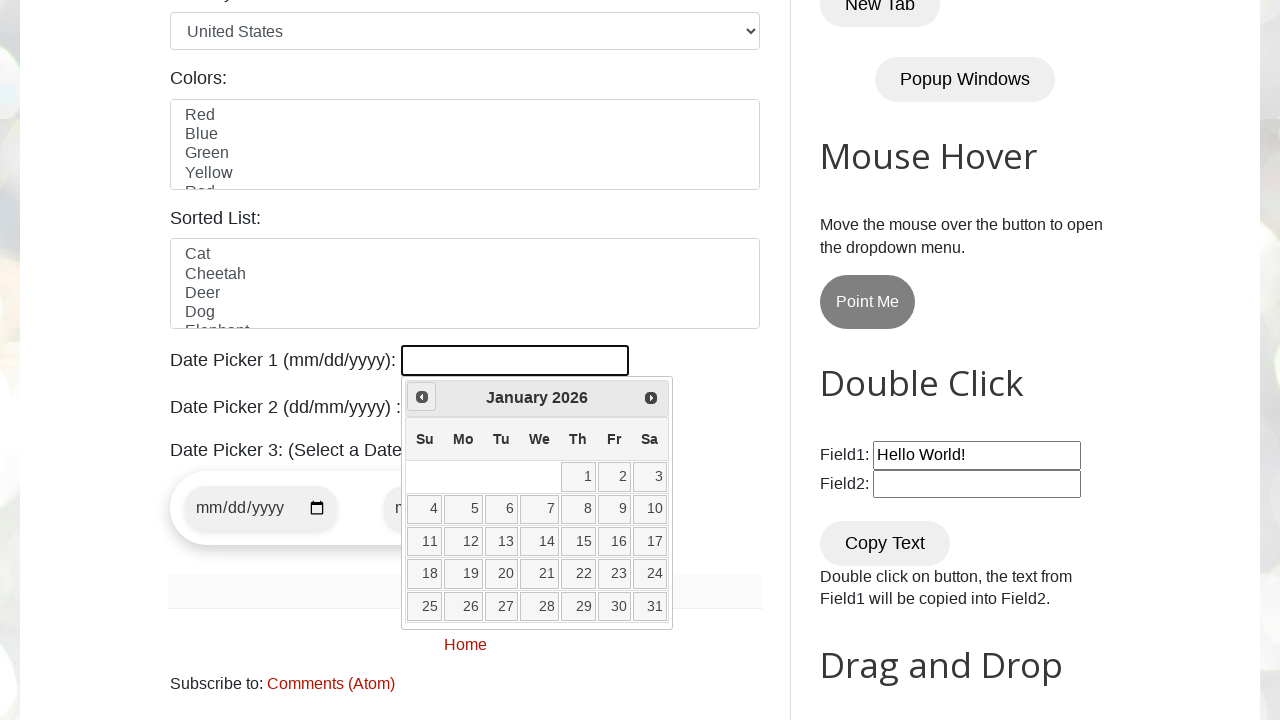

Retrieved current year from calendar
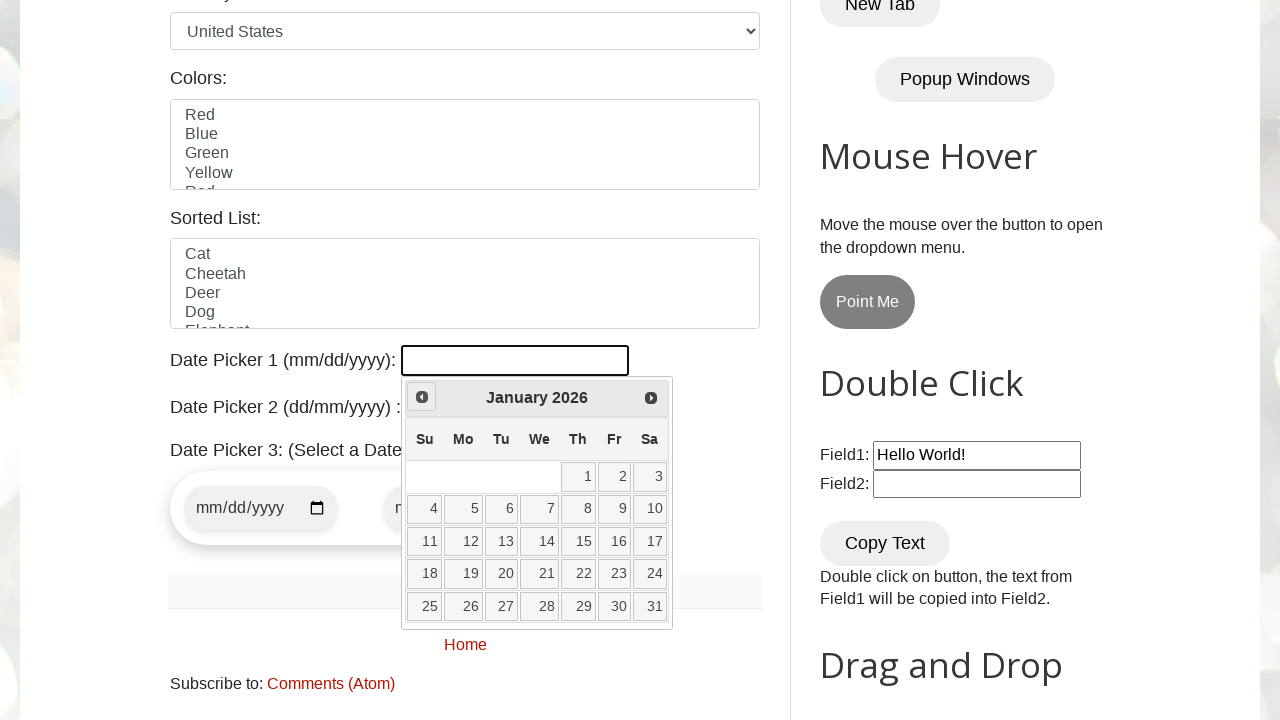

Retrieved current month from calendar
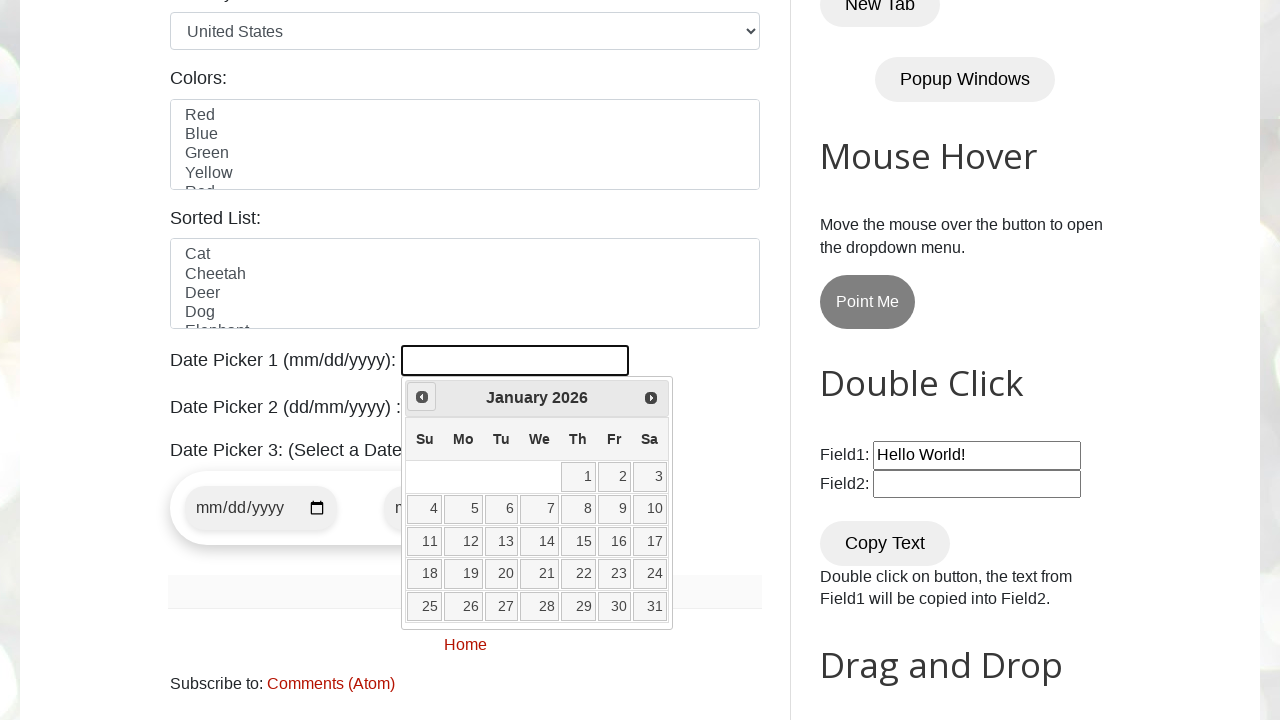

Clicked Previous button to navigate to earlier month at (422, 397) on xpath=//a[@title='Prev']
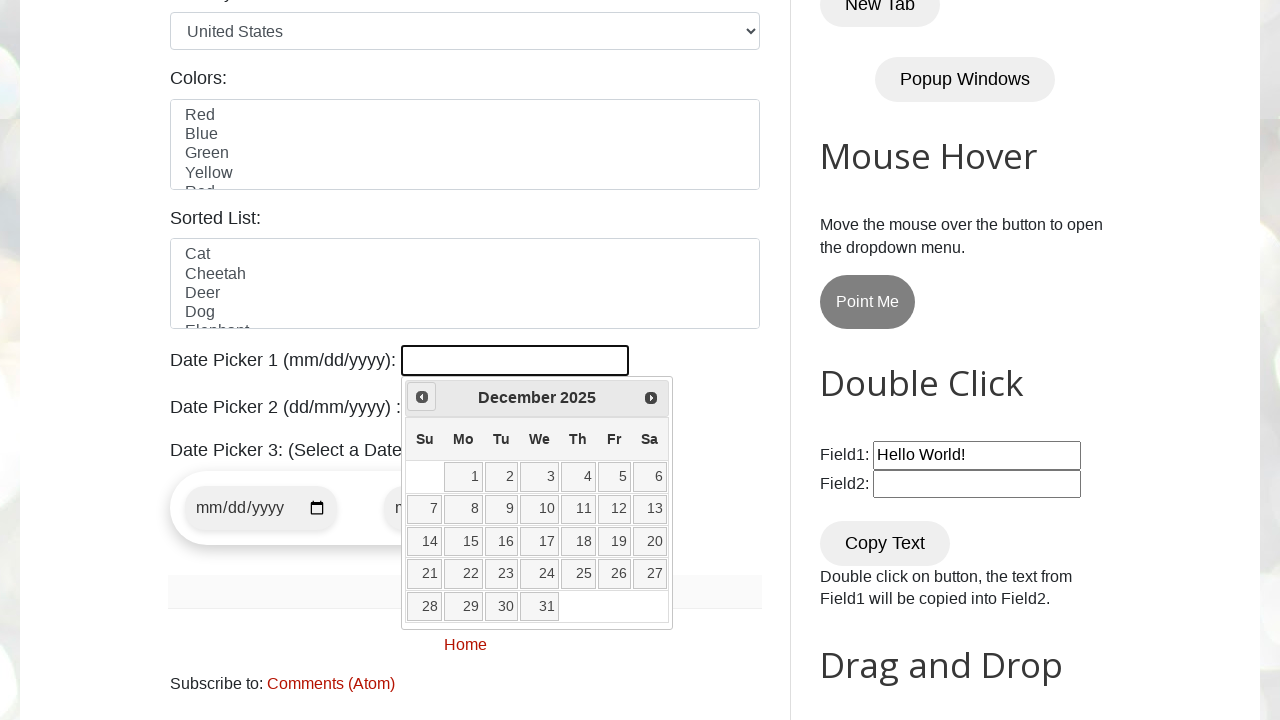

Retrieved current year from calendar
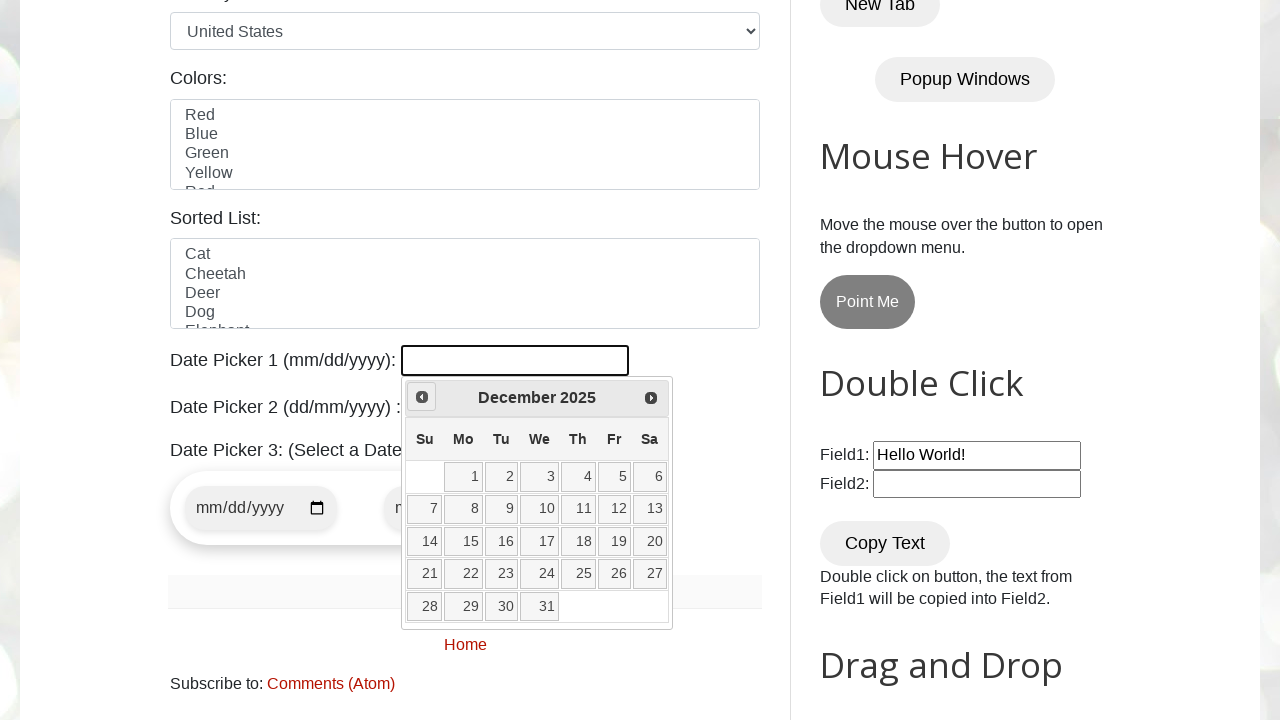

Retrieved current month from calendar
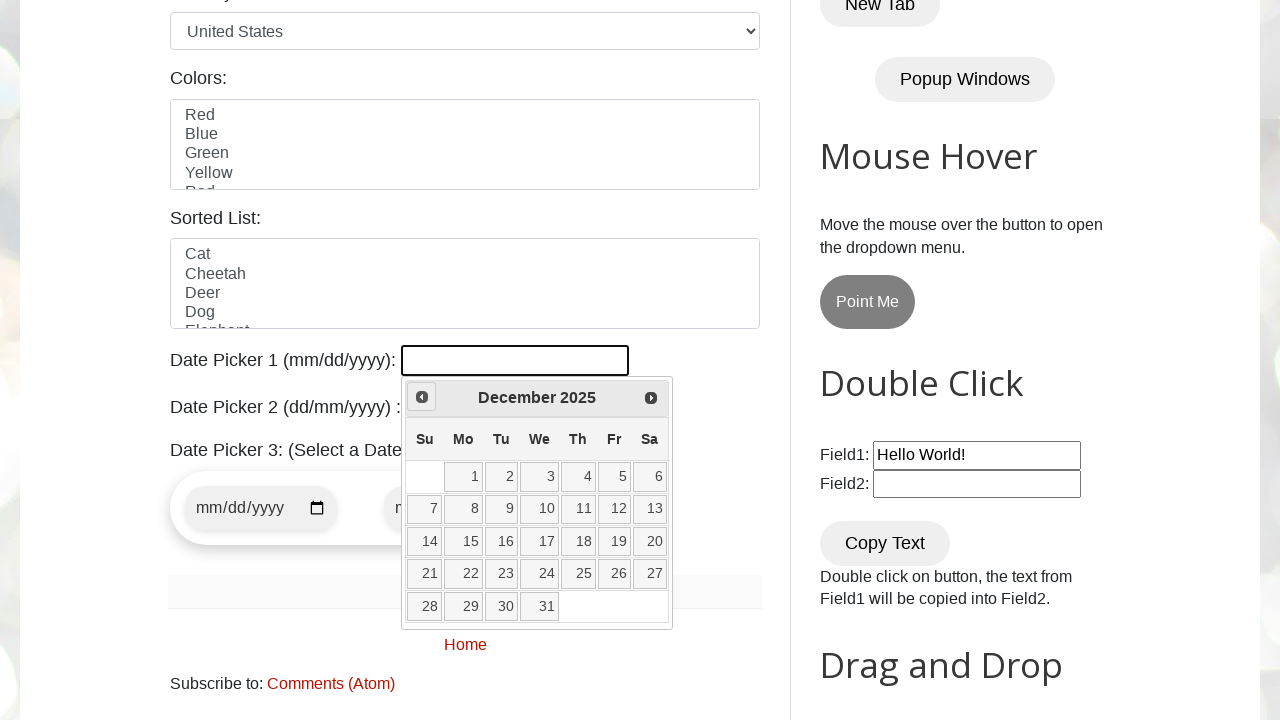

Clicked Previous button to navigate to earlier month at (422, 397) on xpath=//a[@title='Prev']
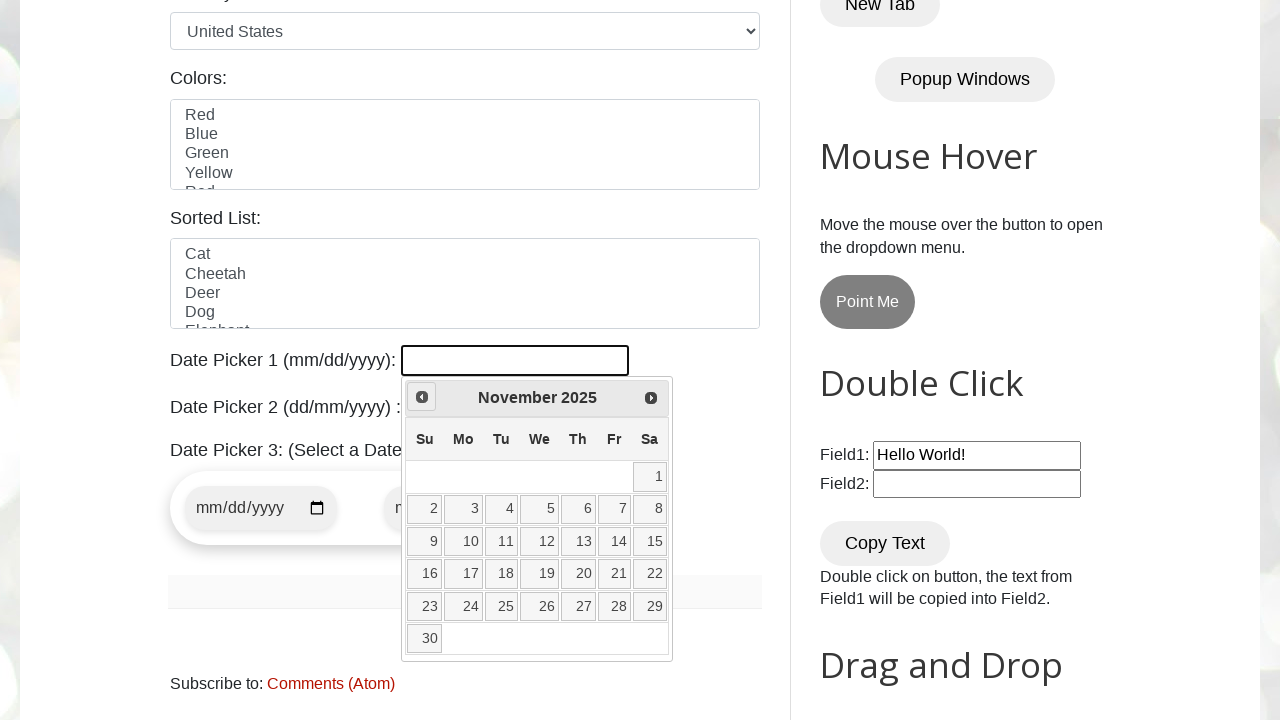

Retrieved current year from calendar
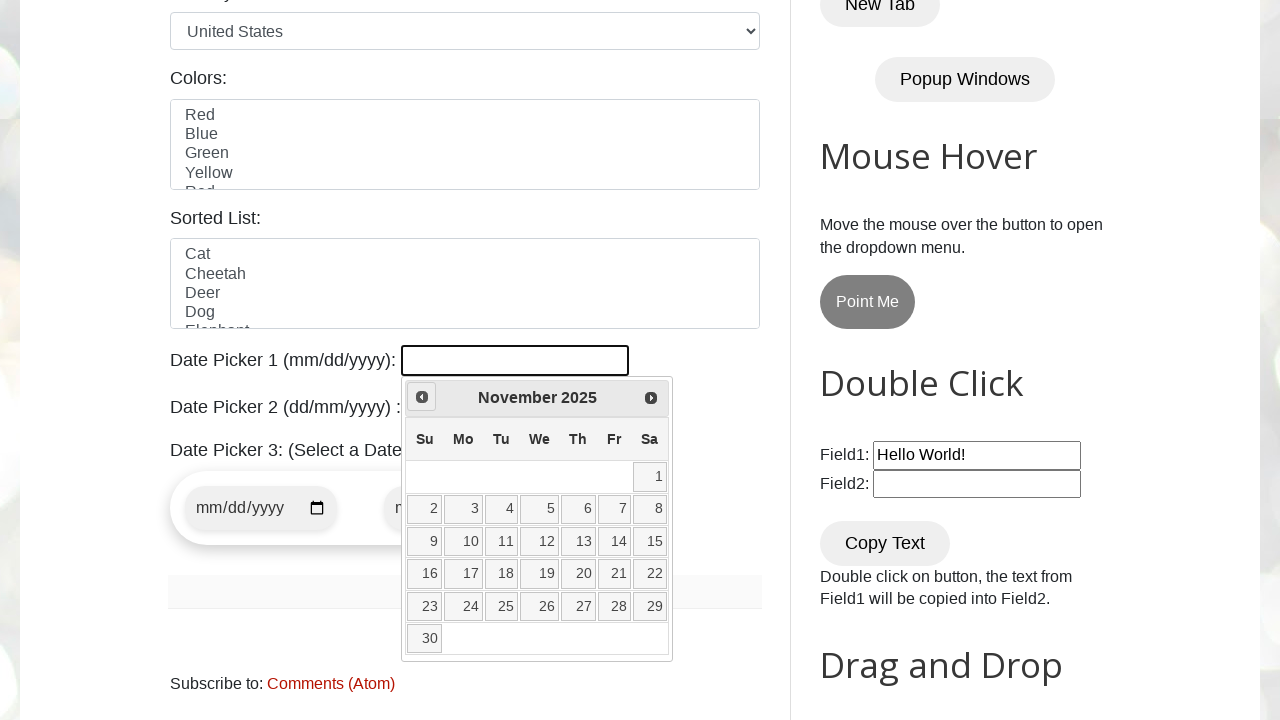

Retrieved current month from calendar
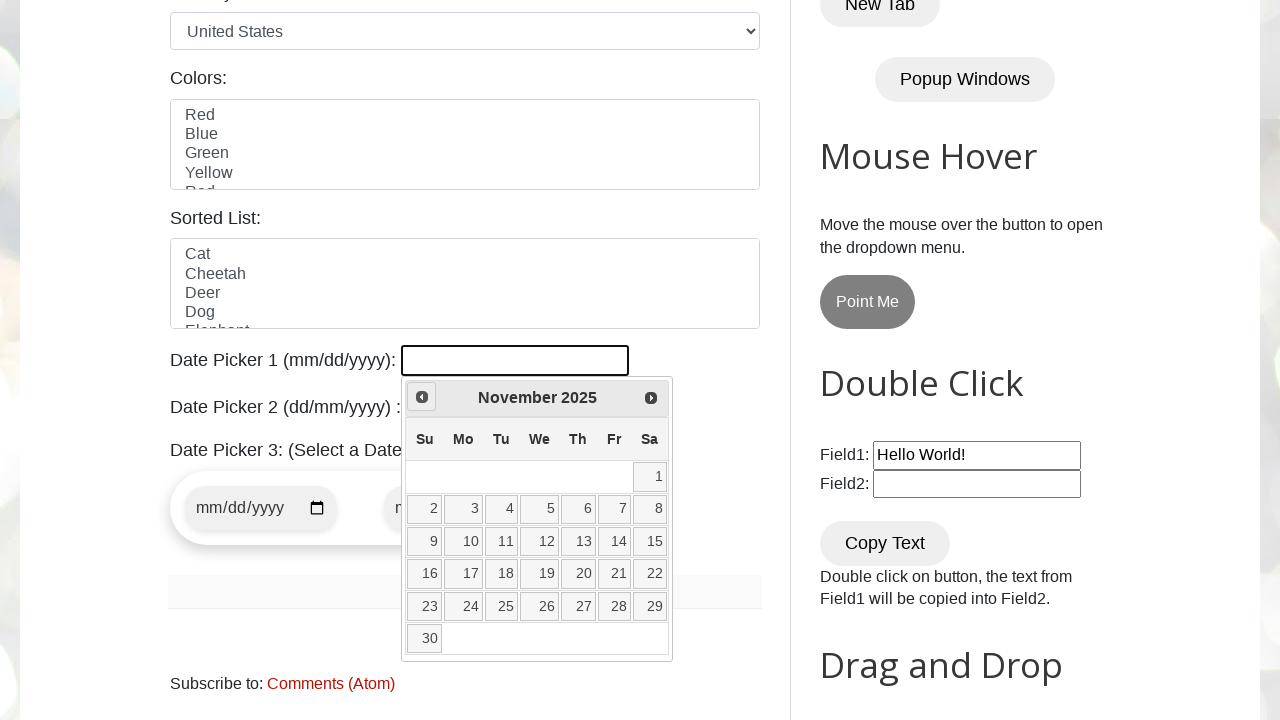

Clicked Previous button to navigate to earlier month at (422, 397) on xpath=//a[@title='Prev']
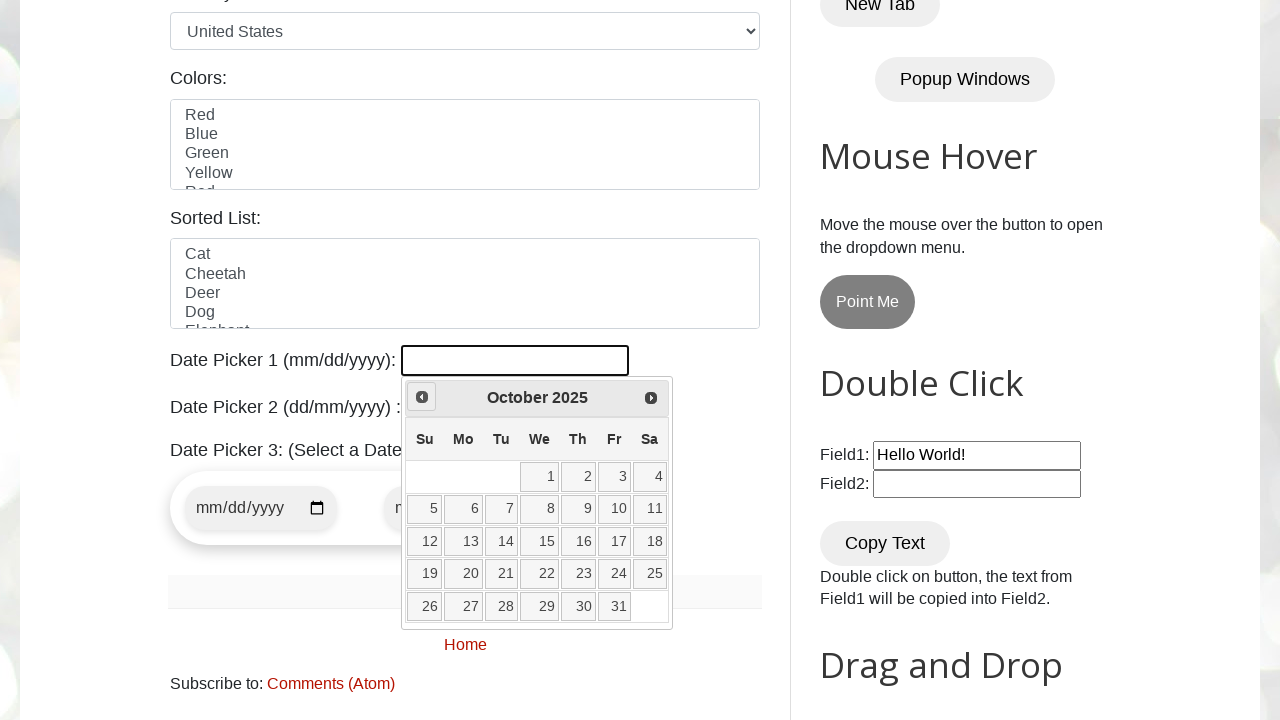

Retrieved current year from calendar
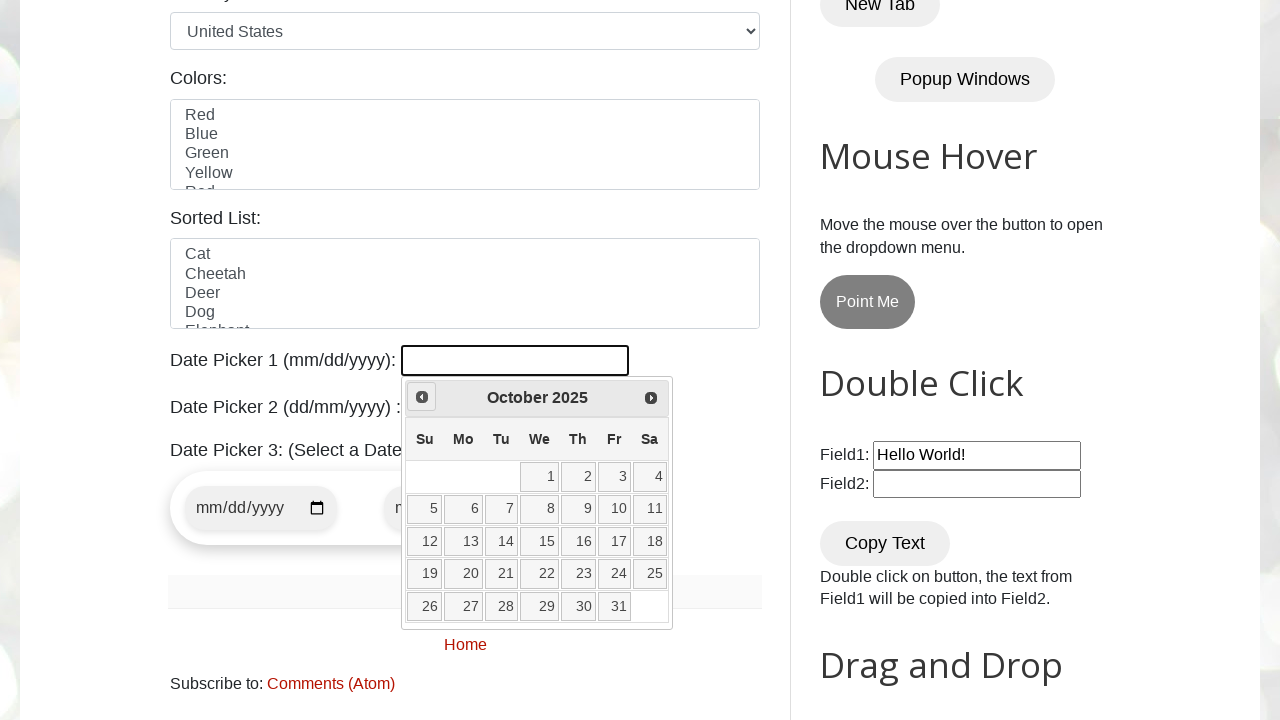

Retrieved current month from calendar
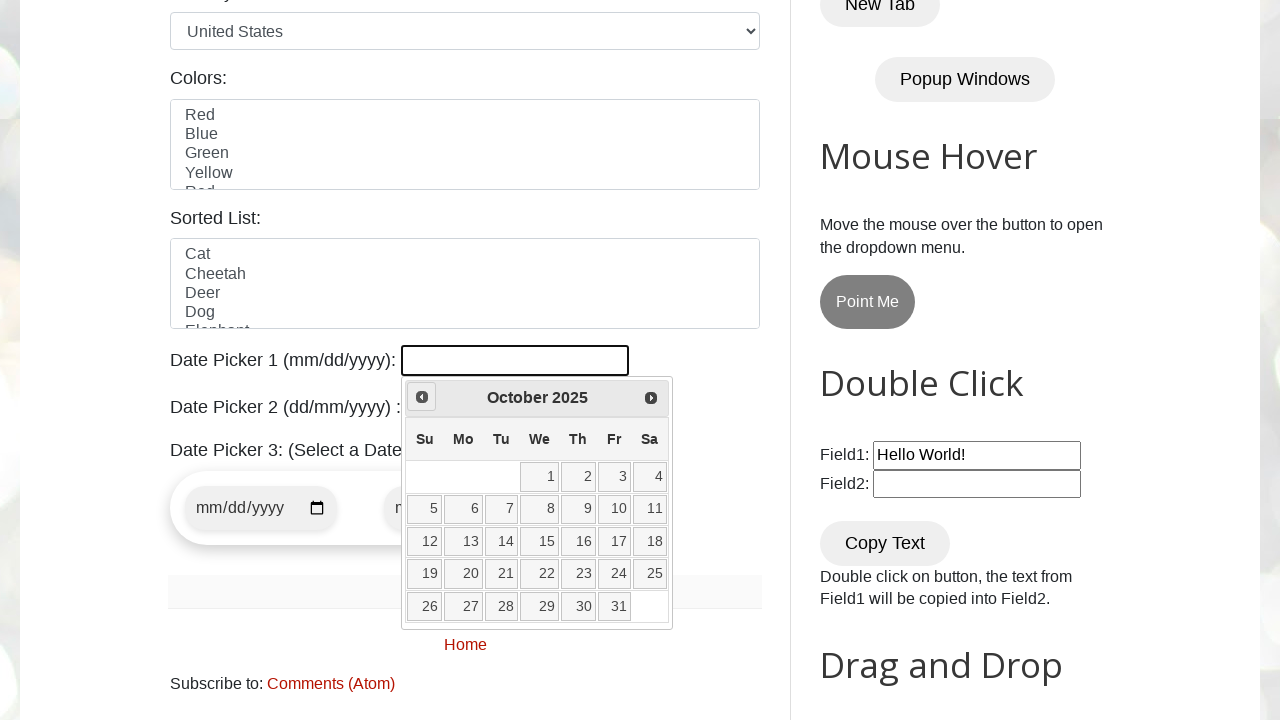

Clicked Previous button to navigate to earlier month at (422, 397) on xpath=//a[@title='Prev']
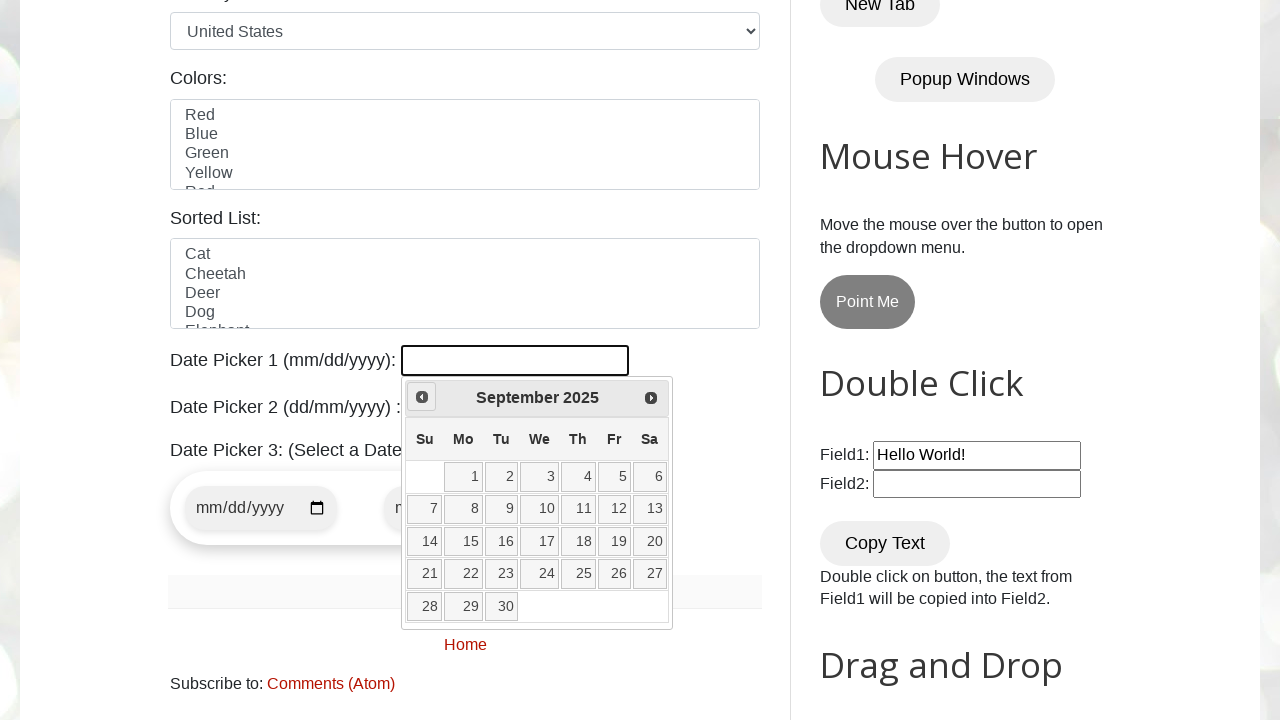

Retrieved current year from calendar
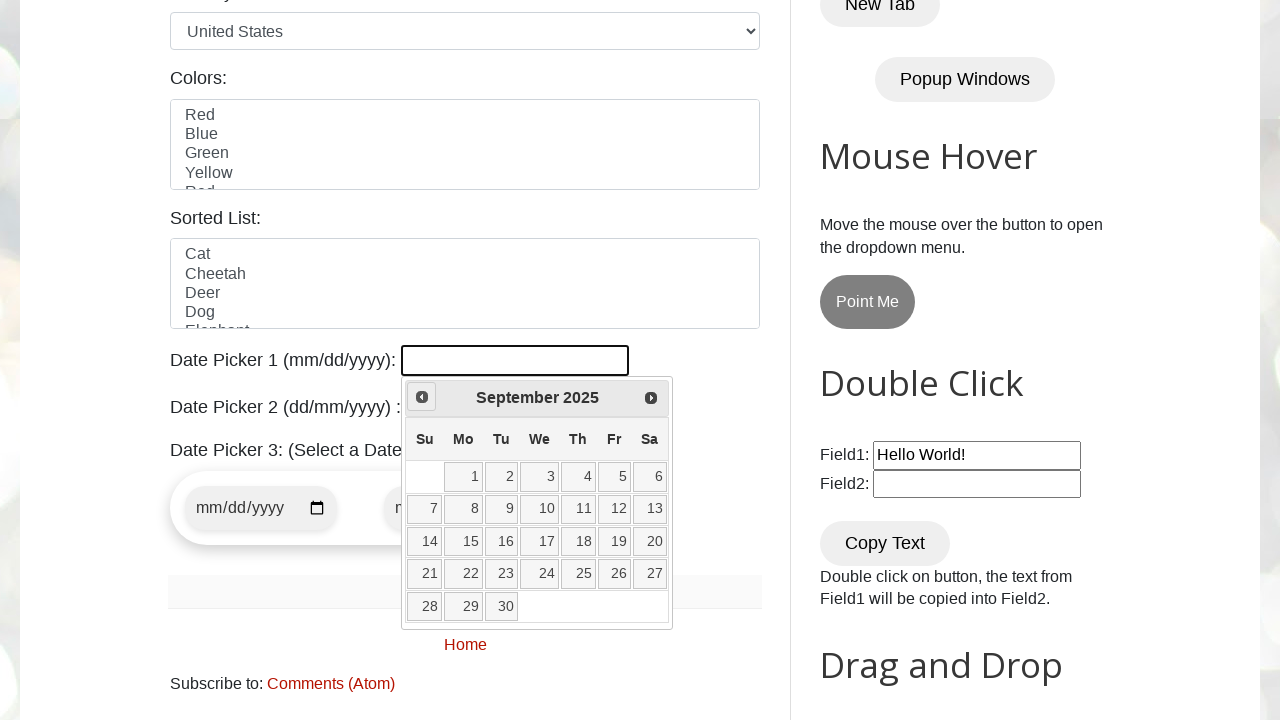

Retrieved current month from calendar
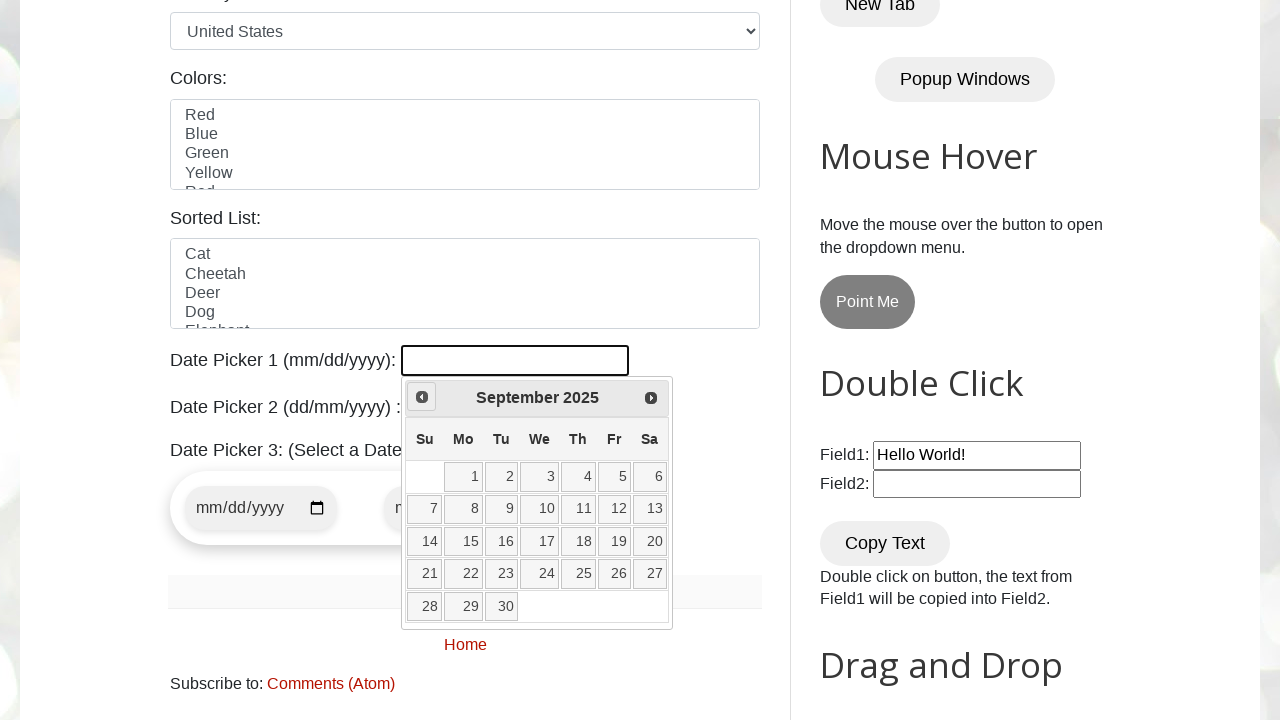

Clicked Previous button to navigate to earlier month at (422, 397) on xpath=//a[@title='Prev']
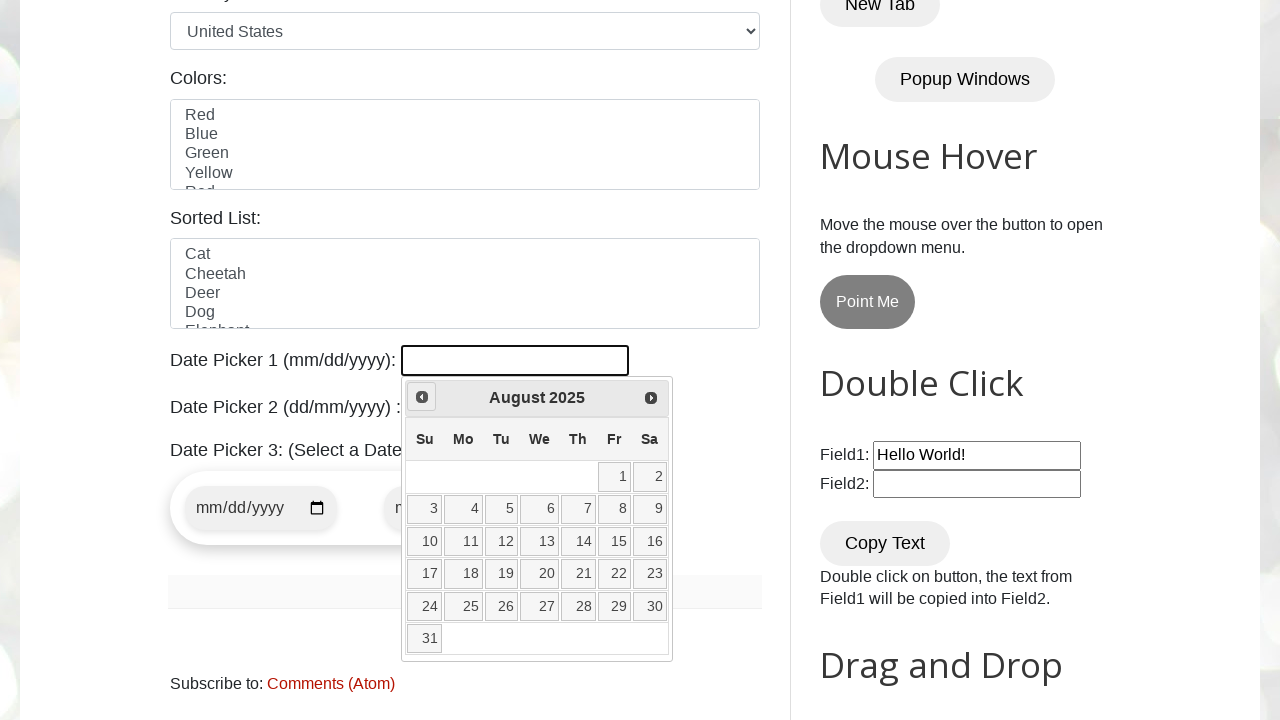

Retrieved current year from calendar
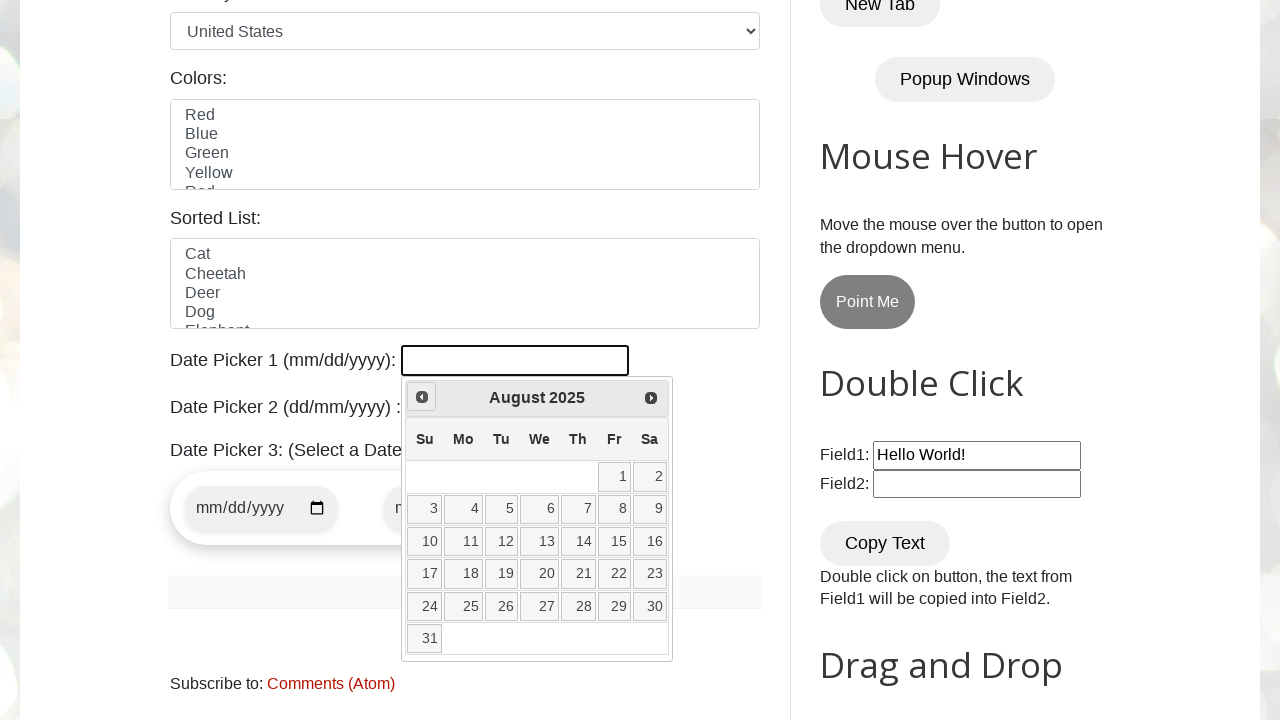

Retrieved current month from calendar
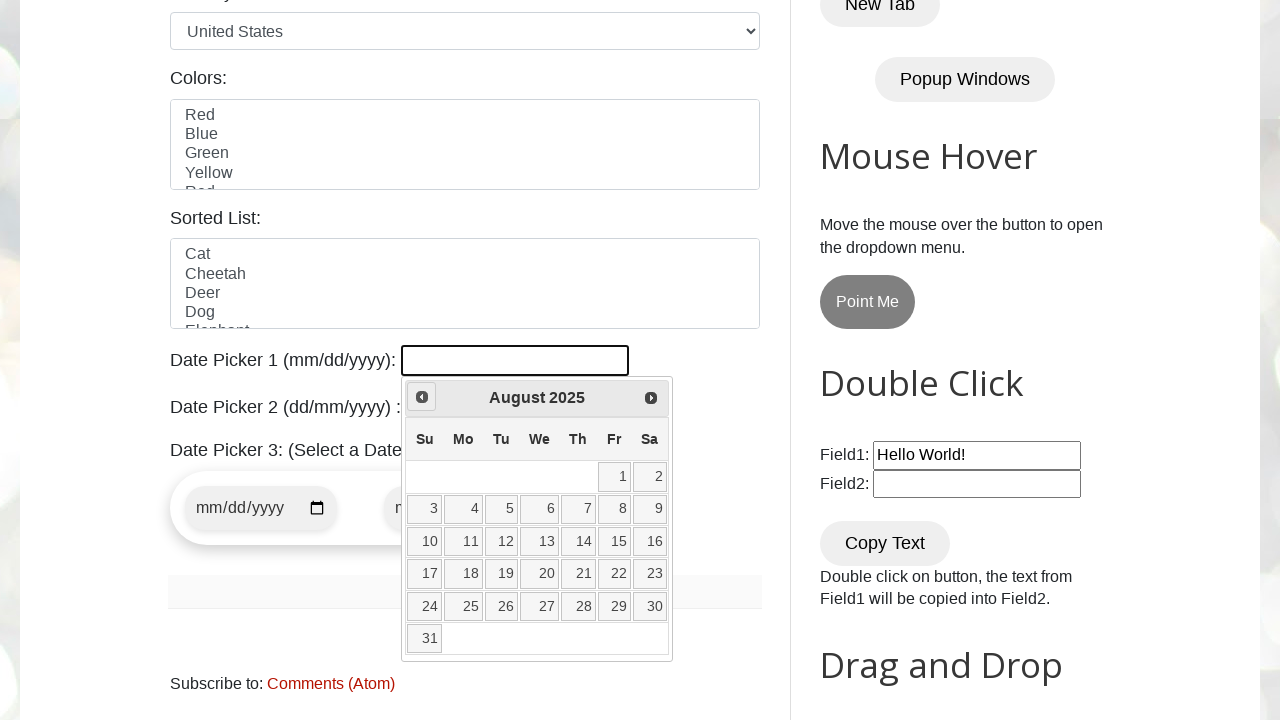

Clicked Previous button to navigate to earlier month at (422, 397) on xpath=//a[@title='Prev']
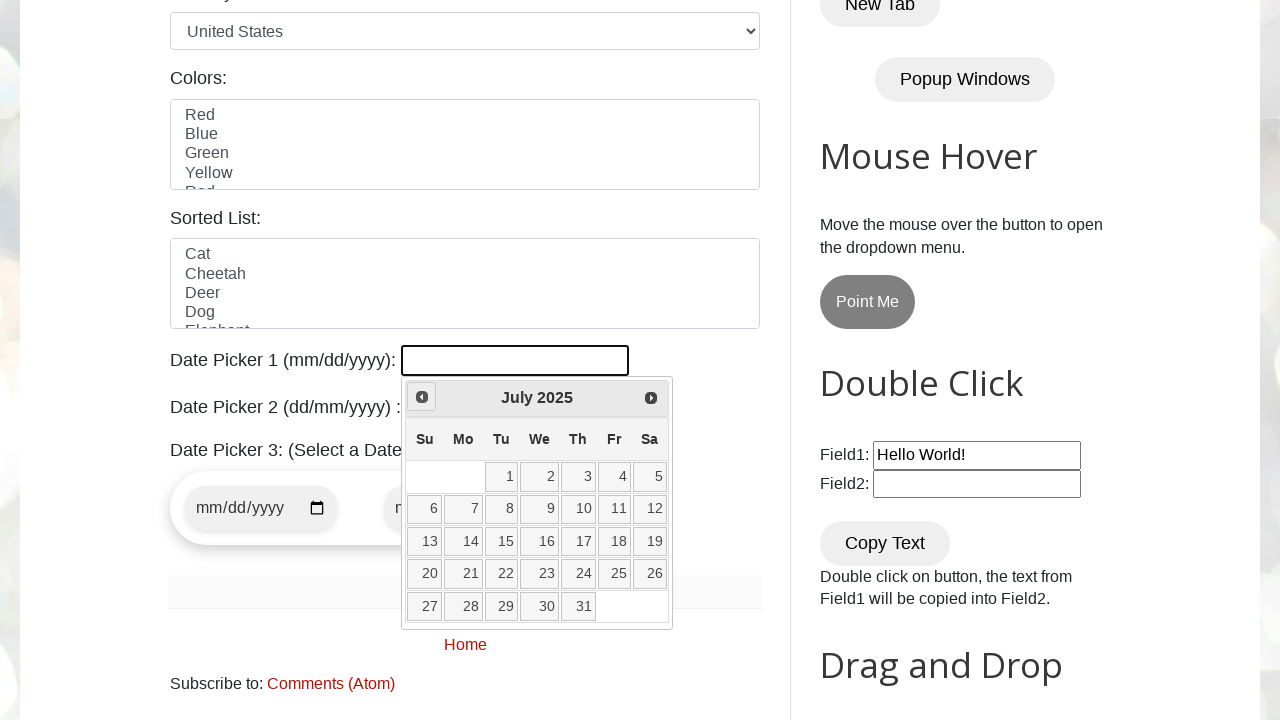

Retrieved current year from calendar
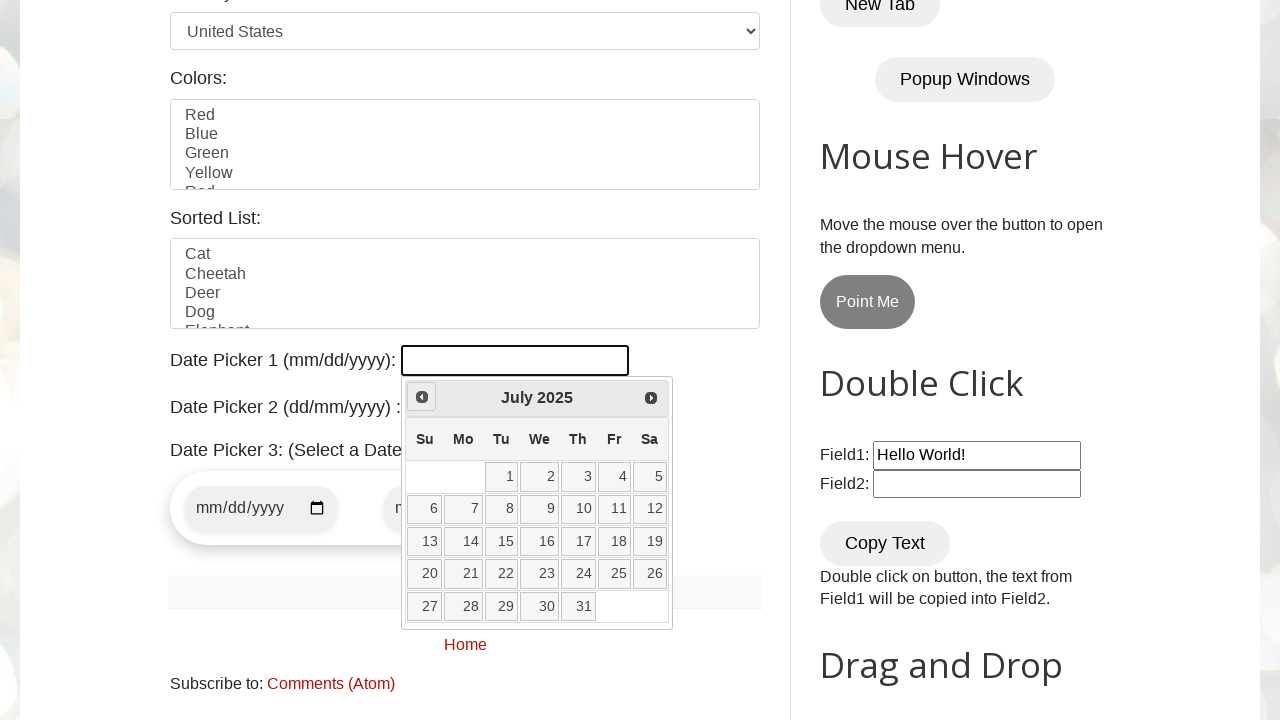

Retrieved current month from calendar
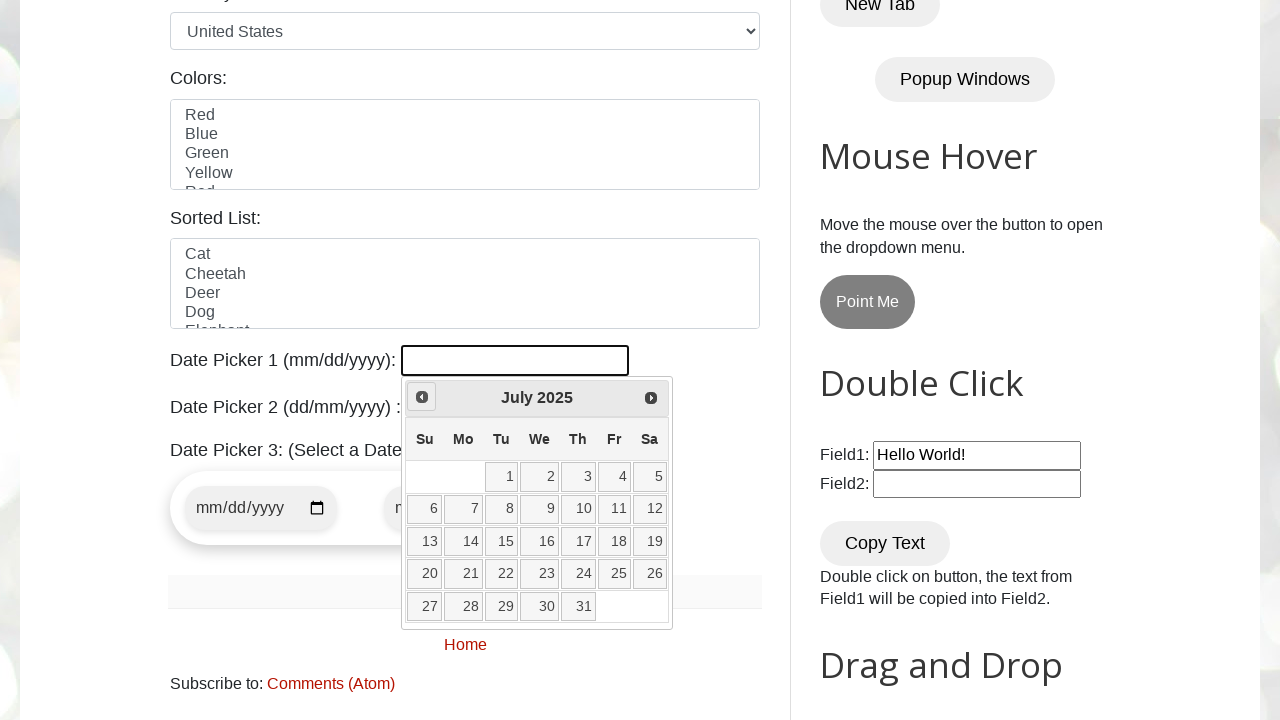

Clicked Previous button to navigate to earlier month at (422, 397) on xpath=//a[@title='Prev']
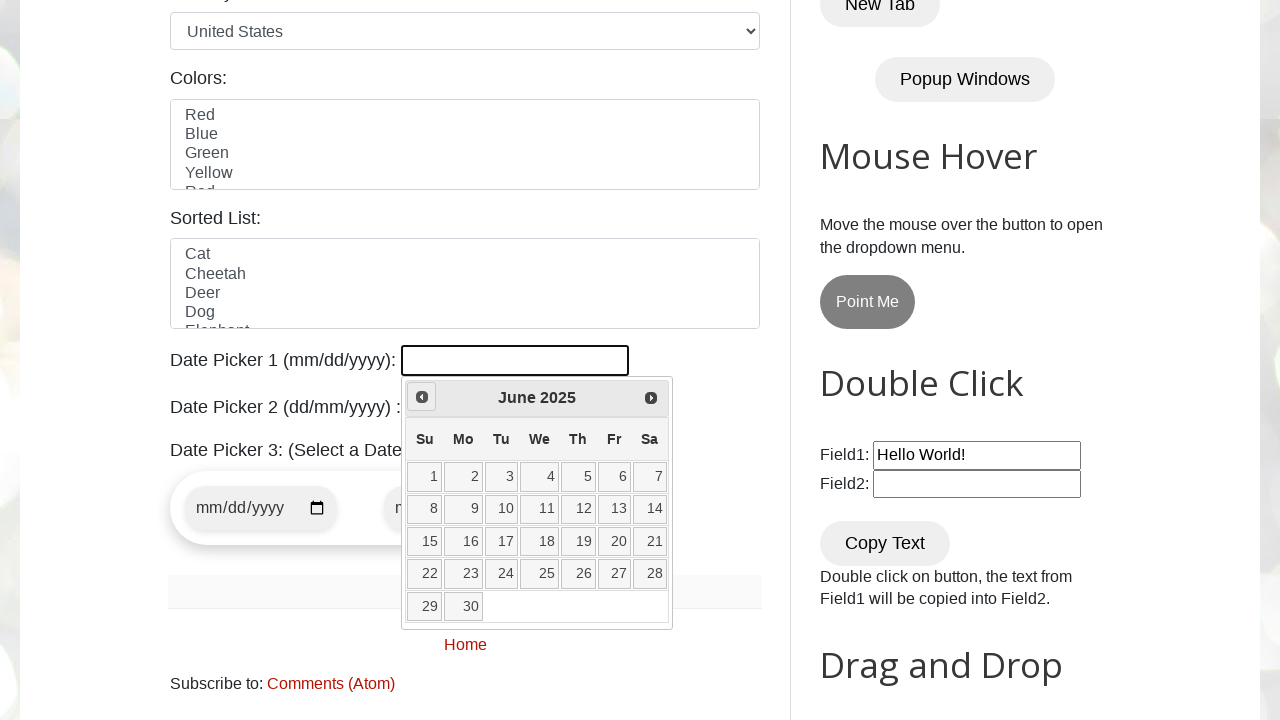

Retrieved current year from calendar
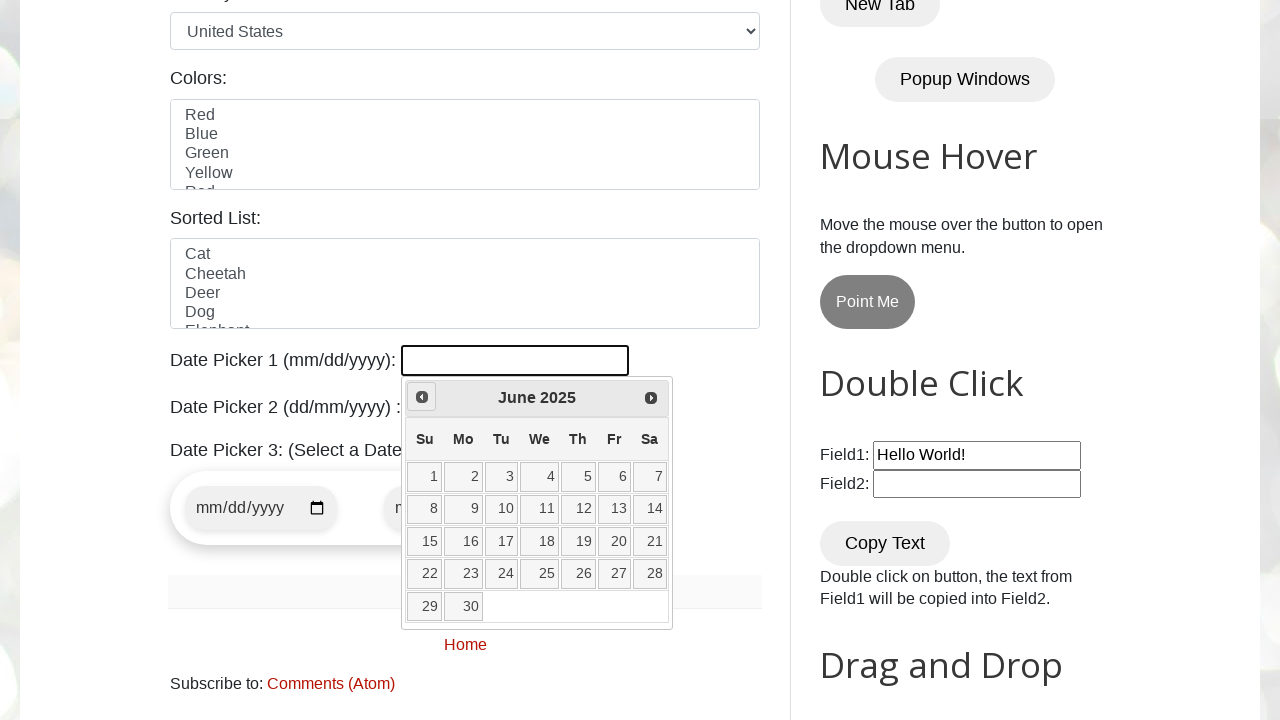

Retrieved current month from calendar
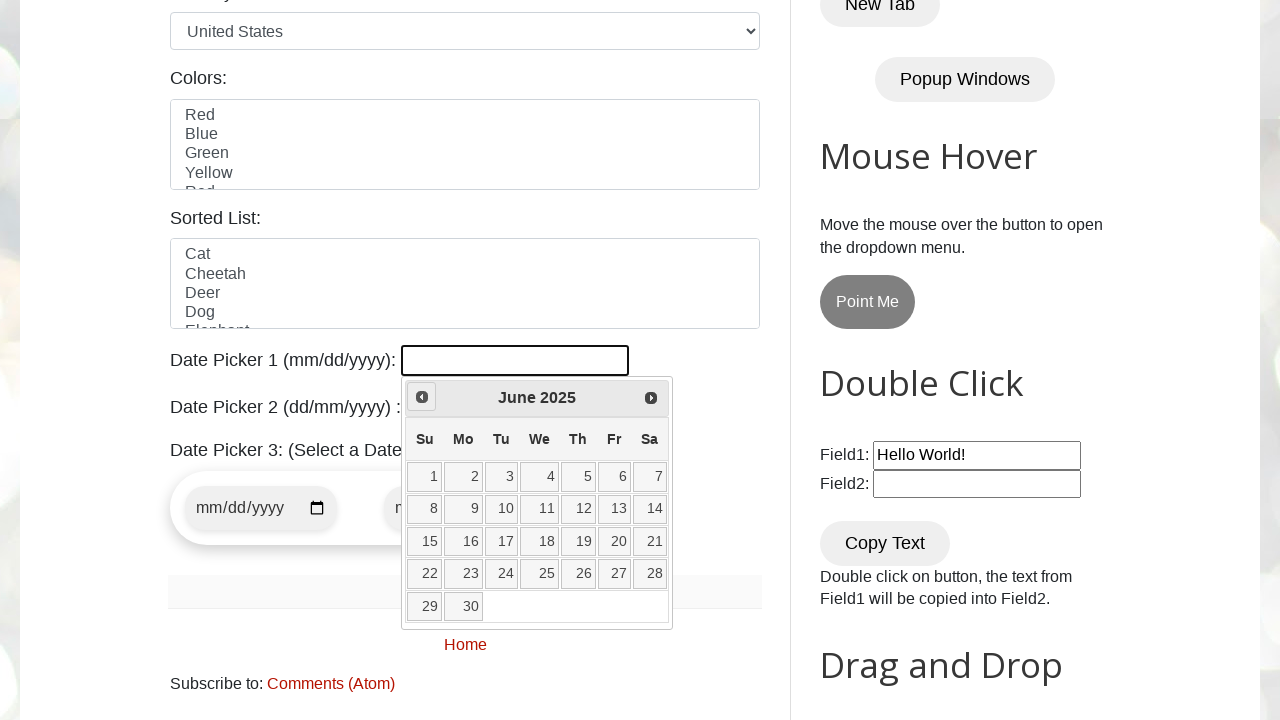

Clicked Previous button to navigate to earlier month at (422, 397) on xpath=//a[@title='Prev']
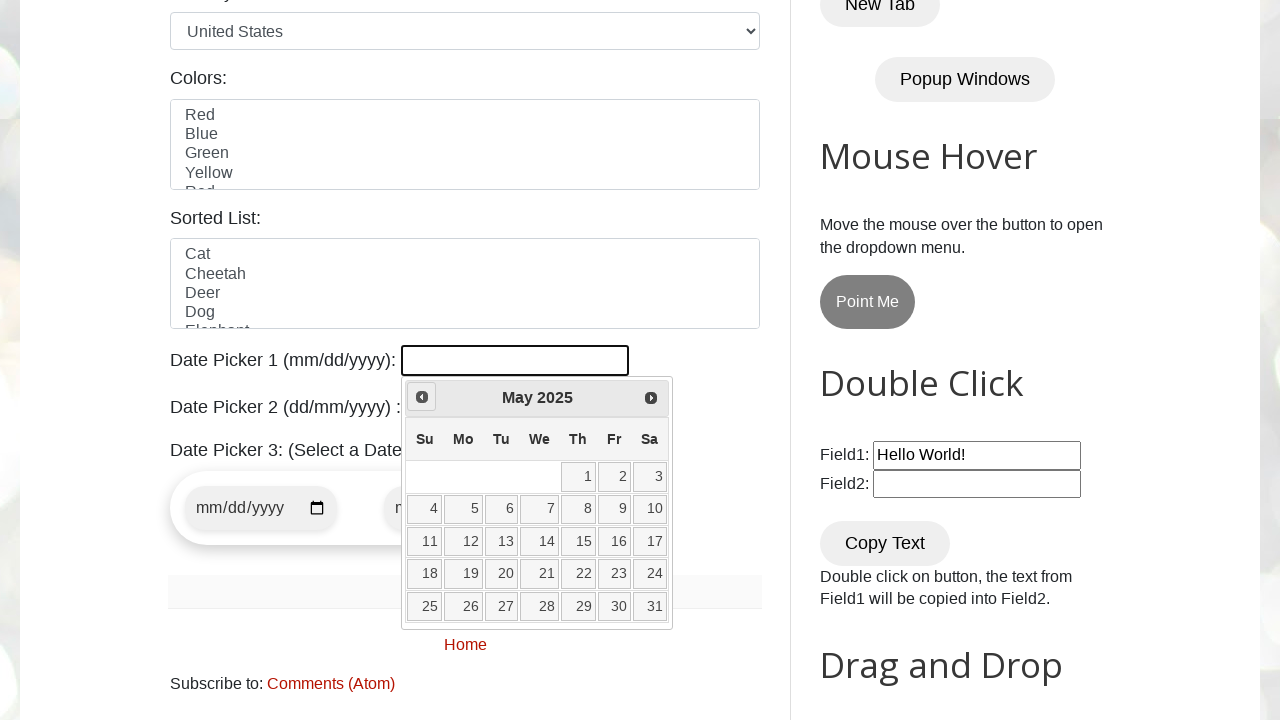

Retrieved current year from calendar
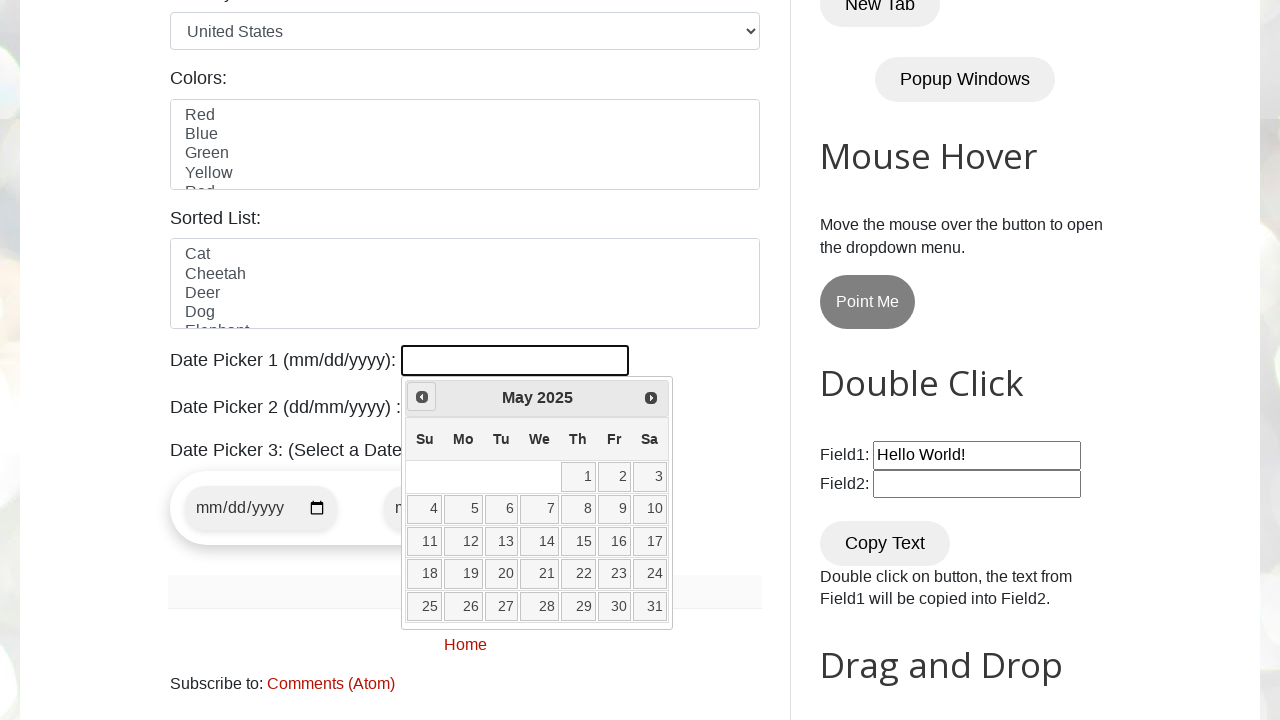

Retrieved current month from calendar
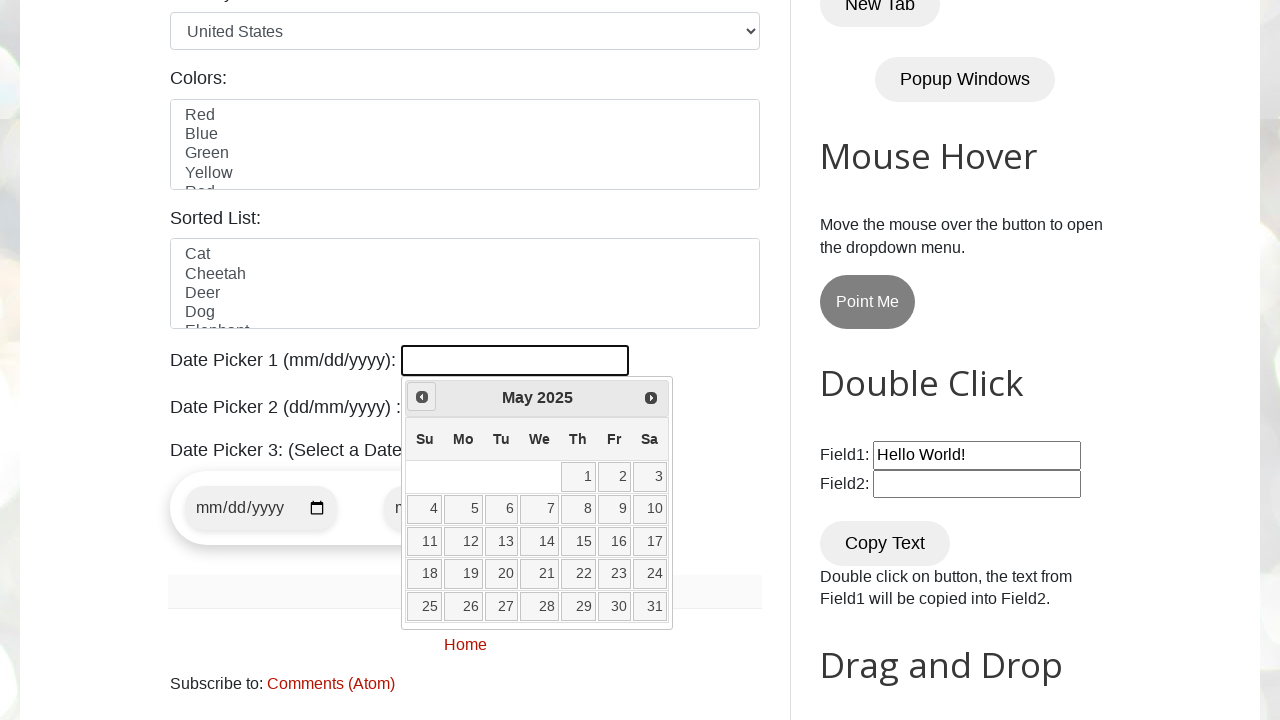

Clicked Previous button to navigate to earlier month at (422, 397) on xpath=//a[@title='Prev']
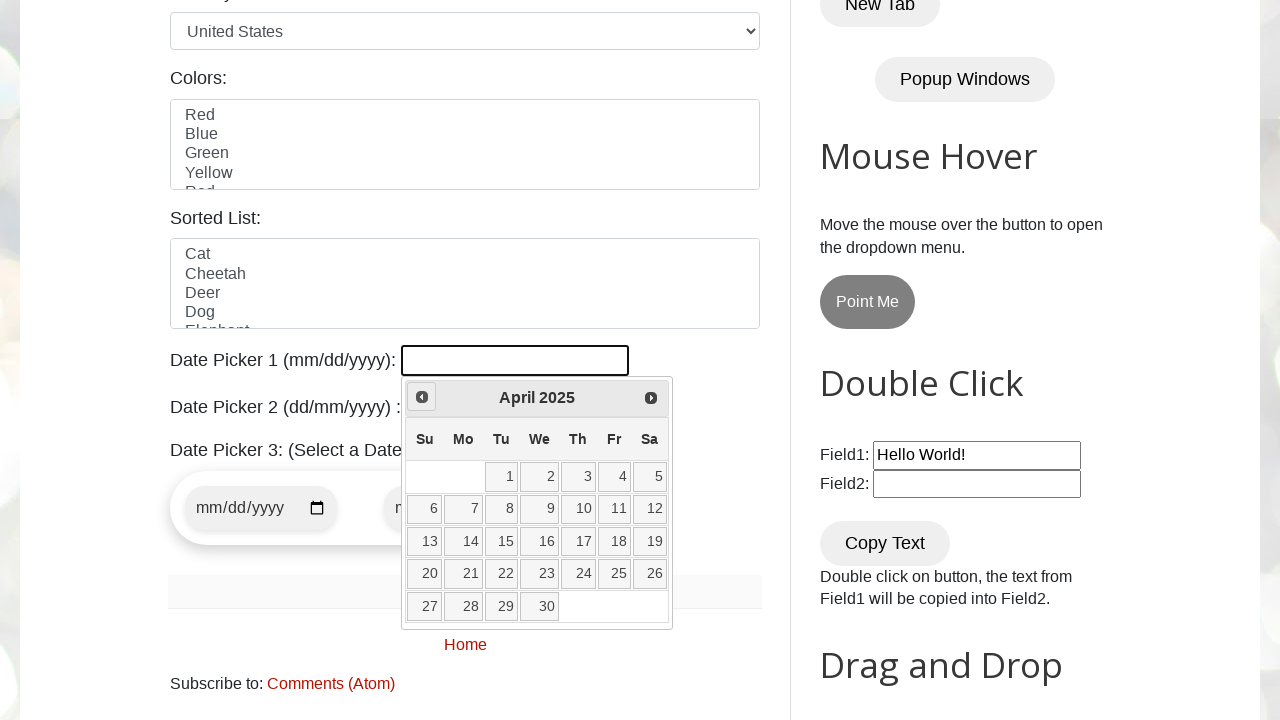

Retrieved current year from calendar
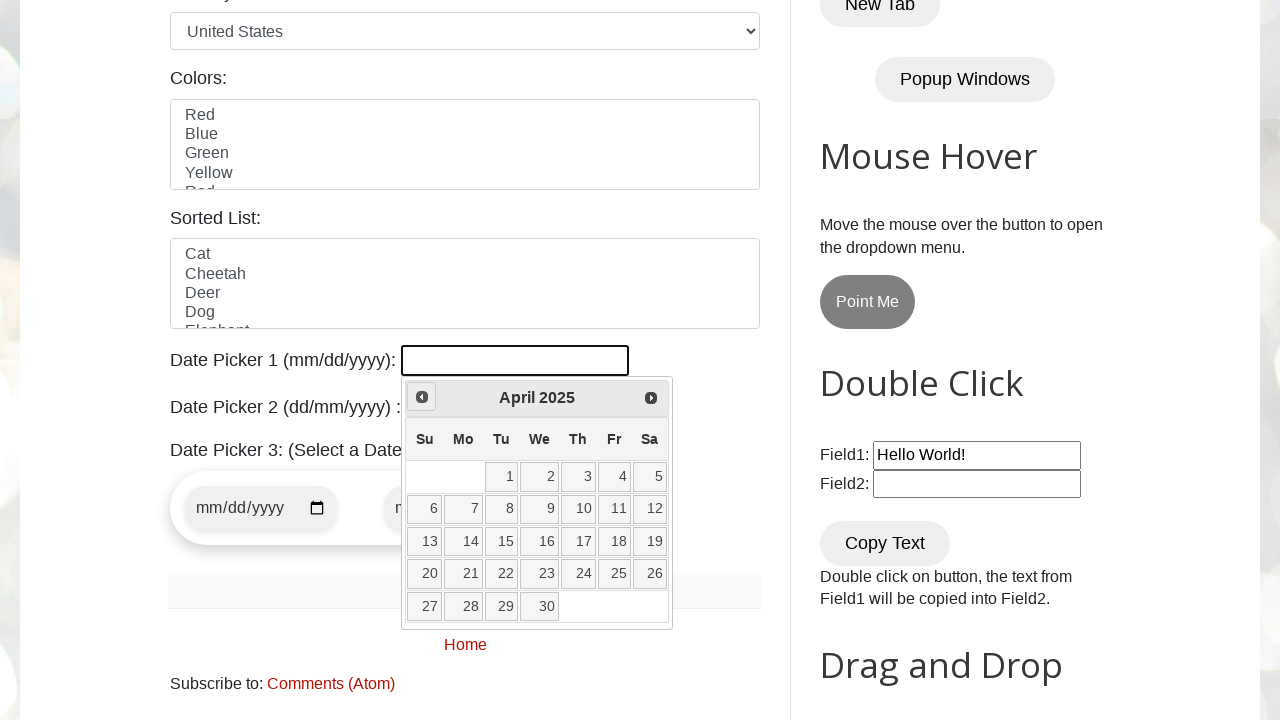

Retrieved current month from calendar
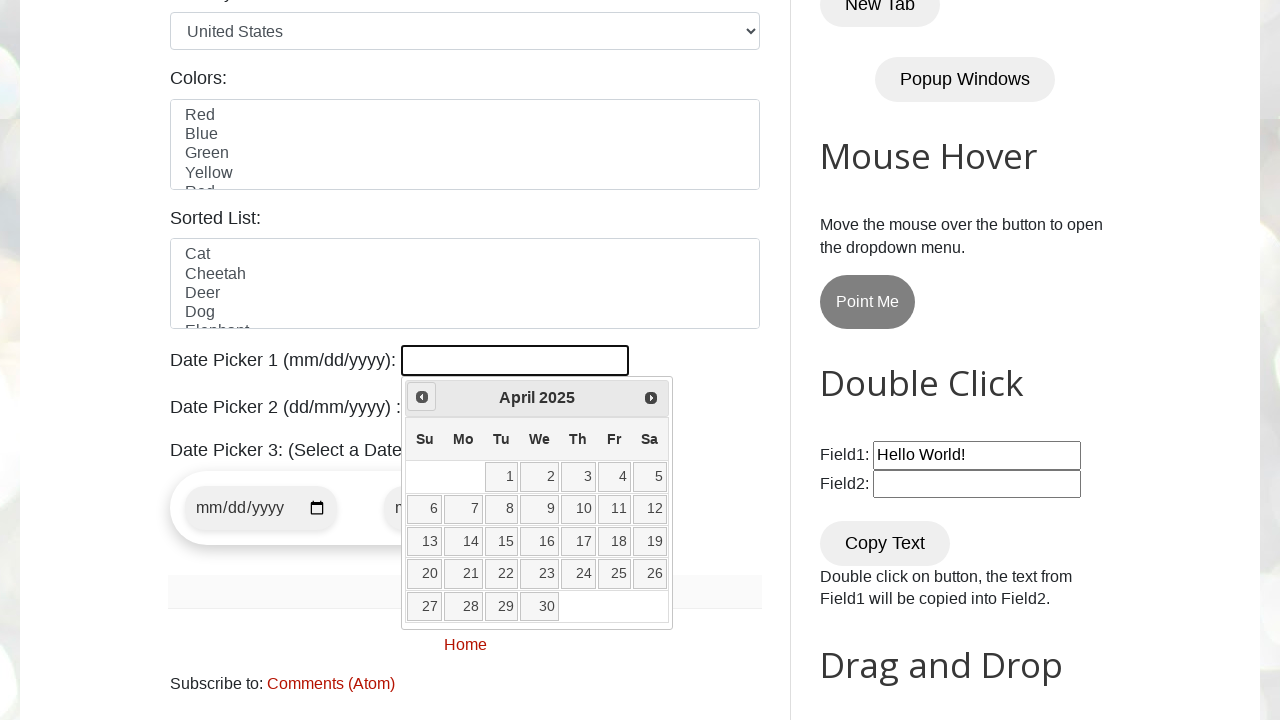

Clicked Previous button to navigate to earlier month at (422, 397) on xpath=//a[@title='Prev']
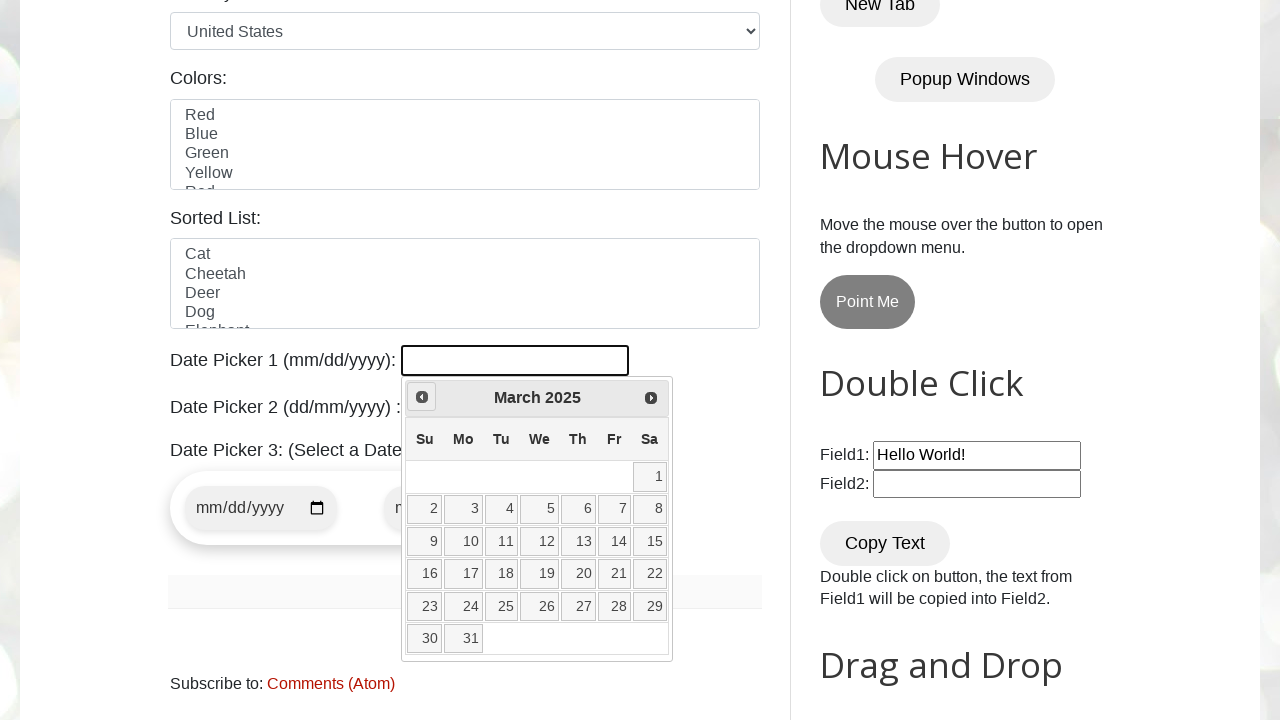

Retrieved current year from calendar
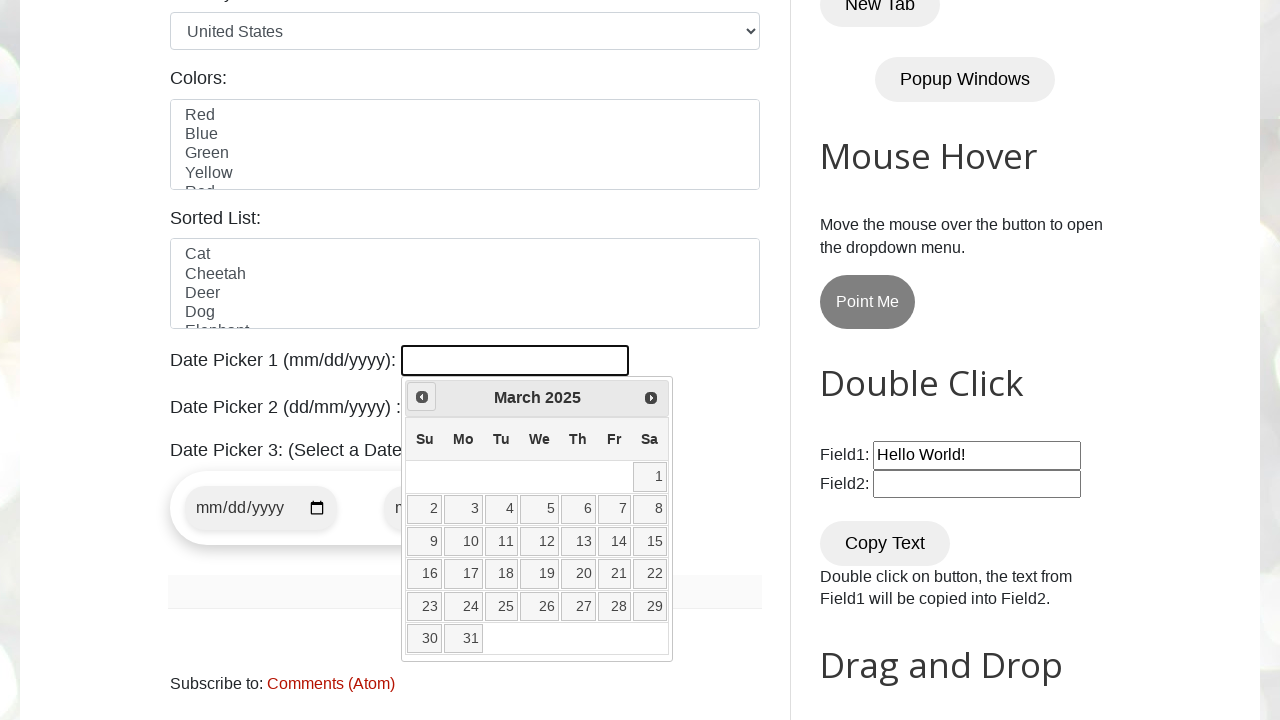

Retrieved current month from calendar
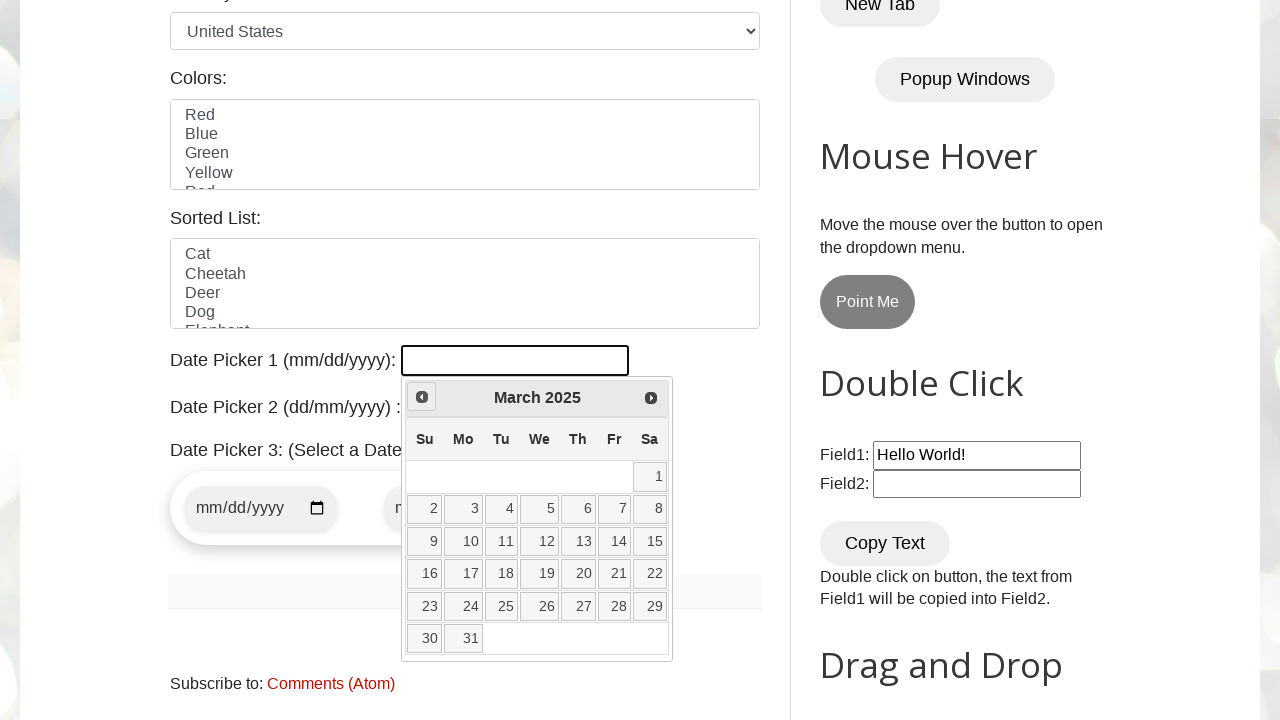

Clicked Previous button to navigate to earlier month at (422, 397) on xpath=//a[@title='Prev']
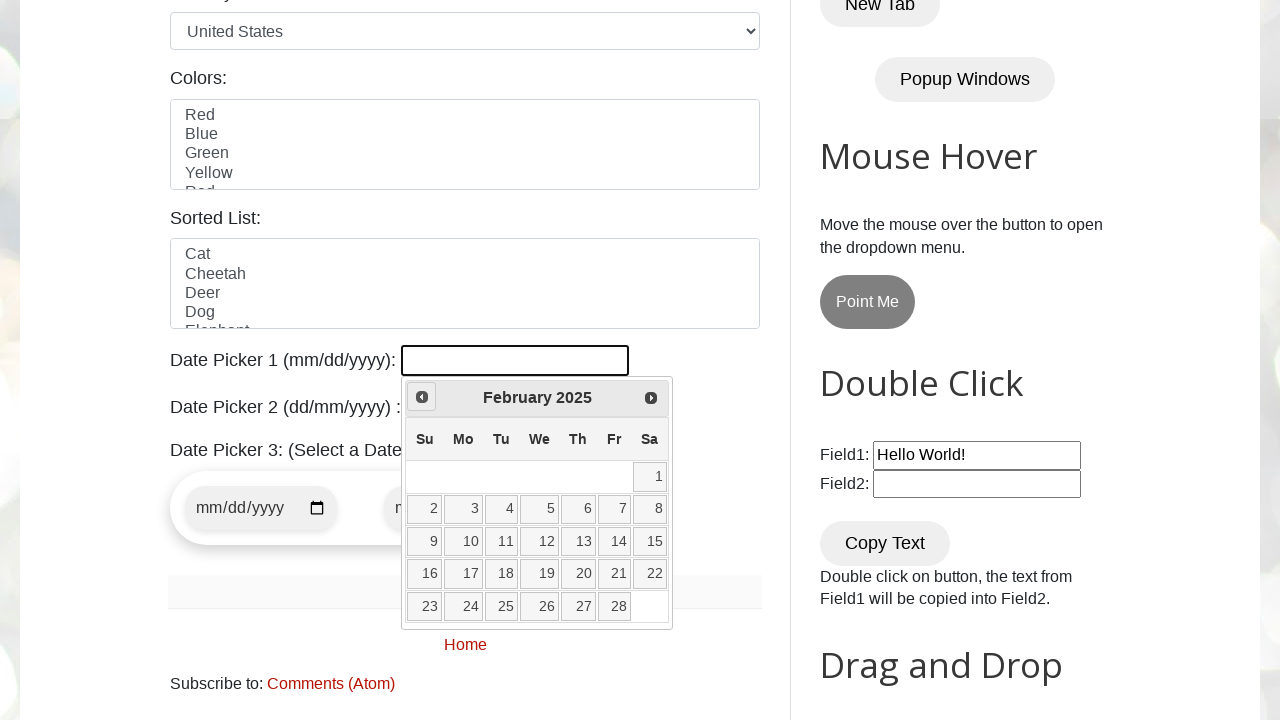

Retrieved current year from calendar
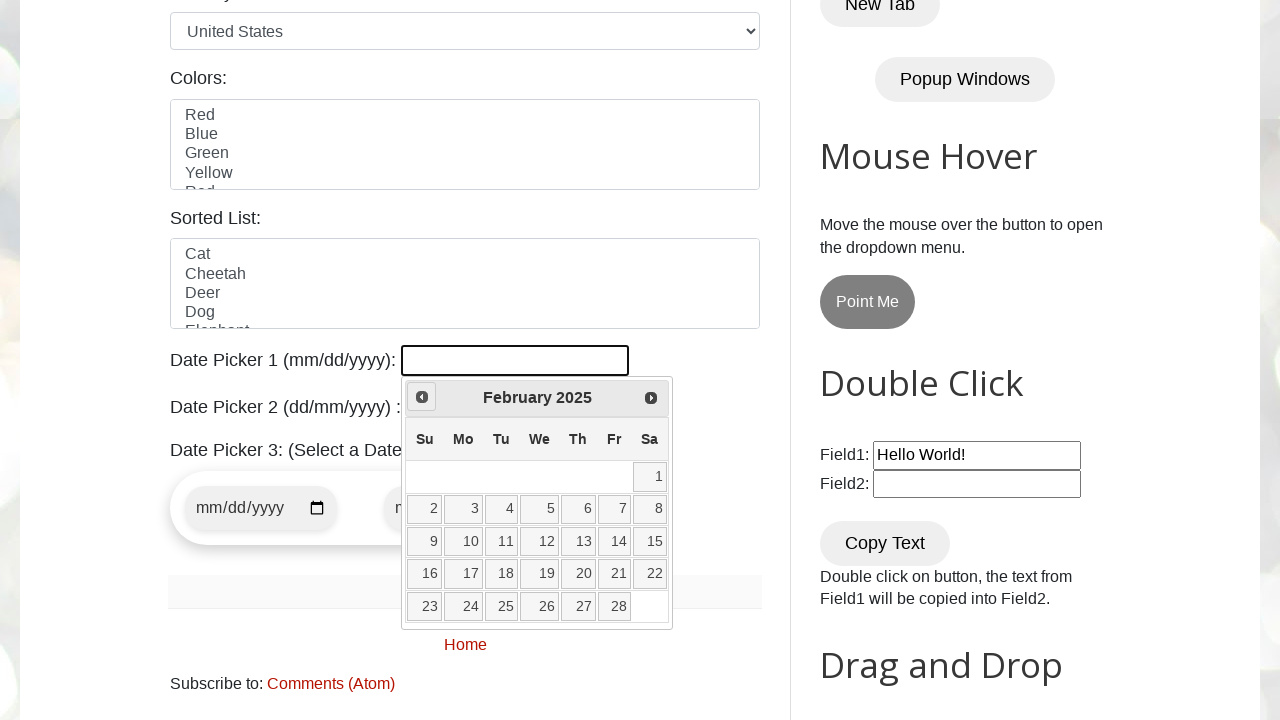

Retrieved current month from calendar
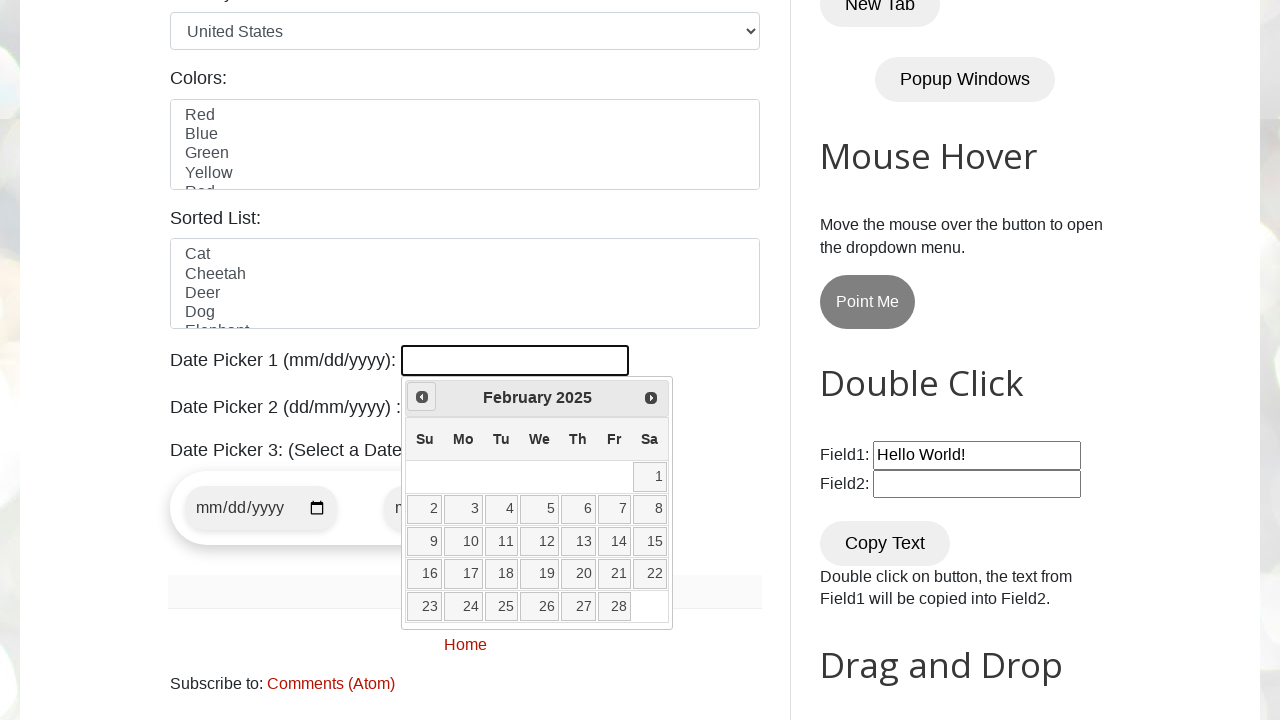

Clicked Previous button to navigate to earlier month at (422, 397) on xpath=//a[@title='Prev']
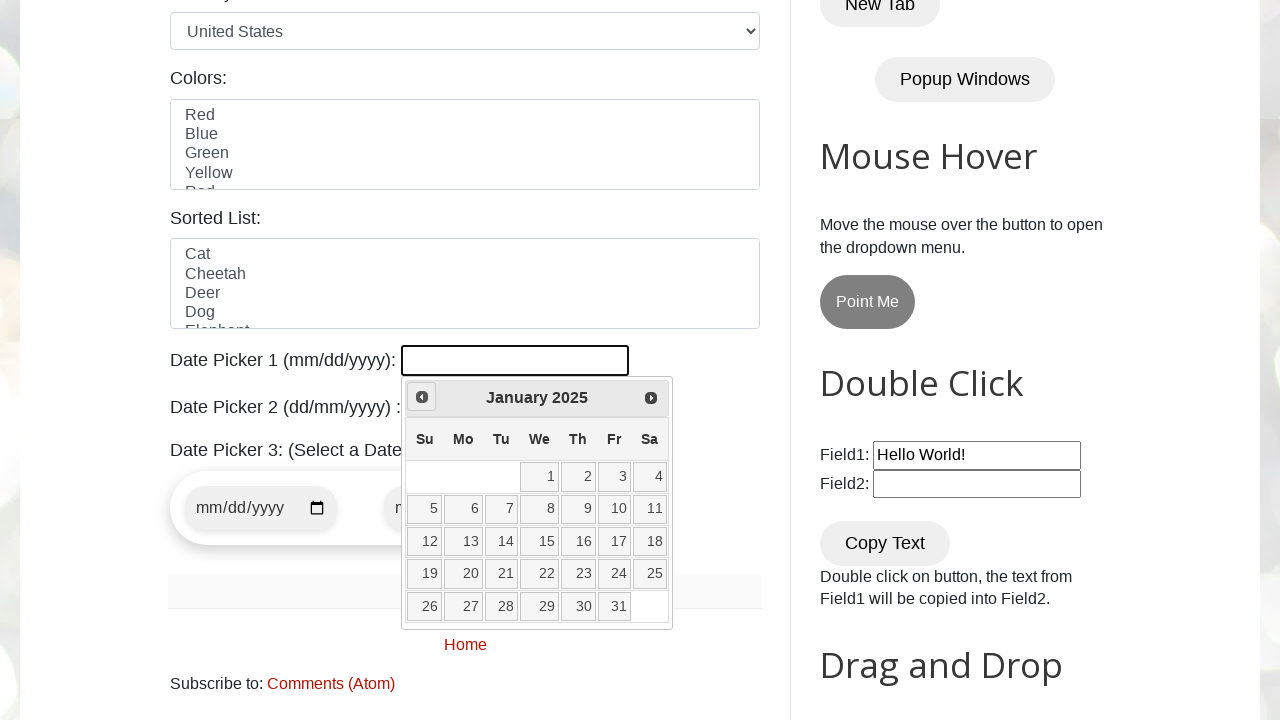

Retrieved current year from calendar
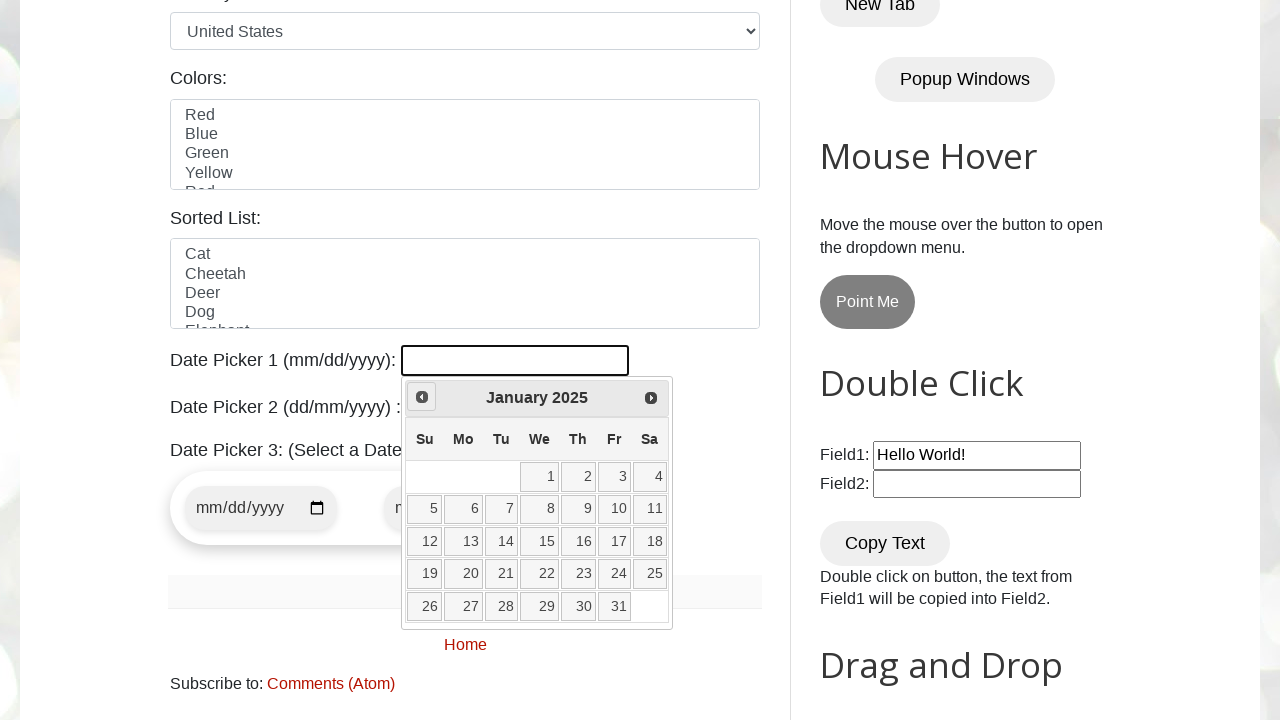

Retrieved current month from calendar
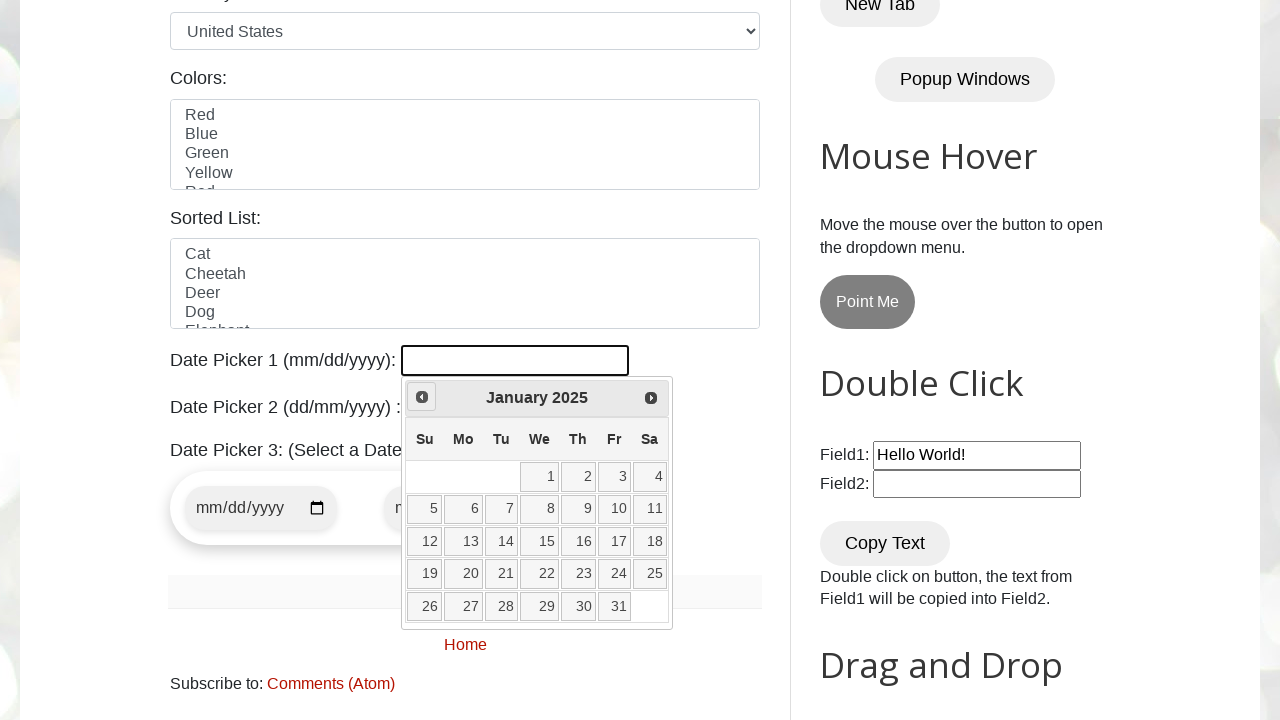

Clicked Previous button to navigate to earlier month at (422, 397) on xpath=//a[@title='Prev']
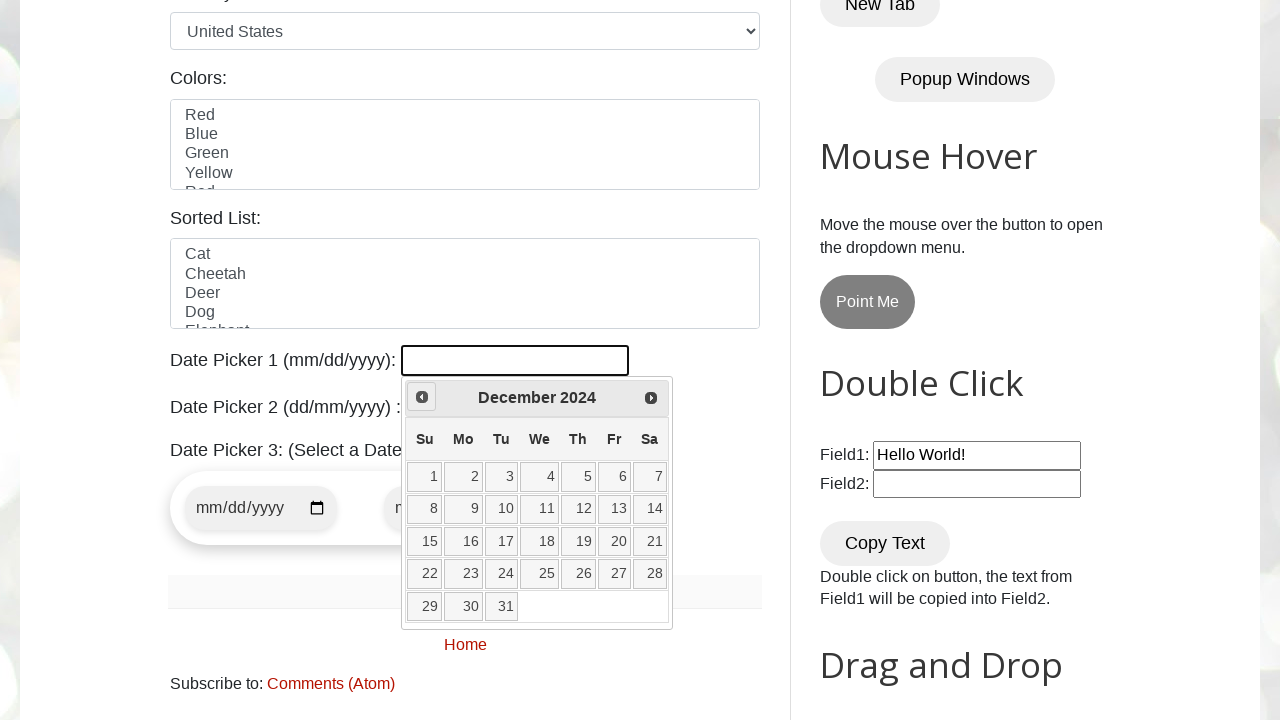

Retrieved current year from calendar
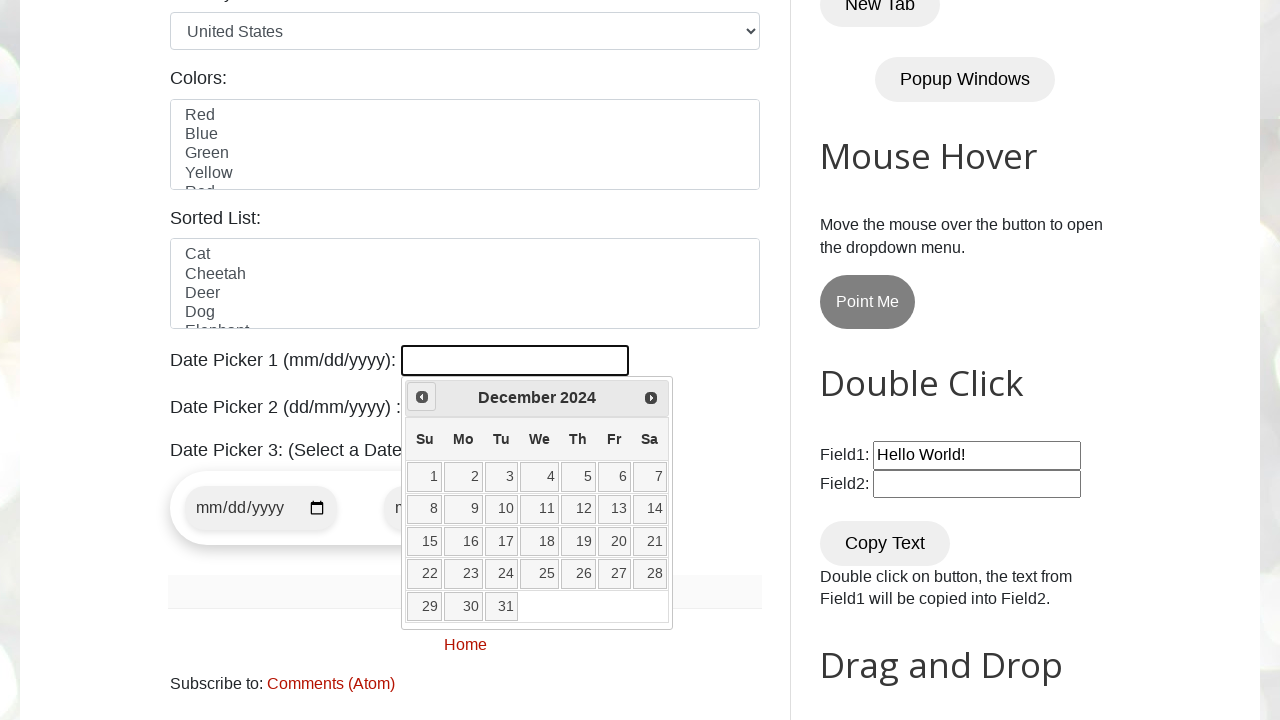

Retrieved current month from calendar
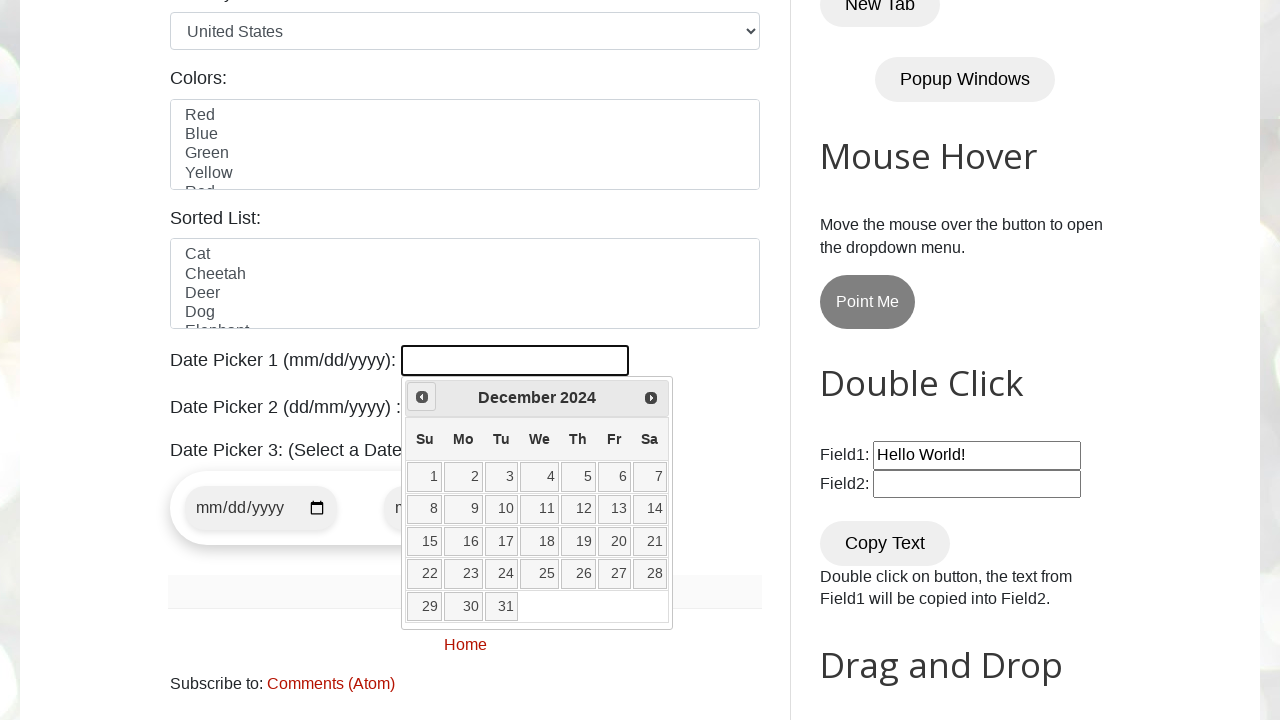

Clicked Previous button to navigate to earlier month at (422, 397) on xpath=//a[@title='Prev']
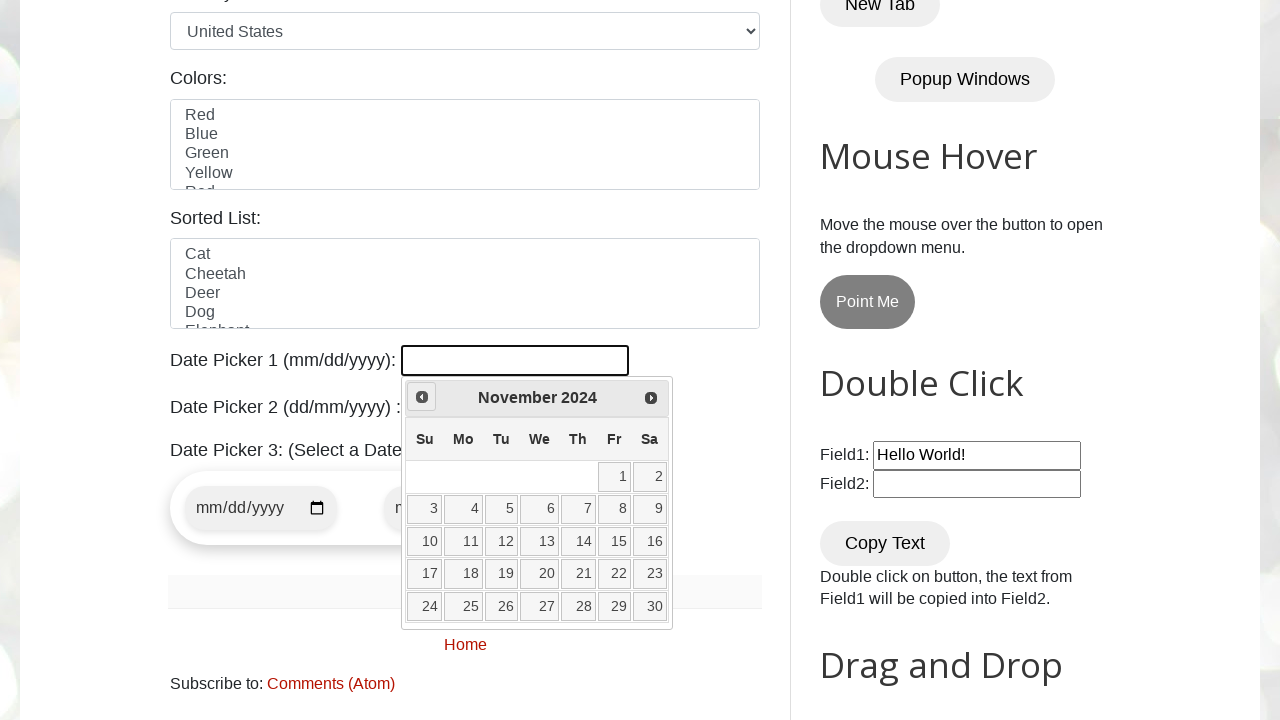

Retrieved current year from calendar
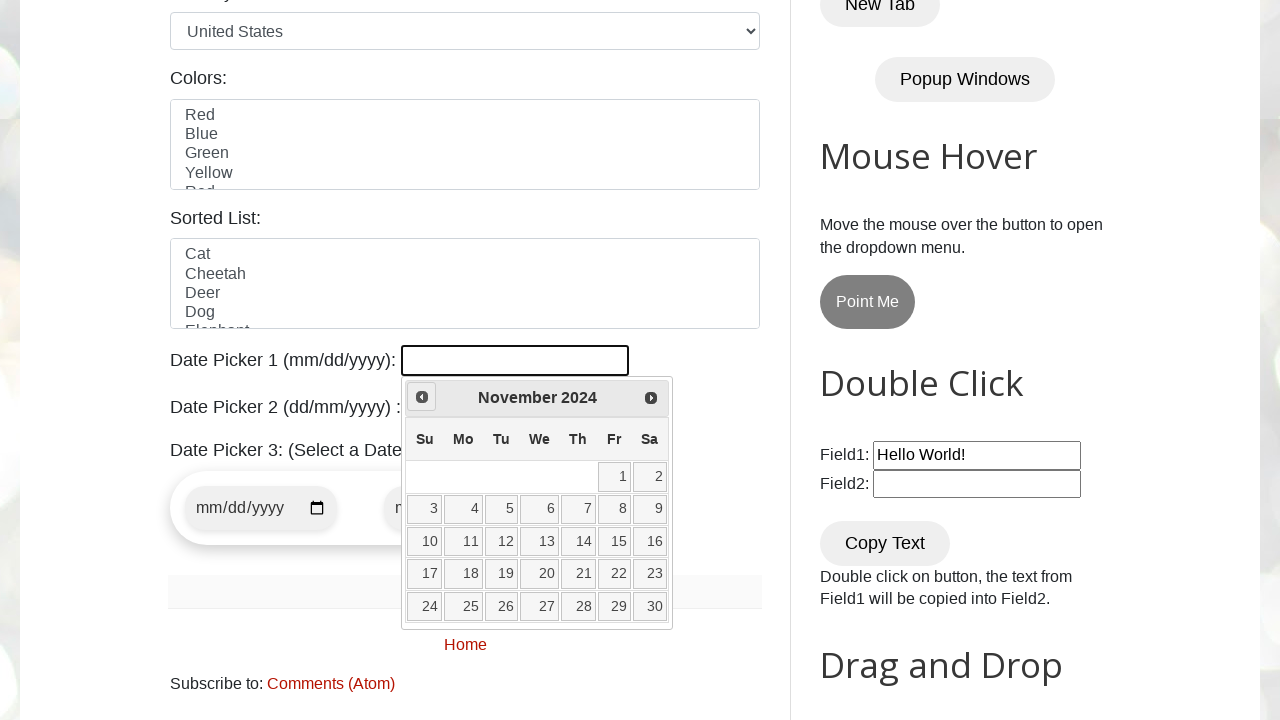

Retrieved current month from calendar
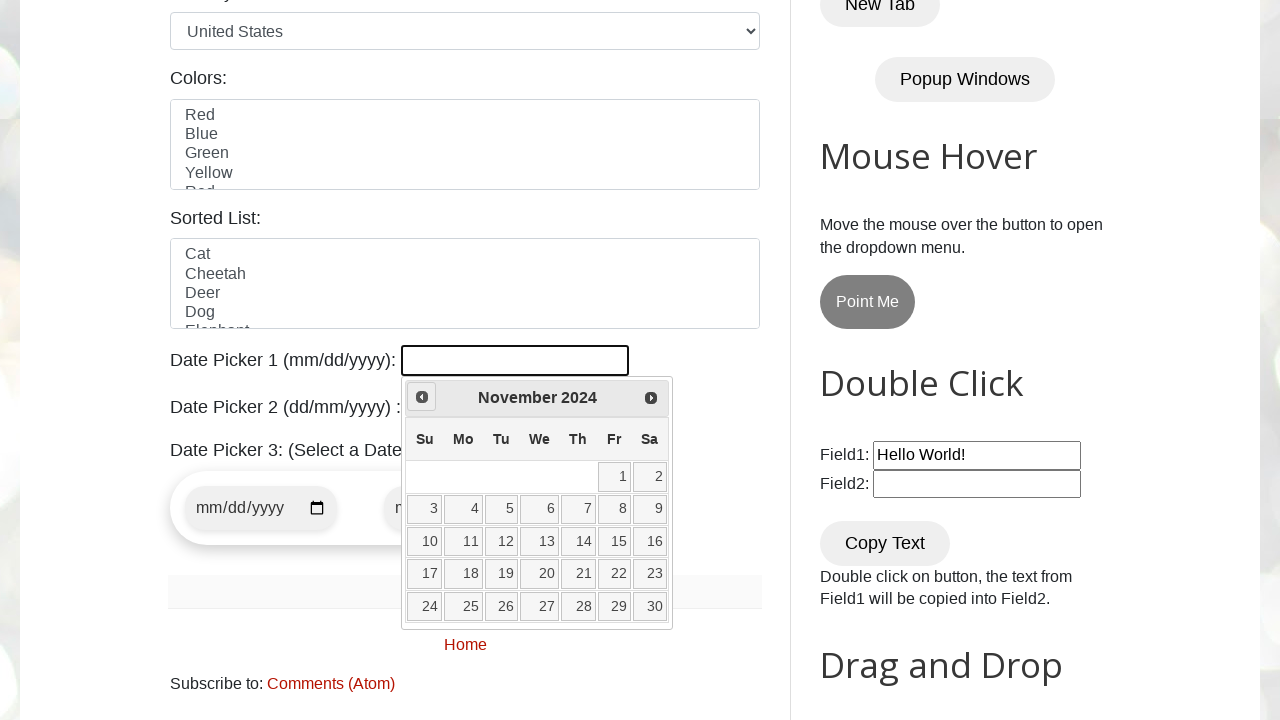

Clicked Previous button to navigate to earlier month at (422, 397) on xpath=//a[@title='Prev']
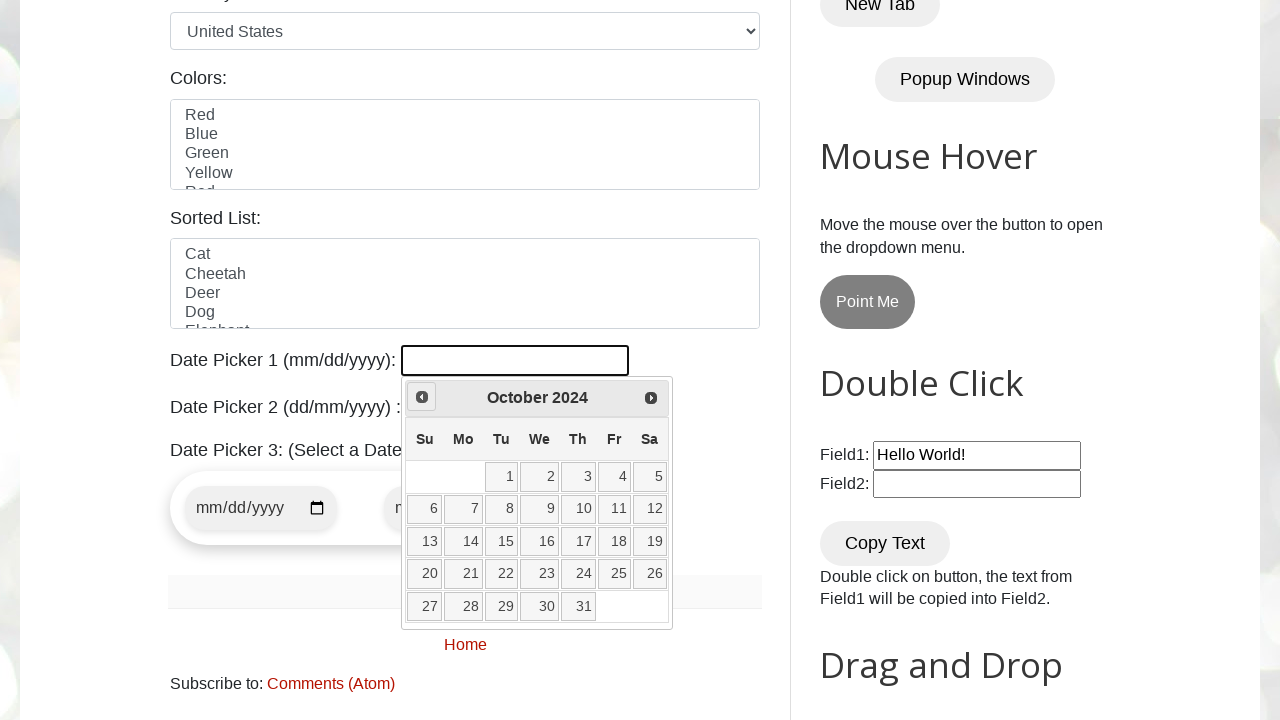

Retrieved current year from calendar
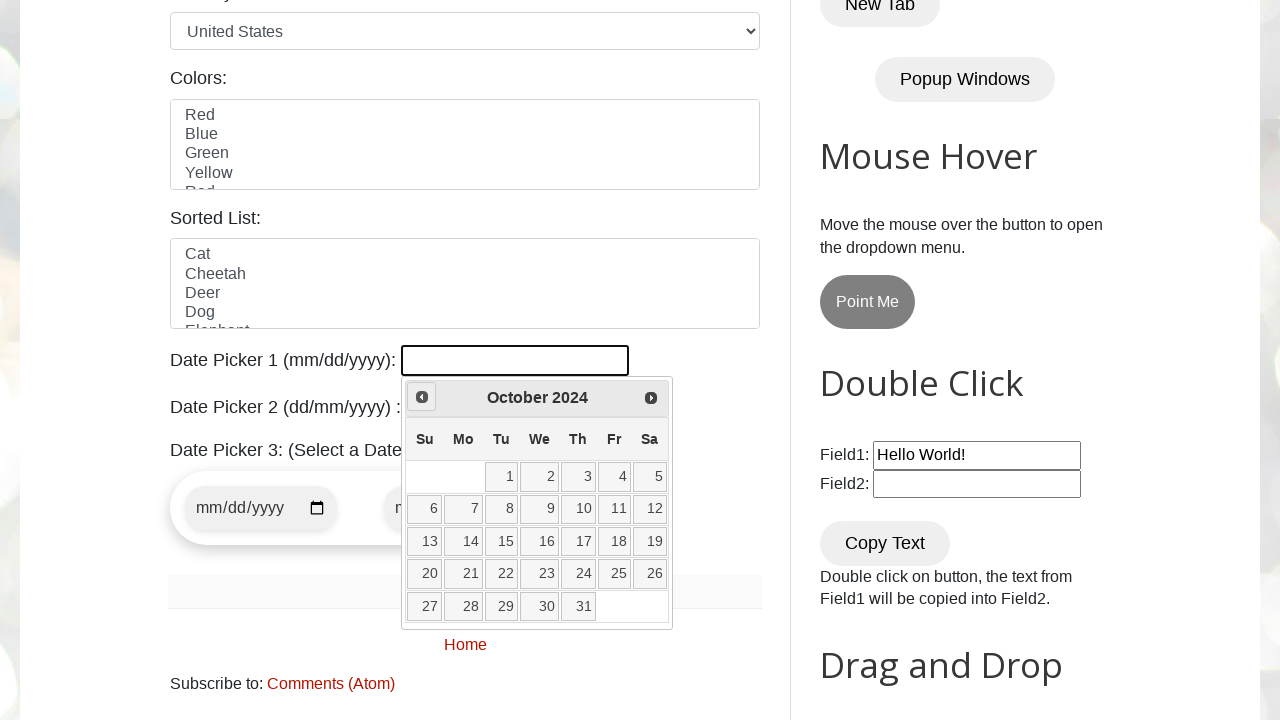

Retrieved current month from calendar
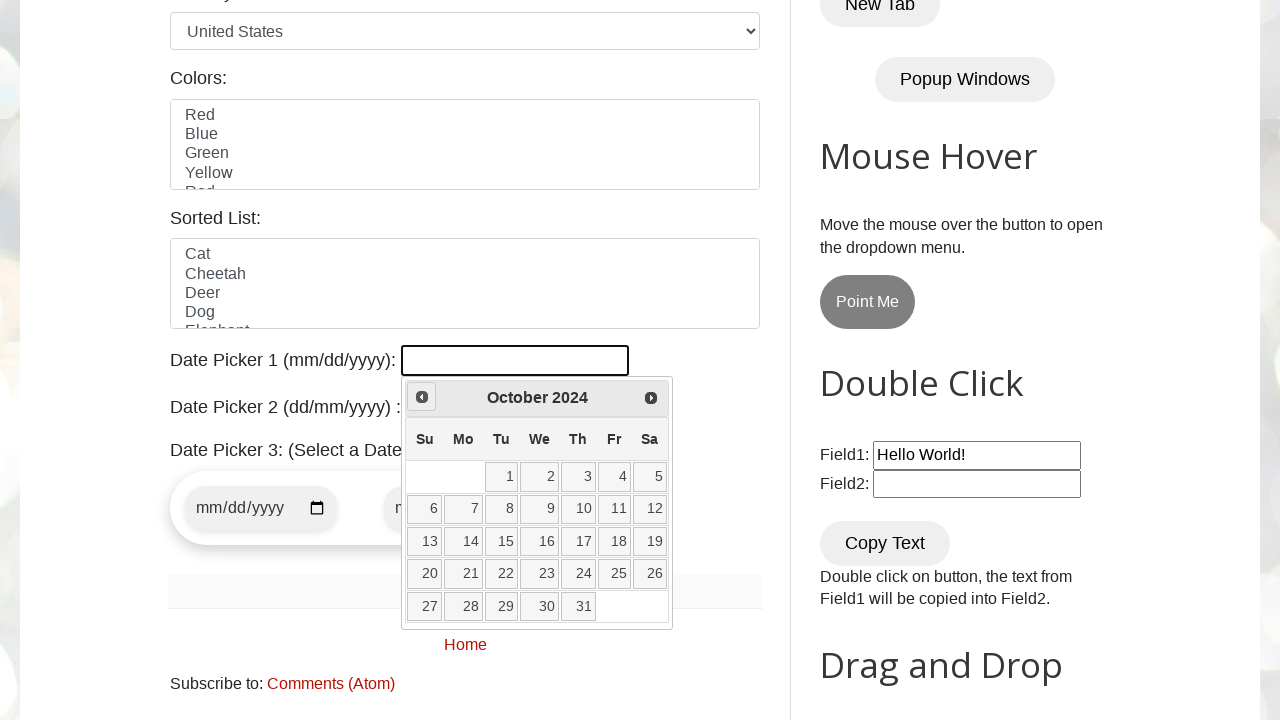

Clicked Previous button to navigate to earlier month at (422, 397) on xpath=//a[@title='Prev']
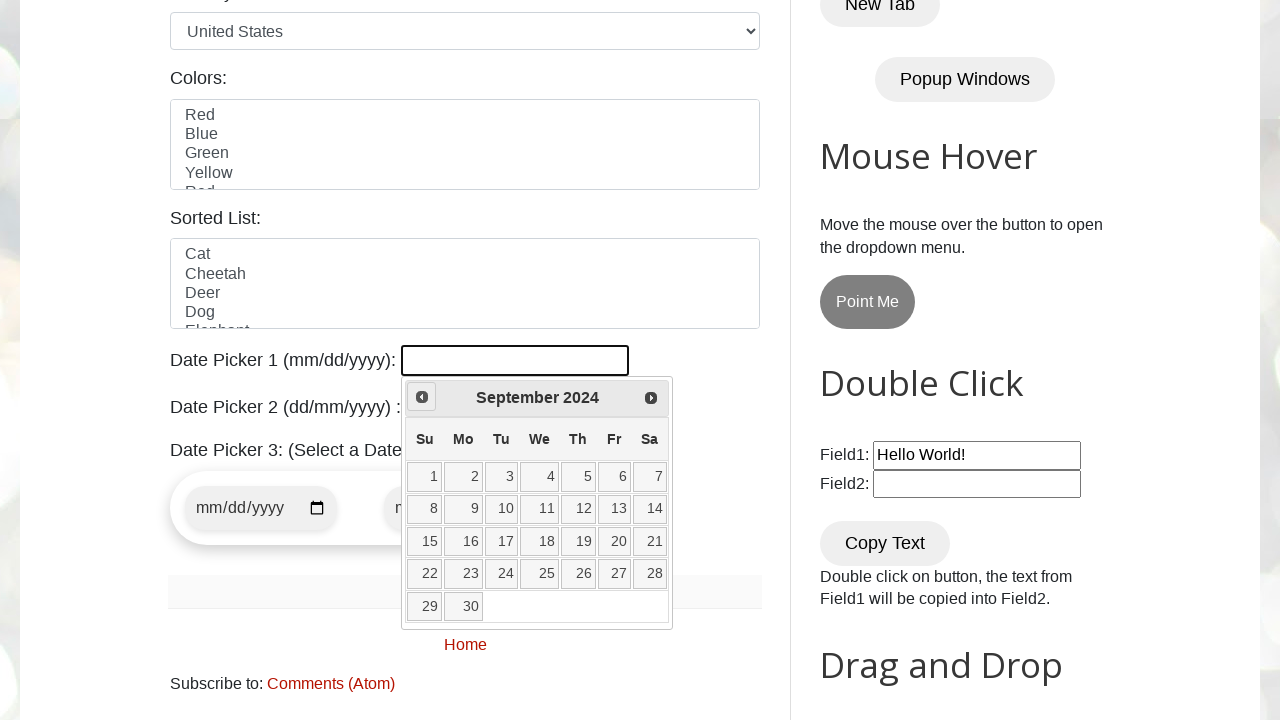

Retrieved current year from calendar
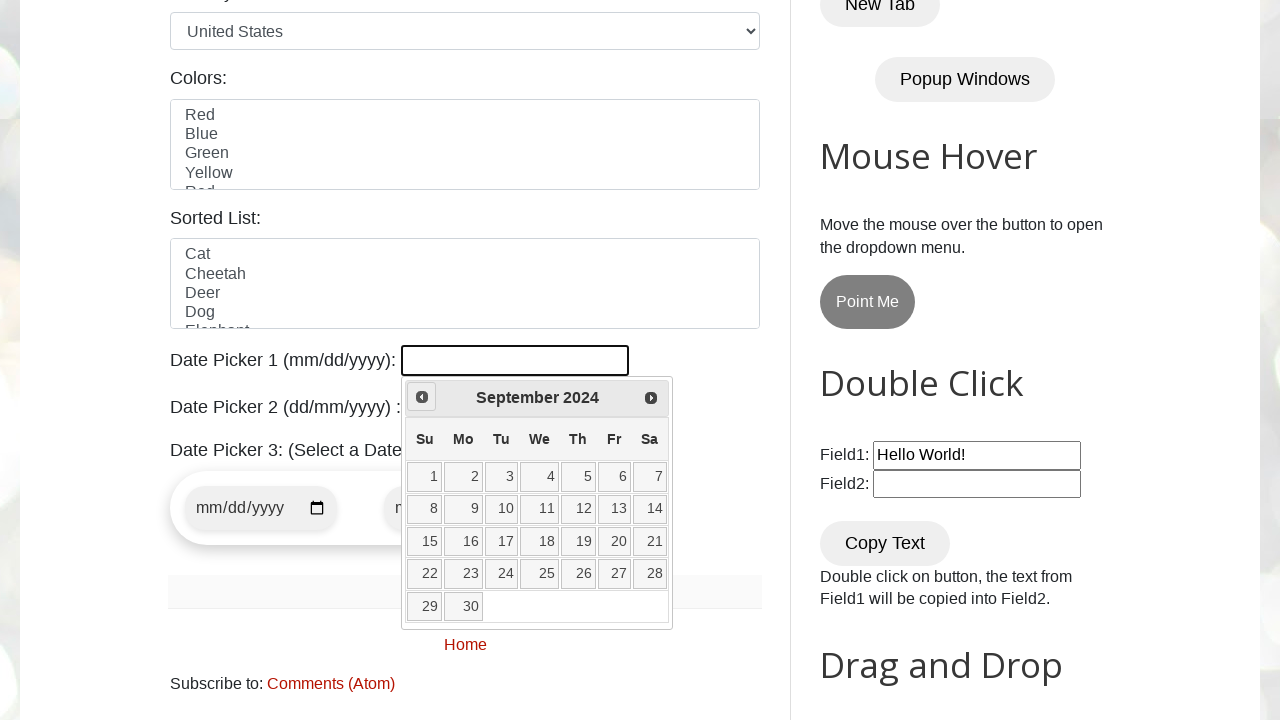

Retrieved current month from calendar
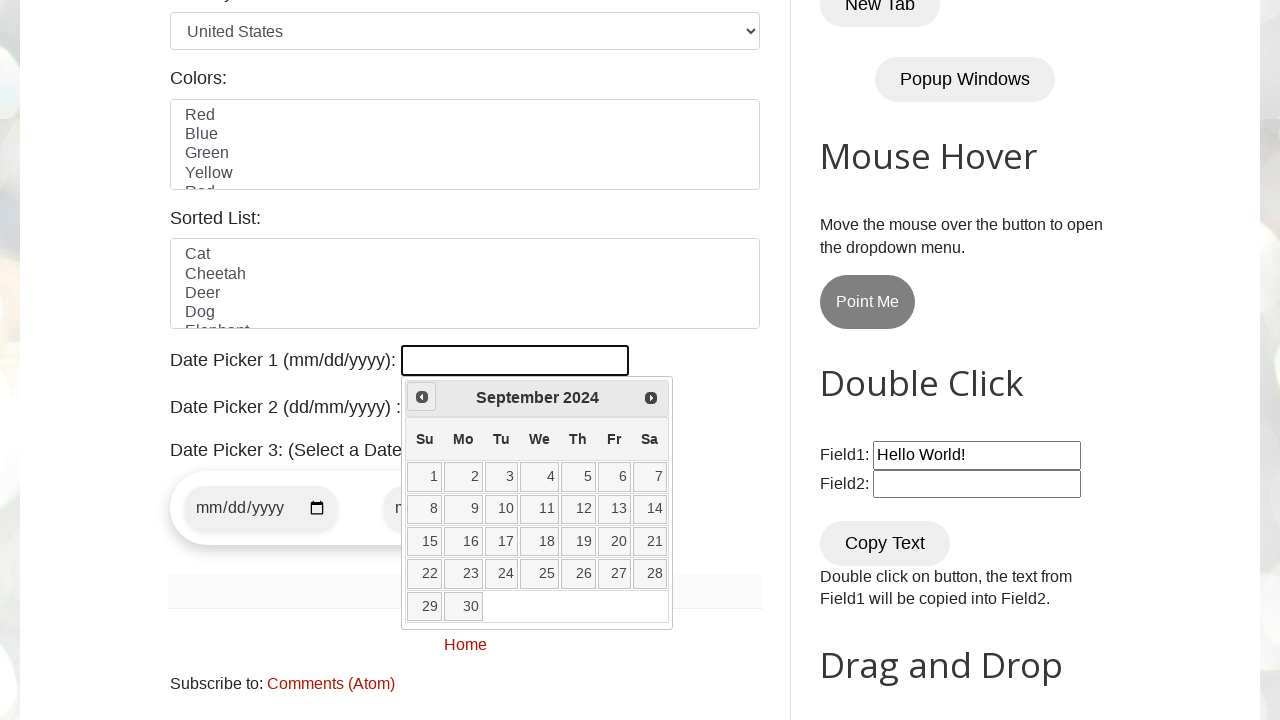

Clicked Previous button to navigate to earlier month at (422, 397) on xpath=//a[@title='Prev']
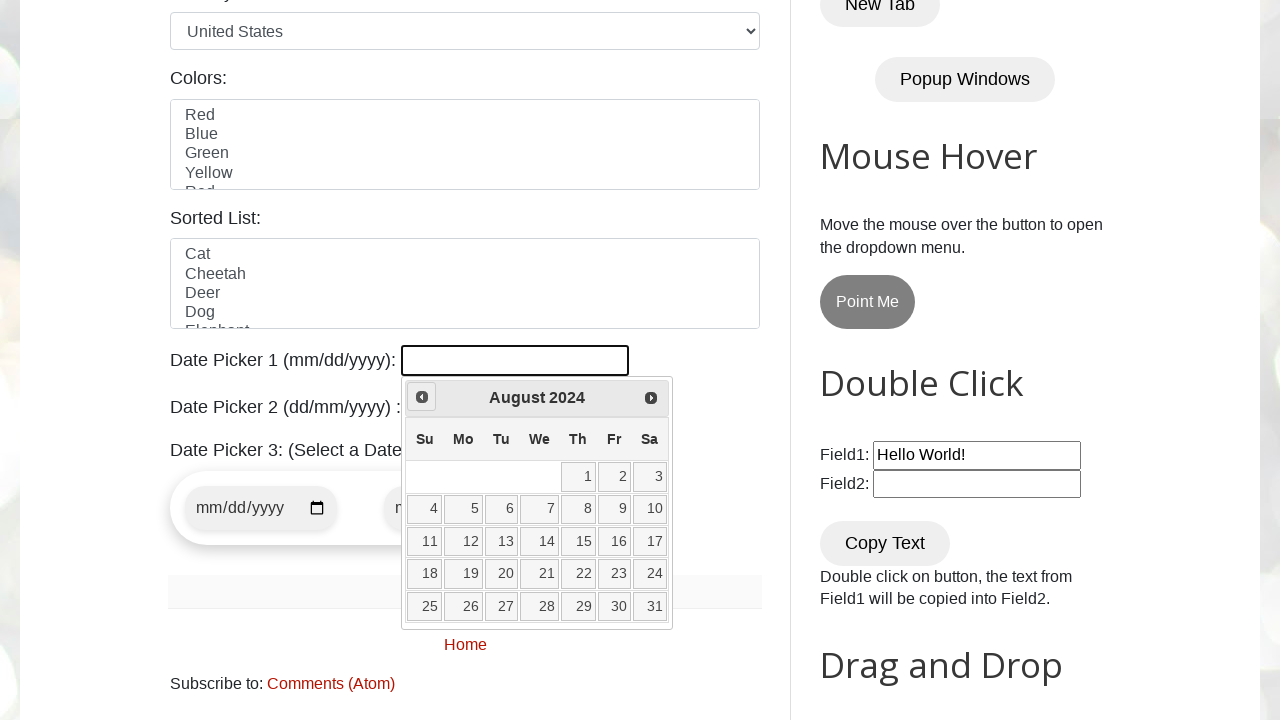

Retrieved current year from calendar
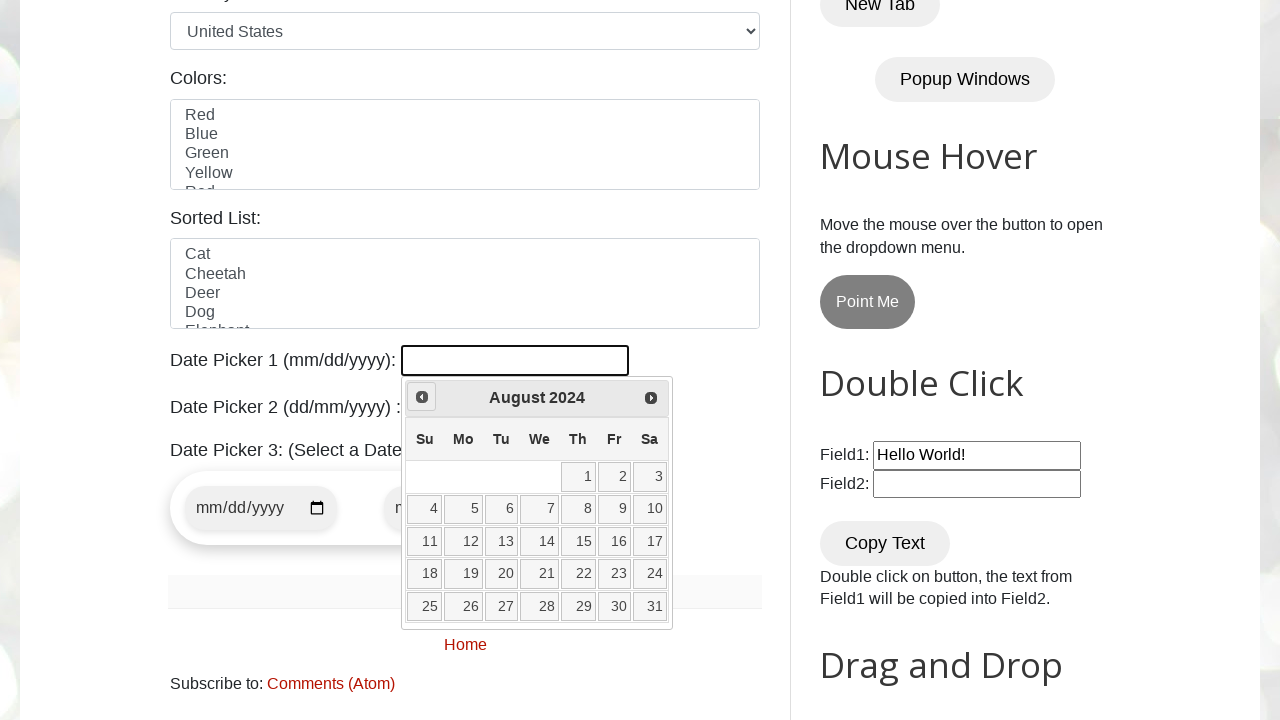

Retrieved current month from calendar
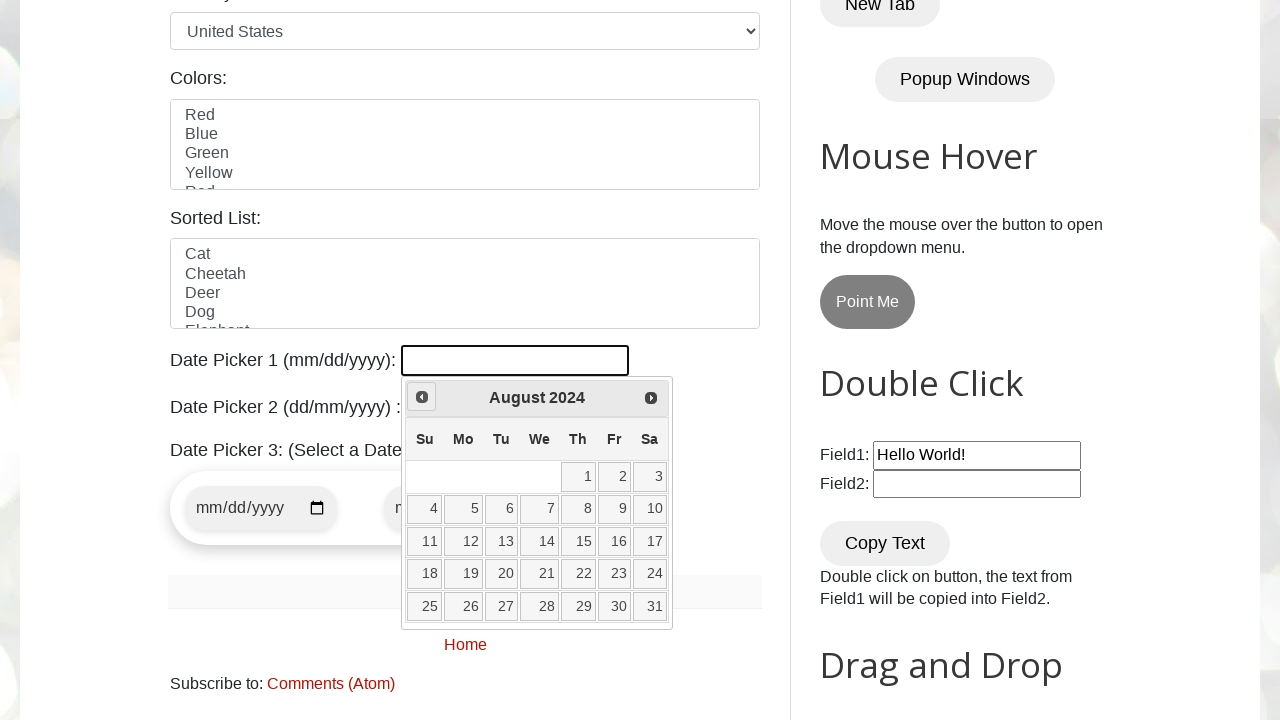

Clicked Previous button to navigate to earlier month at (422, 397) on xpath=//a[@title='Prev']
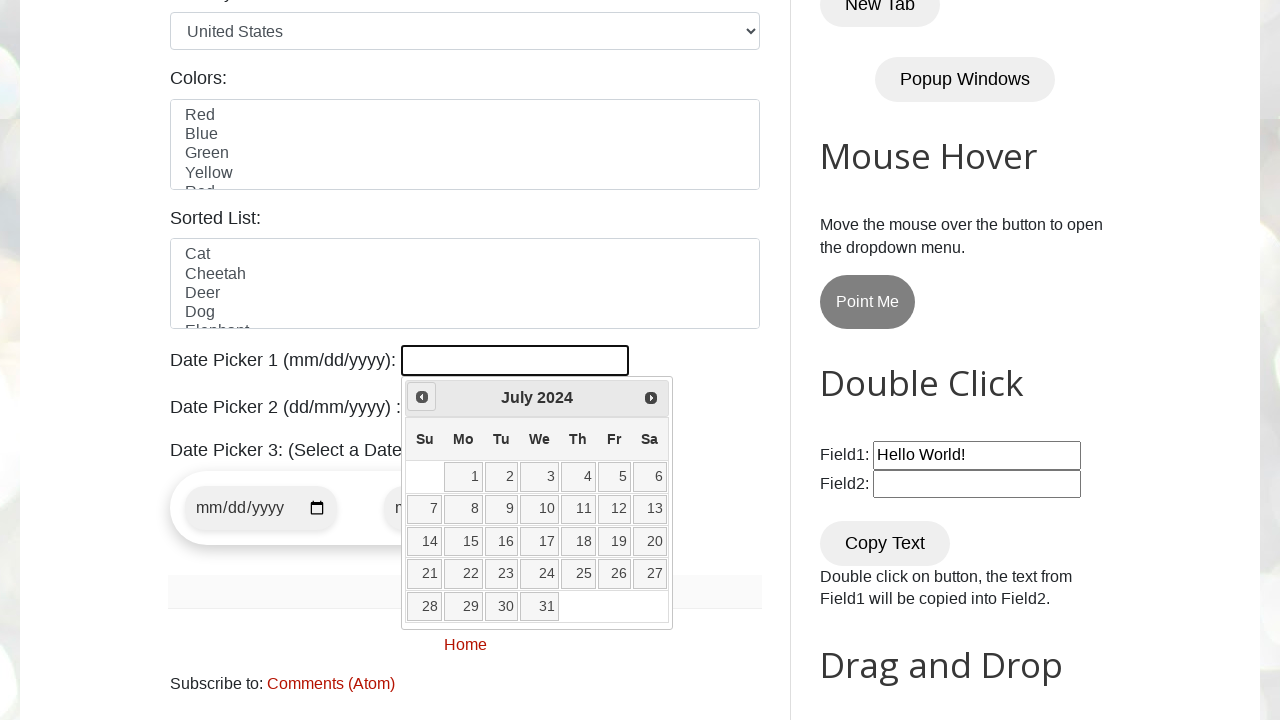

Retrieved current year from calendar
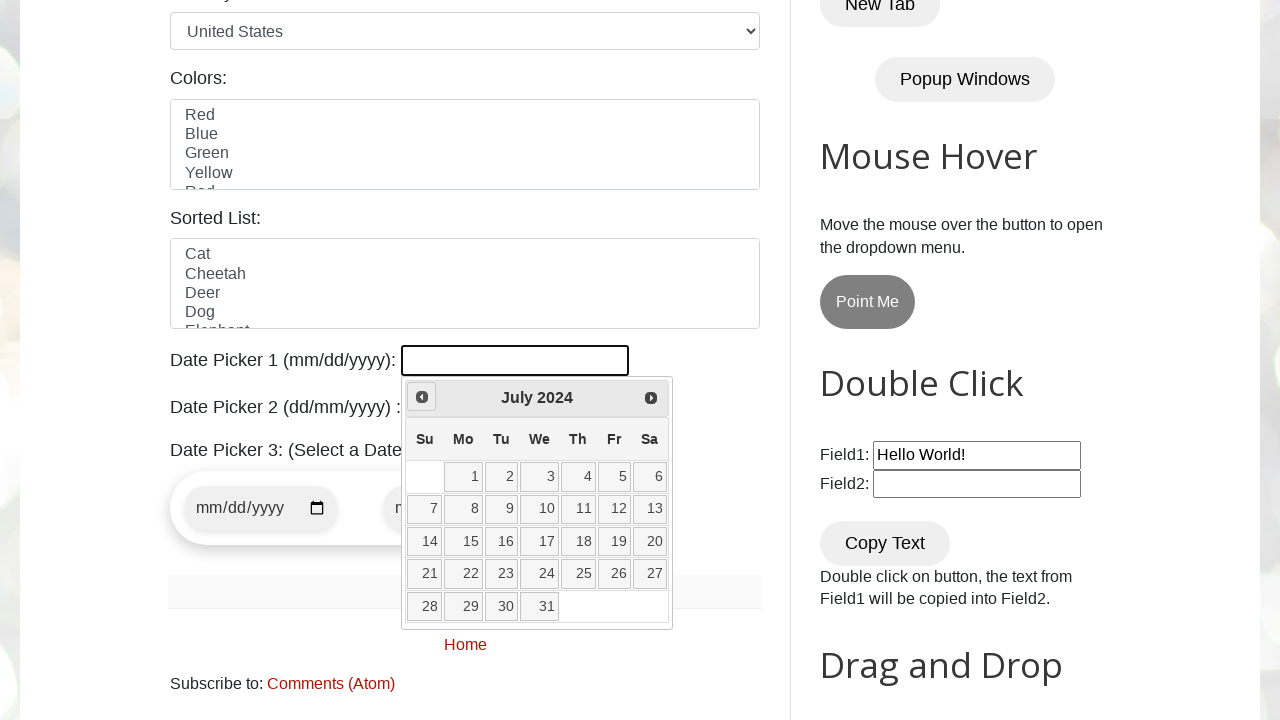

Retrieved current month from calendar
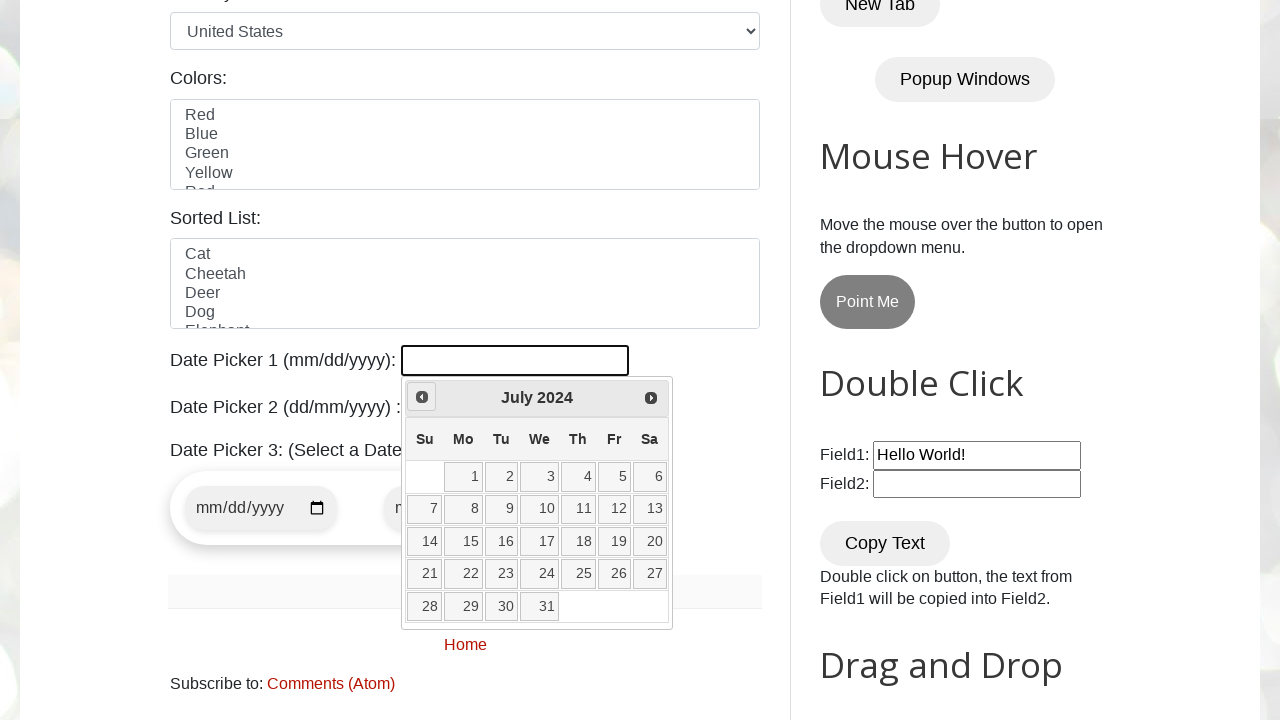

Clicked Previous button to navigate to earlier month at (422, 397) on xpath=//a[@title='Prev']
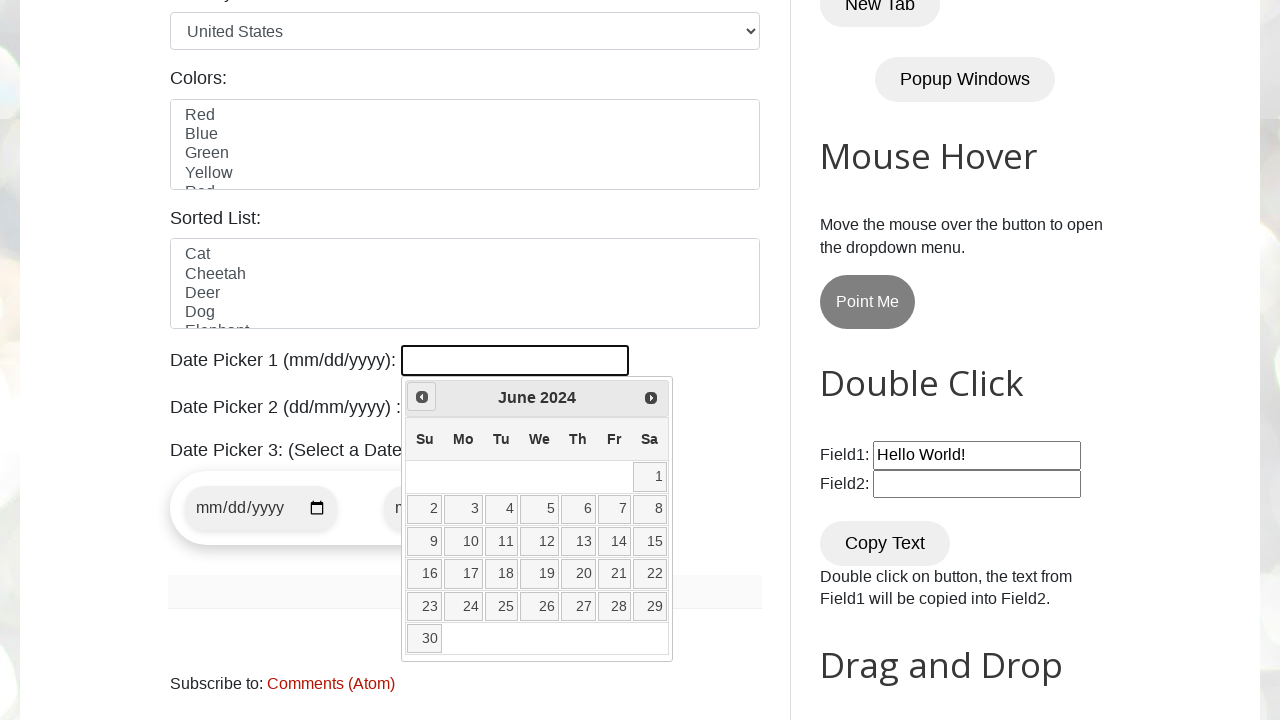

Retrieved current year from calendar
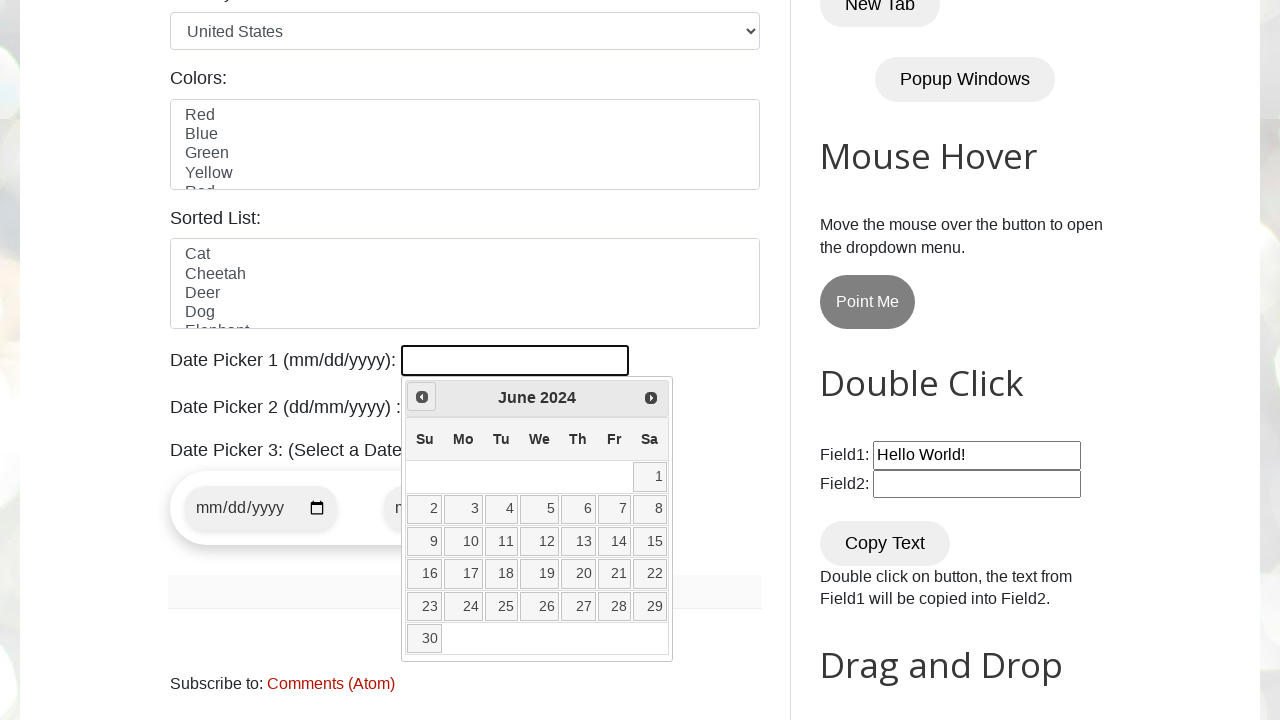

Retrieved current month from calendar
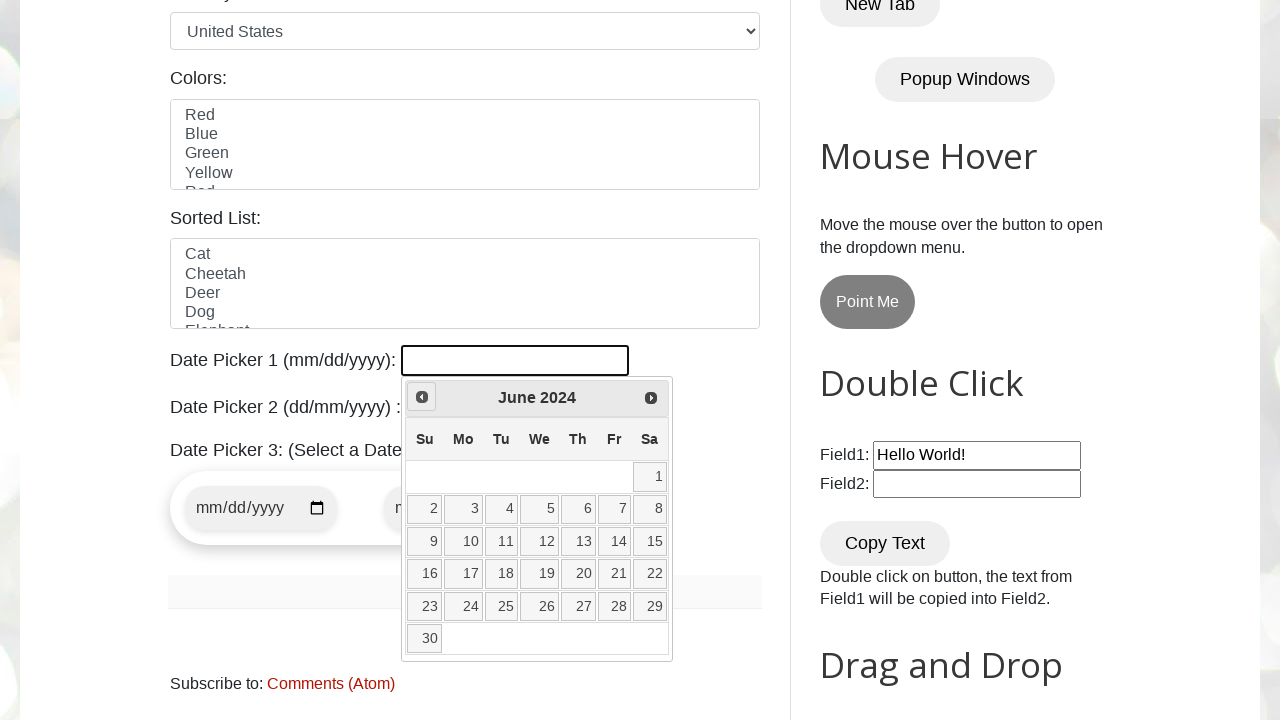

Clicked Previous button to navigate to earlier month at (422, 397) on xpath=//a[@title='Prev']
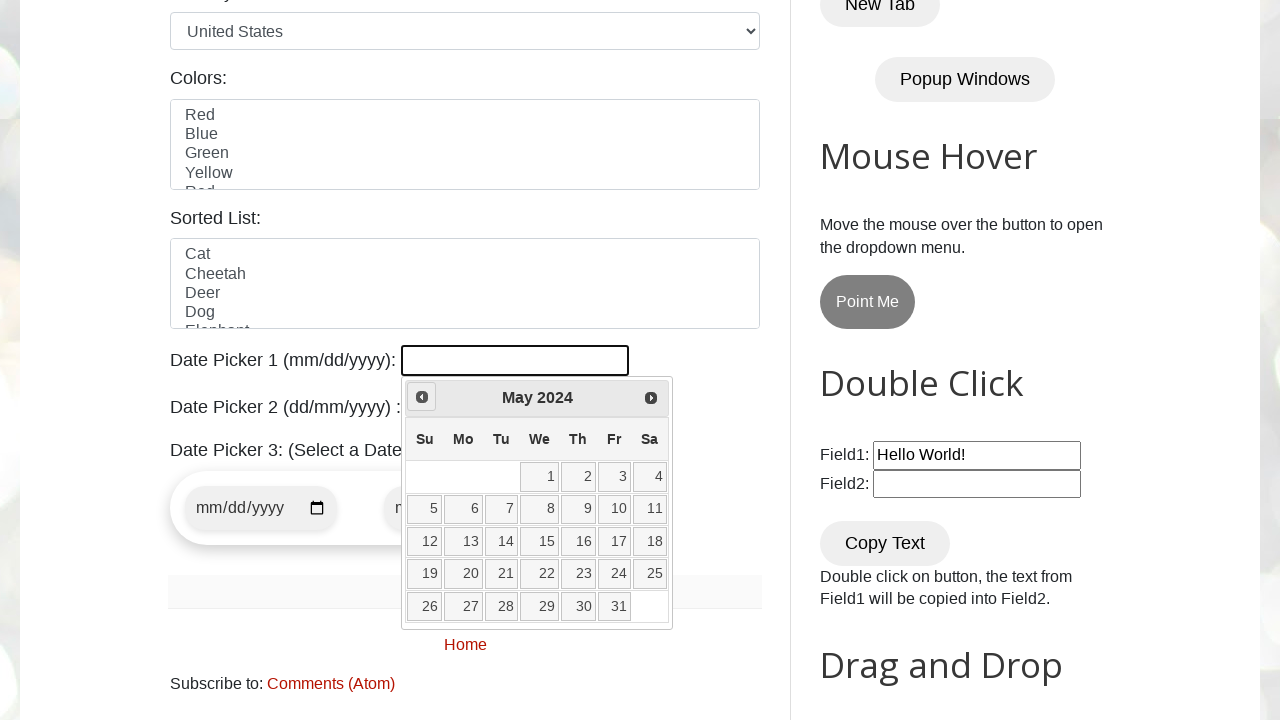

Retrieved current year from calendar
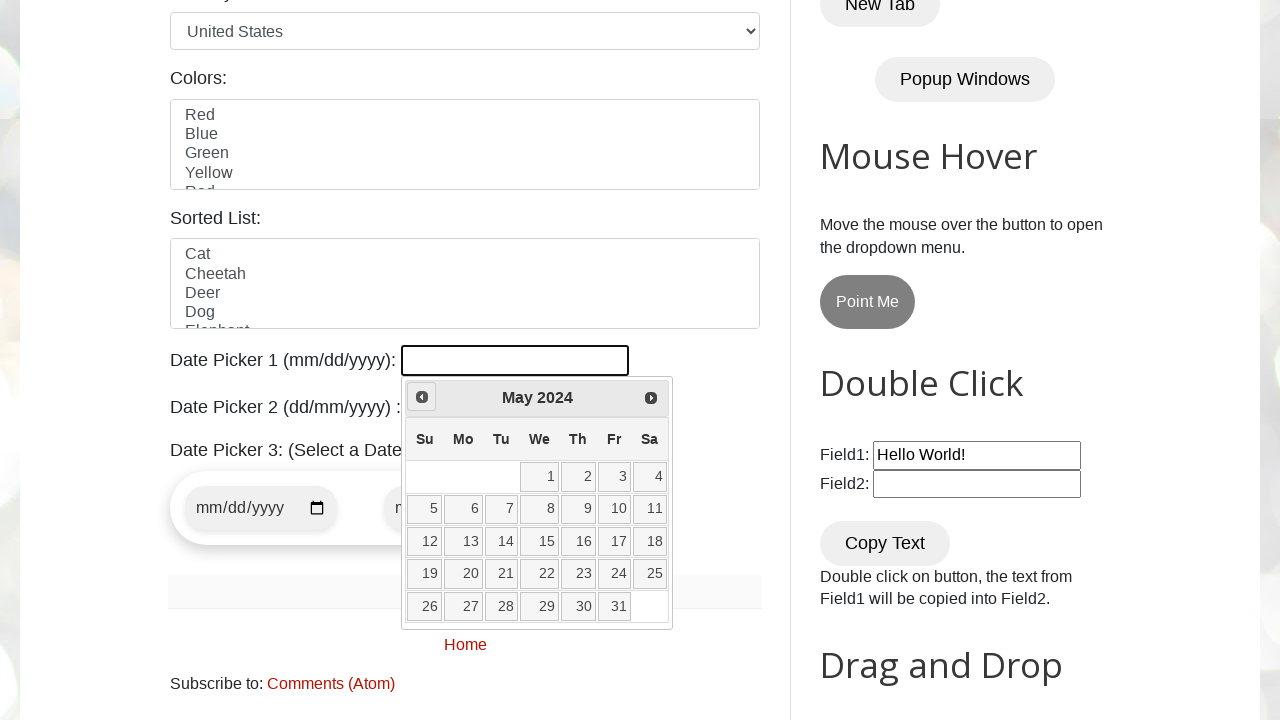

Retrieved current month from calendar
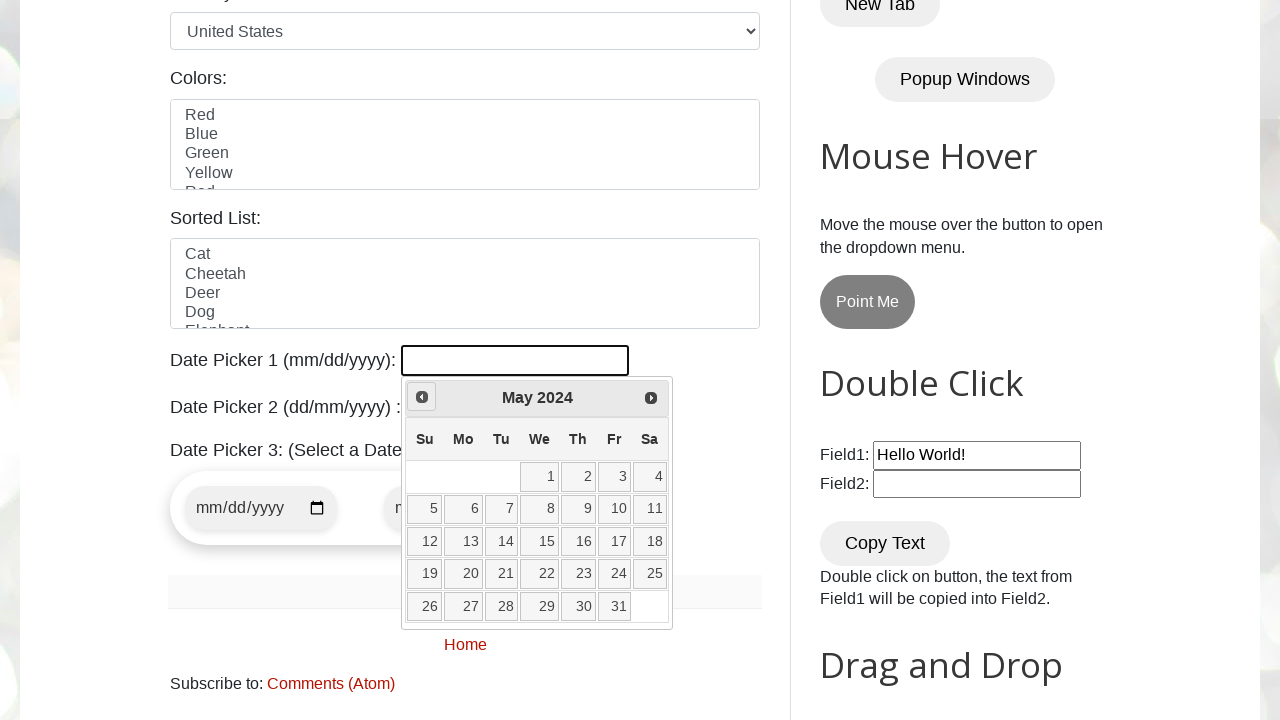

Clicked Previous button to navigate to earlier month at (422, 397) on xpath=//a[@title='Prev']
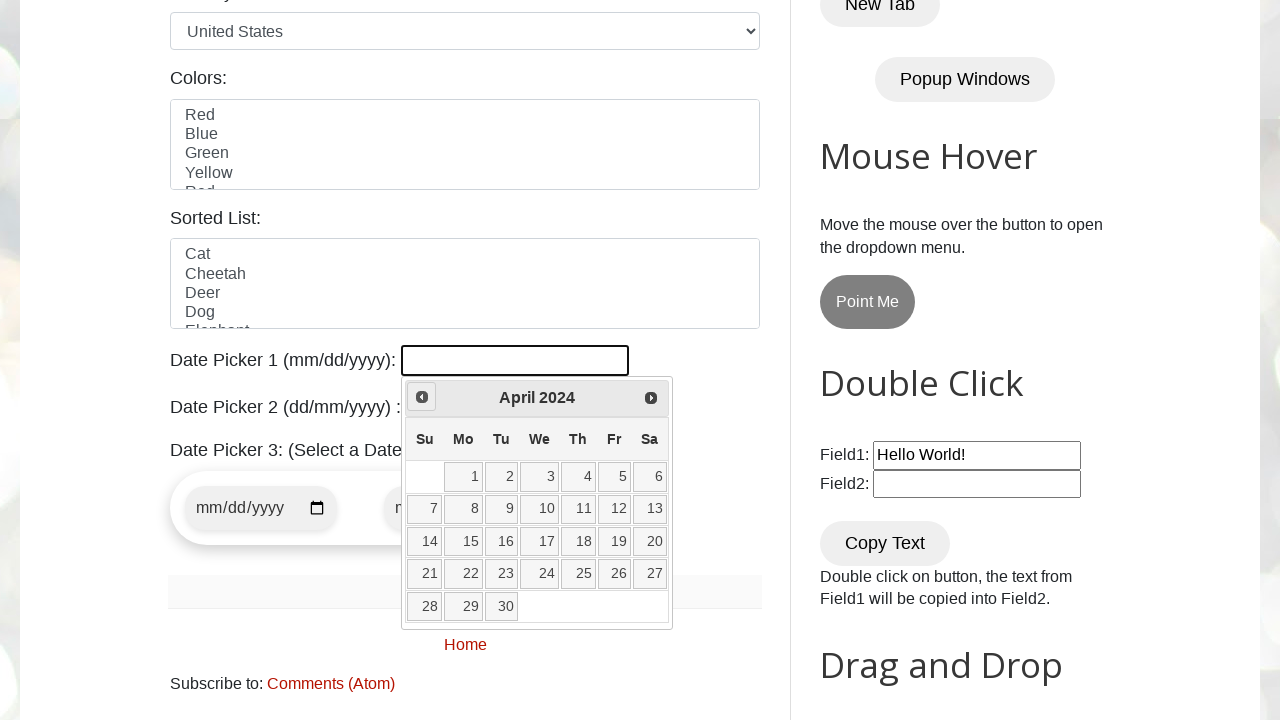

Retrieved current year from calendar
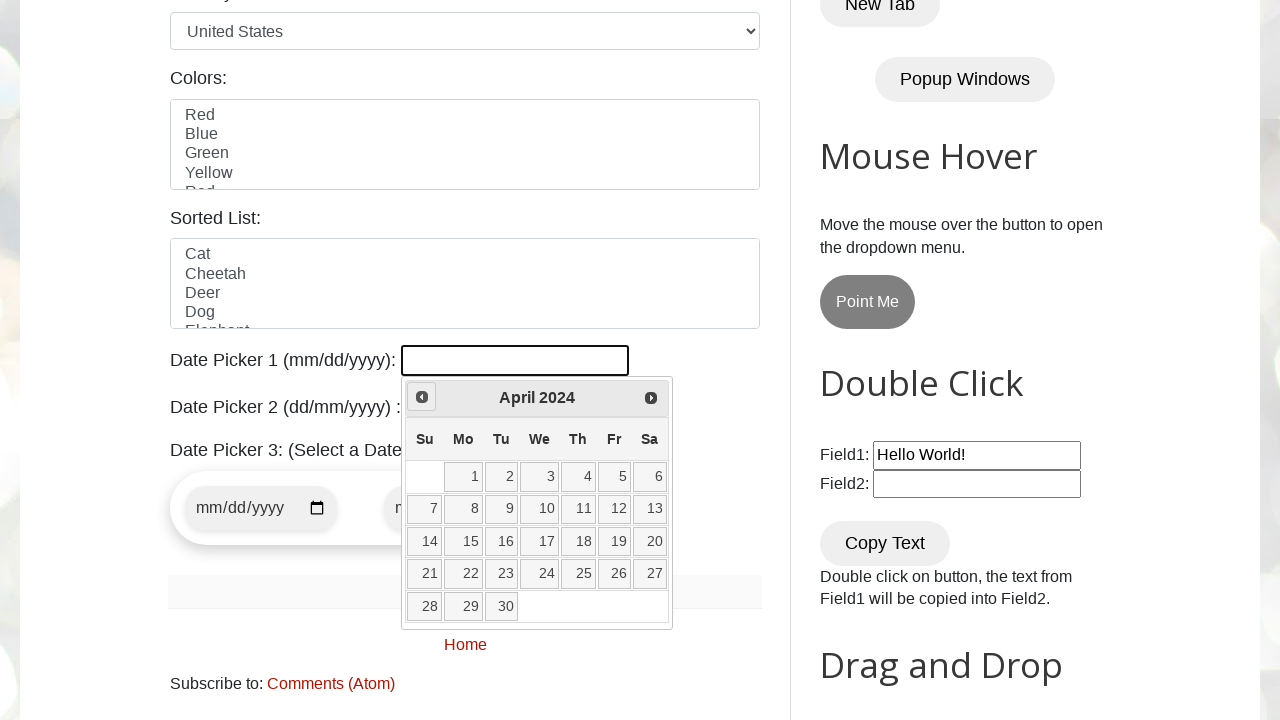

Retrieved current month from calendar
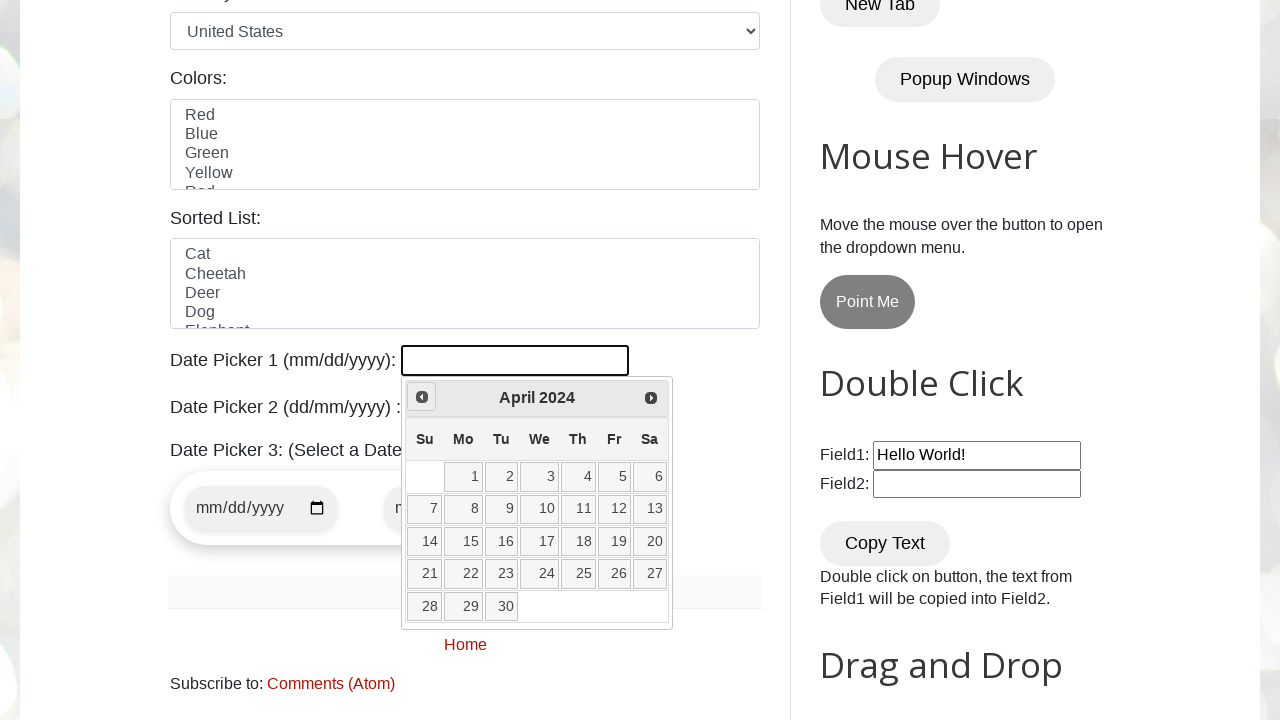

Clicked Previous button to navigate to earlier month at (422, 397) on xpath=//a[@title='Prev']
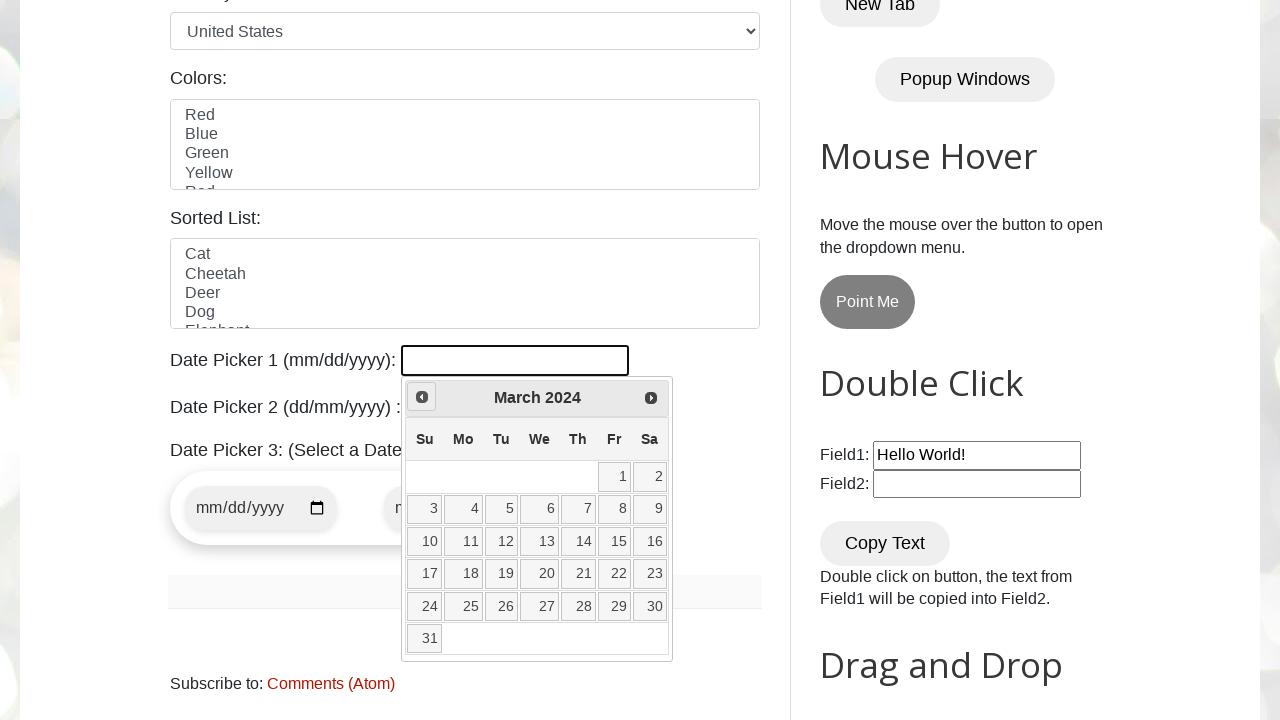

Retrieved current year from calendar
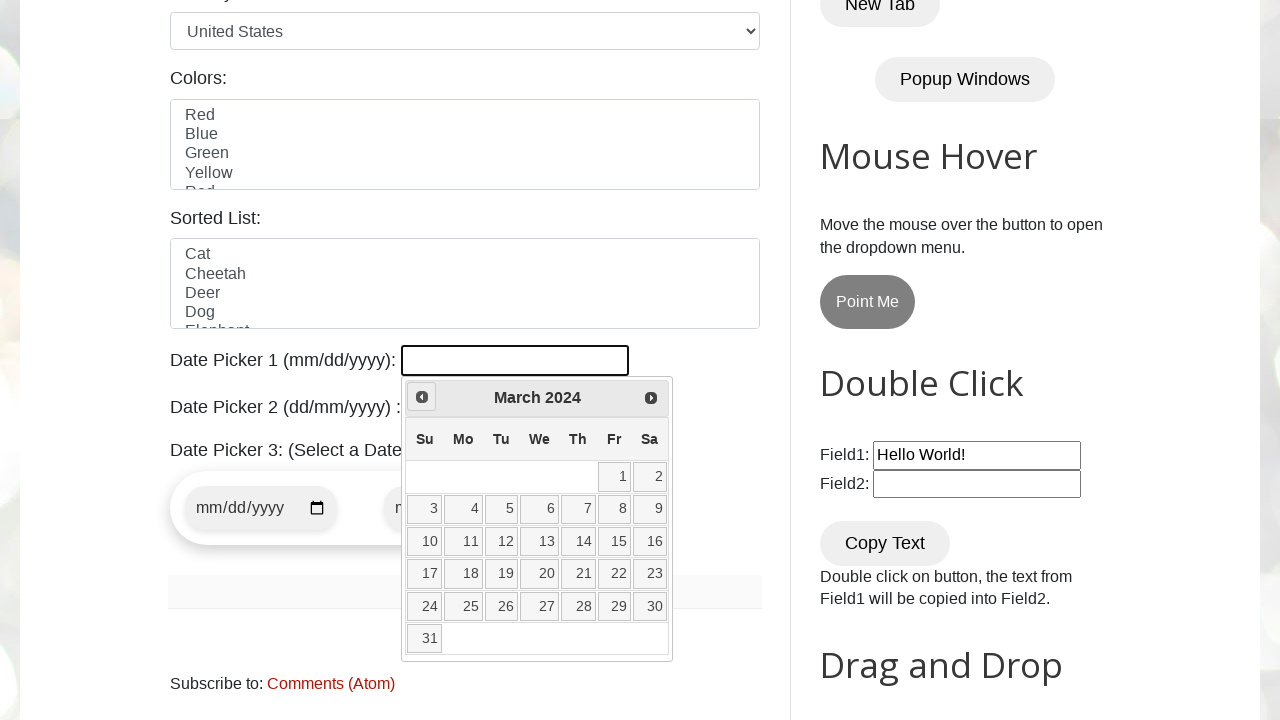

Retrieved current month from calendar
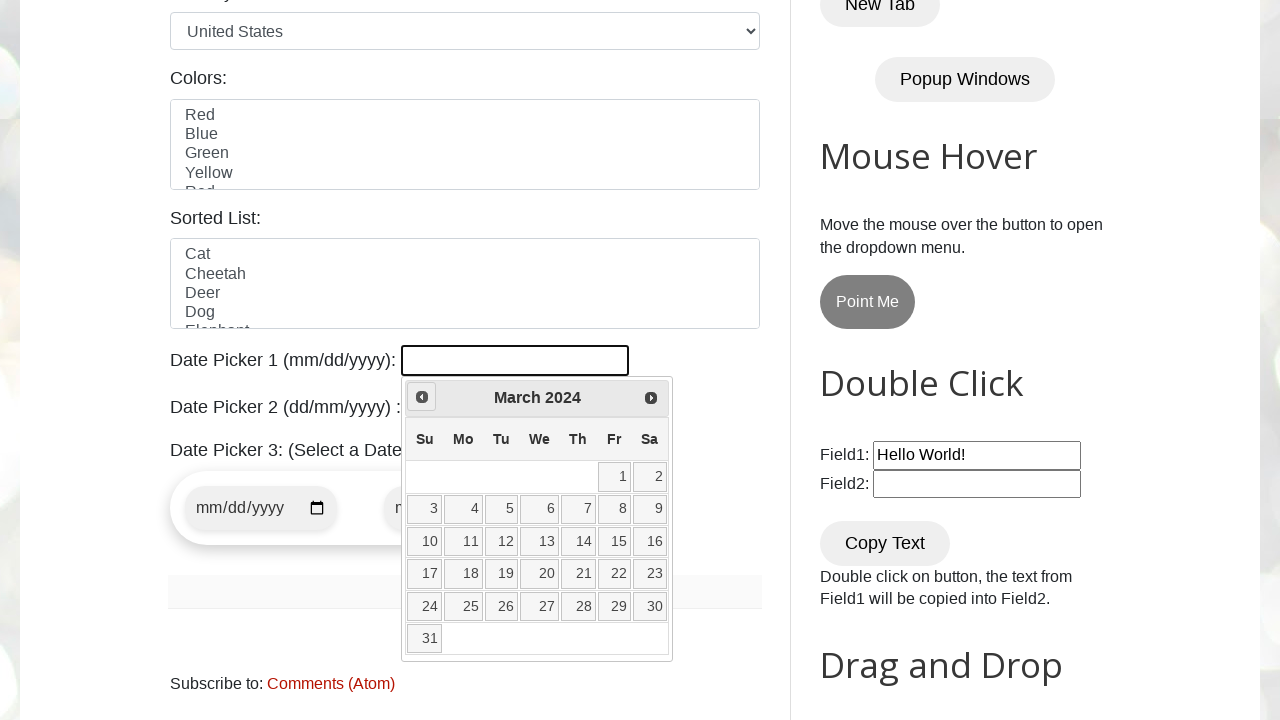

Clicked Previous button to navigate to earlier month at (422, 397) on xpath=//a[@title='Prev']
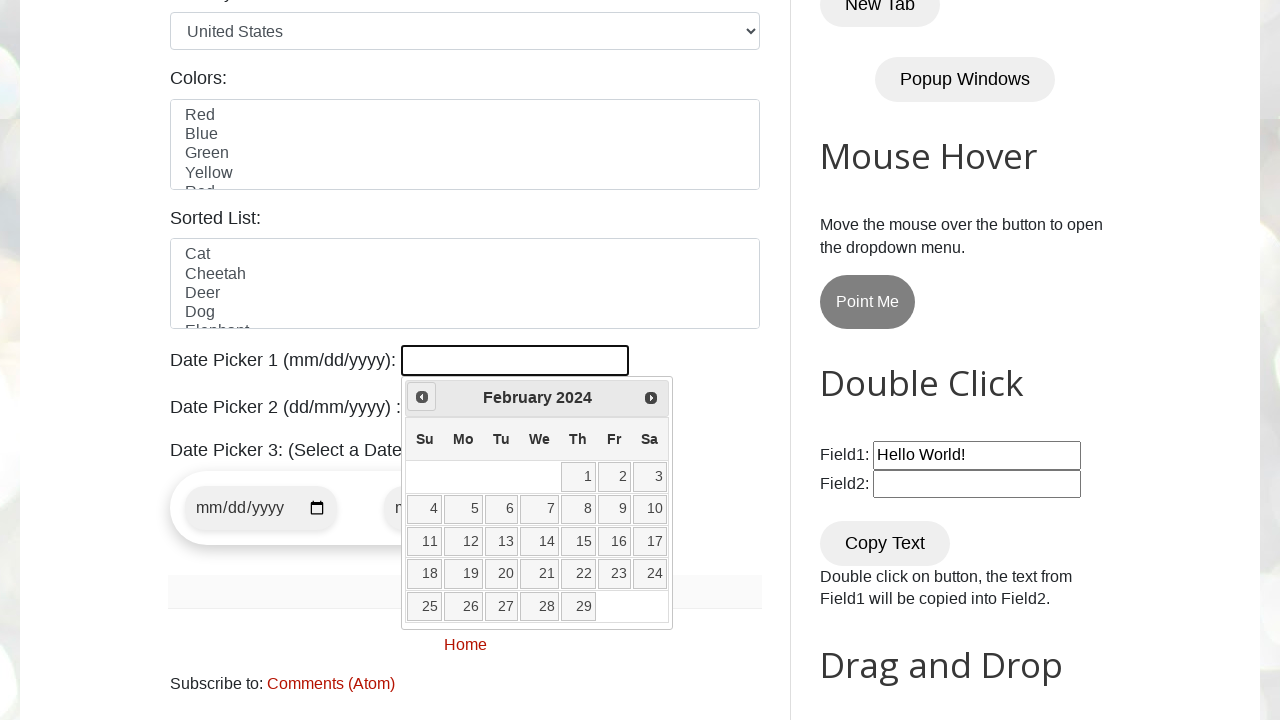

Retrieved current year from calendar
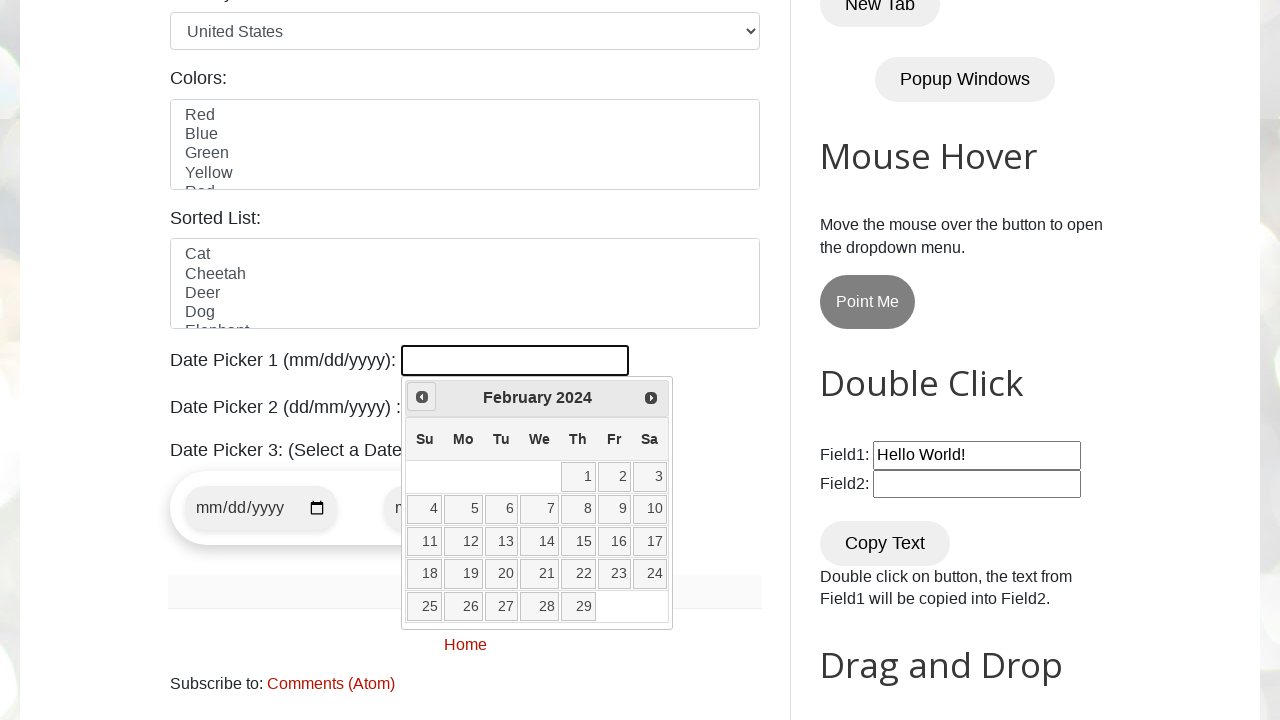

Retrieved current month from calendar
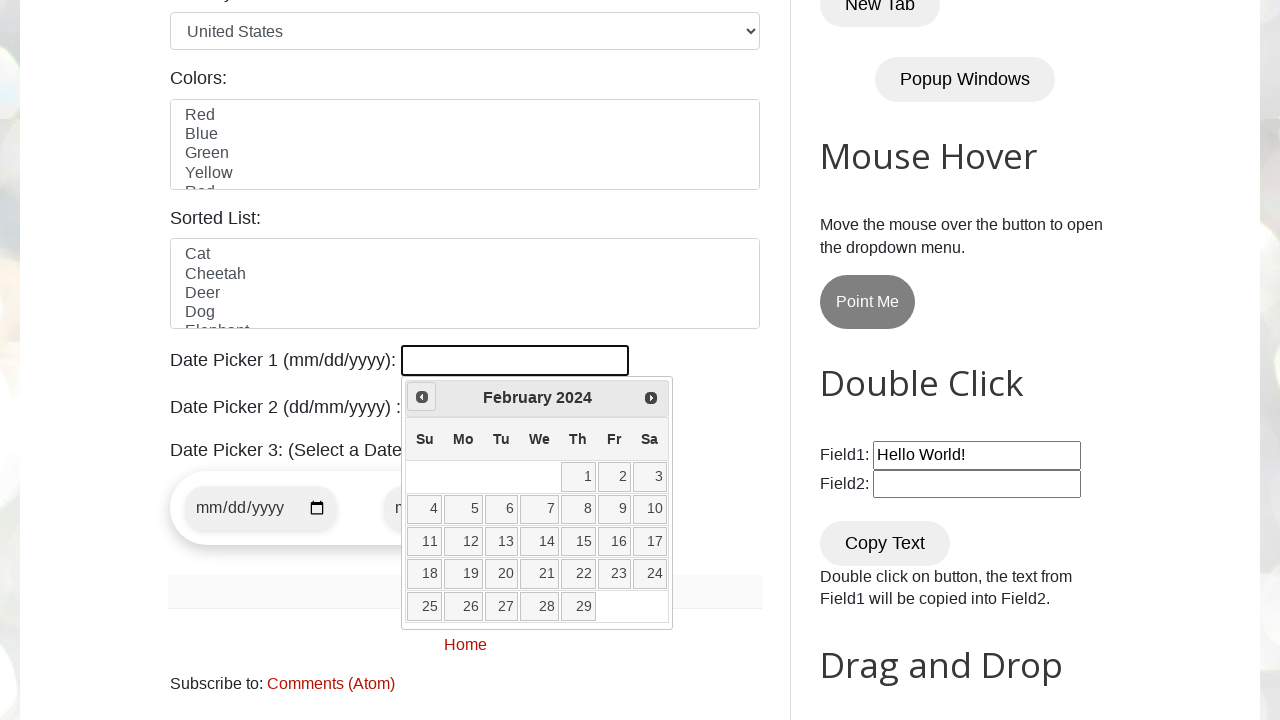

Clicked Previous button to navigate to earlier month at (422, 397) on xpath=//a[@title='Prev']
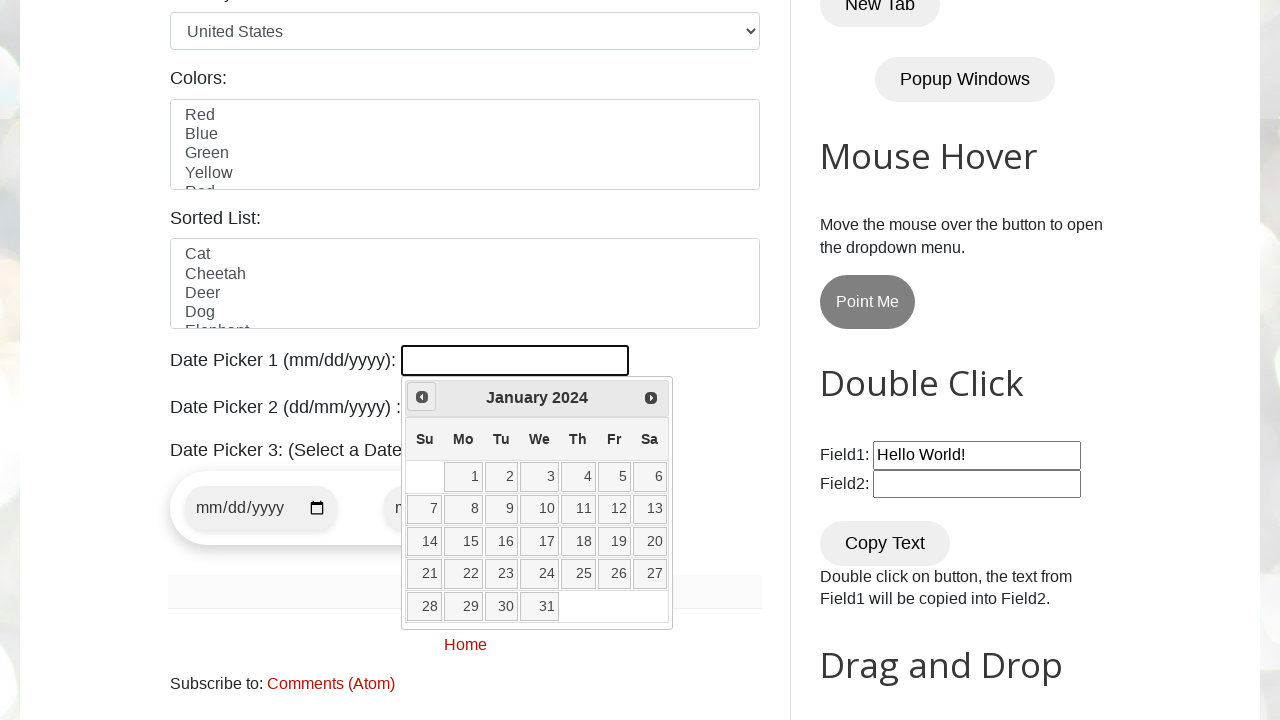

Retrieved current year from calendar
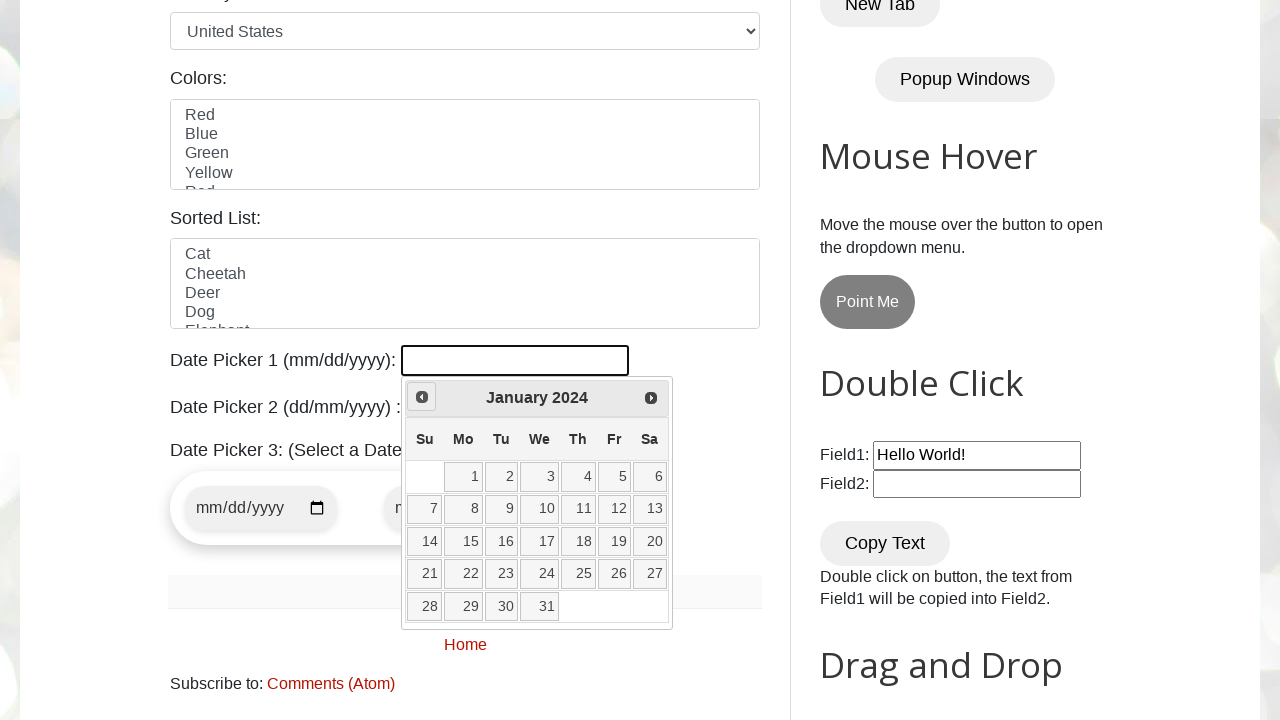

Retrieved current month from calendar
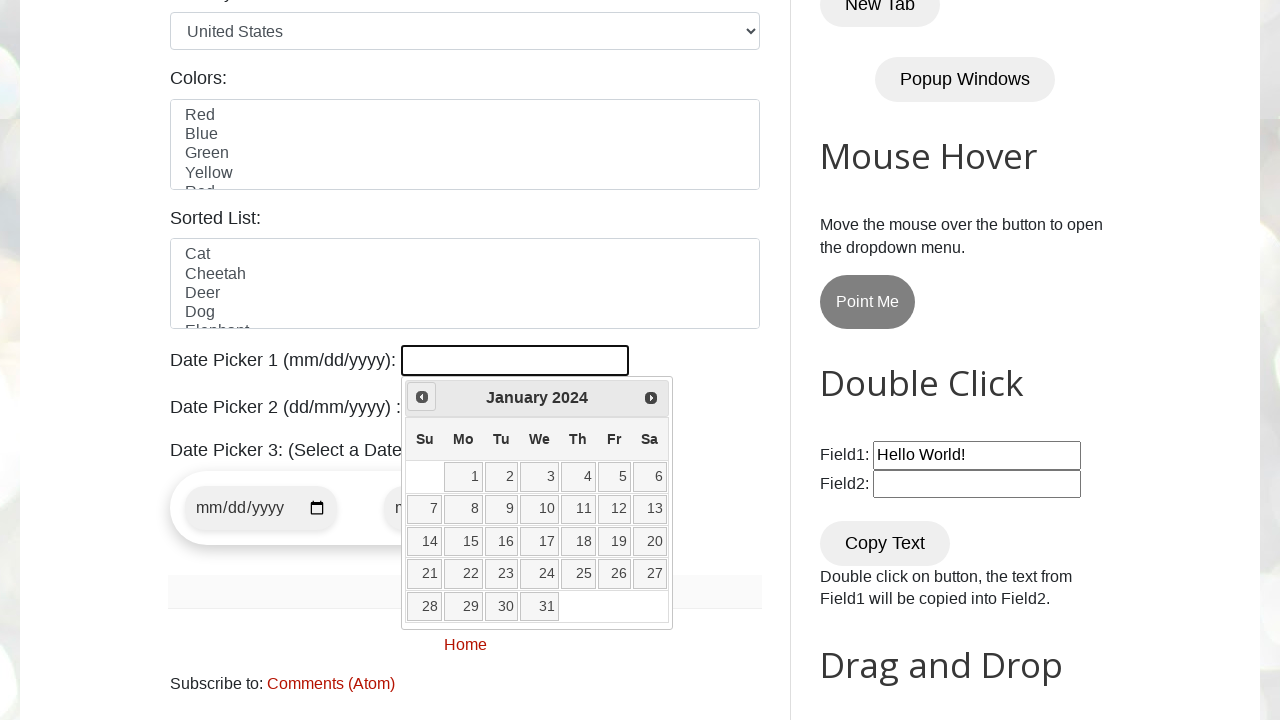

Clicked Previous button to navigate to earlier month at (422, 397) on xpath=//a[@title='Prev']
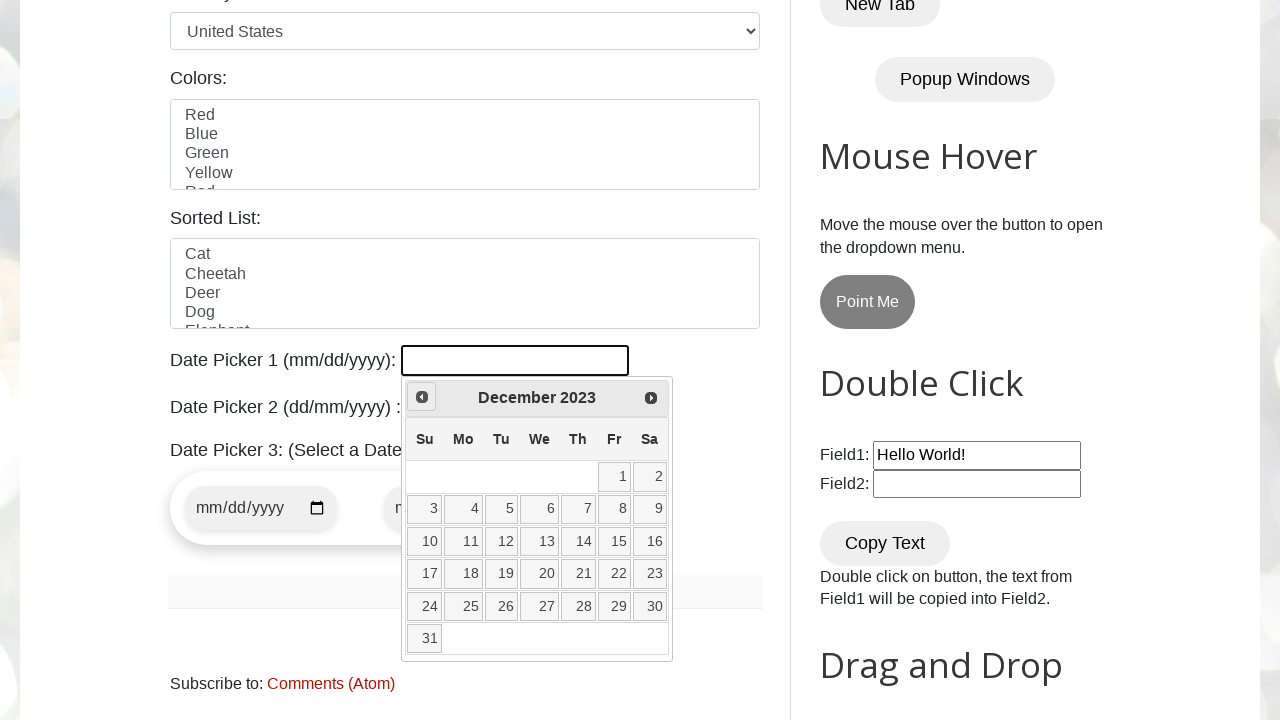

Retrieved current year from calendar
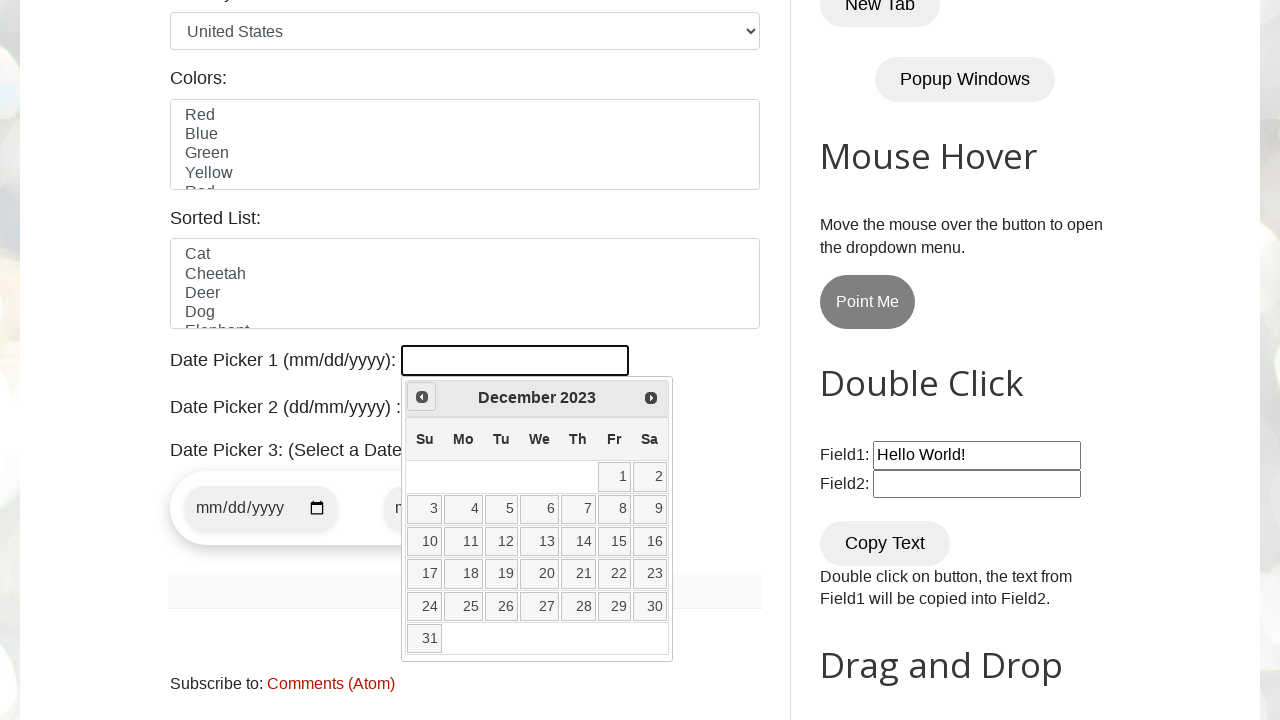

Retrieved current month from calendar
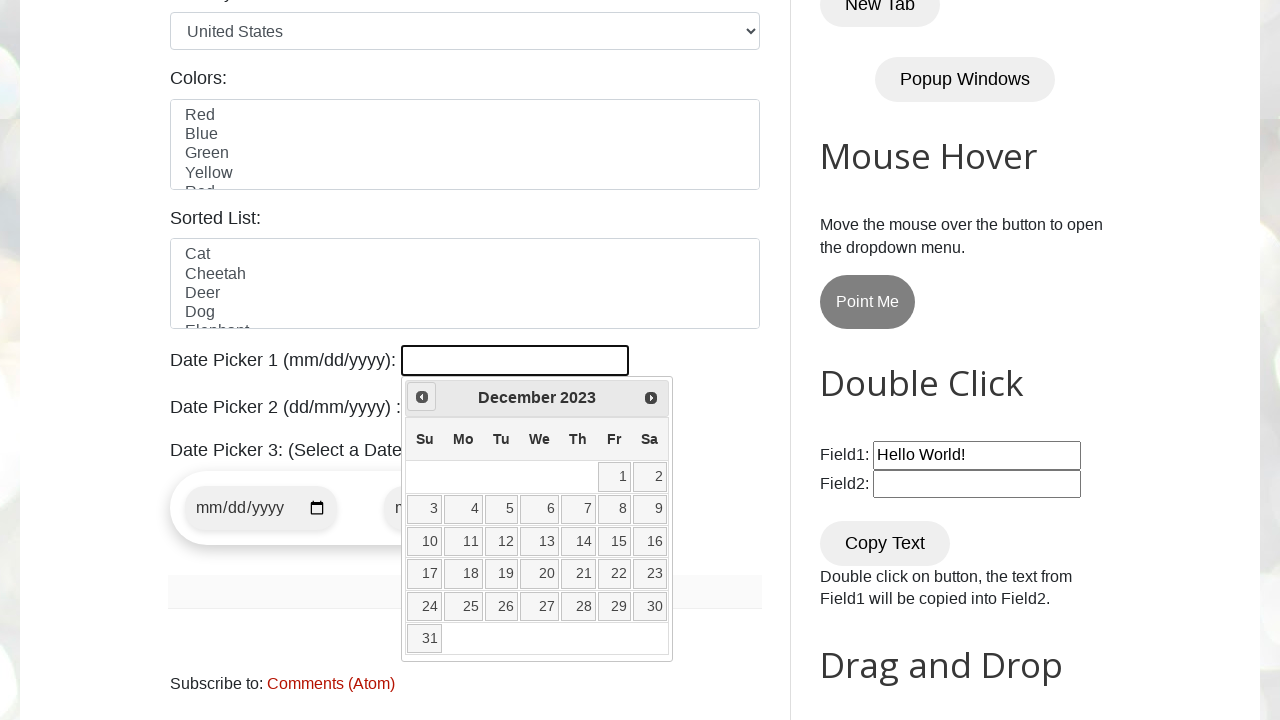

Clicked Previous button to navigate to earlier month at (422, 397) on xpath=//a[@title='Prev']
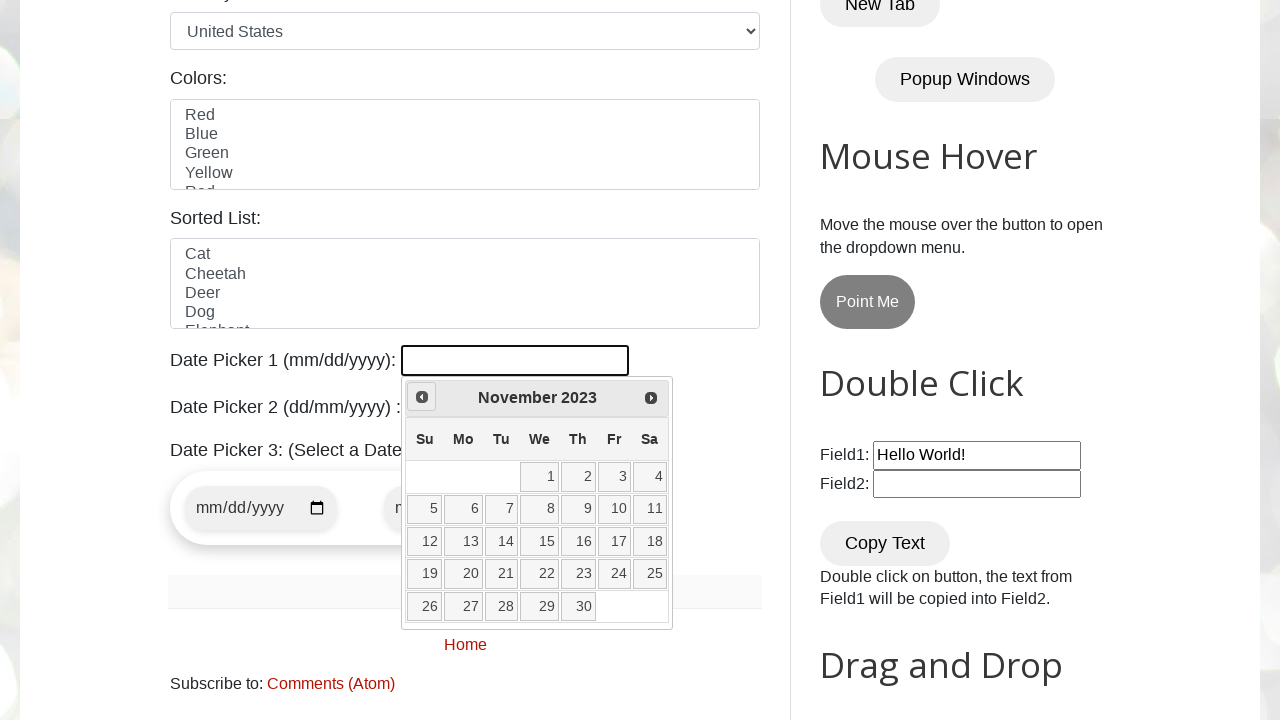

Retrieved current year from calendar
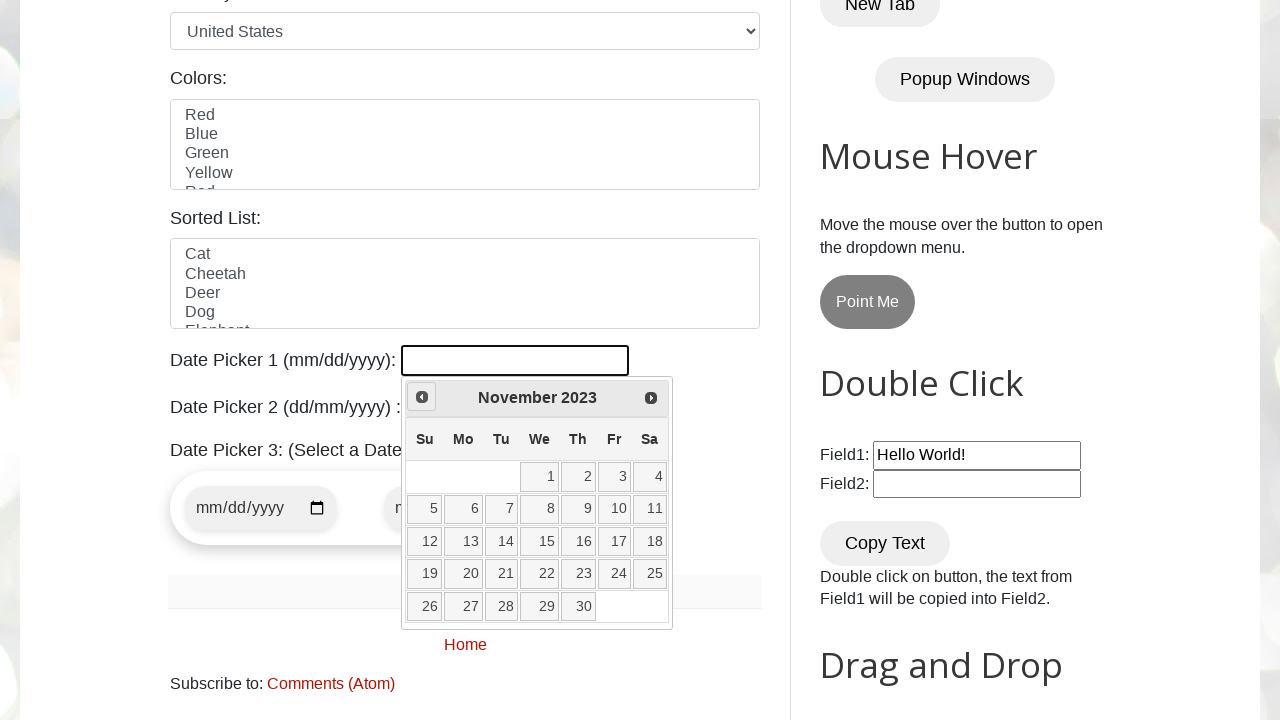

Retrieved current month from calendar
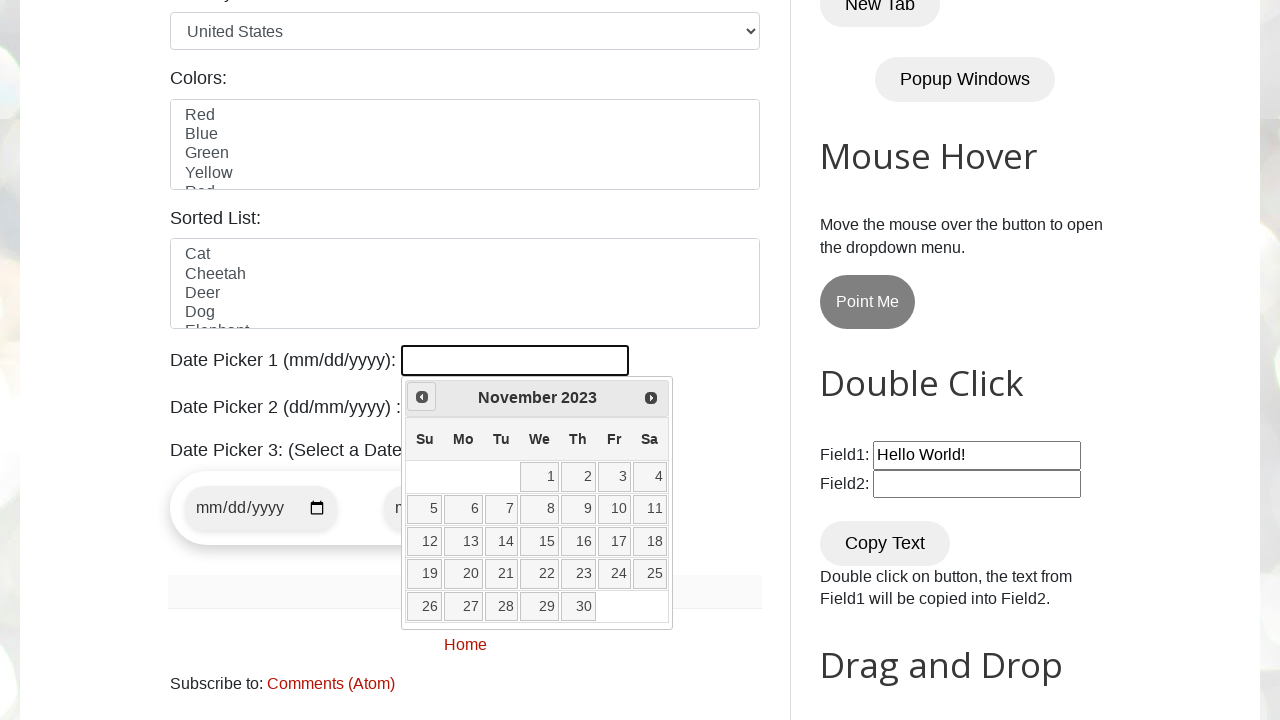

Clicked Previous button to navigate to earlier month at (422, 397) on xpath=//a[@title='Prev']
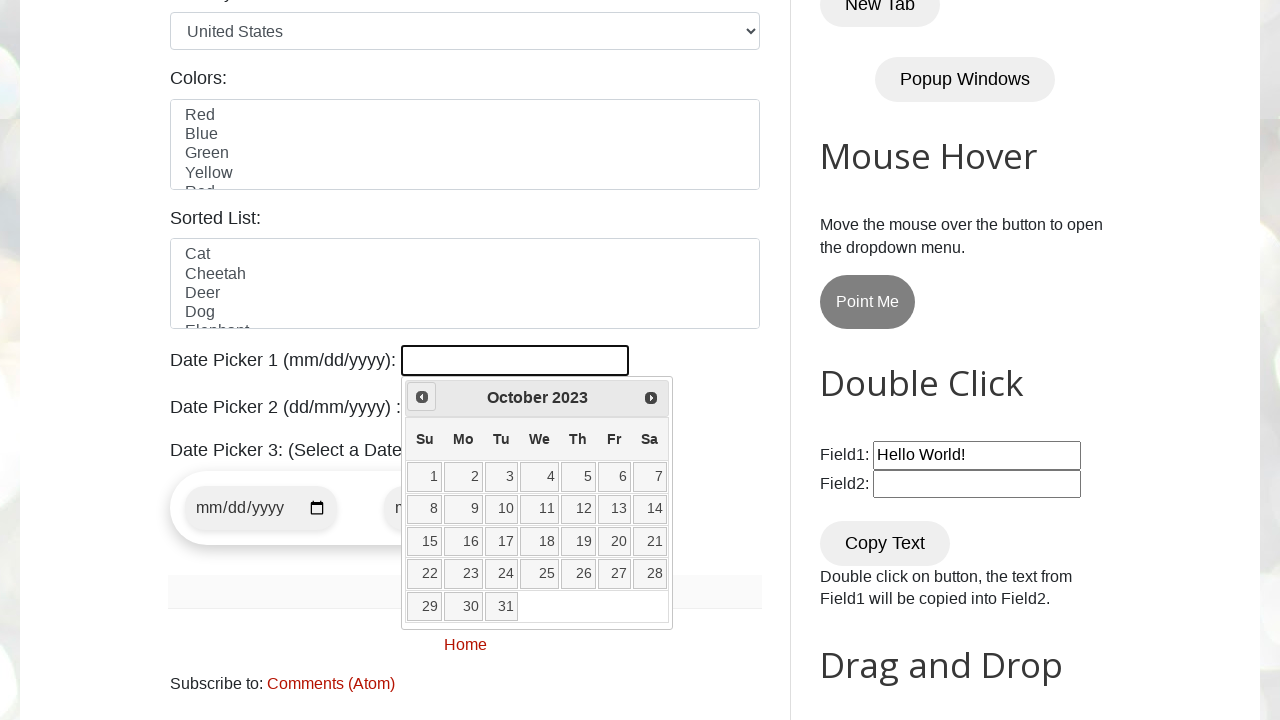

Retrieved current year from calendar
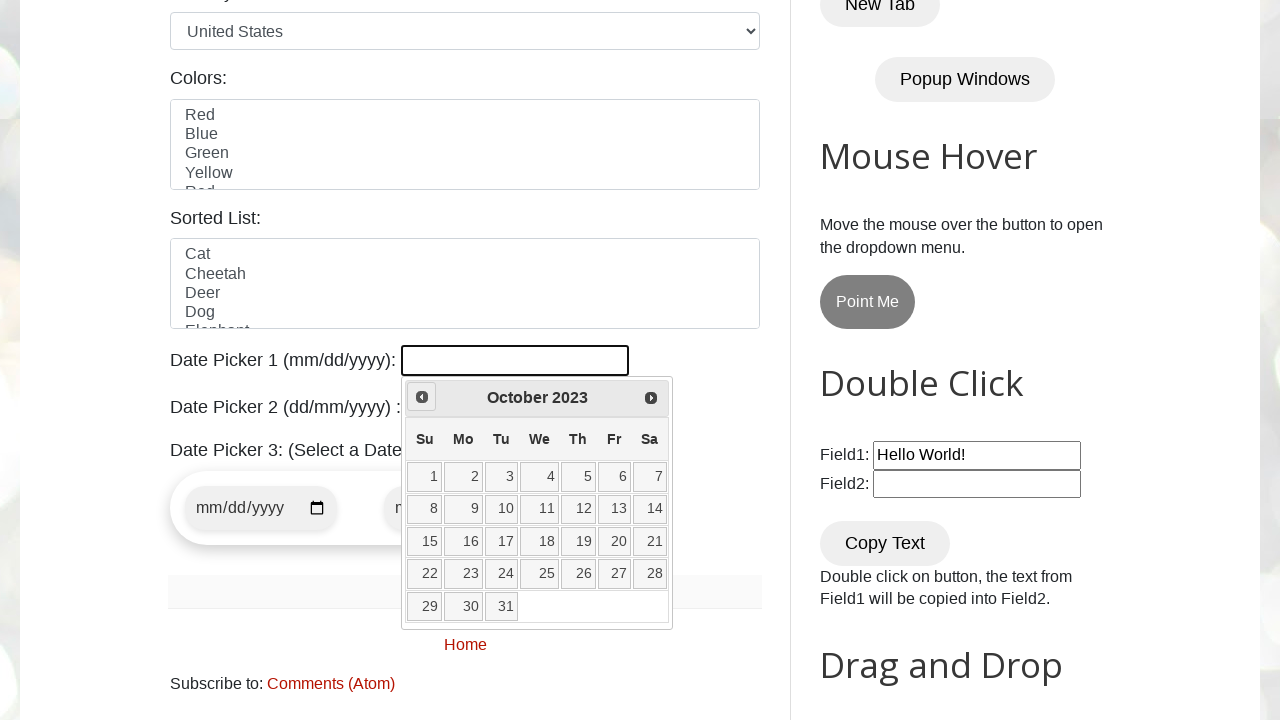

Retrieved current month from calendar
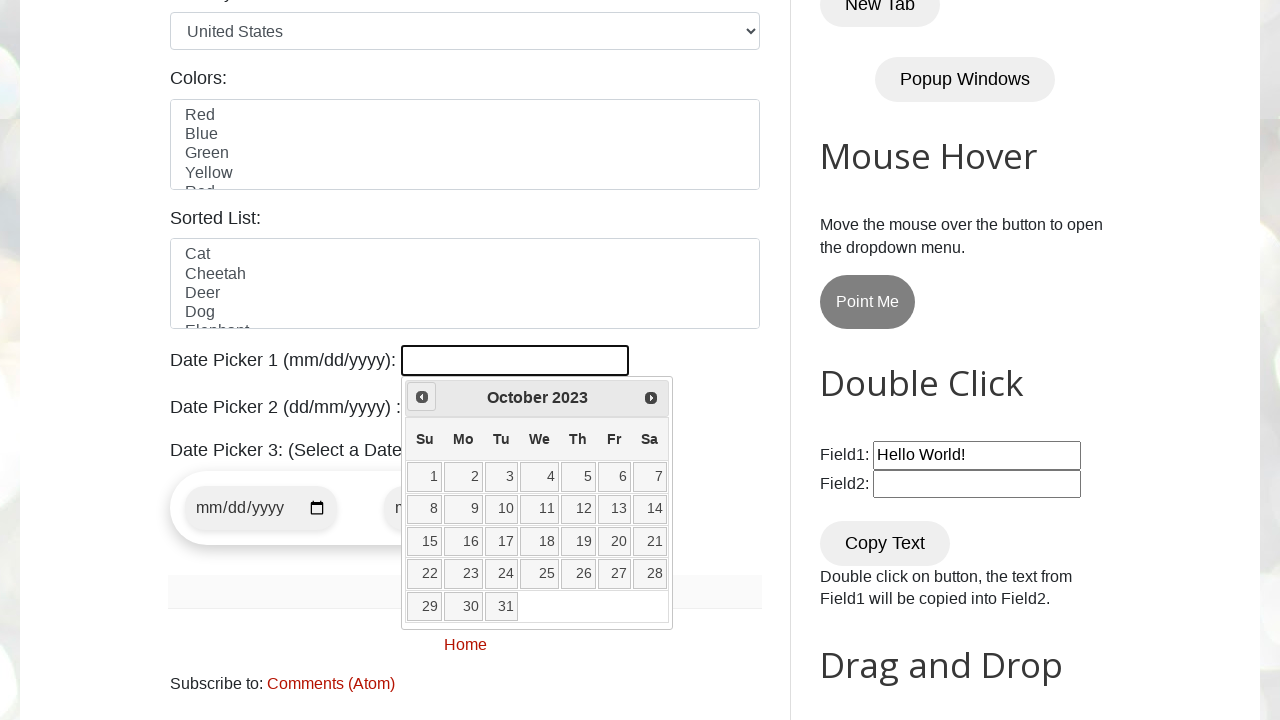

Clicked Previous button to navigate to earlier month at (422, 397) on xpath=//a[@title='Prev']
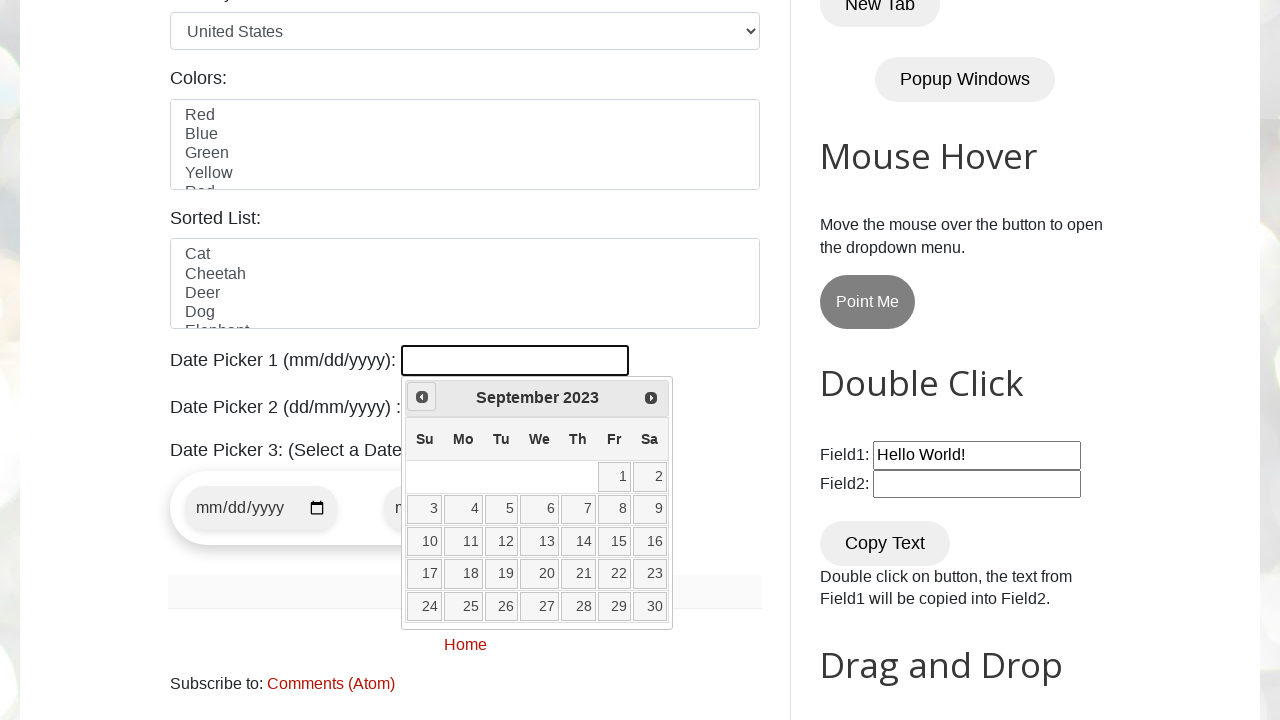

Retrieved current year from calendar
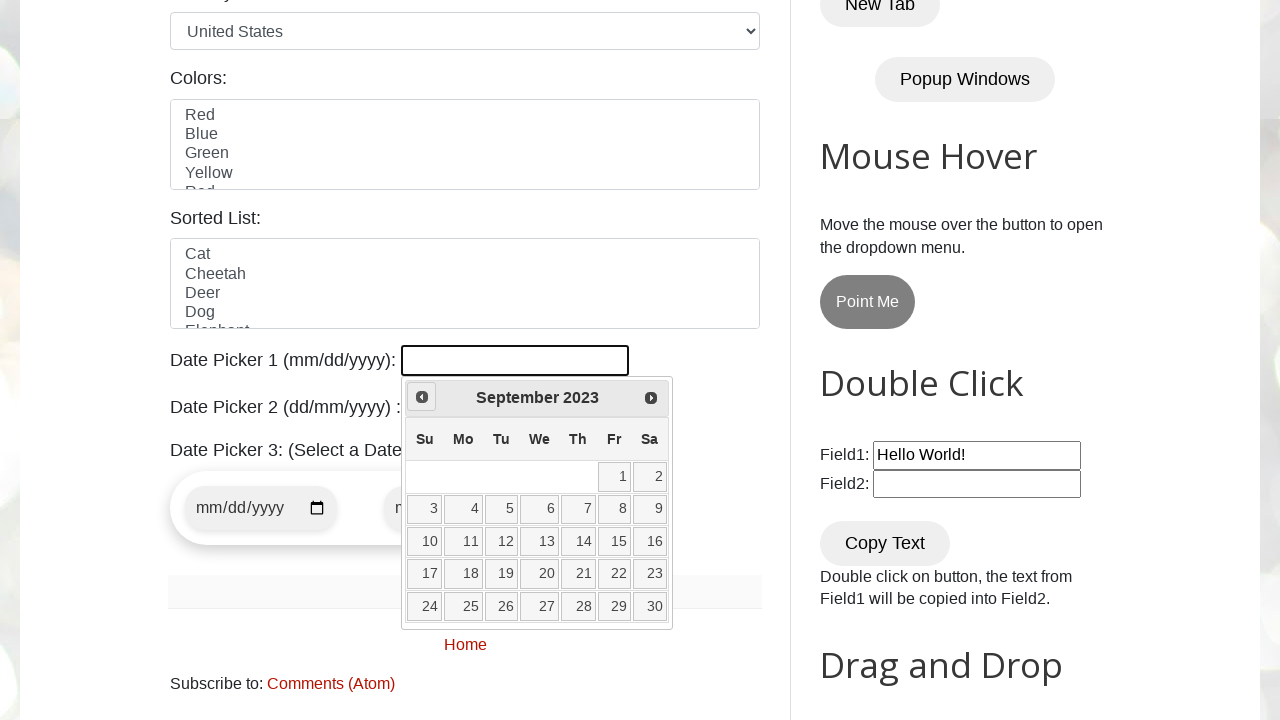

Retrieved current month from calendar
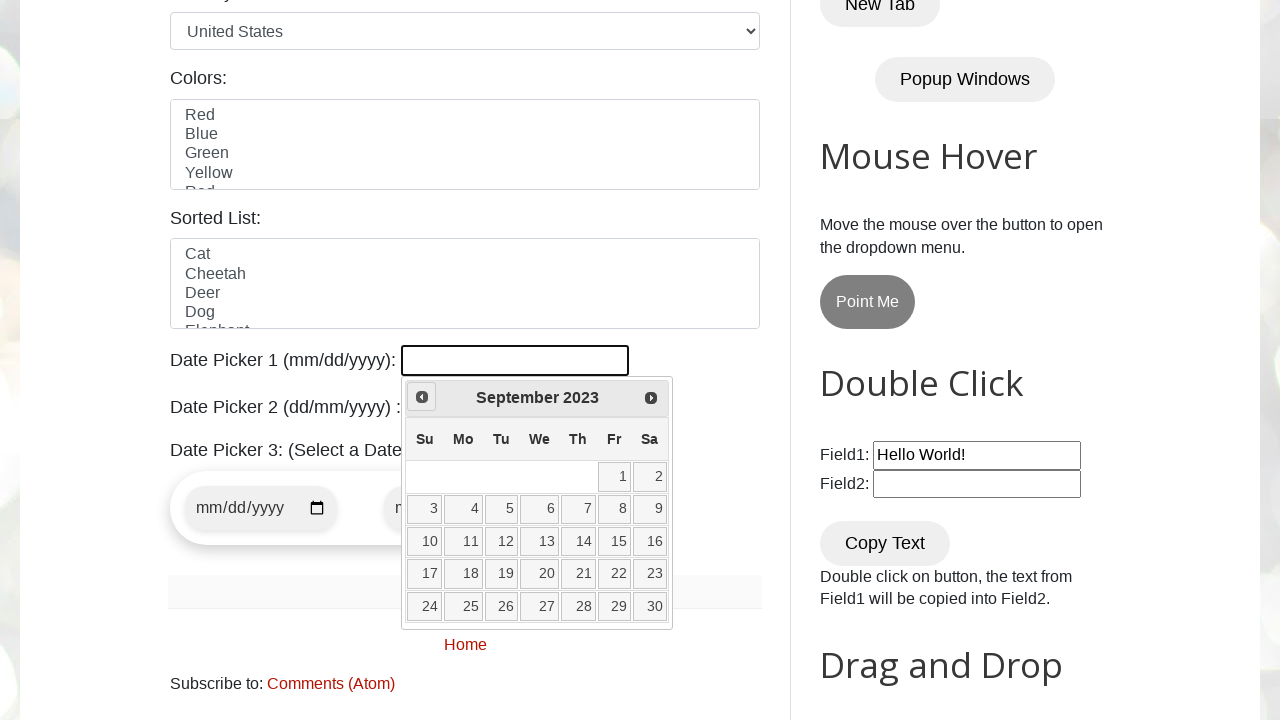

Clicked Previous button to navigate to earlier month at (422, 397) on xpath=//a[@title='Prev']
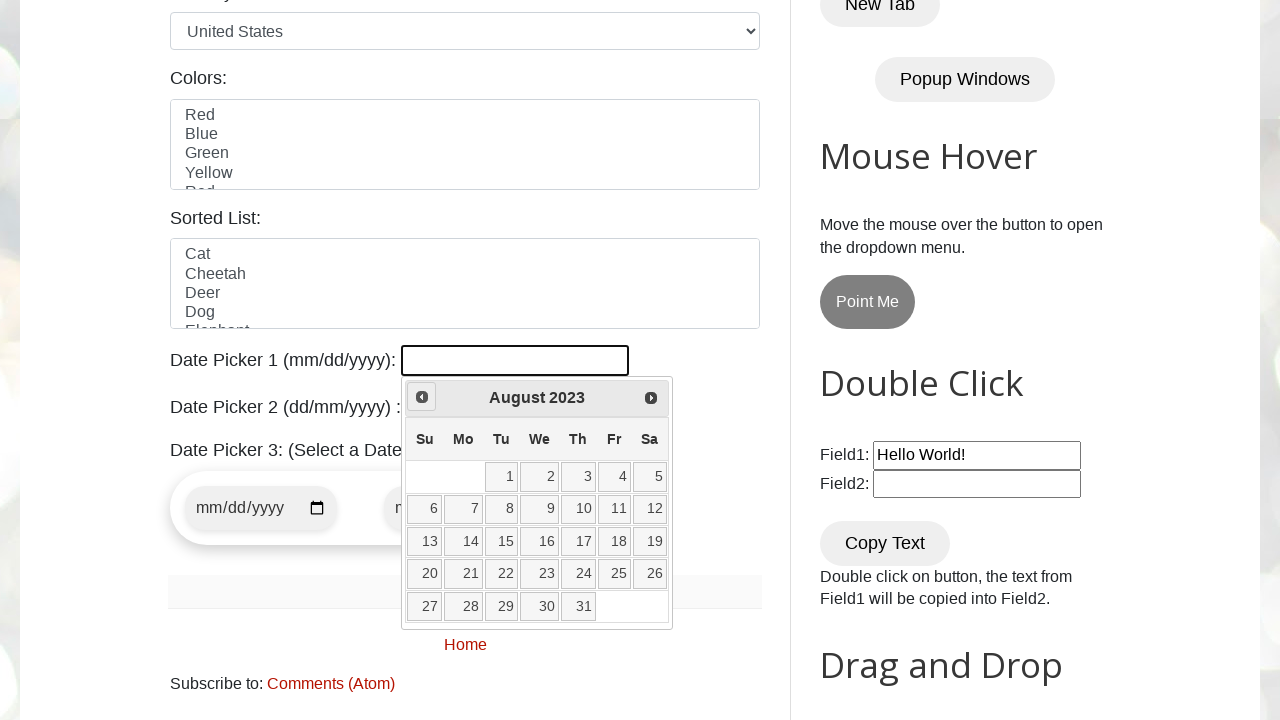

Retrieved current year from calendar
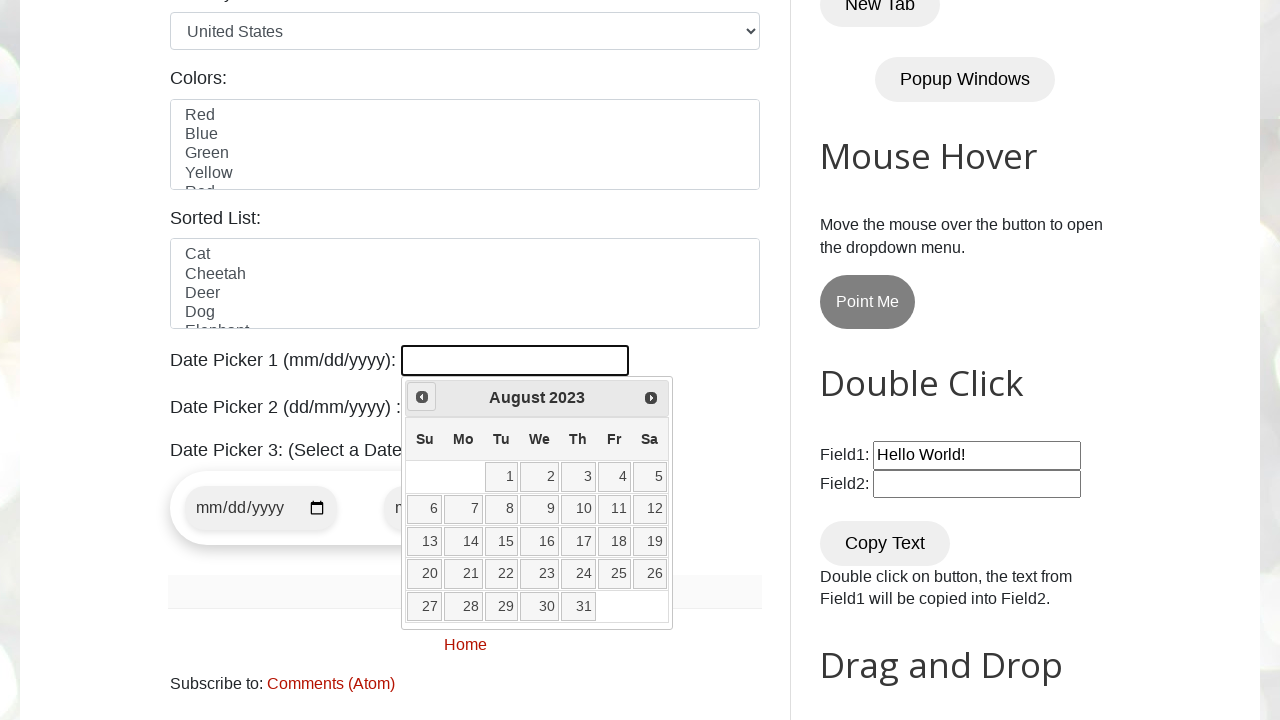

Retrieved current month from calendar
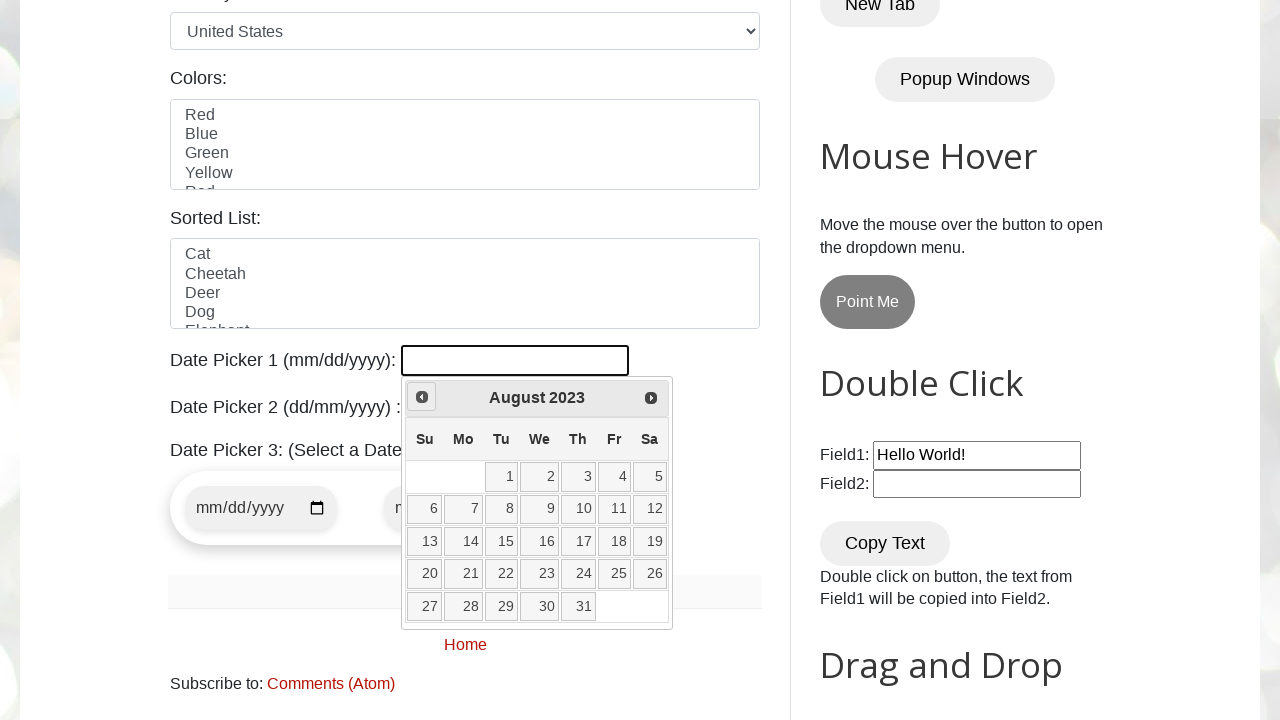

Clicked Previous button to navigate to earlier month at (422, 397) on xpath=//a[@title='Prev']
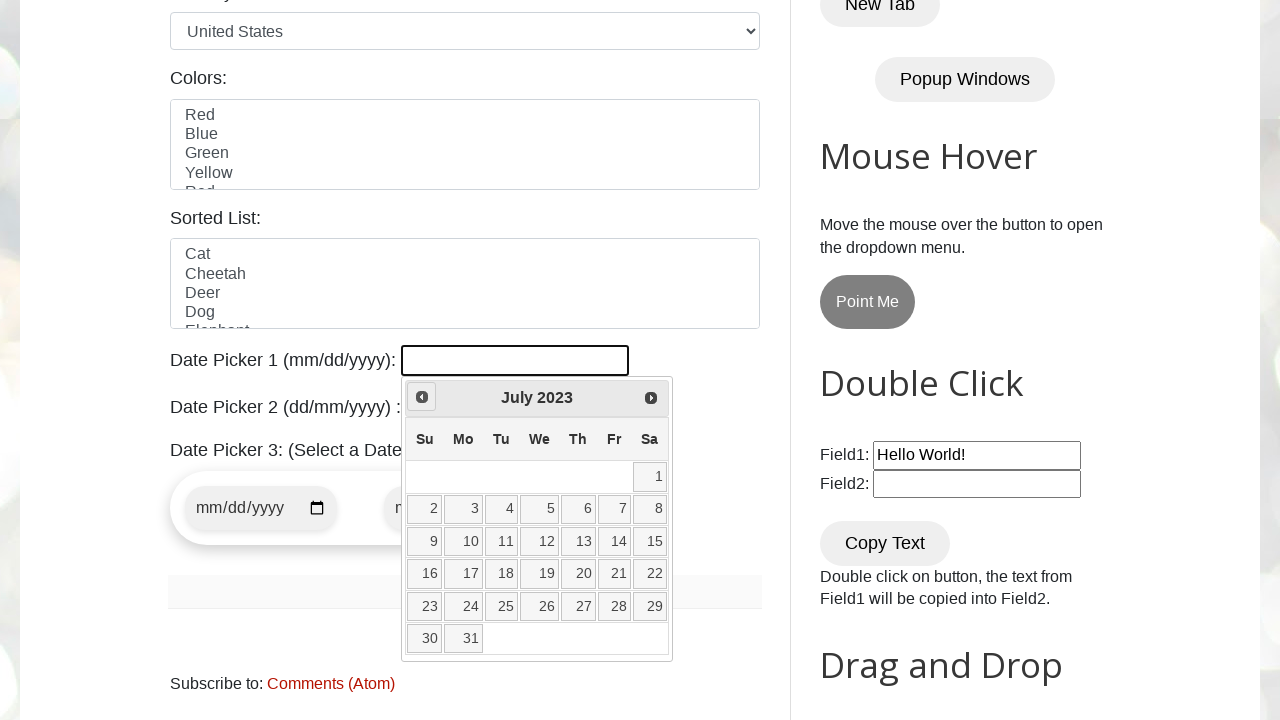

Retrieved current year from calendar
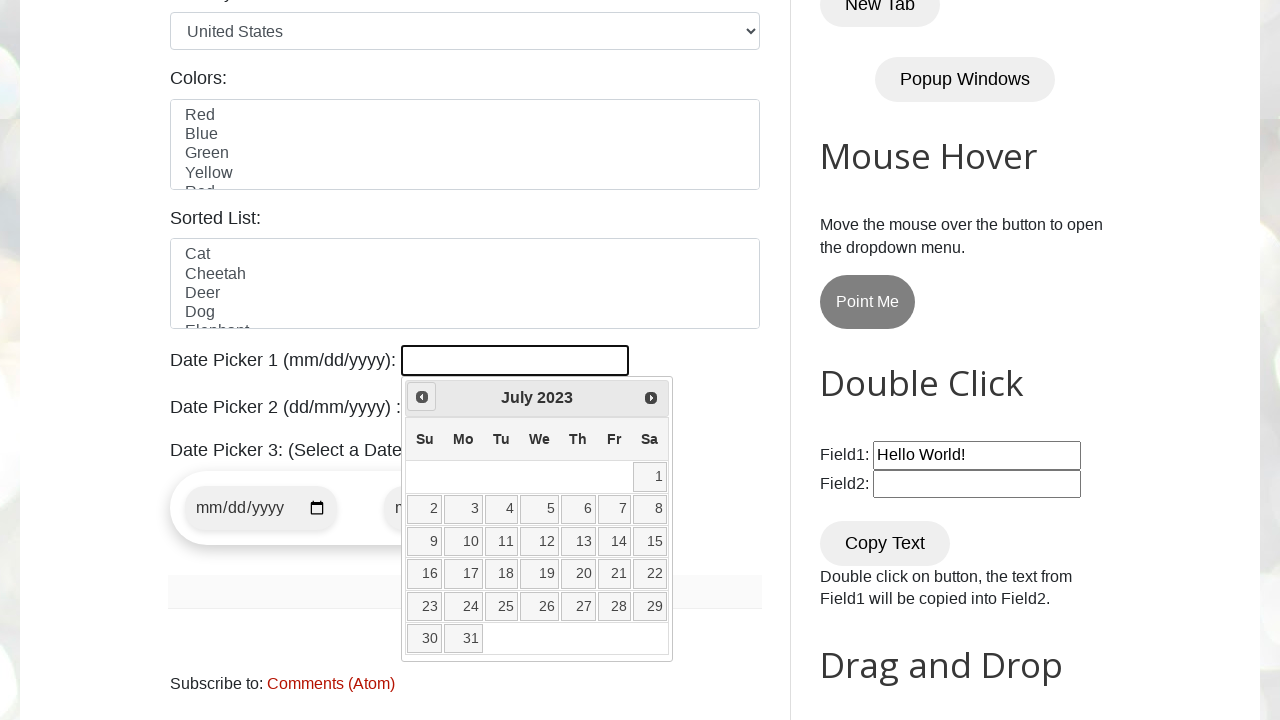

Retrieved current month from calendar
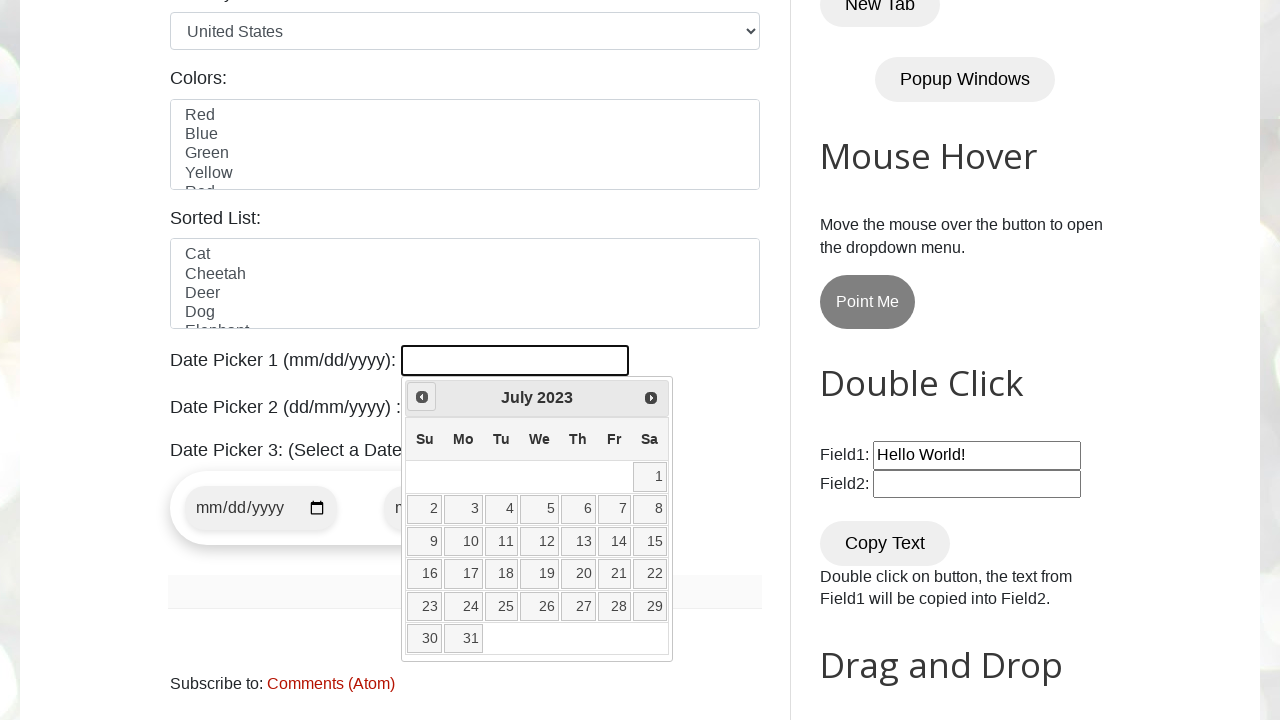

Clicked Previous button to navigate to earlier month at (422, 397) on xpath=//a[@title='Prev']
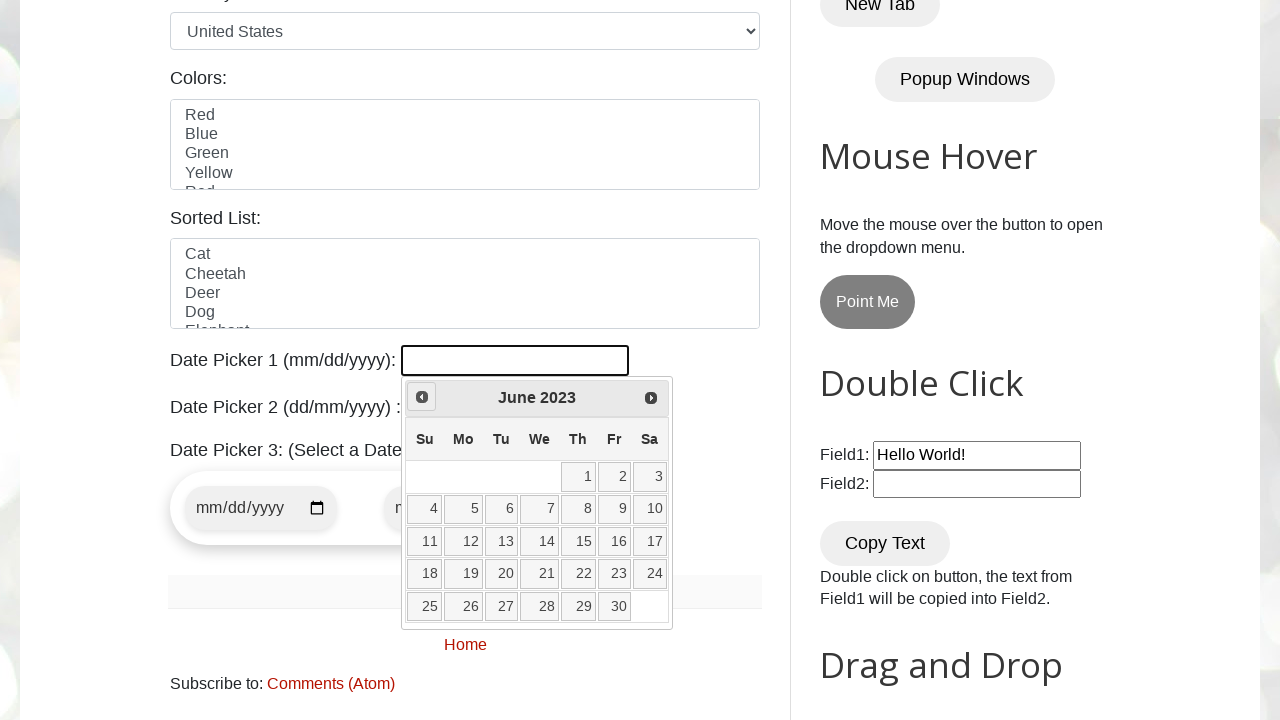

Retrieved current year from calendar
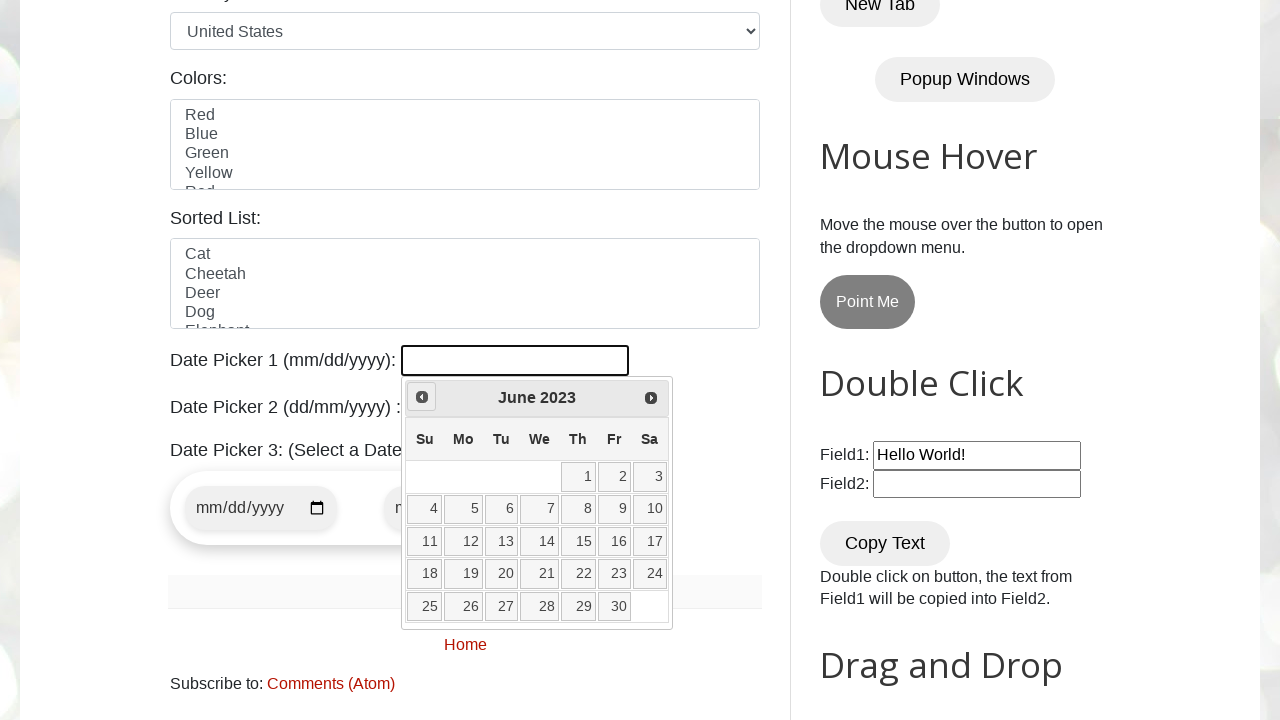

Retrieved current month from calendar
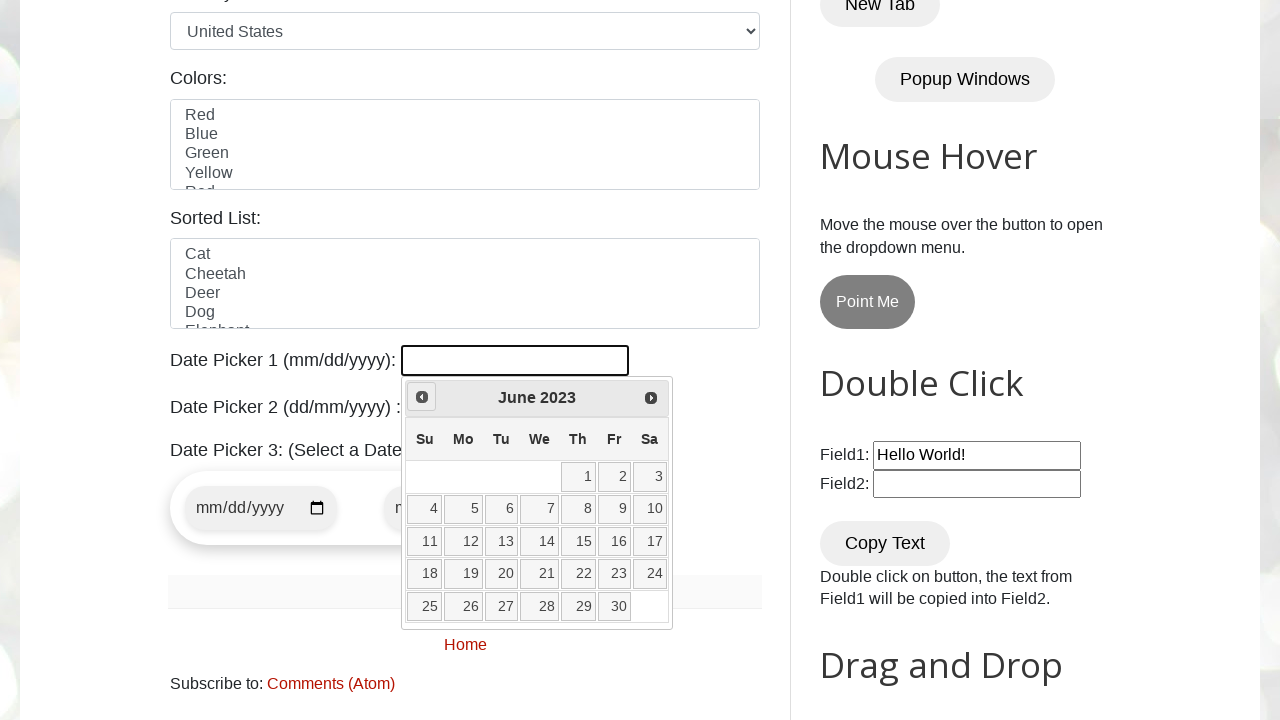

Clicked Previous button to navigate to earlier month at (422, 397) on xpath=//a[@title='Prev']
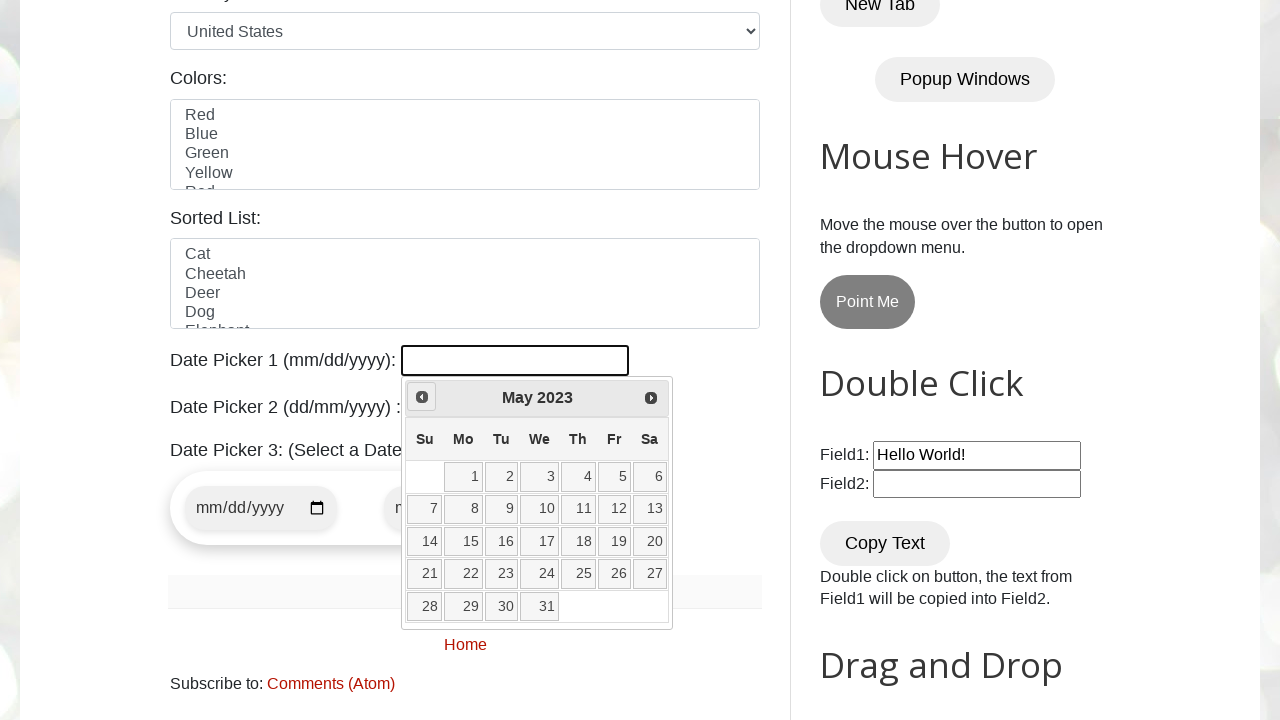

Retrieved current year from calendar
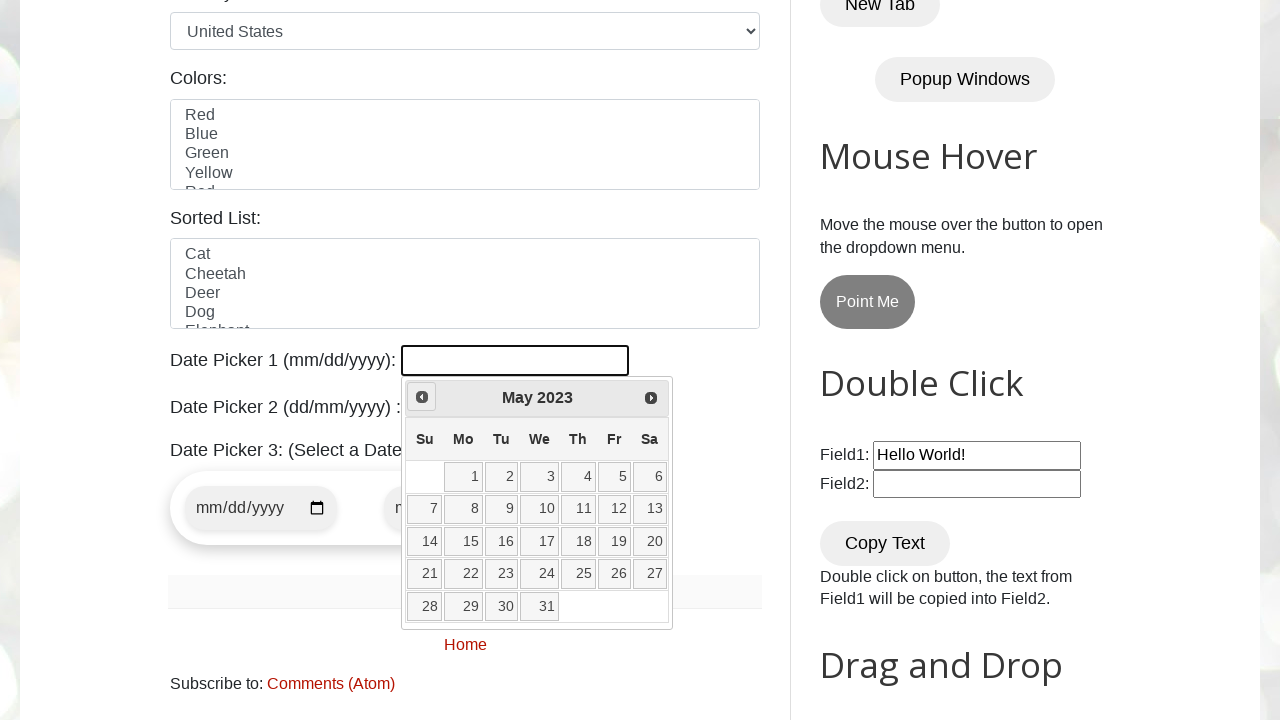

Retrieved current month from calendar
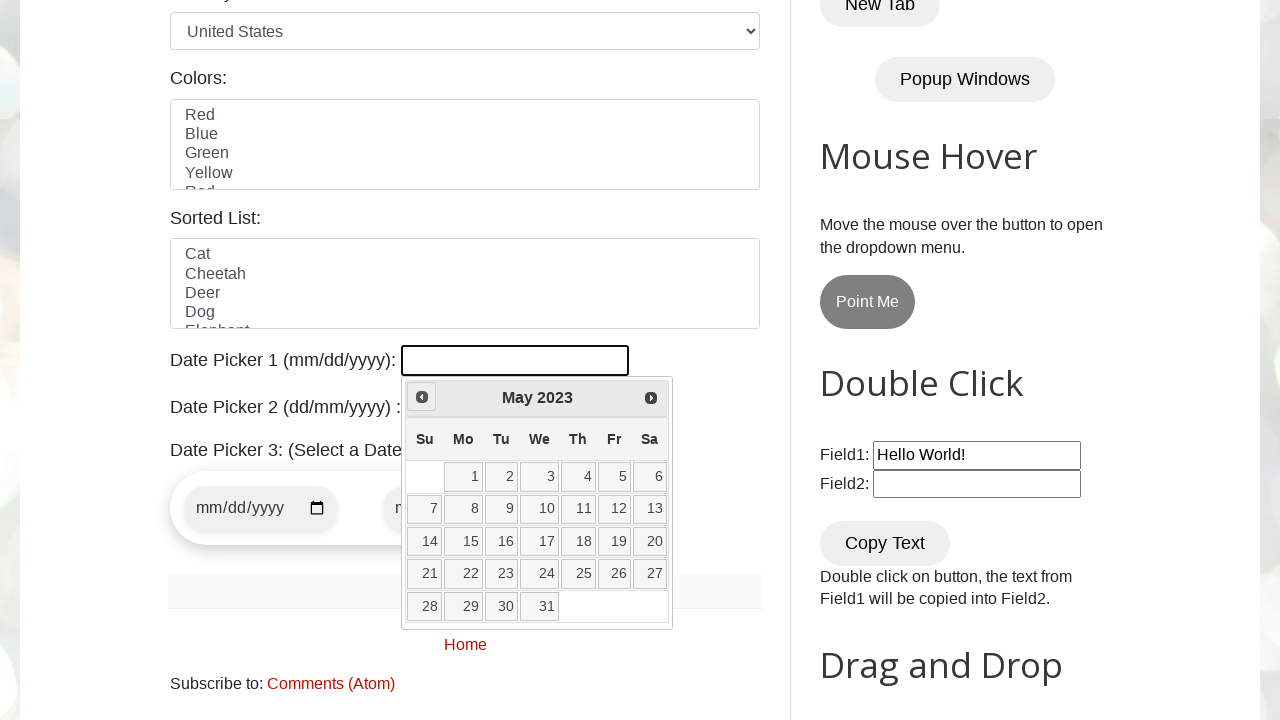

Clicked Previous button to navigate to earlier month at (422, 397) on xpath=//a[@title='Prev']
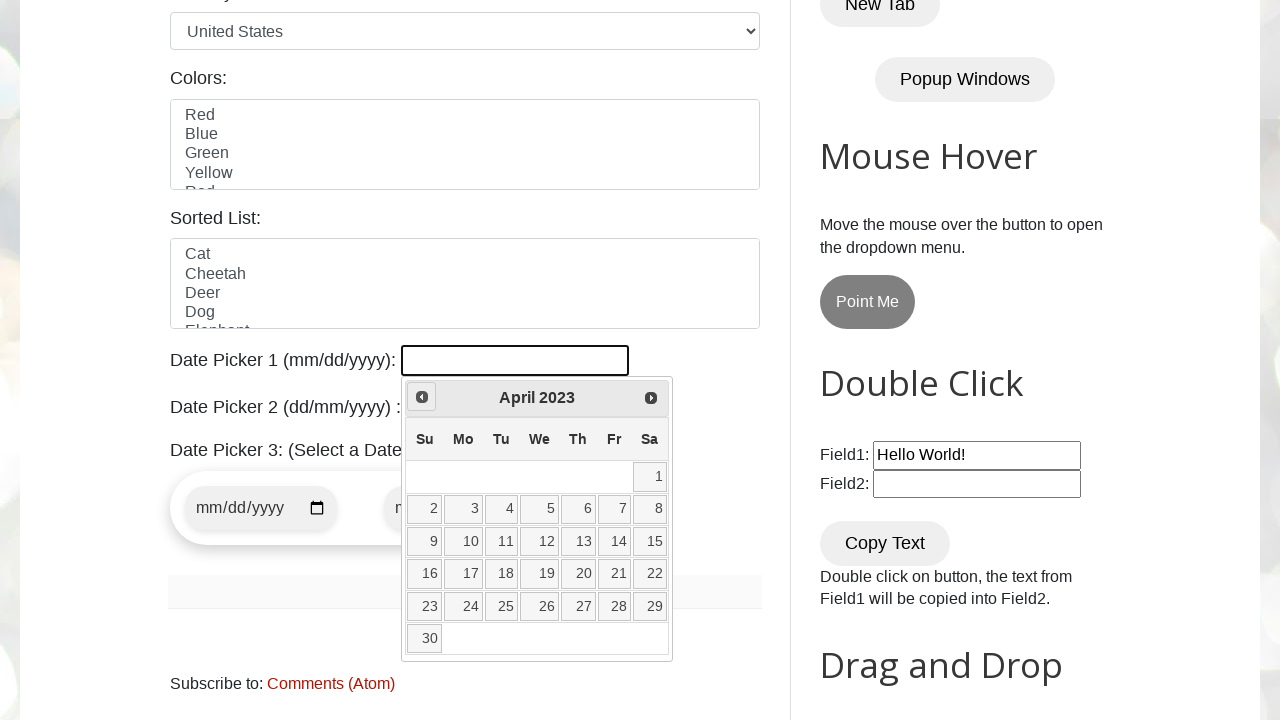

Retrieved current year from calendar
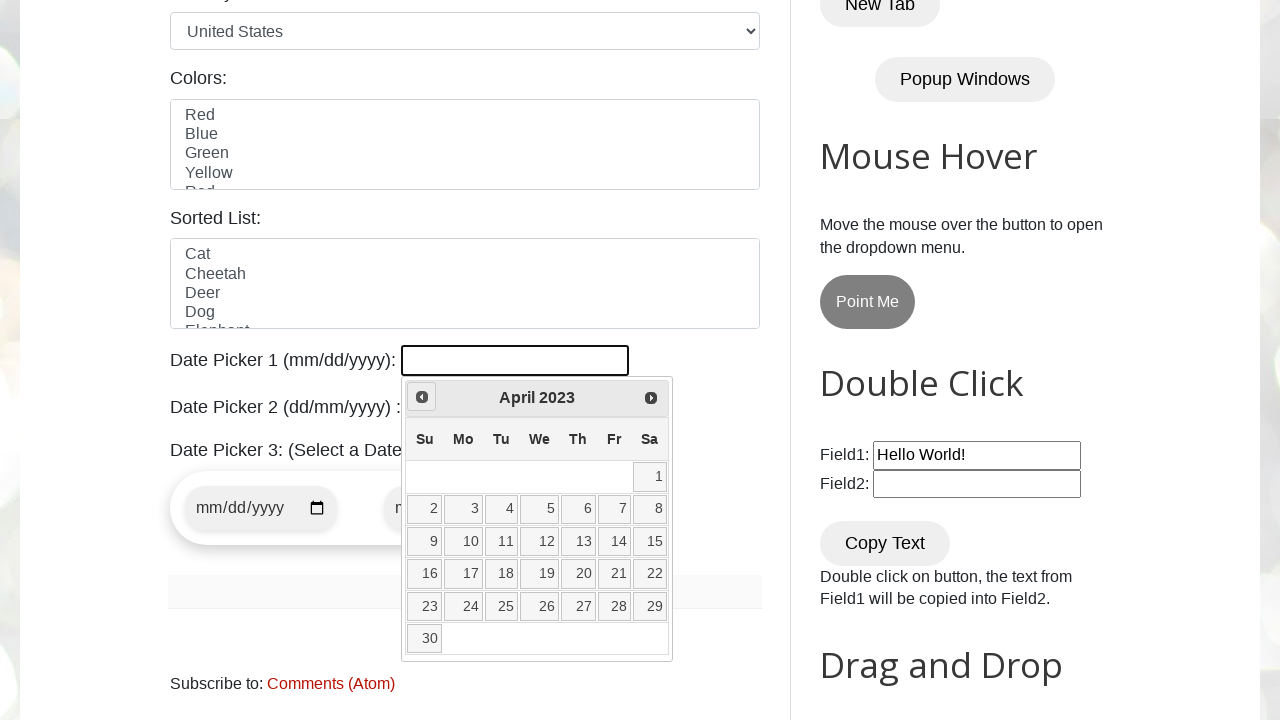

Retrieved current month from calendar
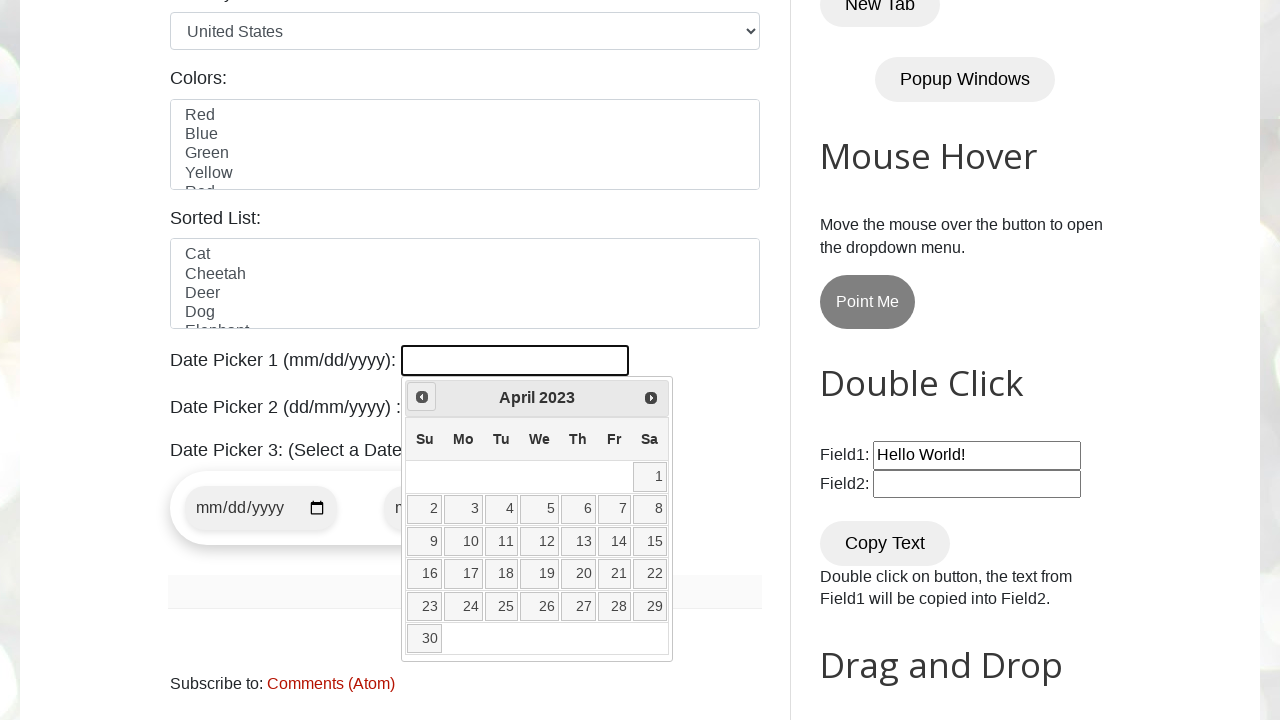

Clicked Previous button to navigate to earlier month at (422, 397) on xpath=//a[@title='Prev']
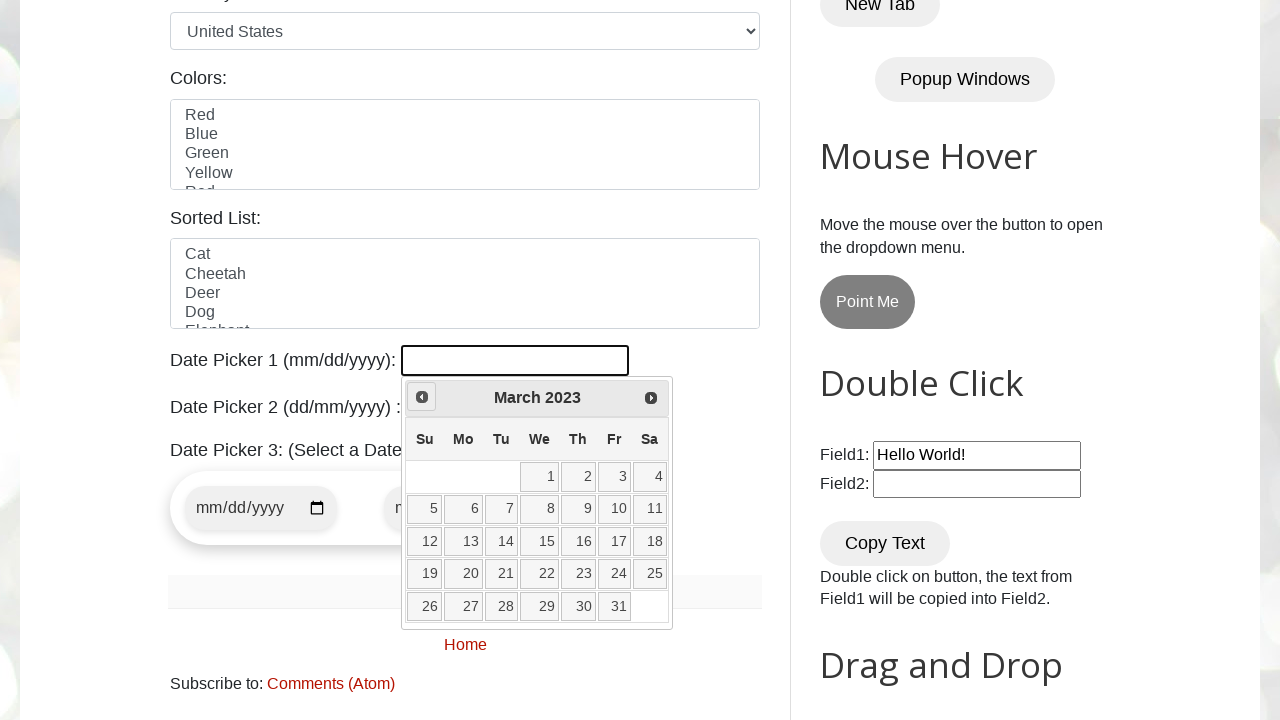

Retrieved current year from calendar
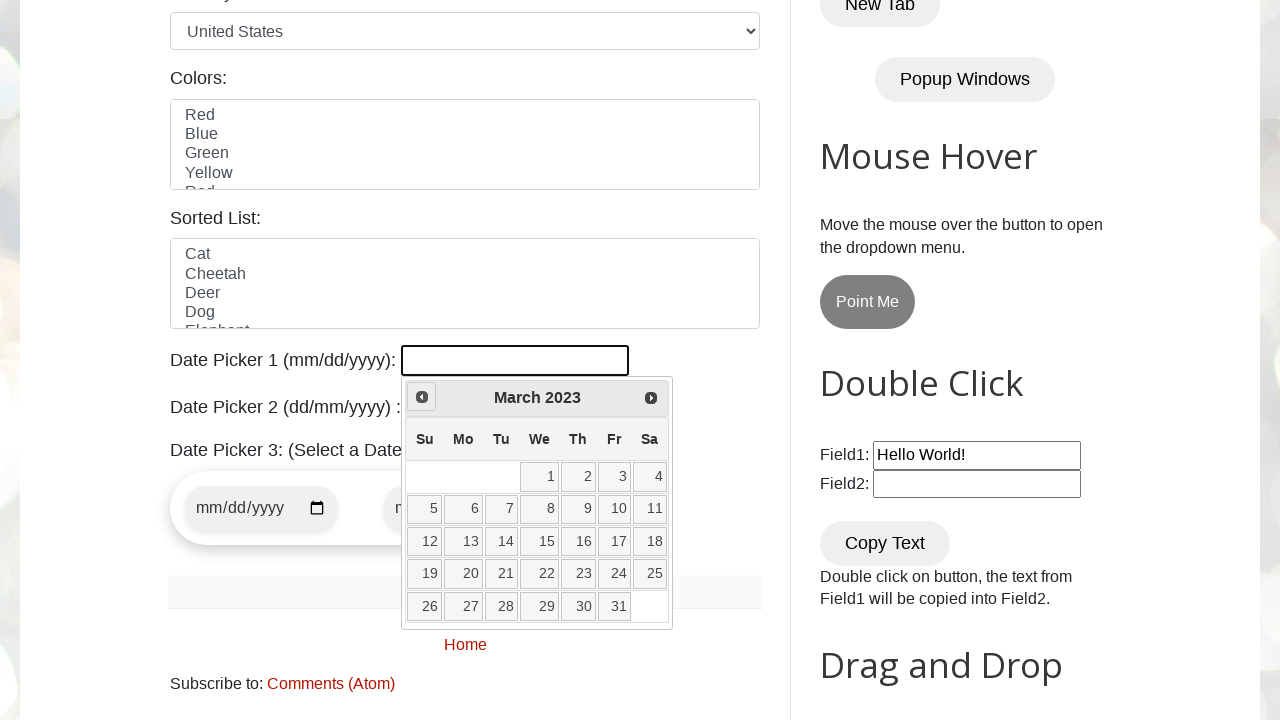

Retrieved current month from calendar
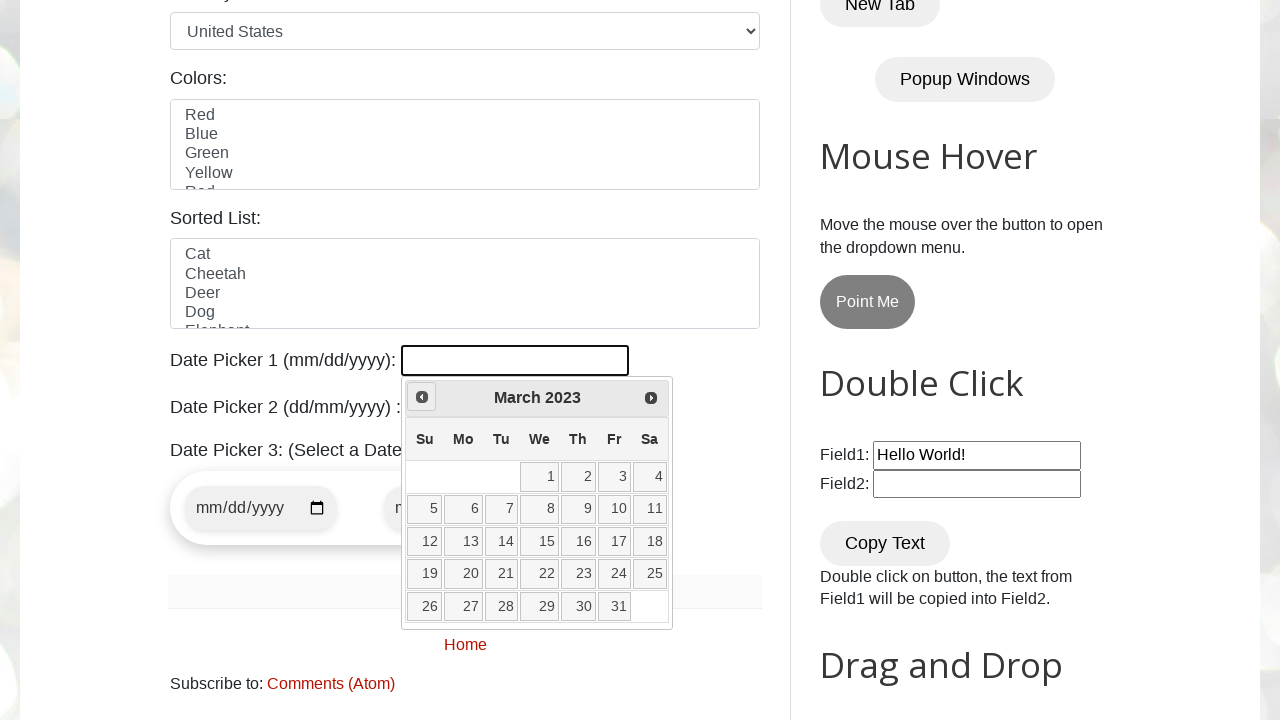

Clicked Previous button to navigate to earlier month at (422, 397) on xpath=//a[@title='Prev']
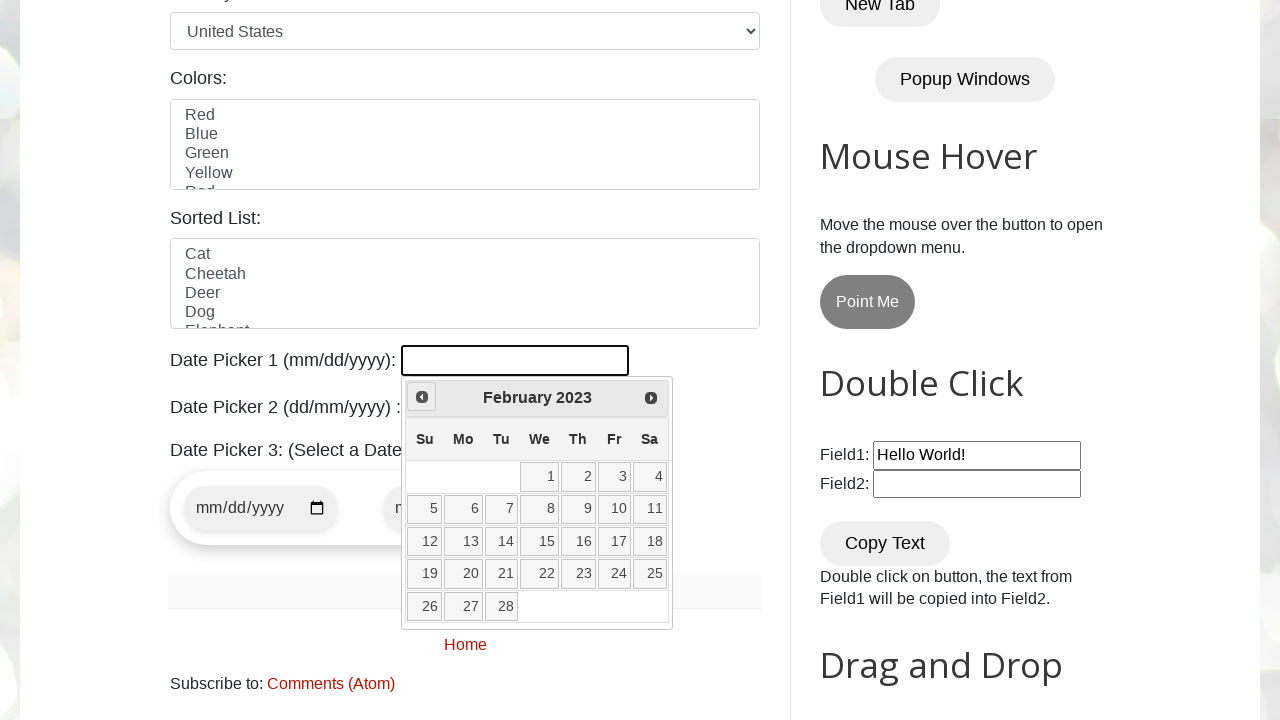

Retrieved current year from calendar
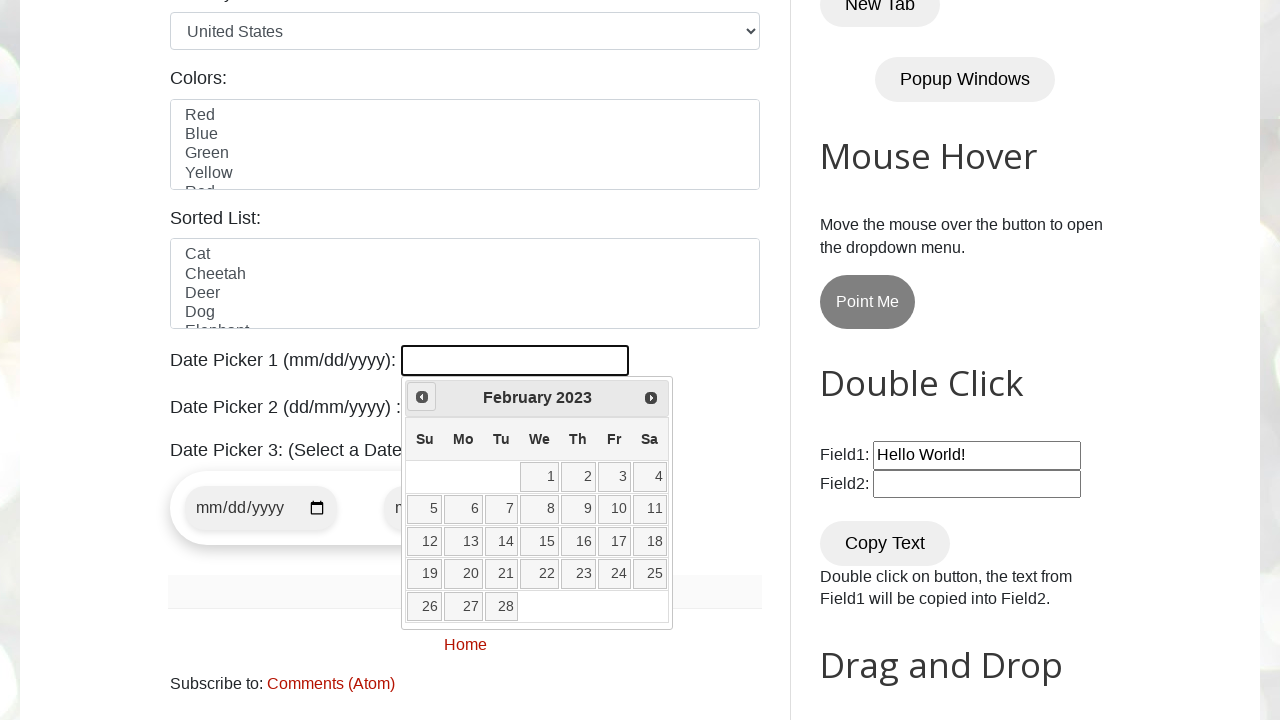

Retrieved current month from calendar
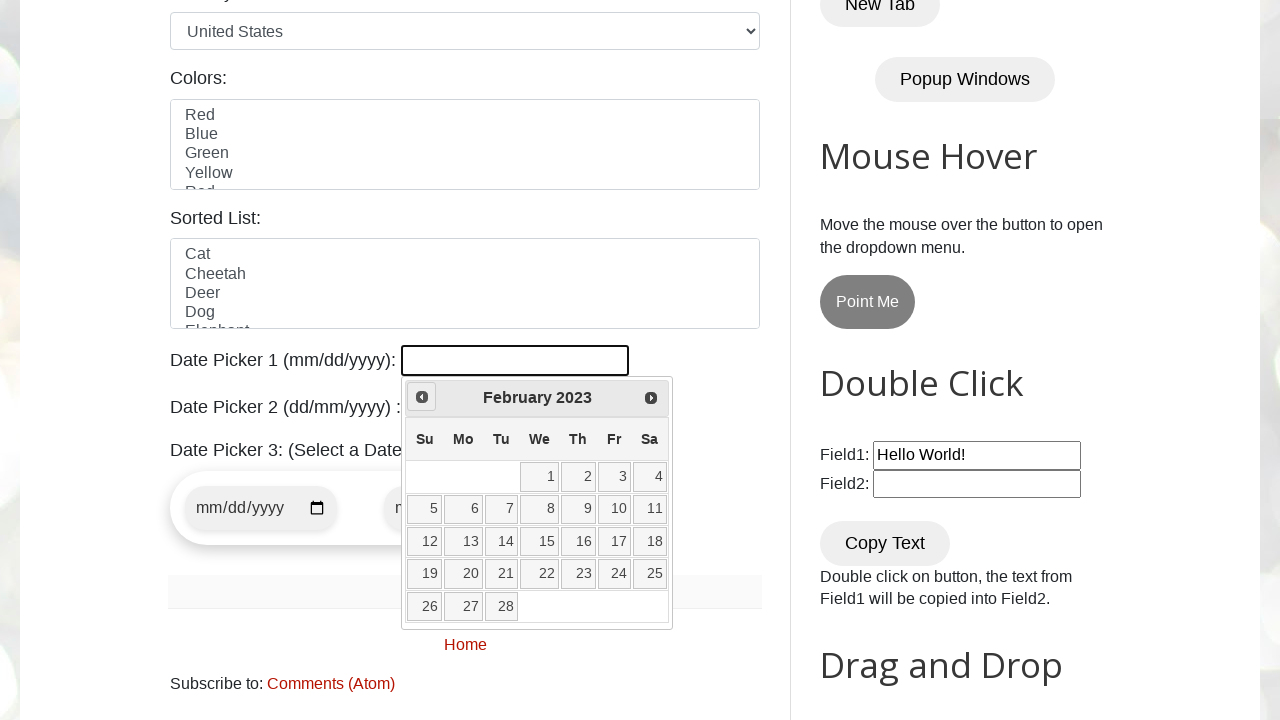

Clicked Previous button to navigate to earlier month at (422, 397) on xpath=//a[@title='Prev']
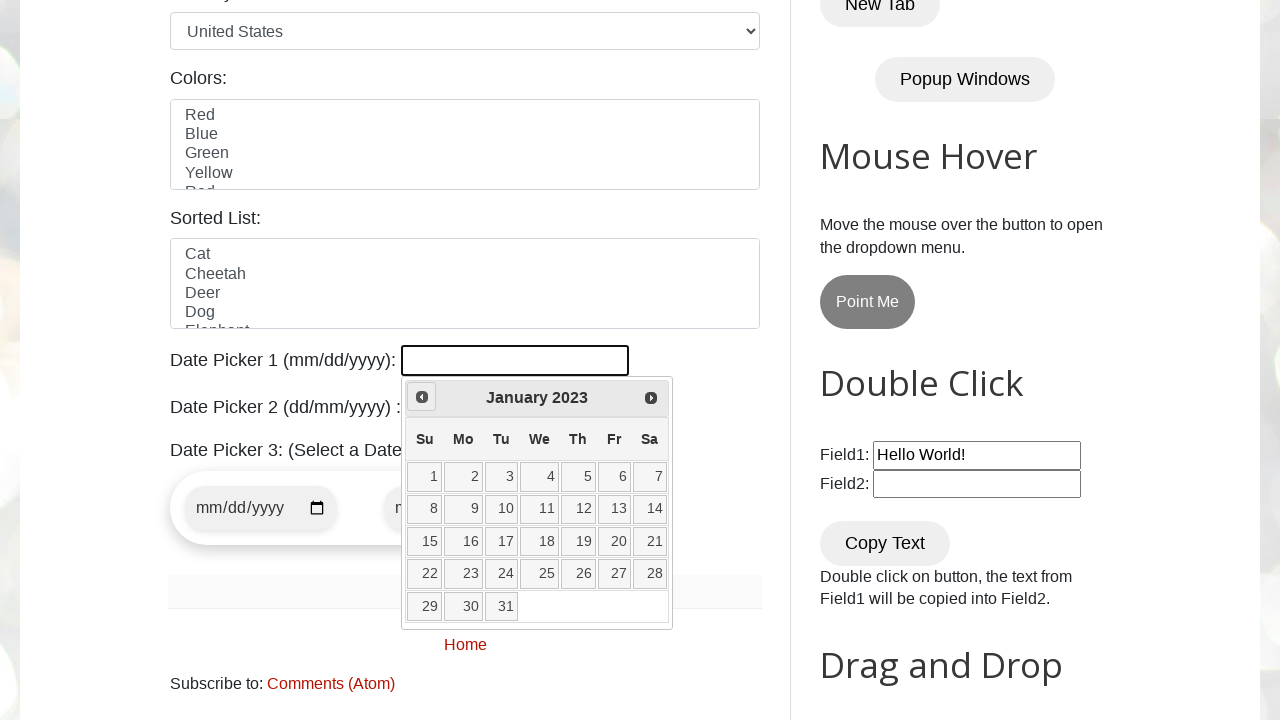

Retrieved current year from calendar
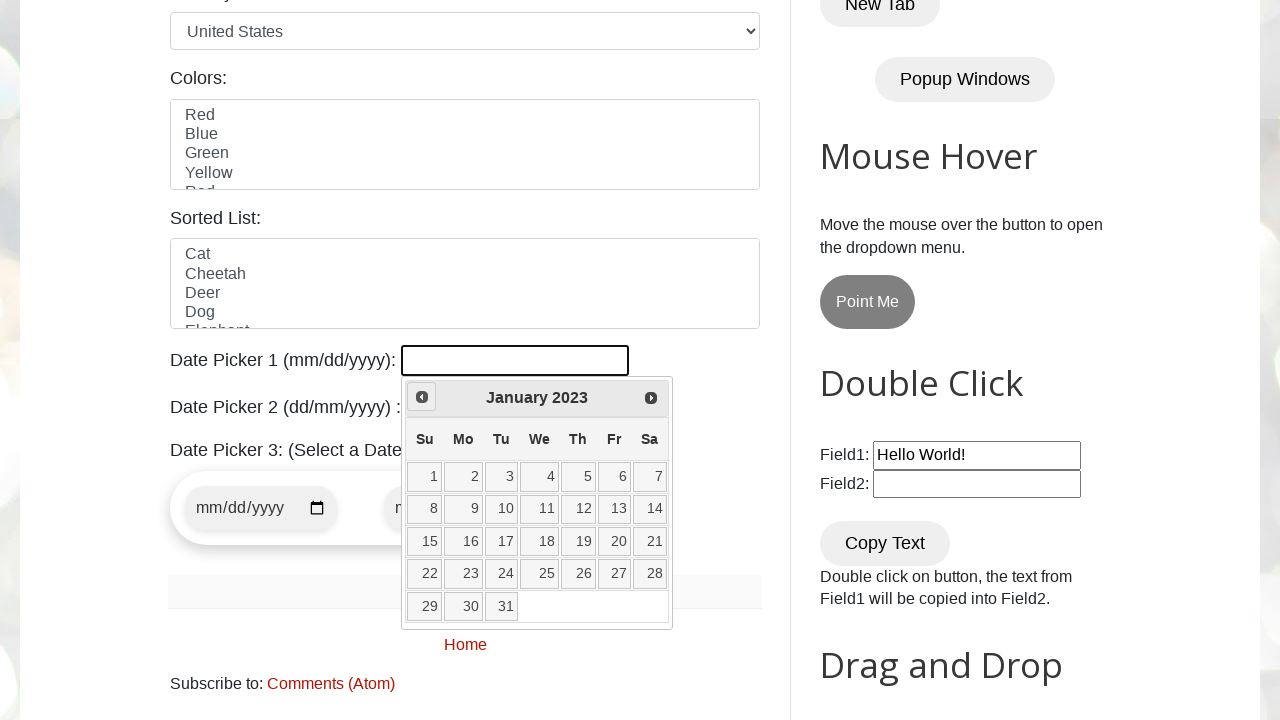

Retrieved current month from calendar
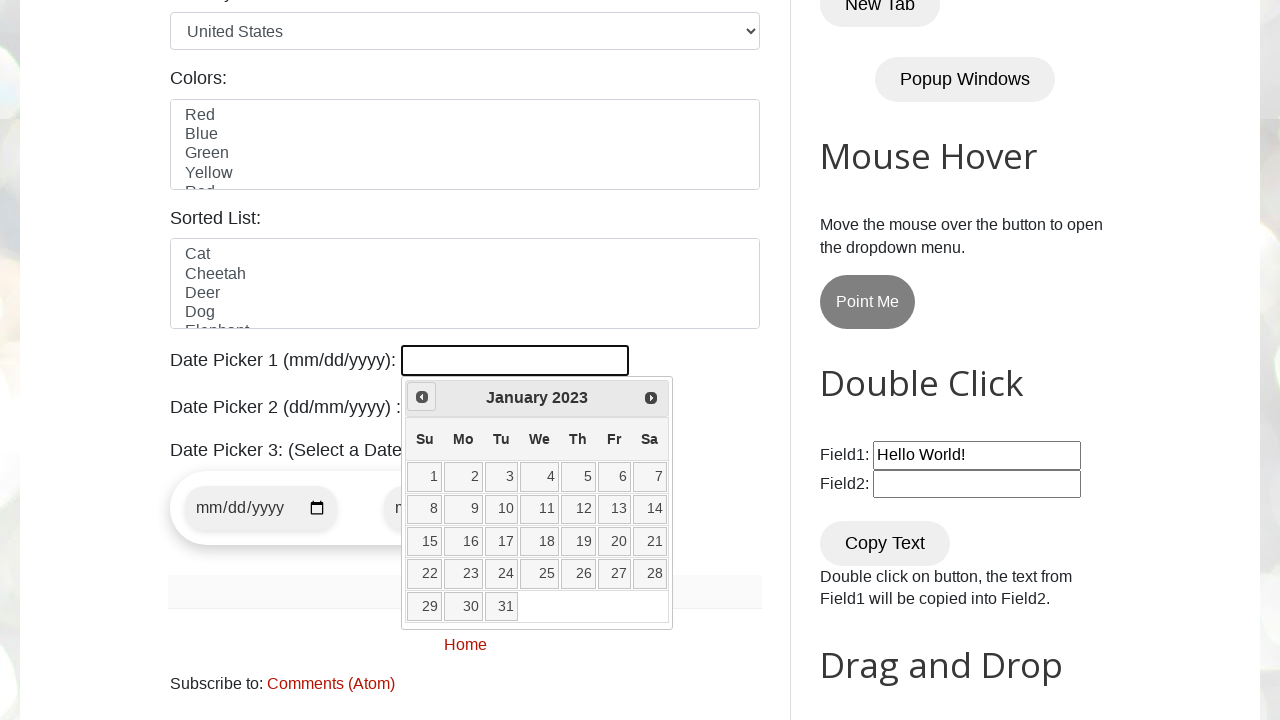

Clicked Previous button to navigate to earlier month at (422, 397) on xpath=//a[@title='Prev']
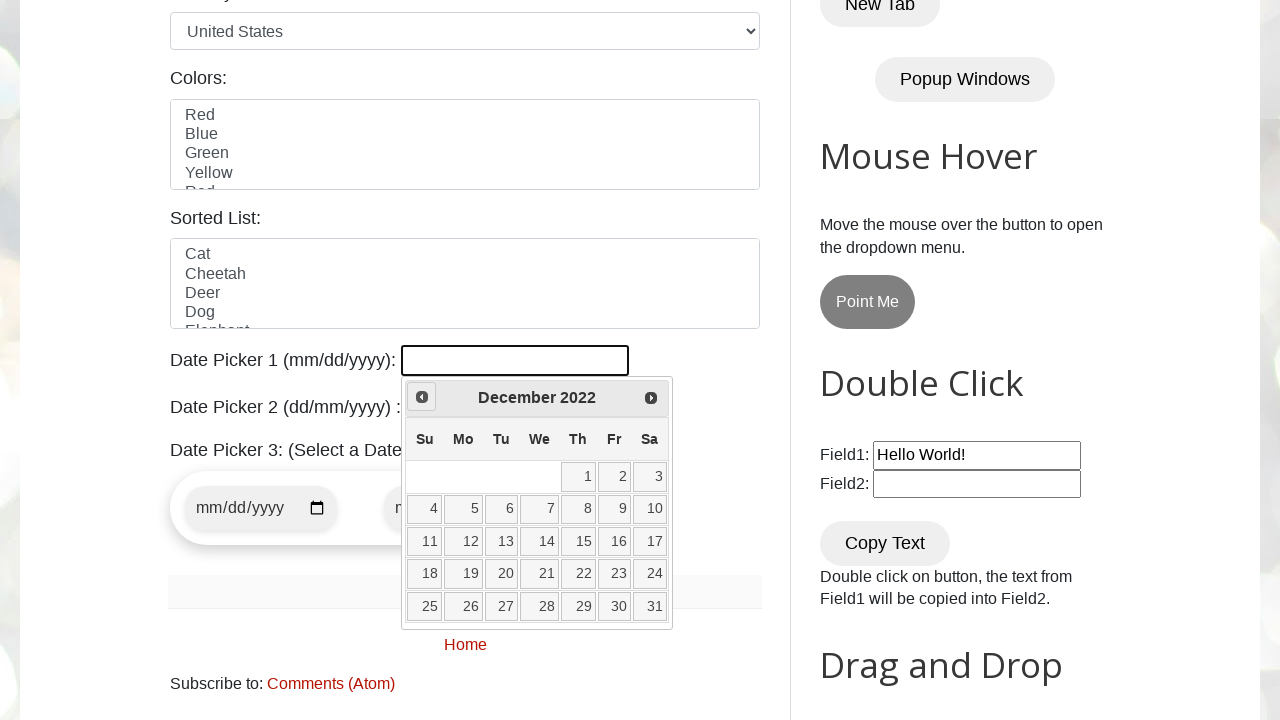

Retrieved current year from calendar
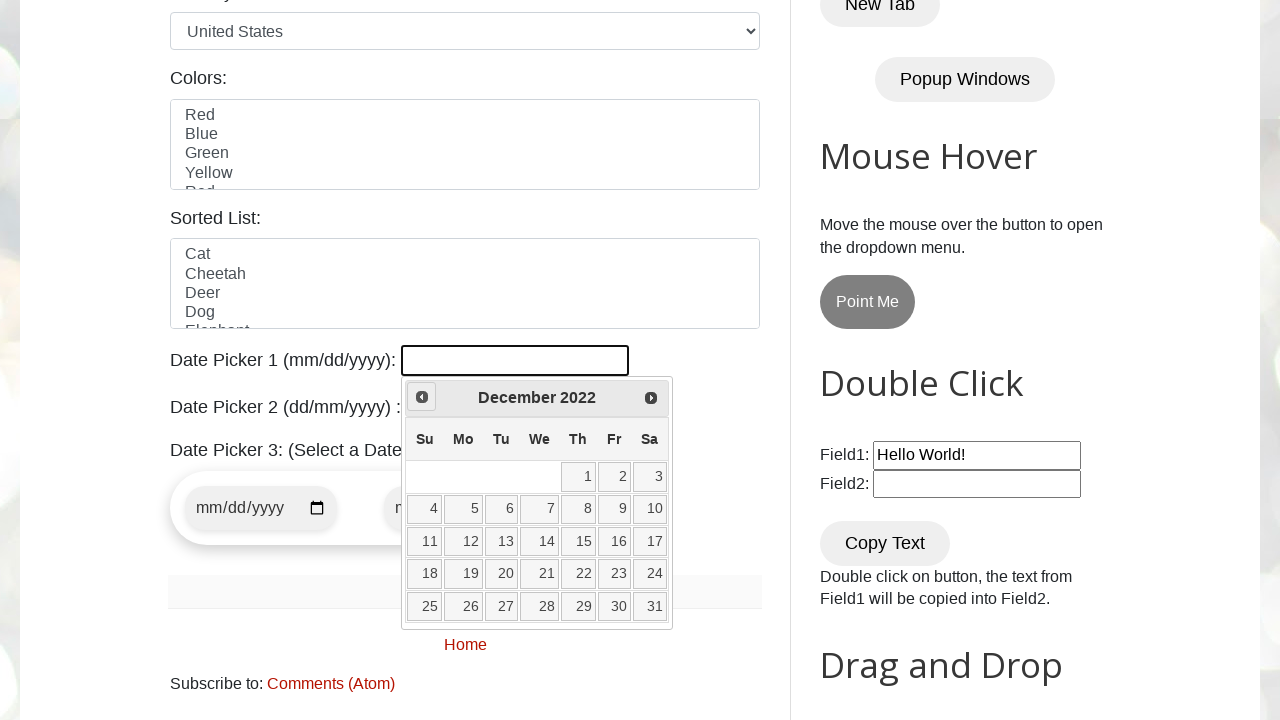

Retrieved current month from calendar
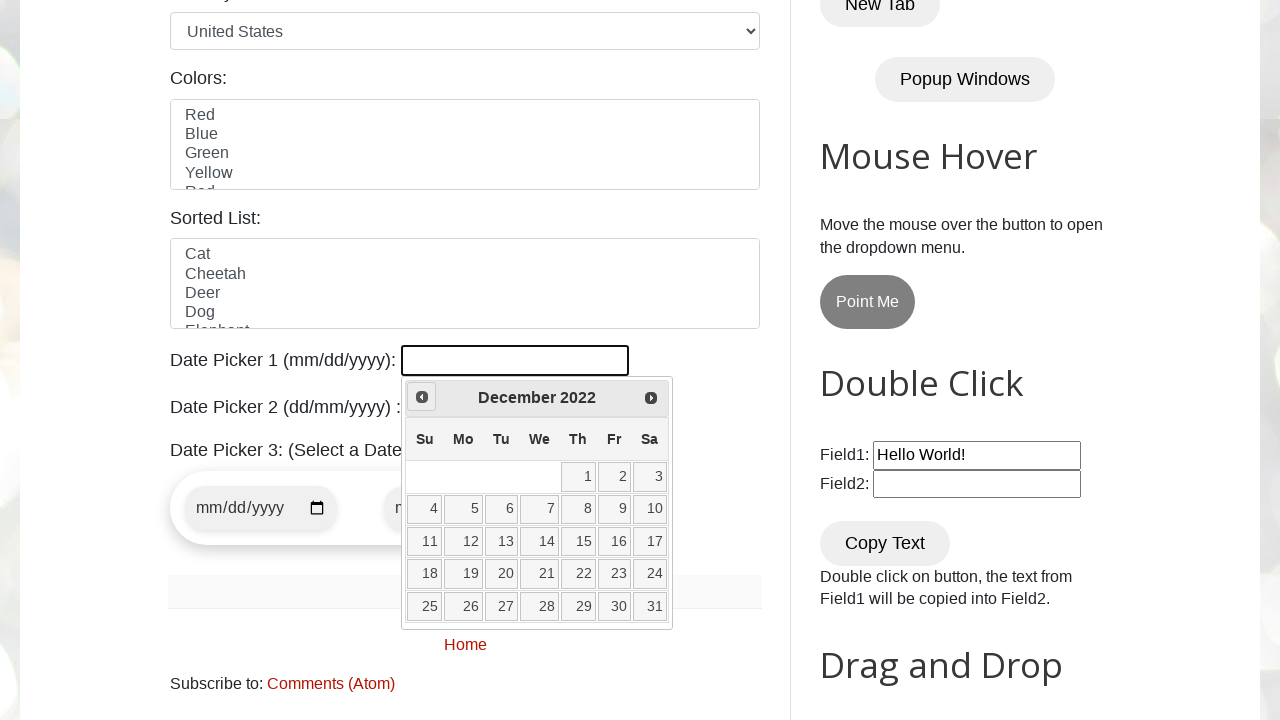

Clicked Previous button to navigate to earlier month at (422, 397) on xpath=//a[@title='Prev']
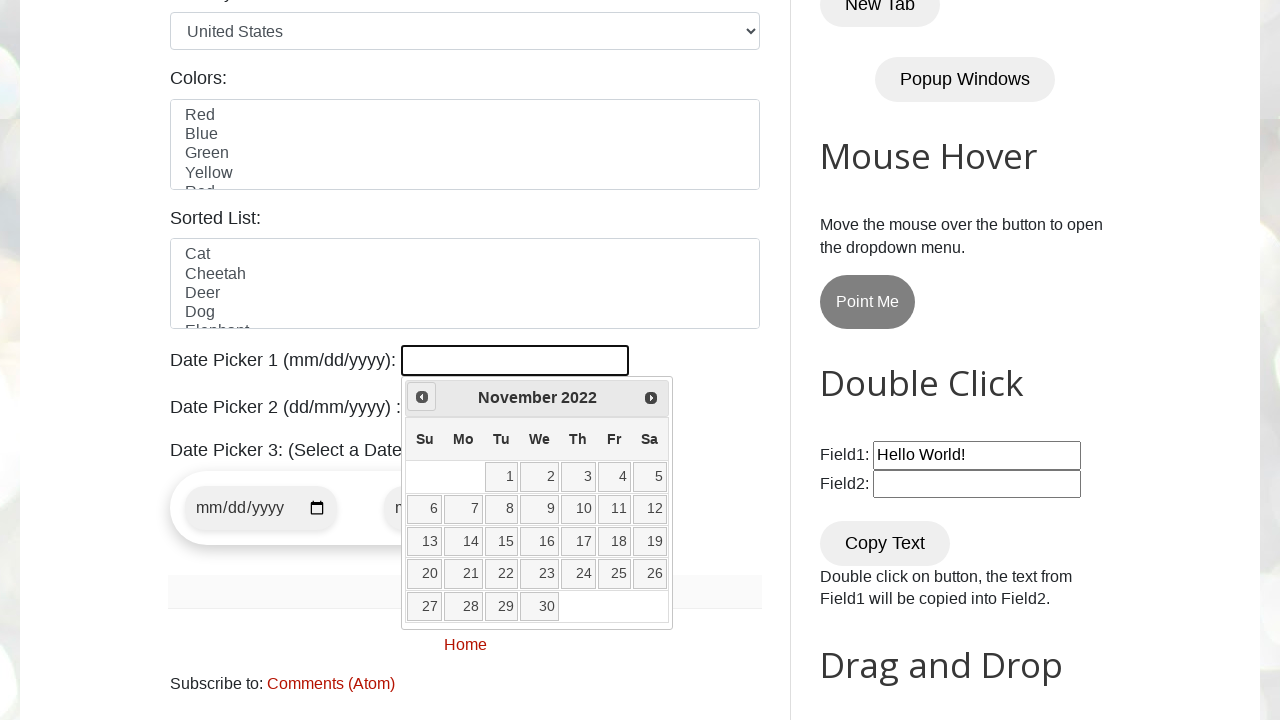

Retrieved current year from calendar
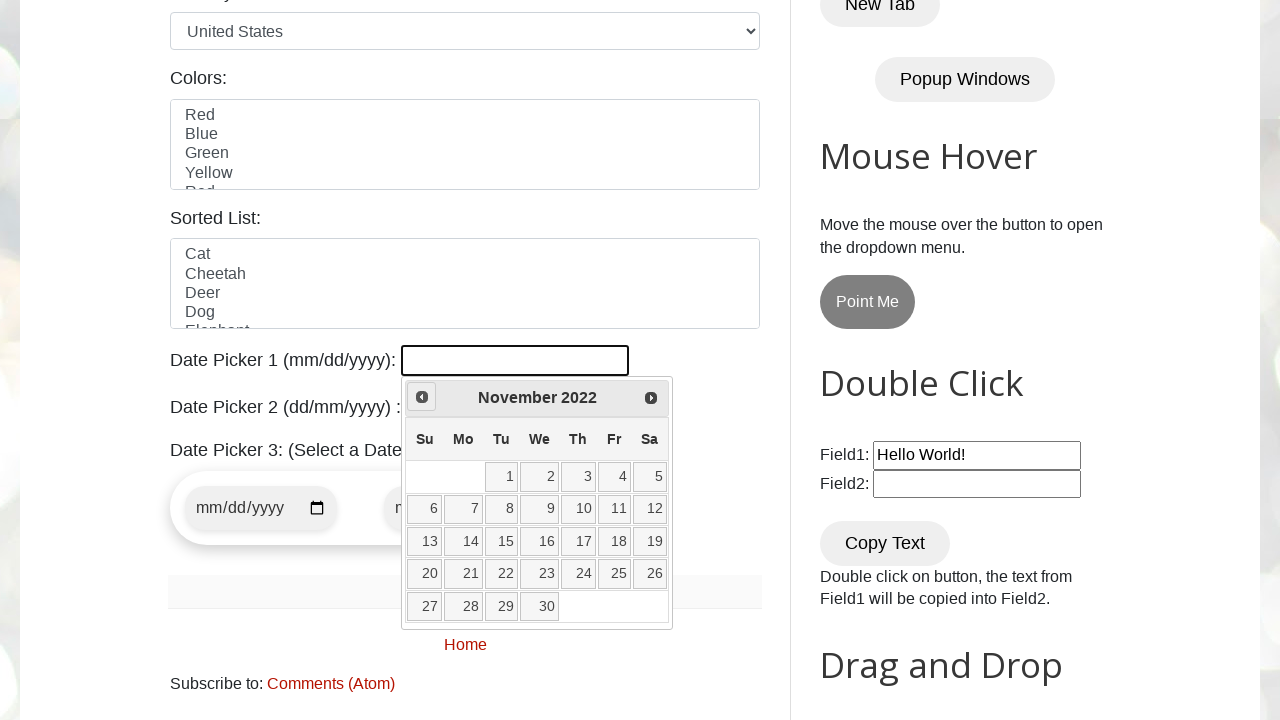

Retrieved current month from calendar
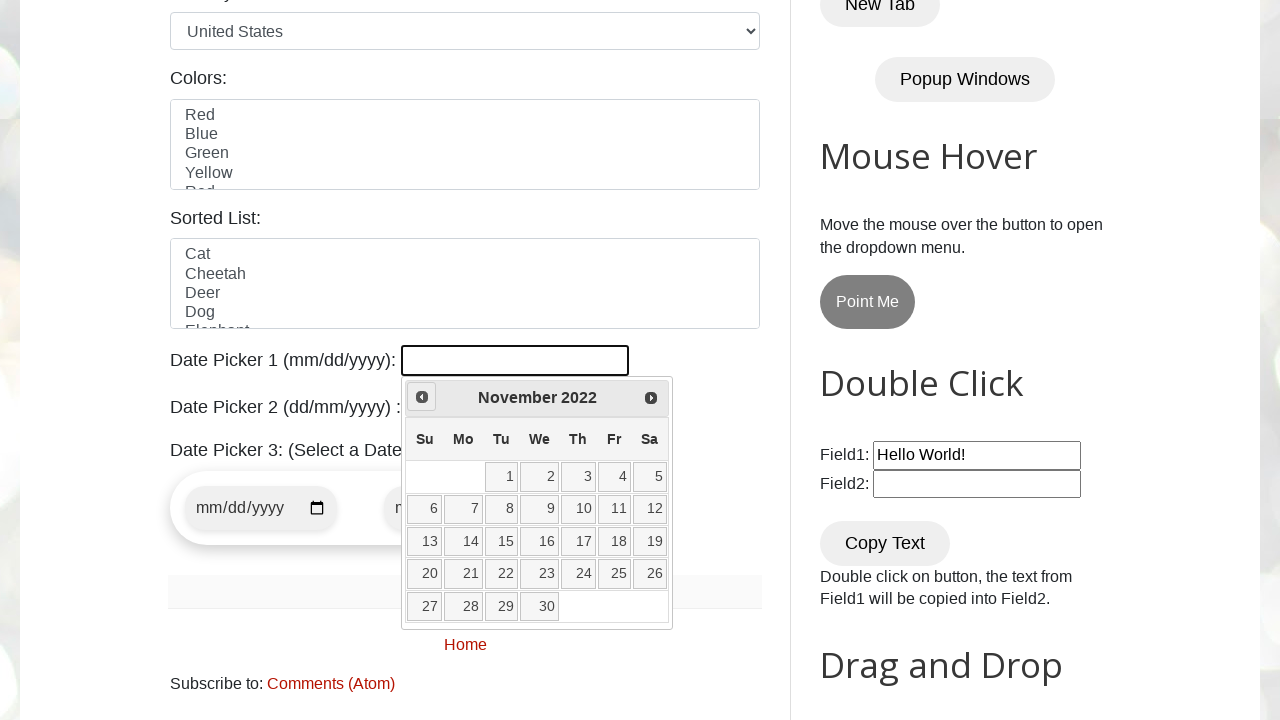

Clicked Previous button to navigate to earlier month at (422, 397) on xpath=//a[@title='Prev']
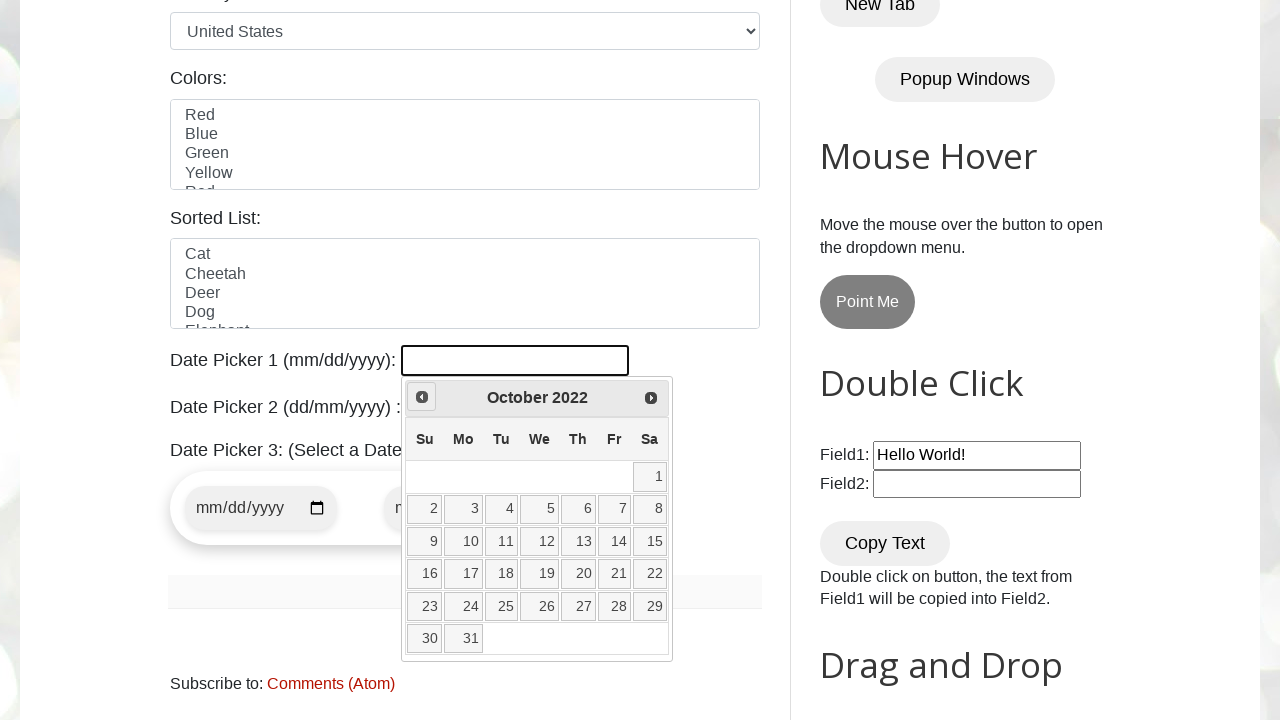

Retrieved current year from calendar
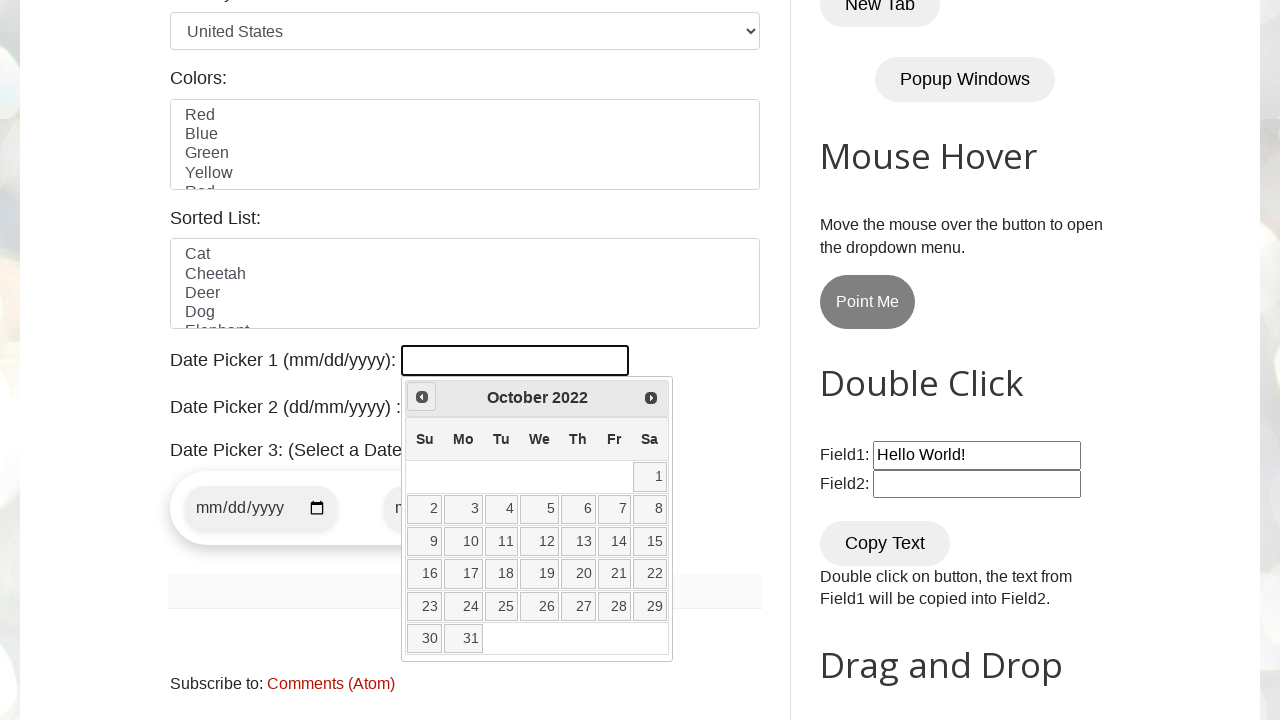

Retrieved current month from calendar
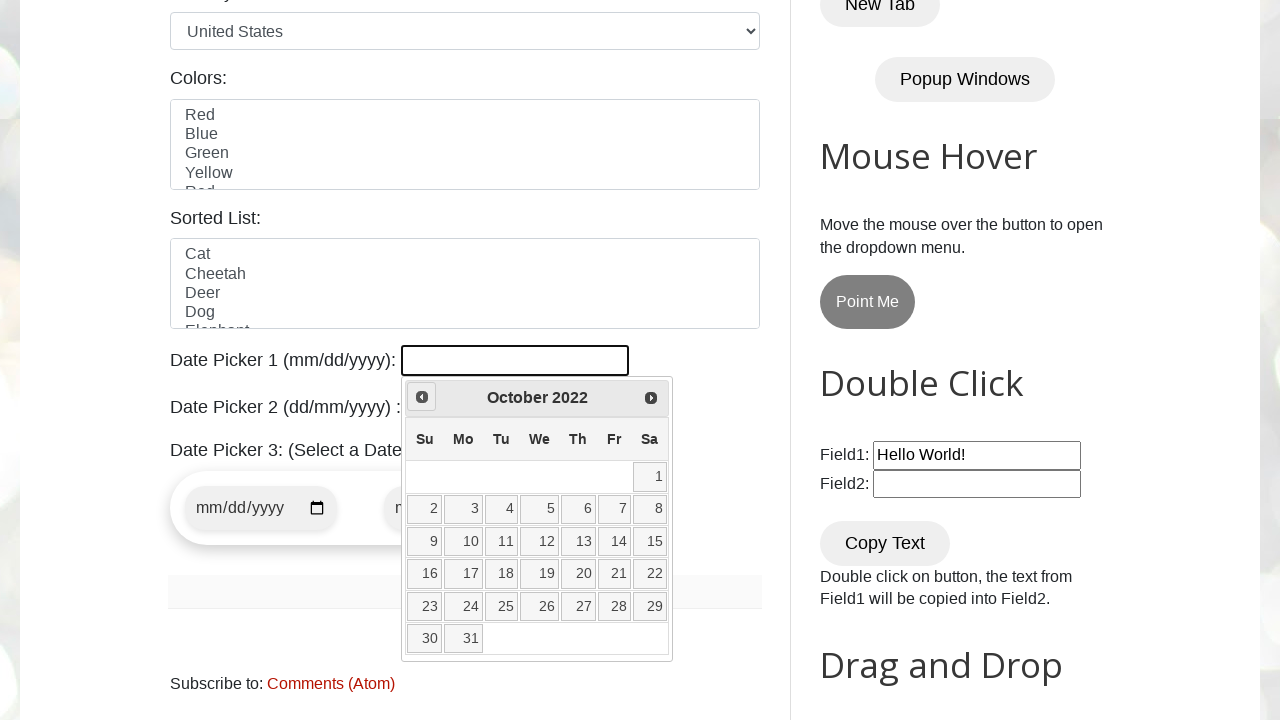

Clicked Previous button to navigate to earlier month at (422, 397) on xpath=//a[@title='Prev']
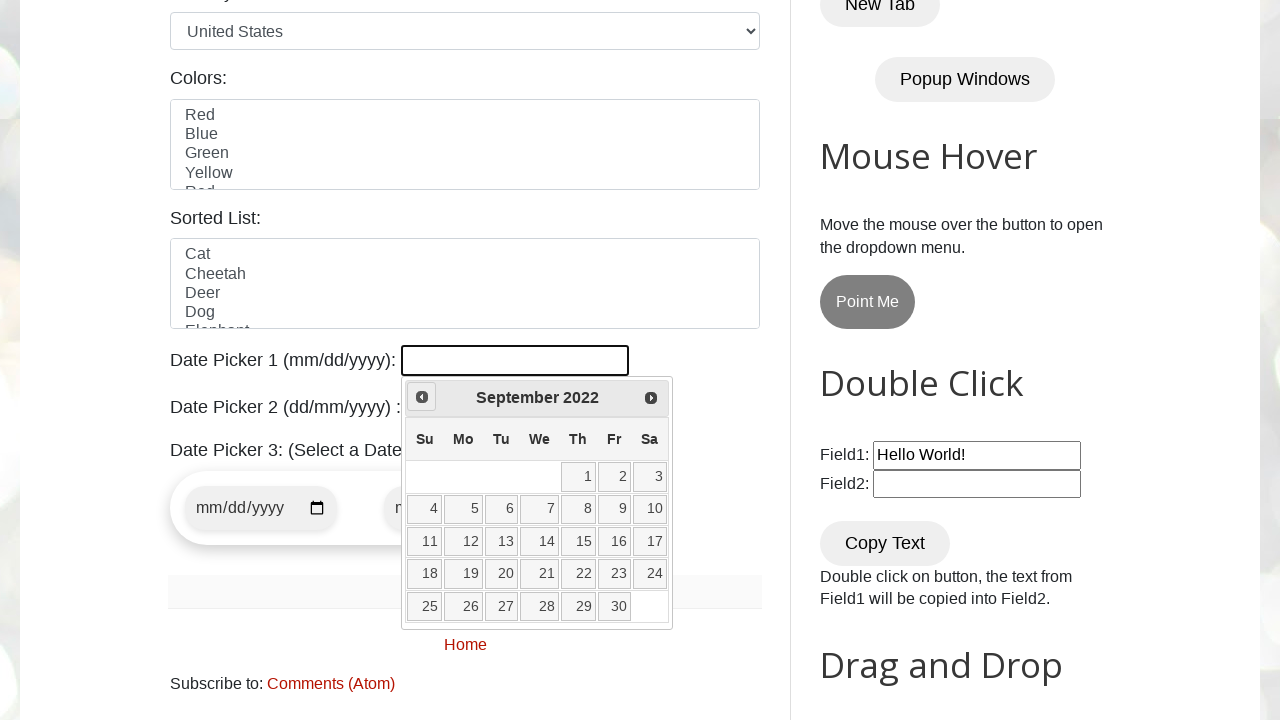

Retrieved current year from calendar
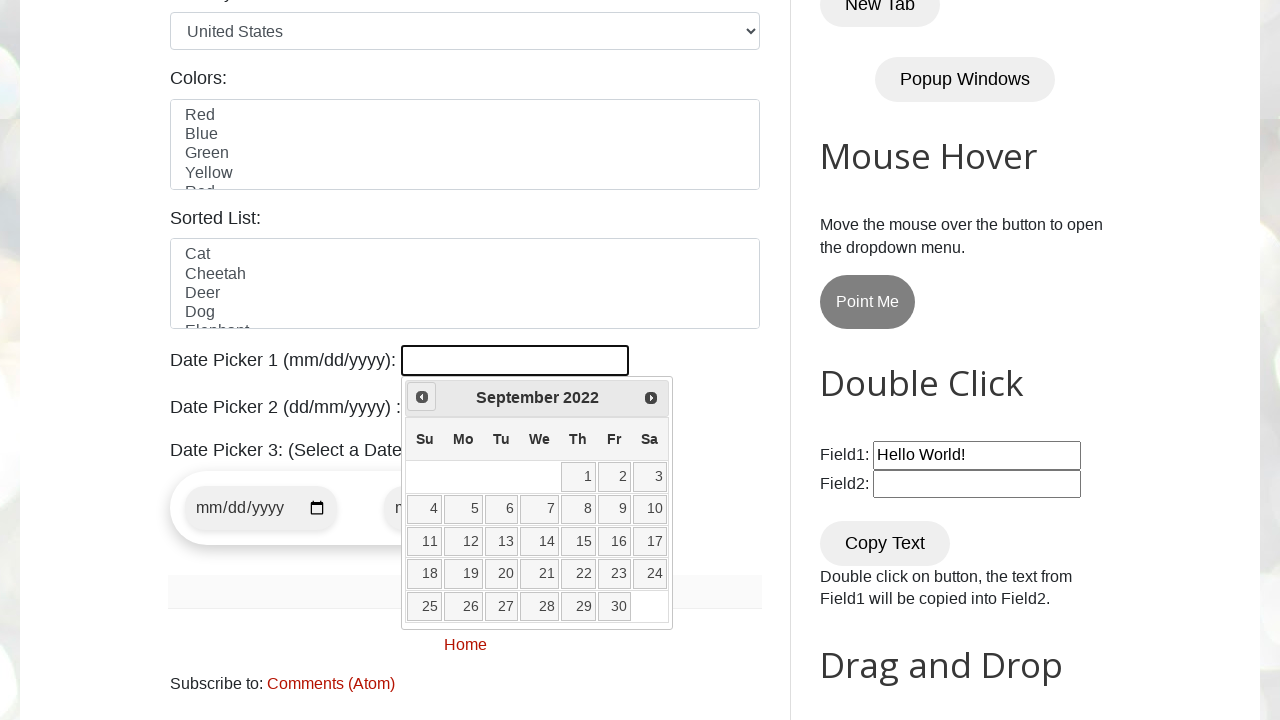

Retrieved current month from calendar
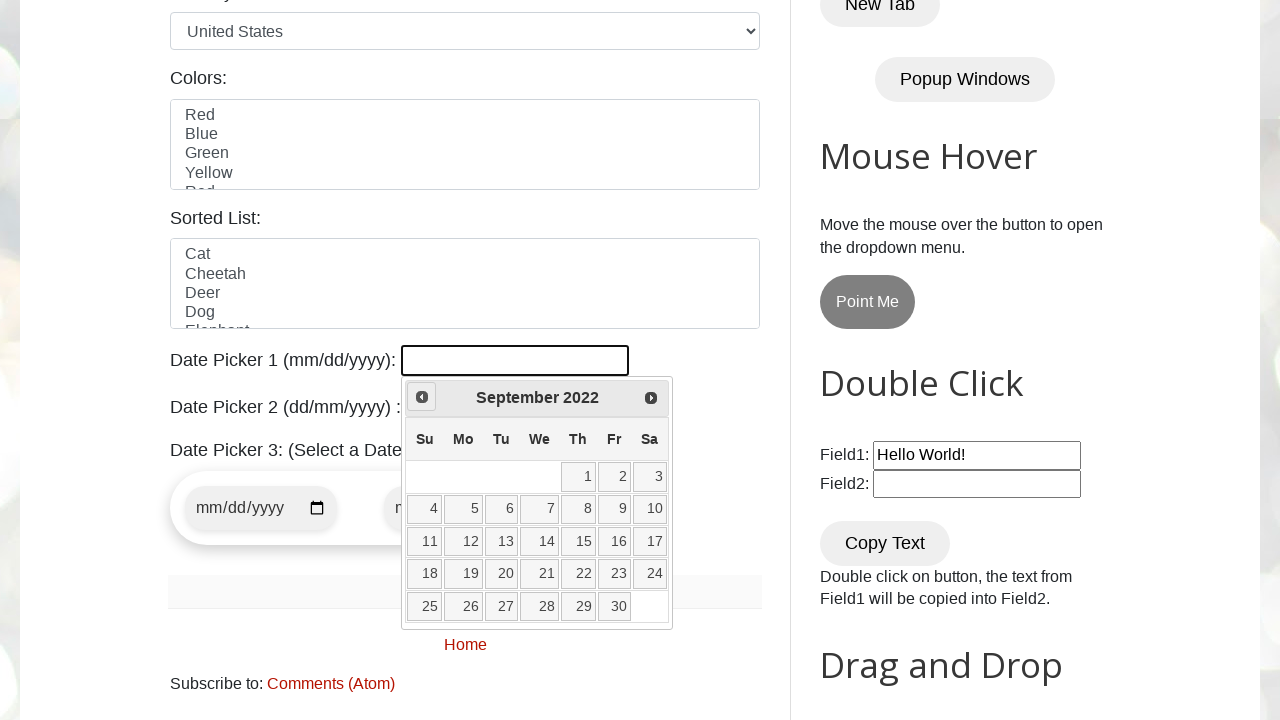

Clicked Previous button to navigate to earlier month at (422, 397) on xpath=//a[@title='Prev']
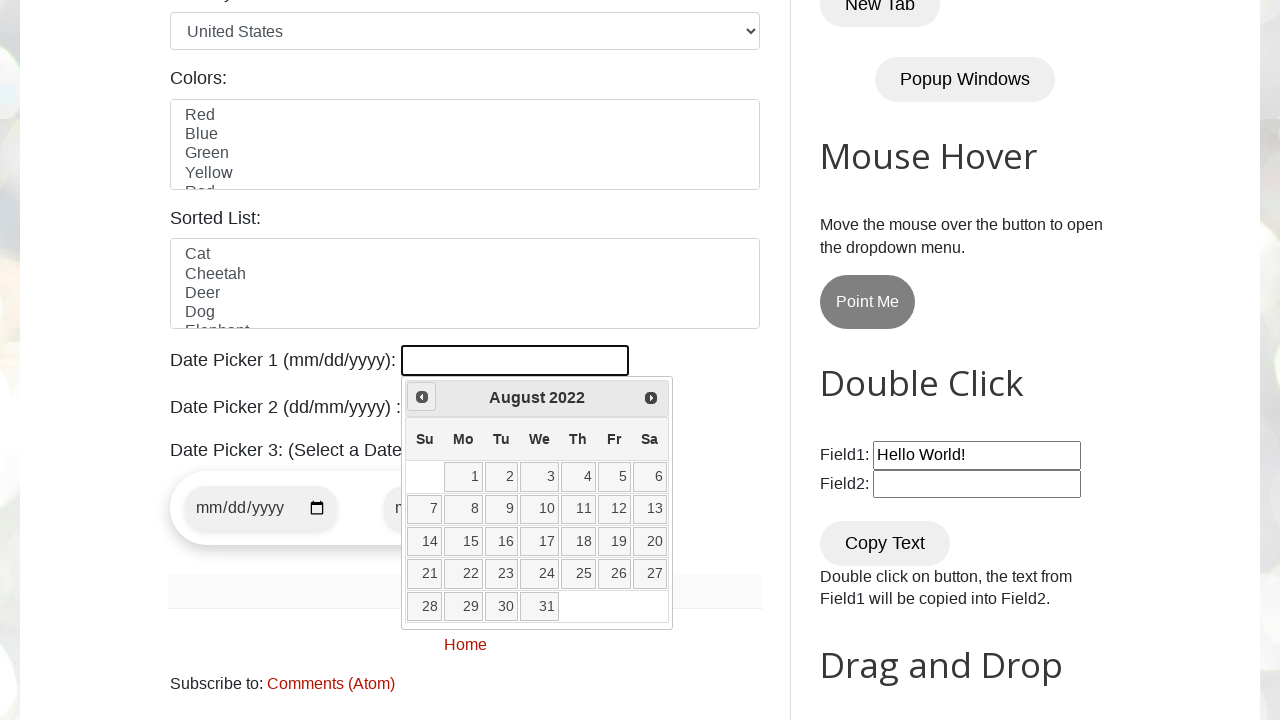

Retrieved current year from calendar
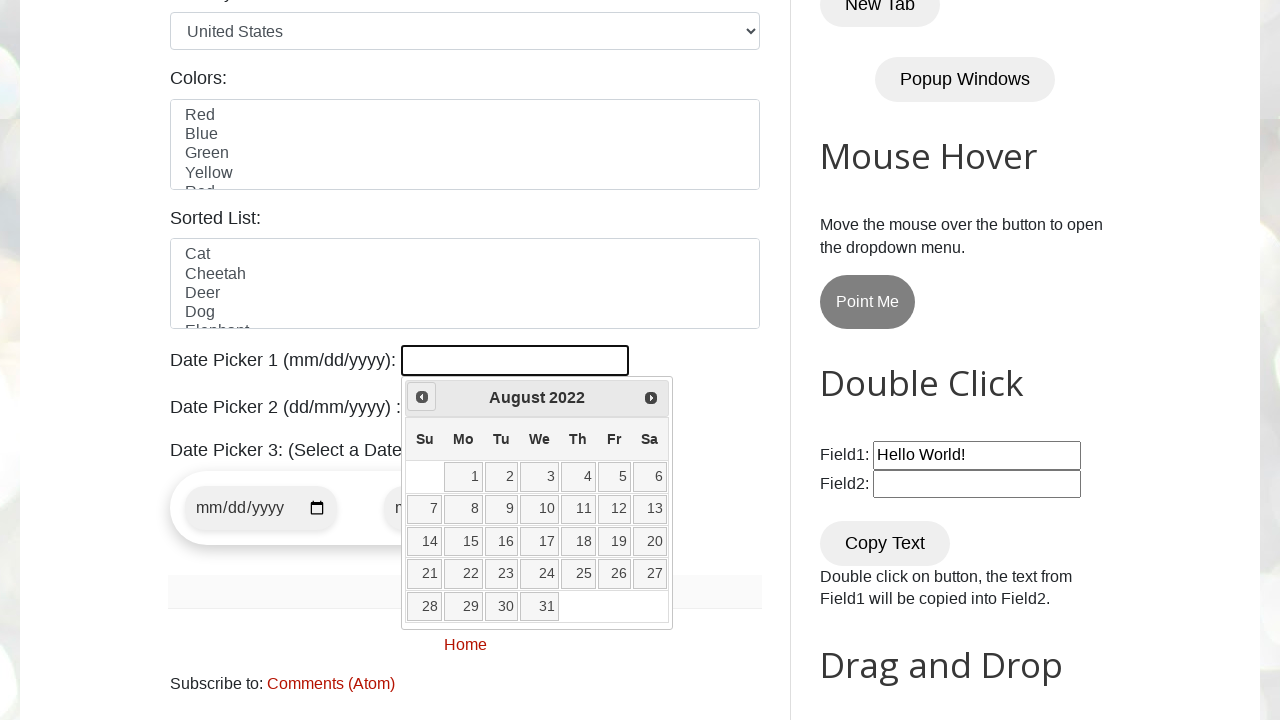

Retrieved current month from calendar
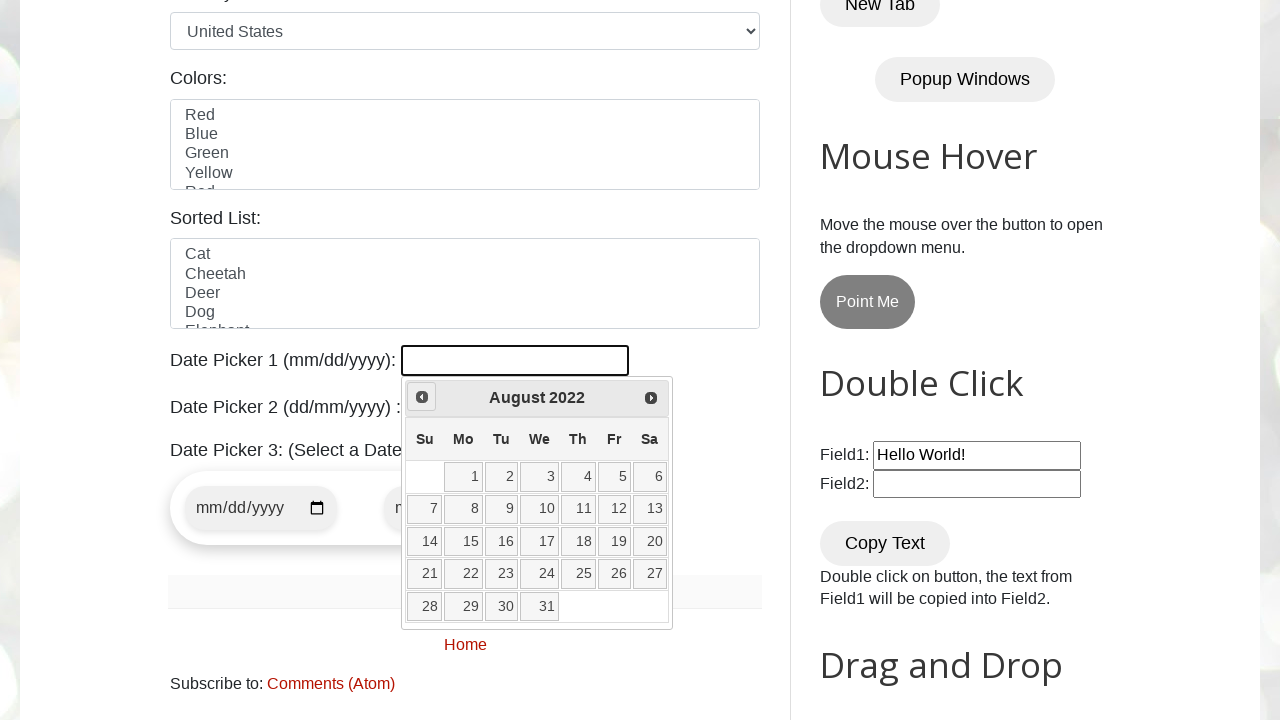

Clicked Previous button to navigate to earlier month at (422, 397) on xpath=//a[@title='Prev']
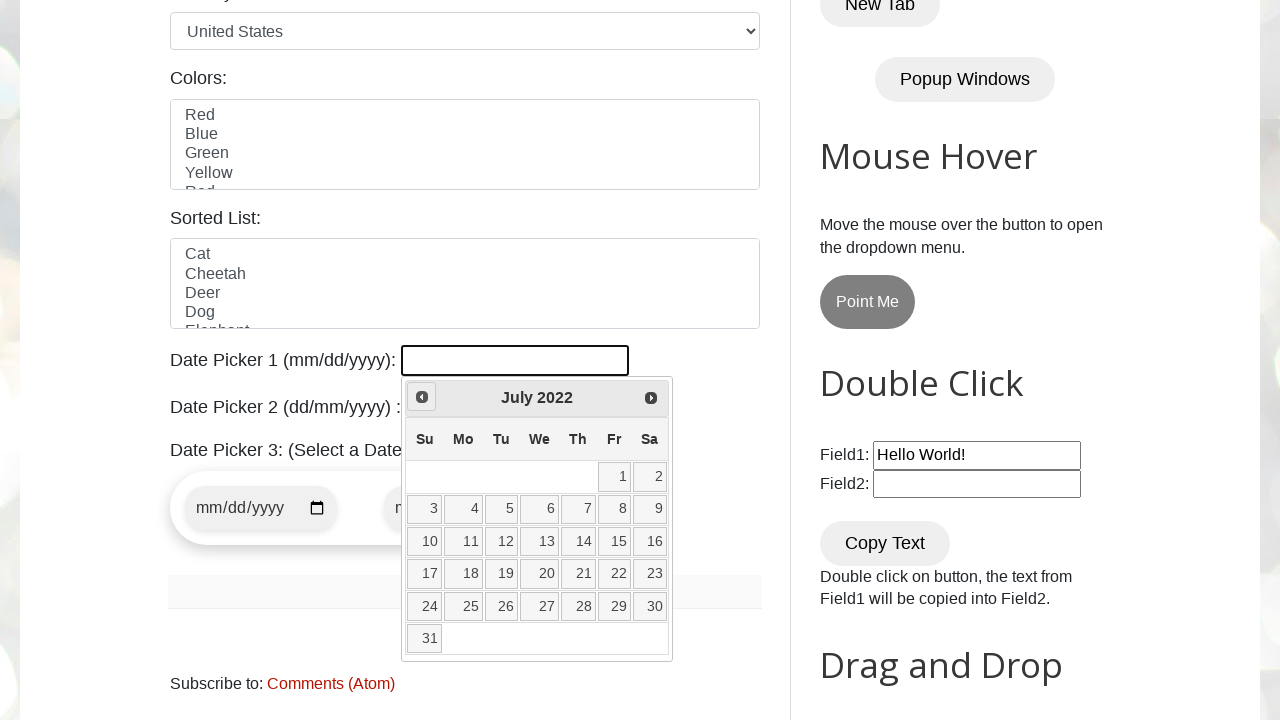

Retrieved current year from calendar
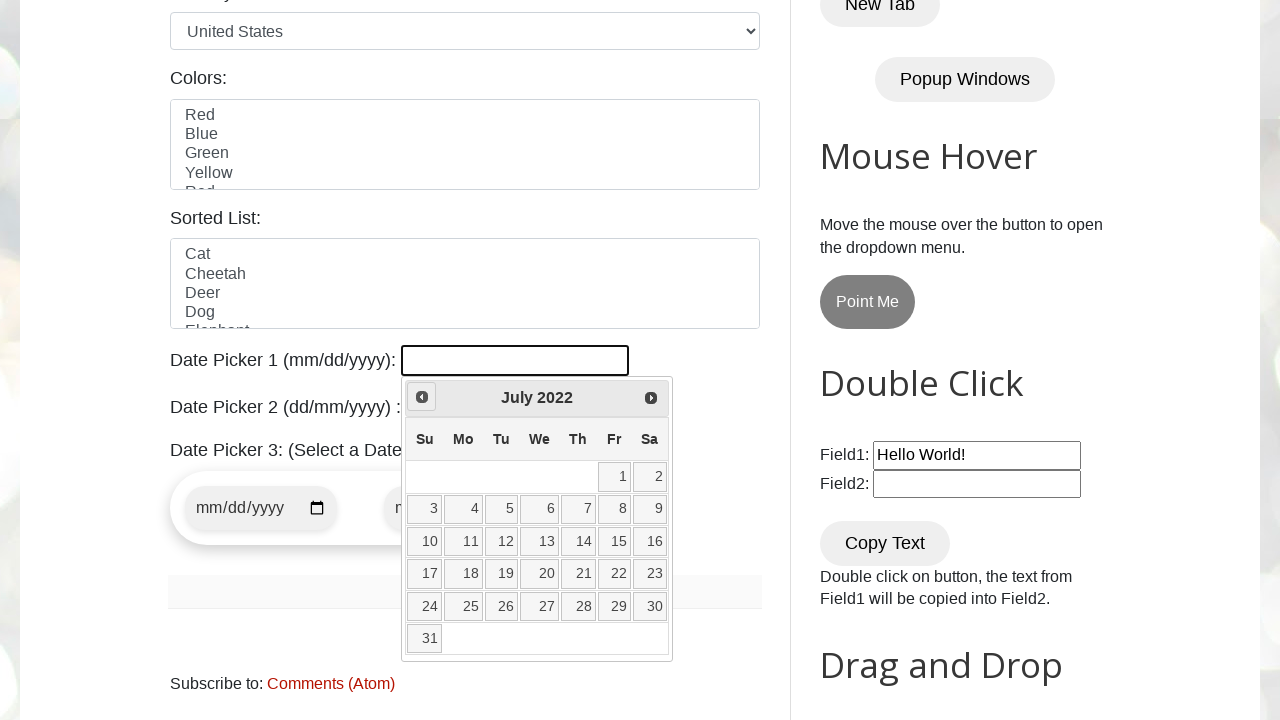

Retrieved current month from calendar
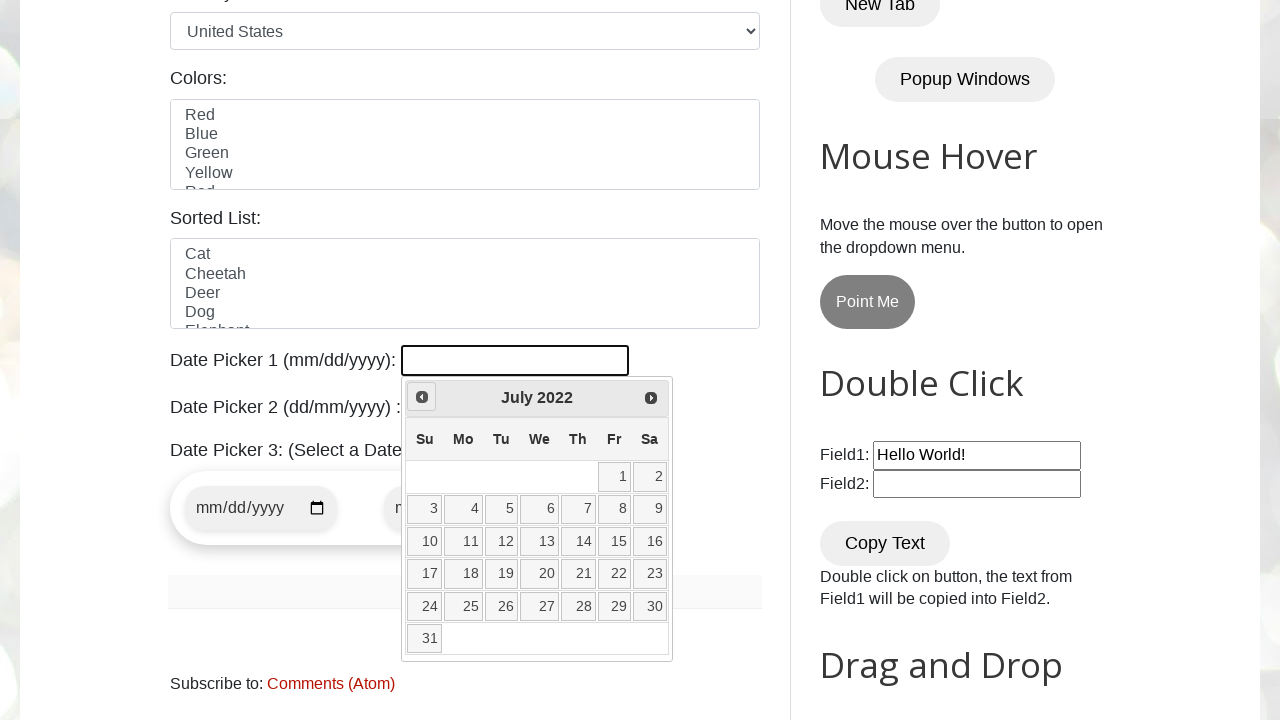

Clicked Previous button to navigate to earlier month at (422, 397) on xpath=//a[@title='Prev']
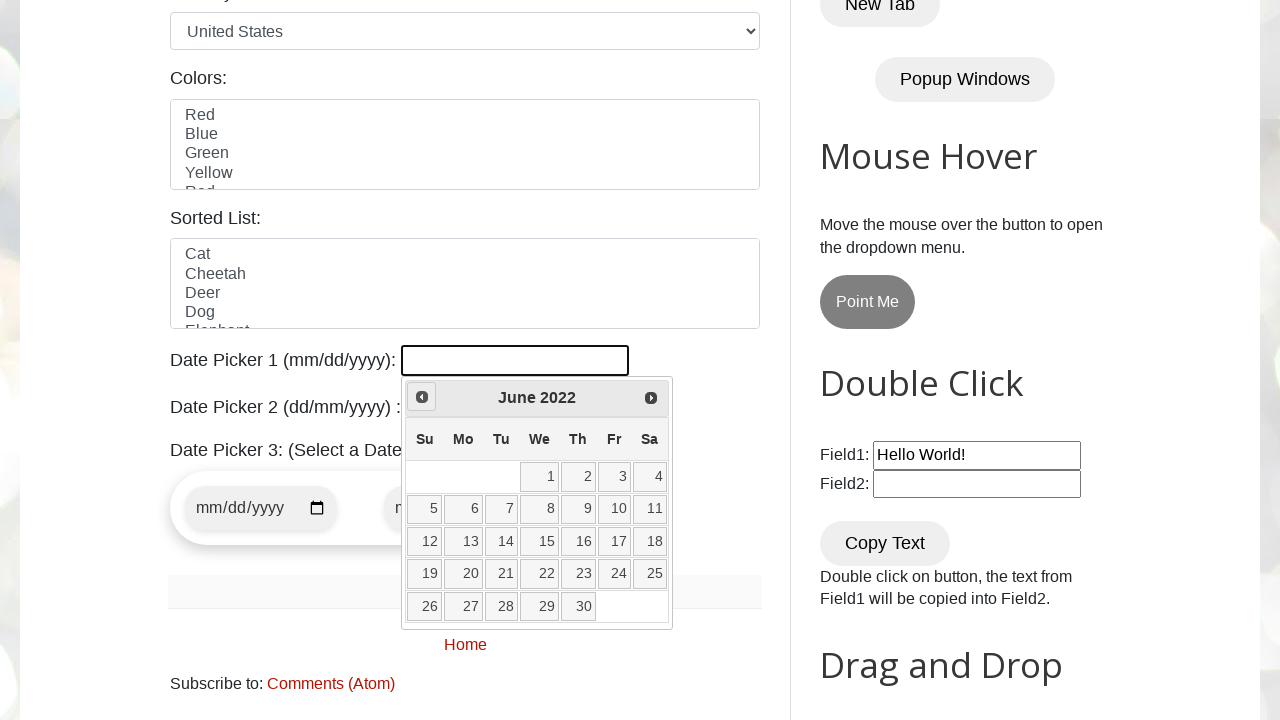

Retrieved current year from calendar
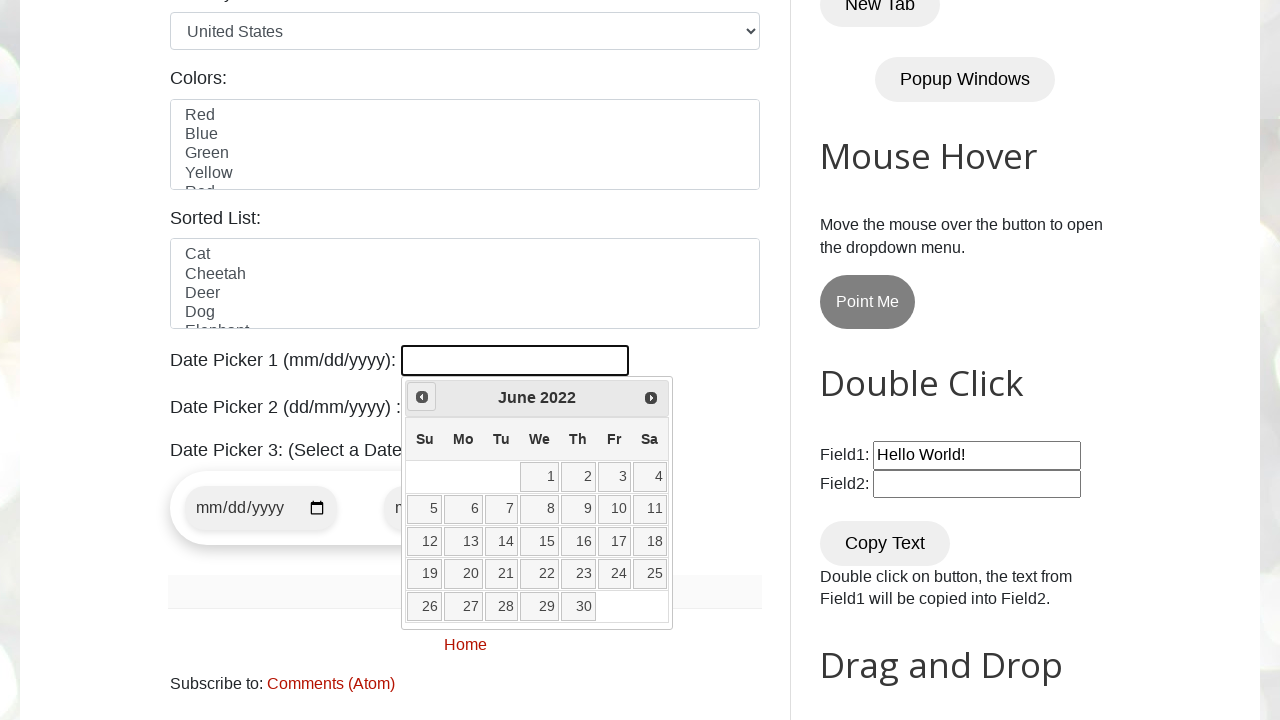

Retrieved current month from calendar
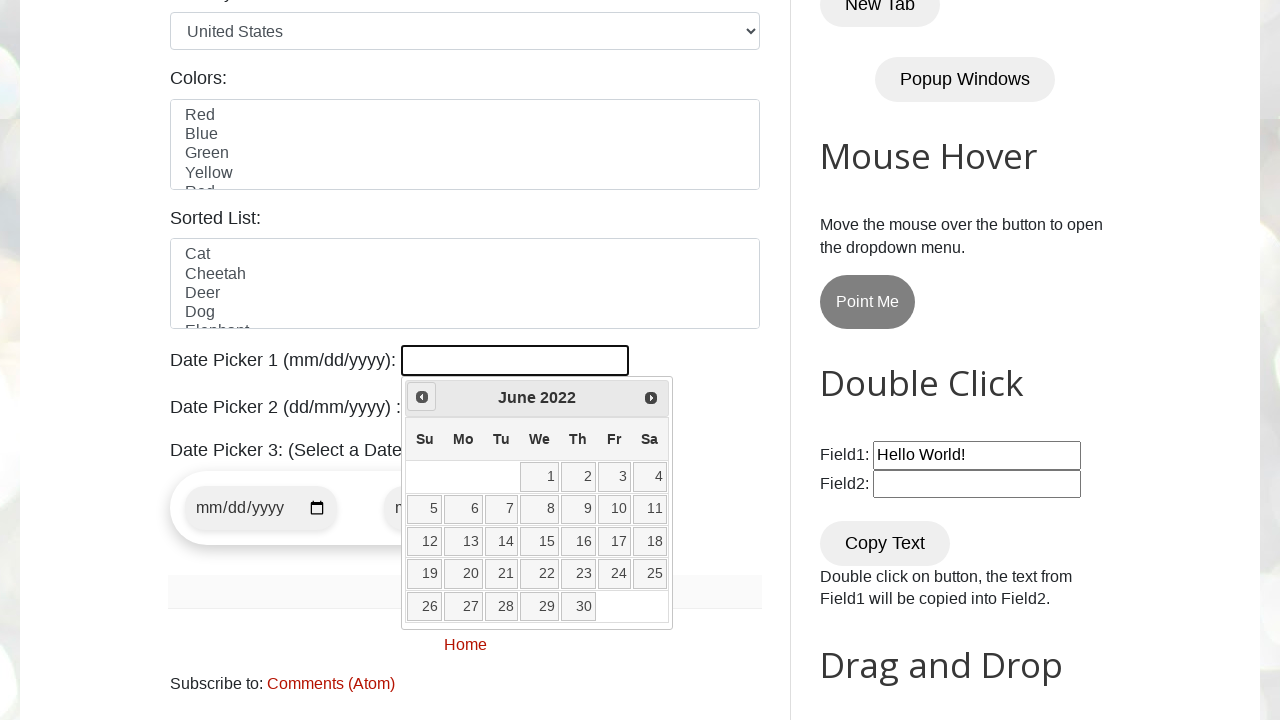

Clicked Previous button to navigate to earlier month at (422, 397) on xpath=//a[@title='Prev']
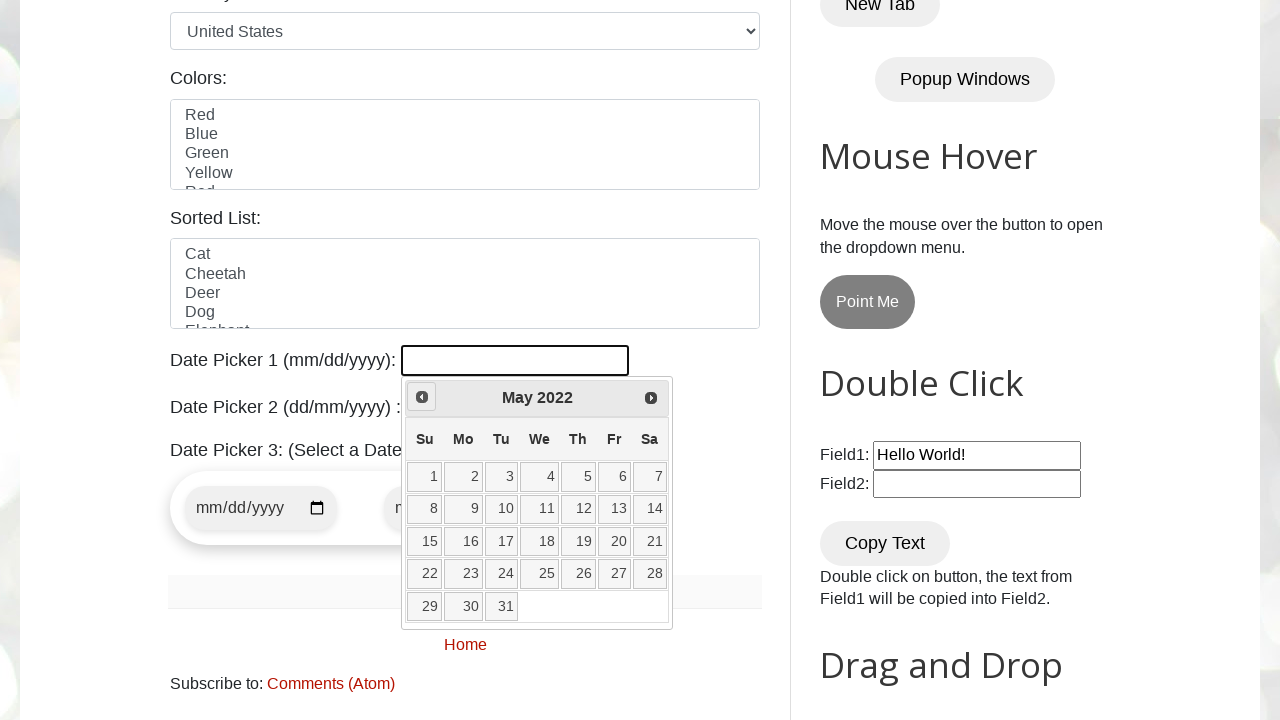

Retrieved current year from calendar
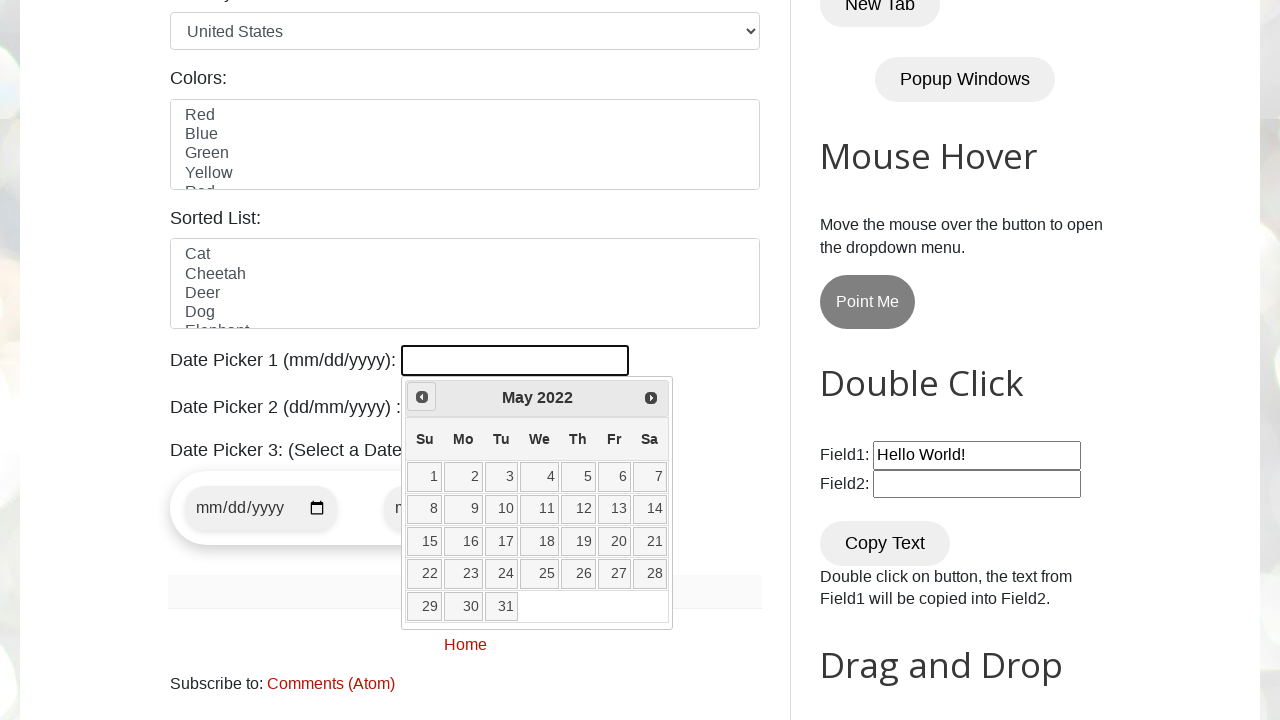

Retrieved current month from calendar
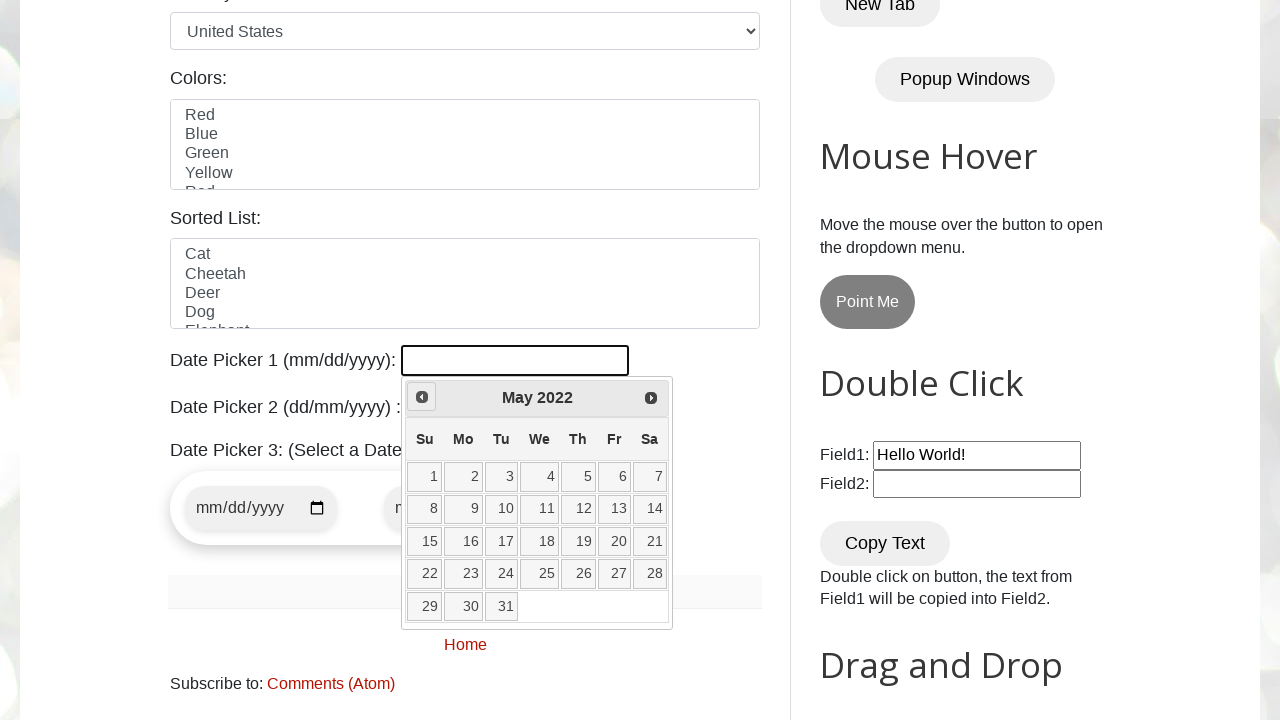

Clicked Previous button to navigate to earlier month at (422, 397) on xpath=//a[@title='Prev']
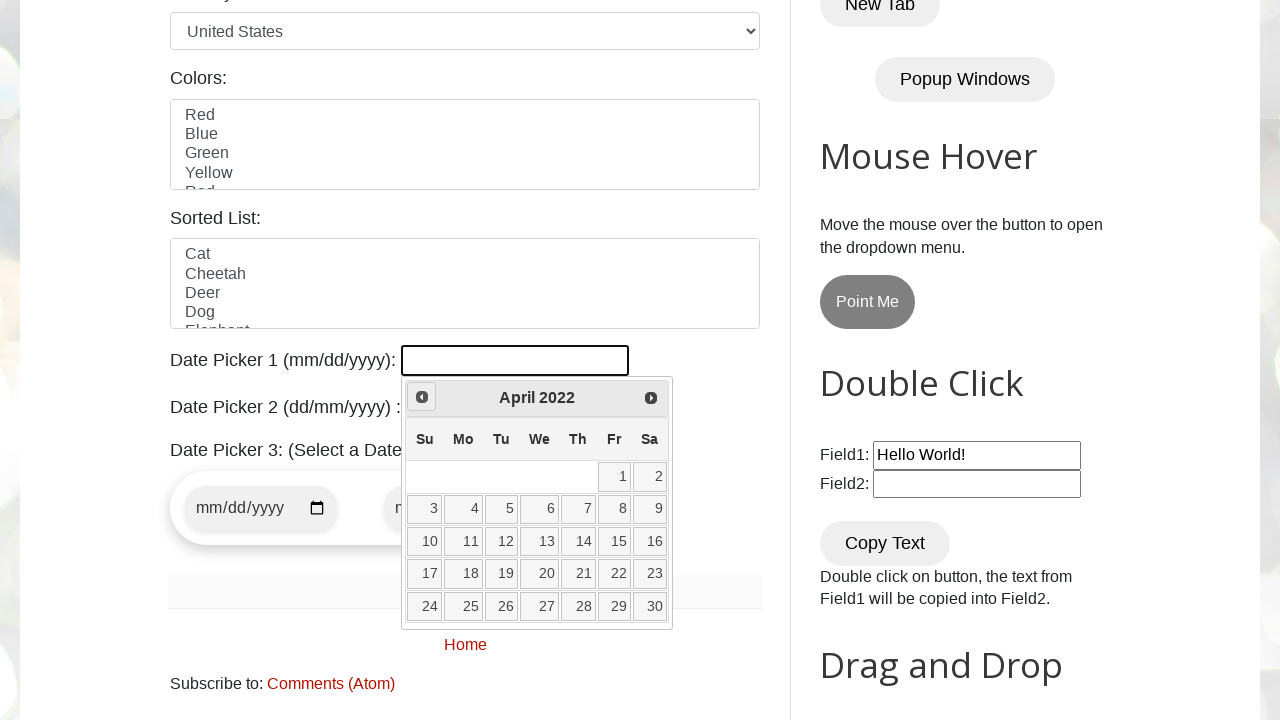

Retrieved current year from calendar
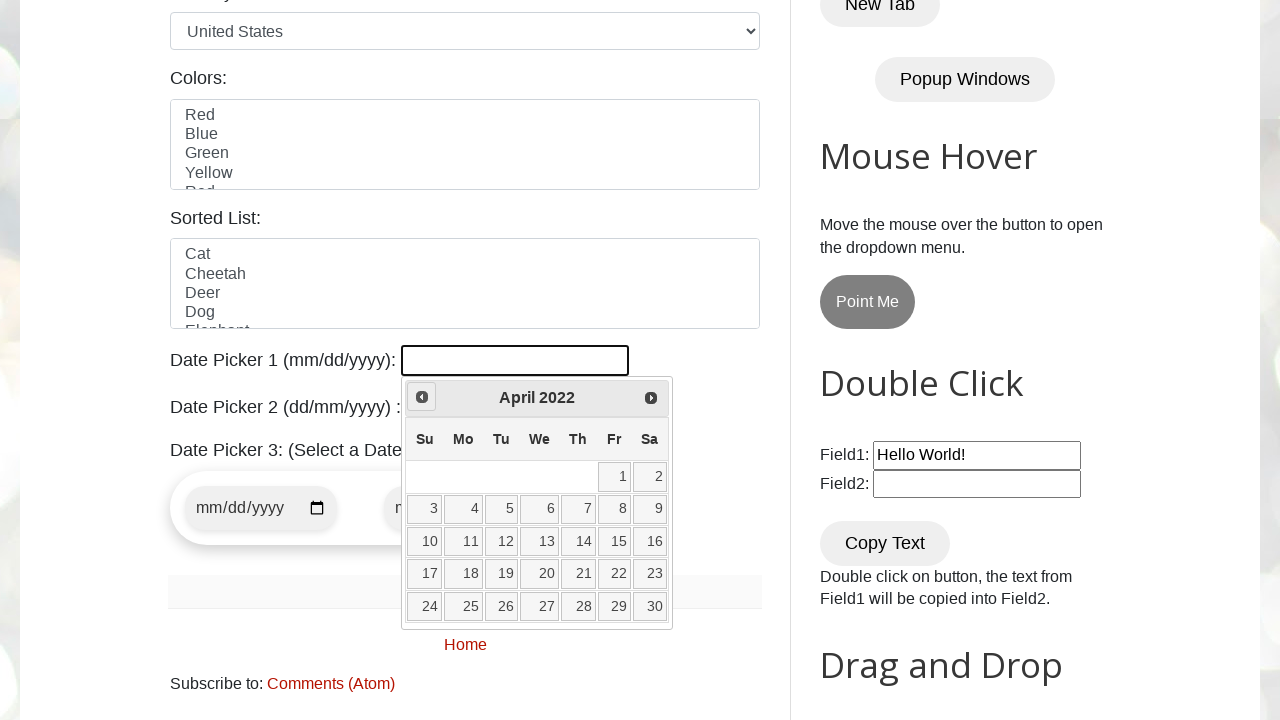

Retrieved current month from calendar
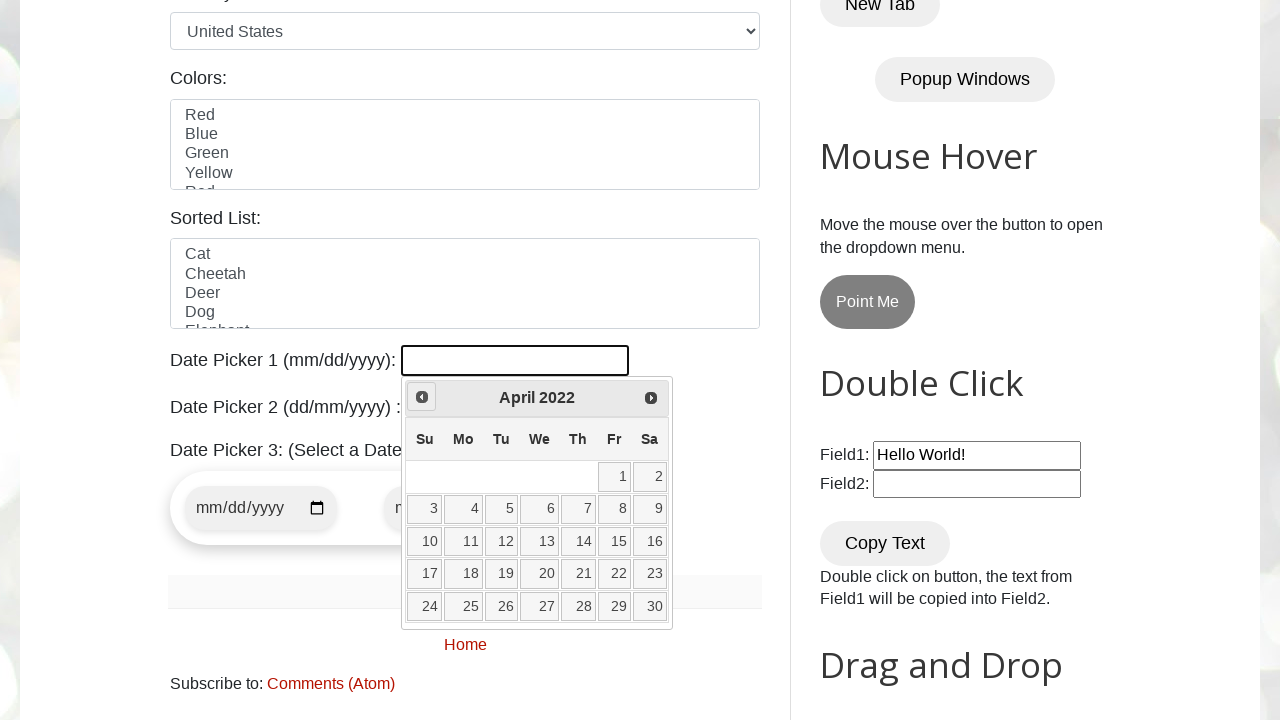

Clicked Previous button to navigate to earlier month at (422, 397) on xpath=//a[@title='Prev']
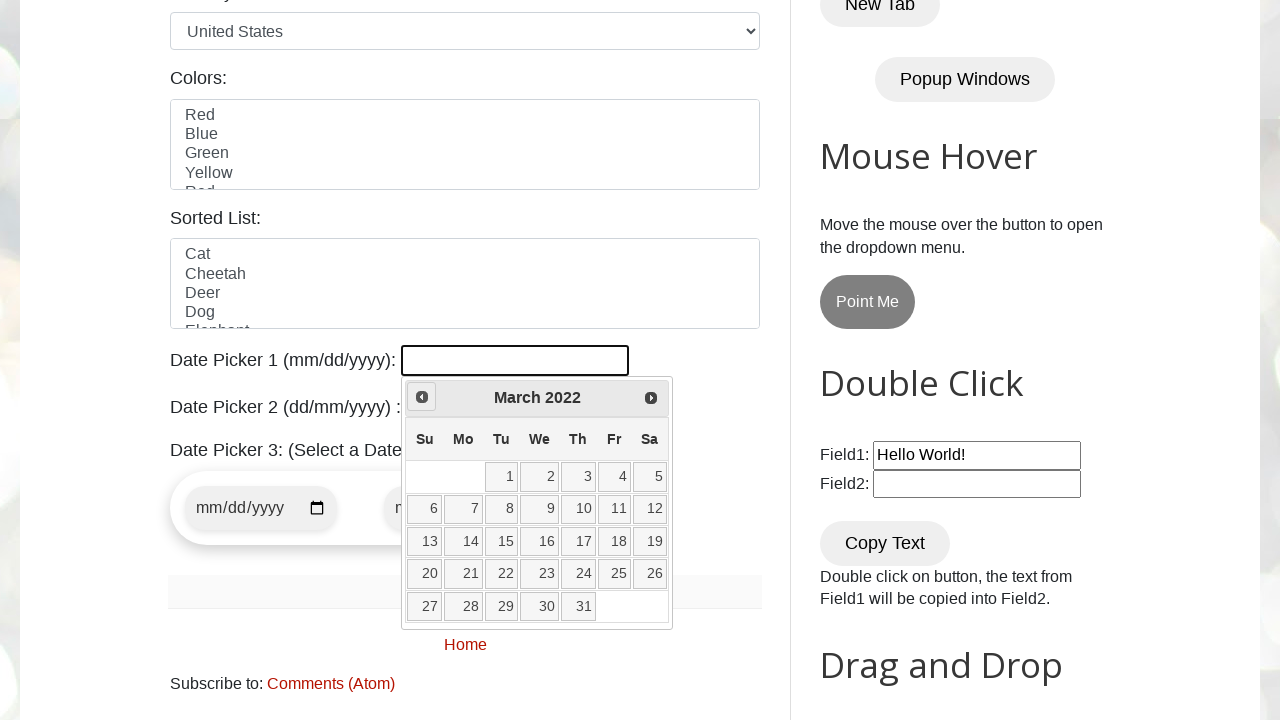

Retrieved current year from calendar
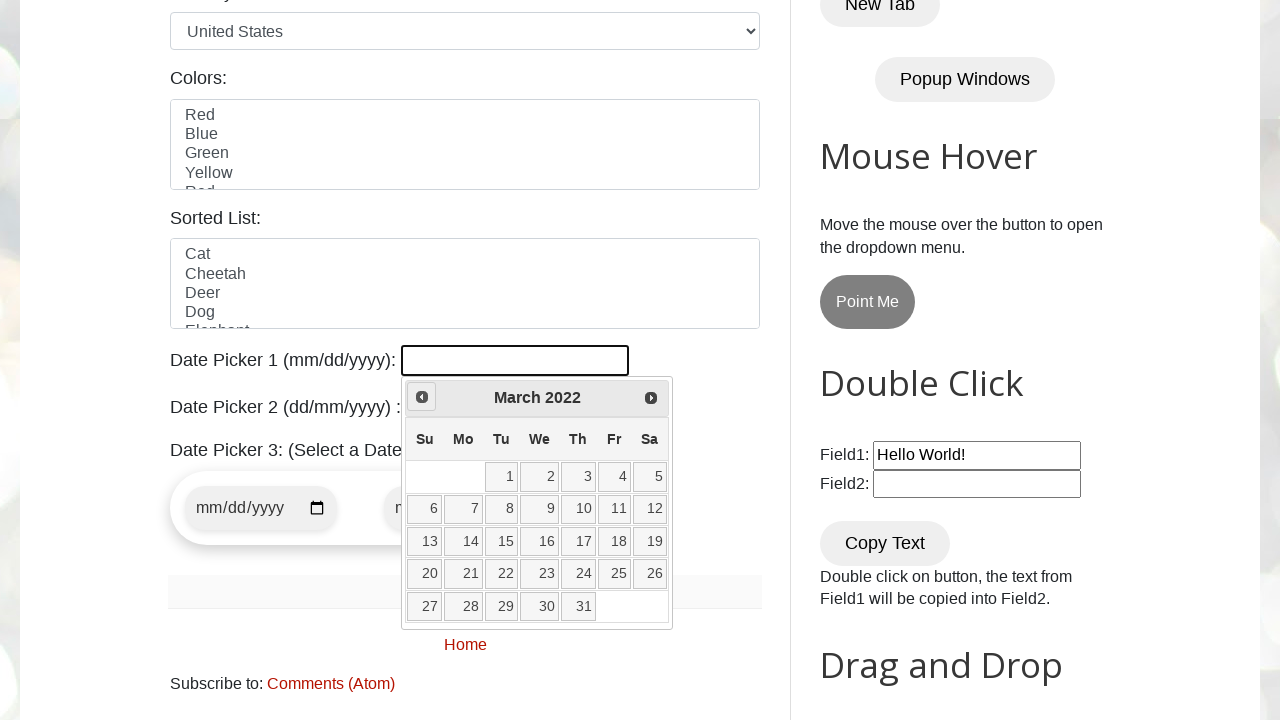

Retrieved current month from calendar
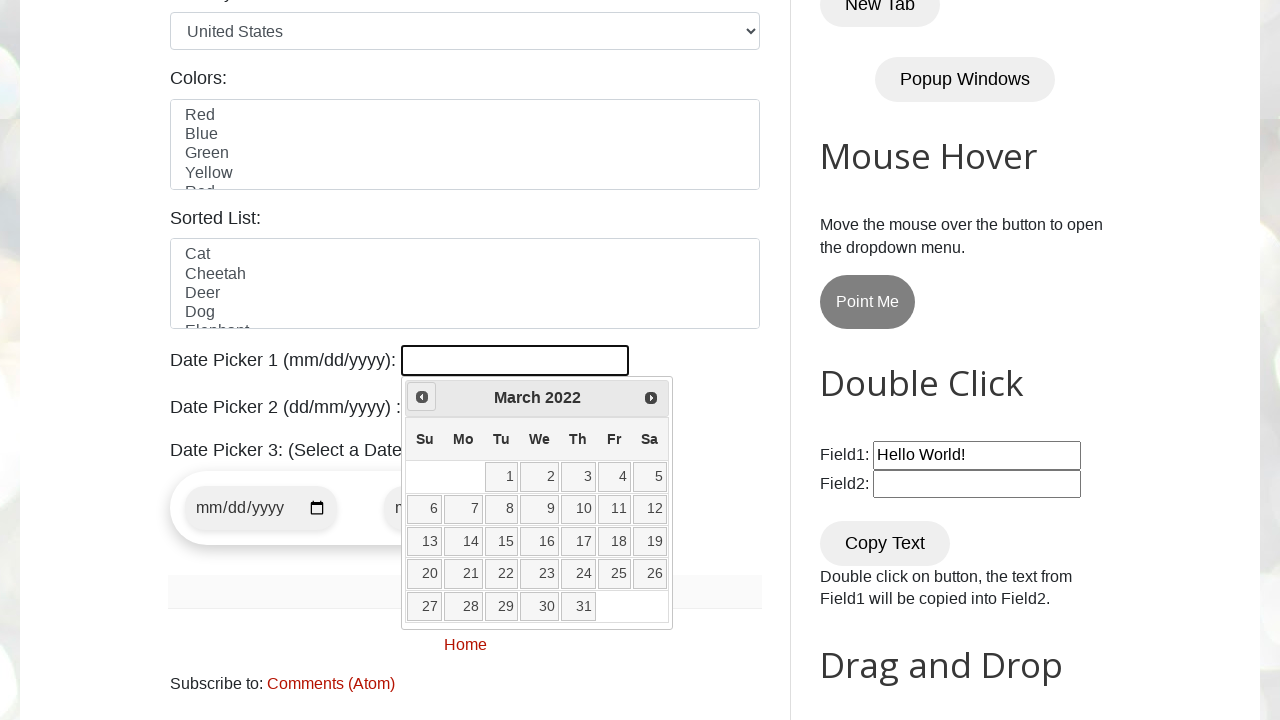

Clicked Previous button to navigate to earlier month at (422, 397) on xpath=//a[@title='Prev']
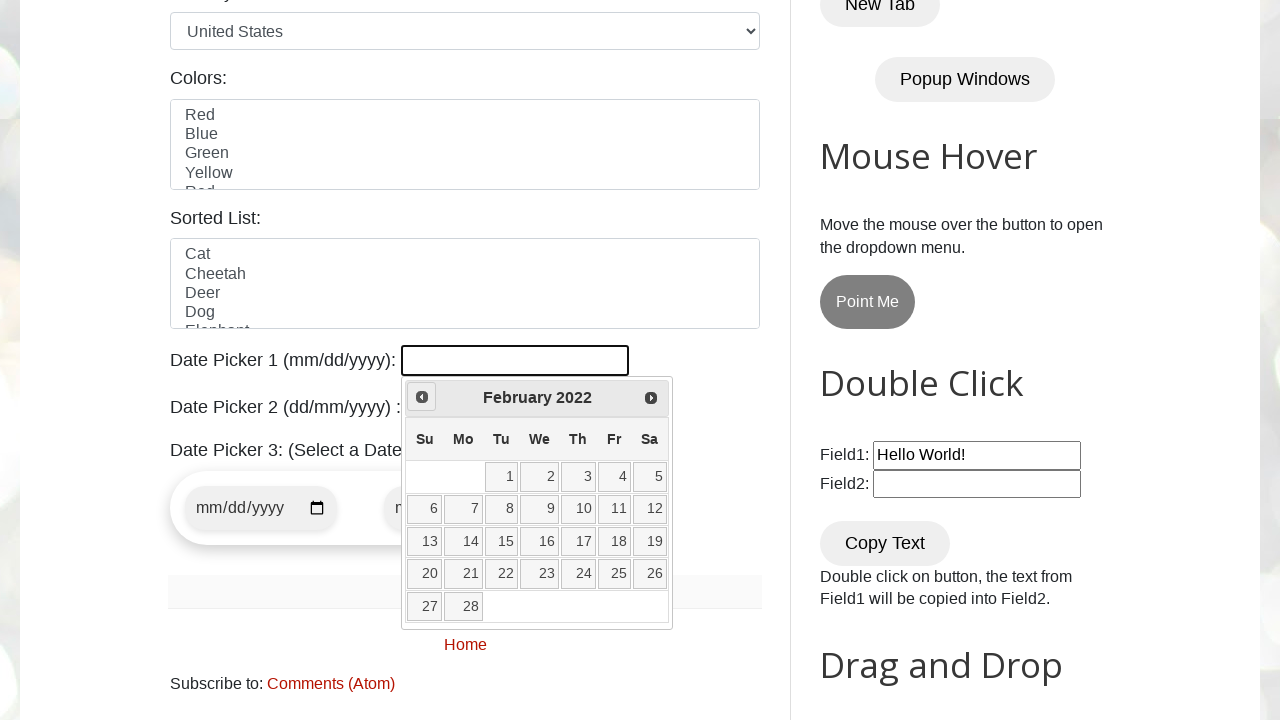

Retrieved current year from calendar
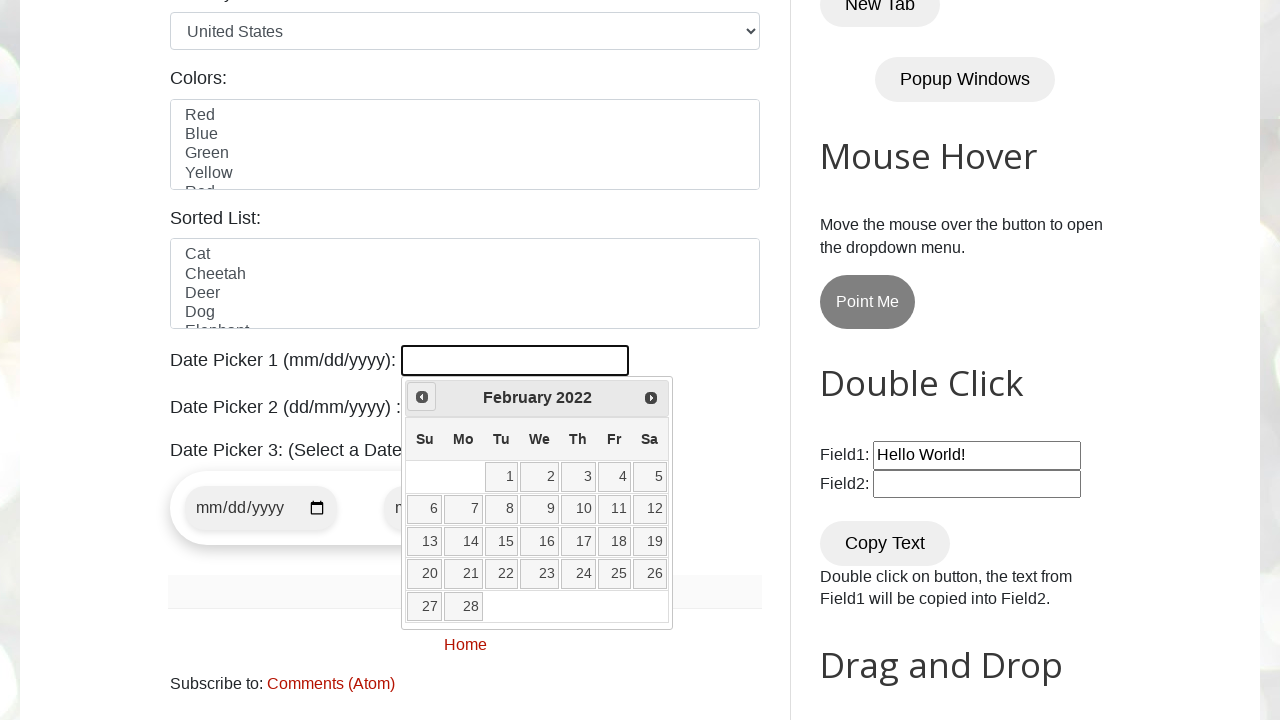

Retrieved current month from calendar
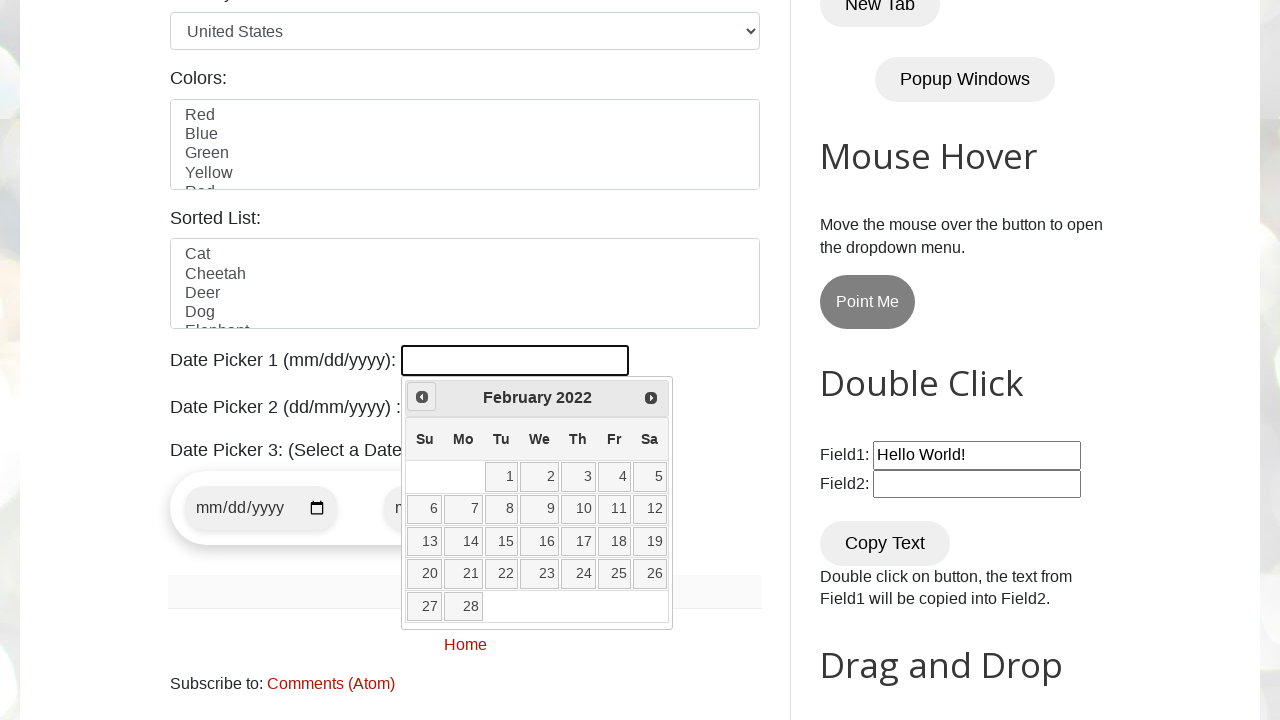

Clicked Previous button to navigate to earlier month at (422, 397) on xpath=//a[@title='Prev']
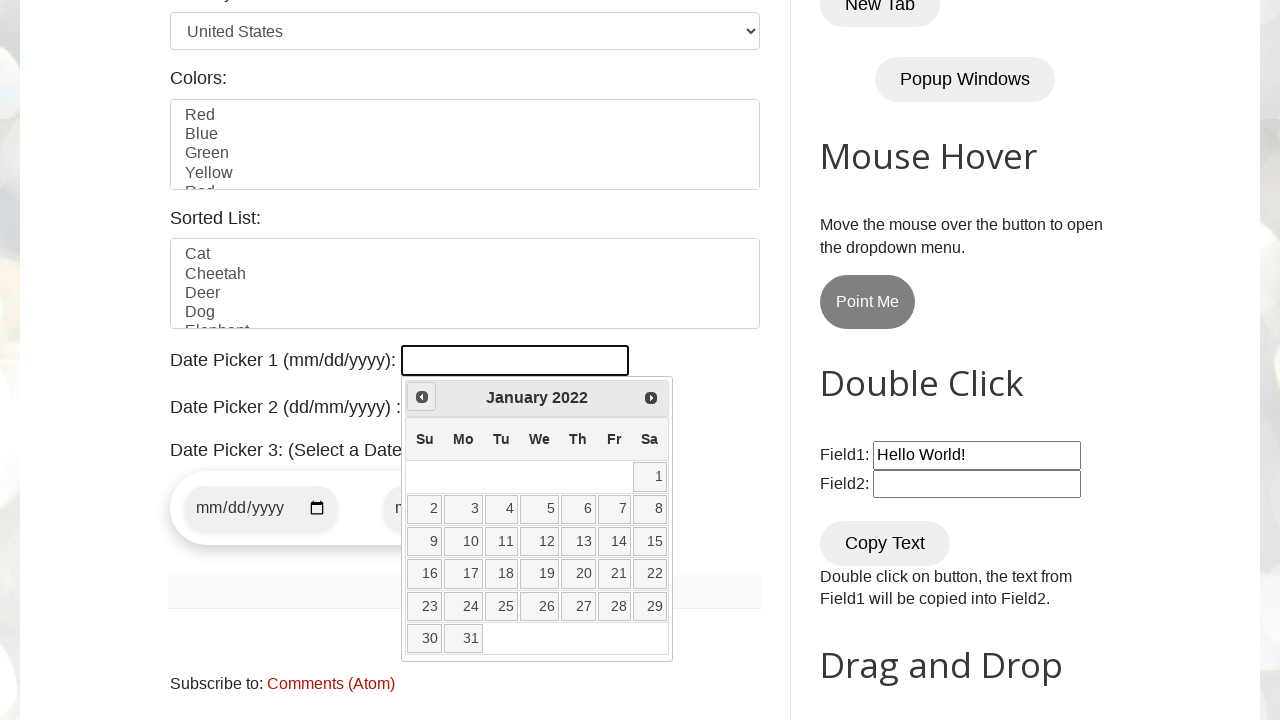

Retrieved current year from calendar
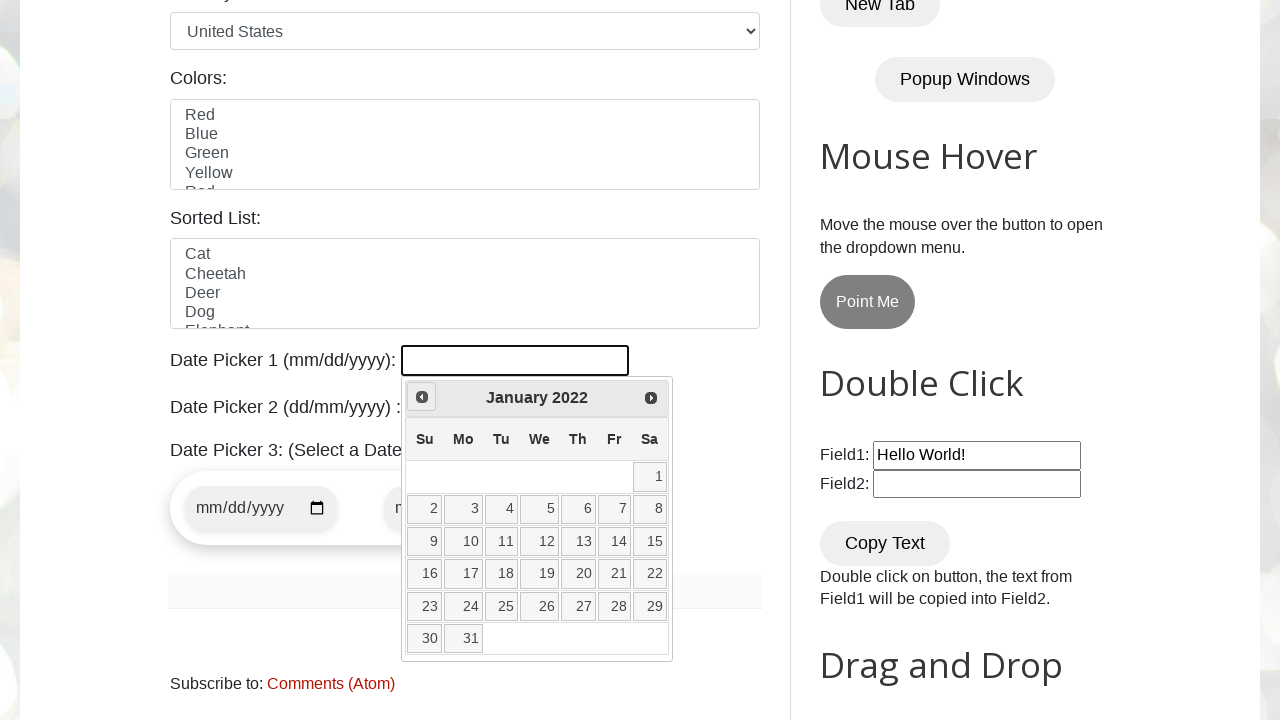

Retrieved current month from calendar
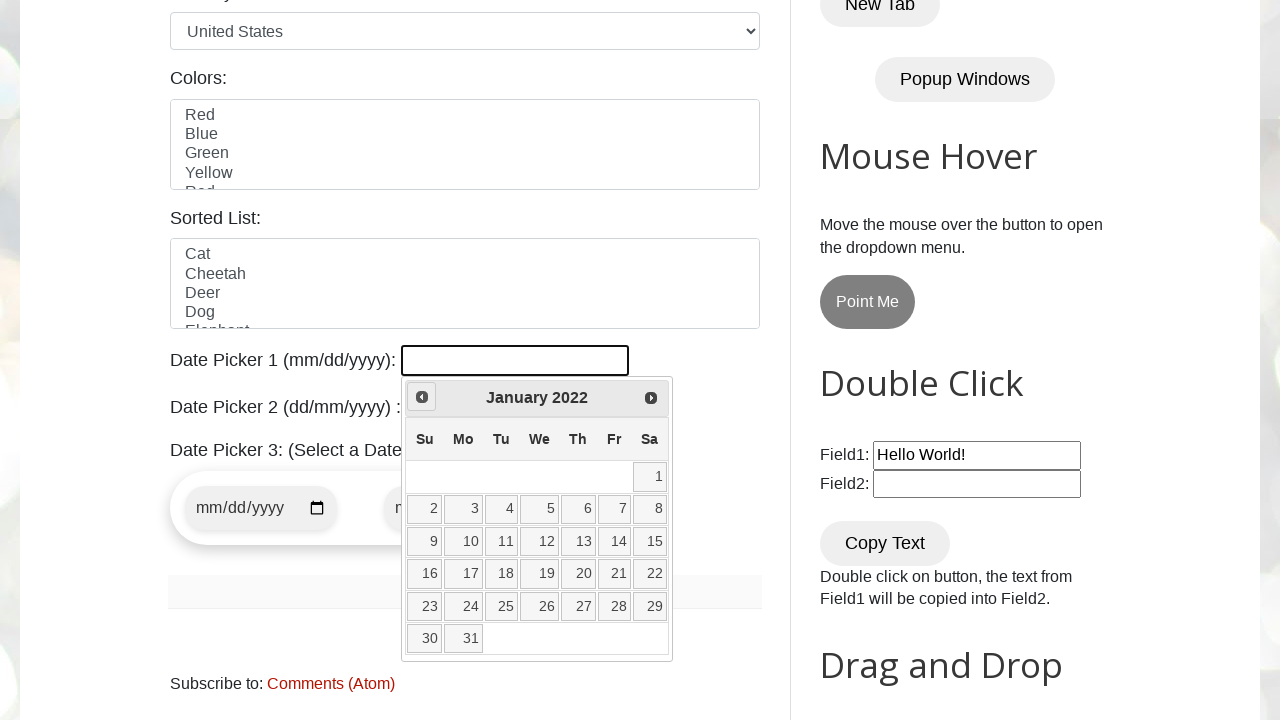

Clicked Previous button to navigate to earlier month at (422, 397) on xpath=//a[@title='Prev']
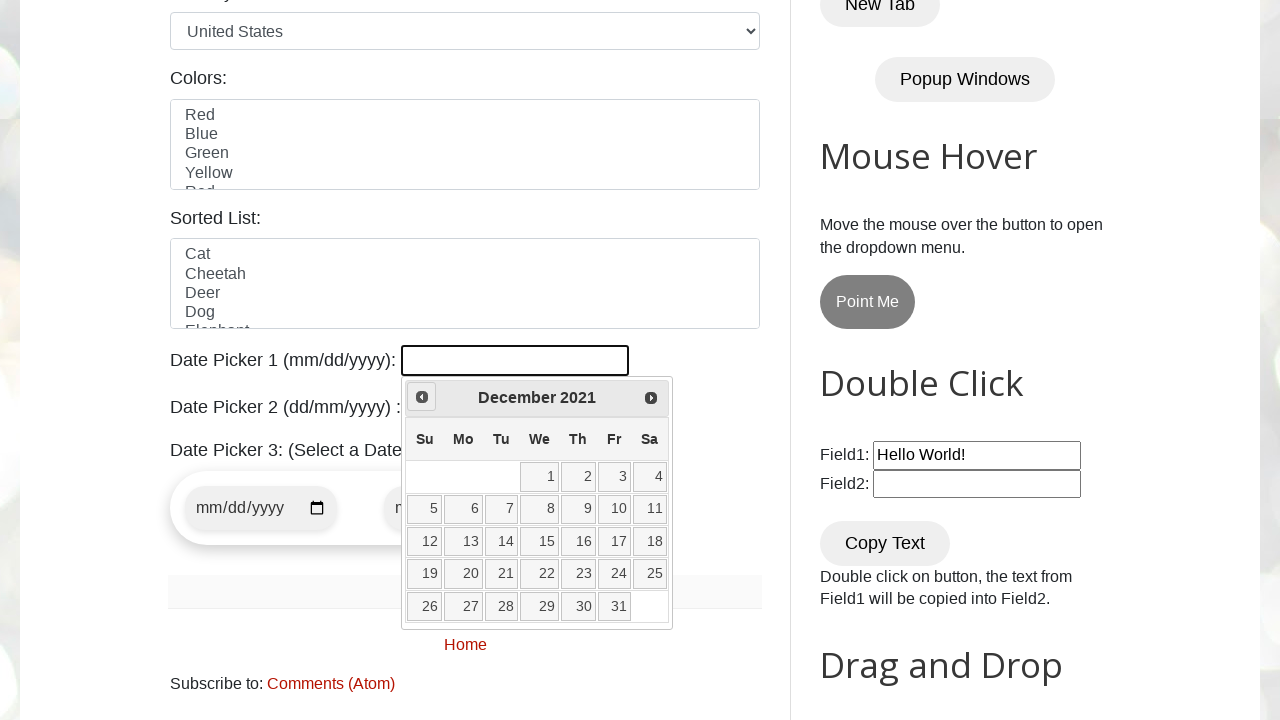

Retrieved current year from calendar
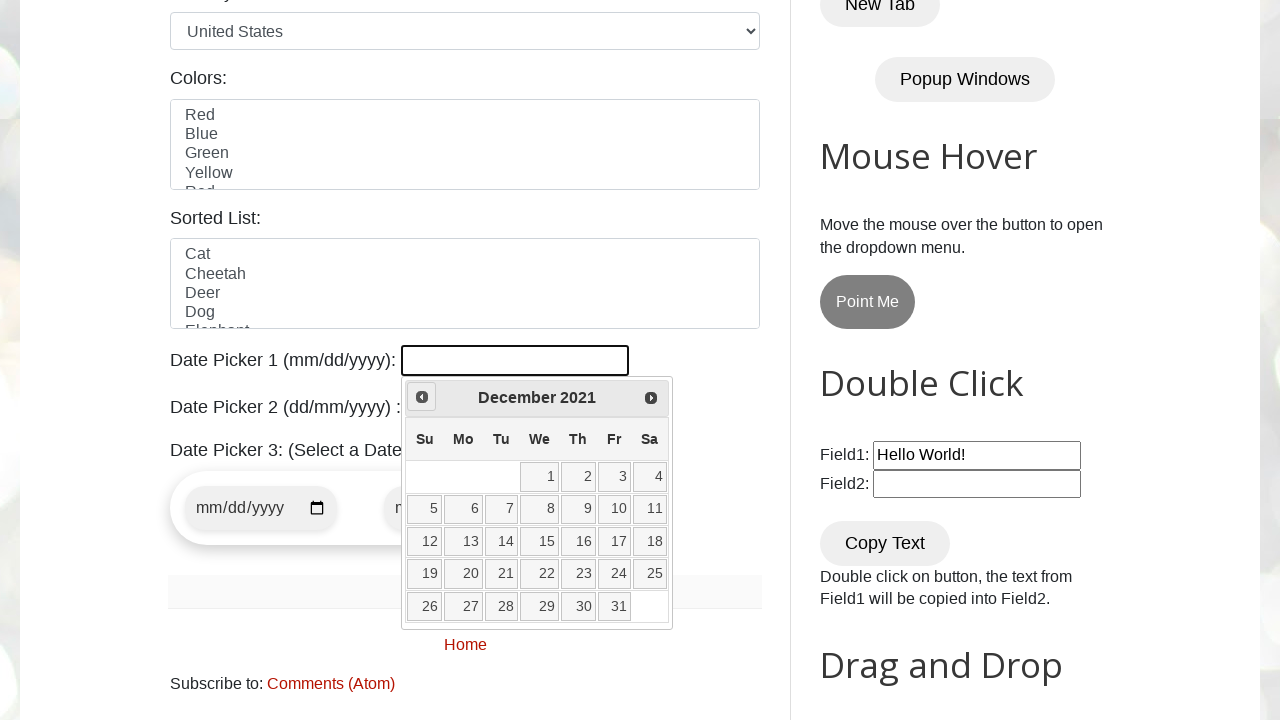

Retrieved current month from calendar
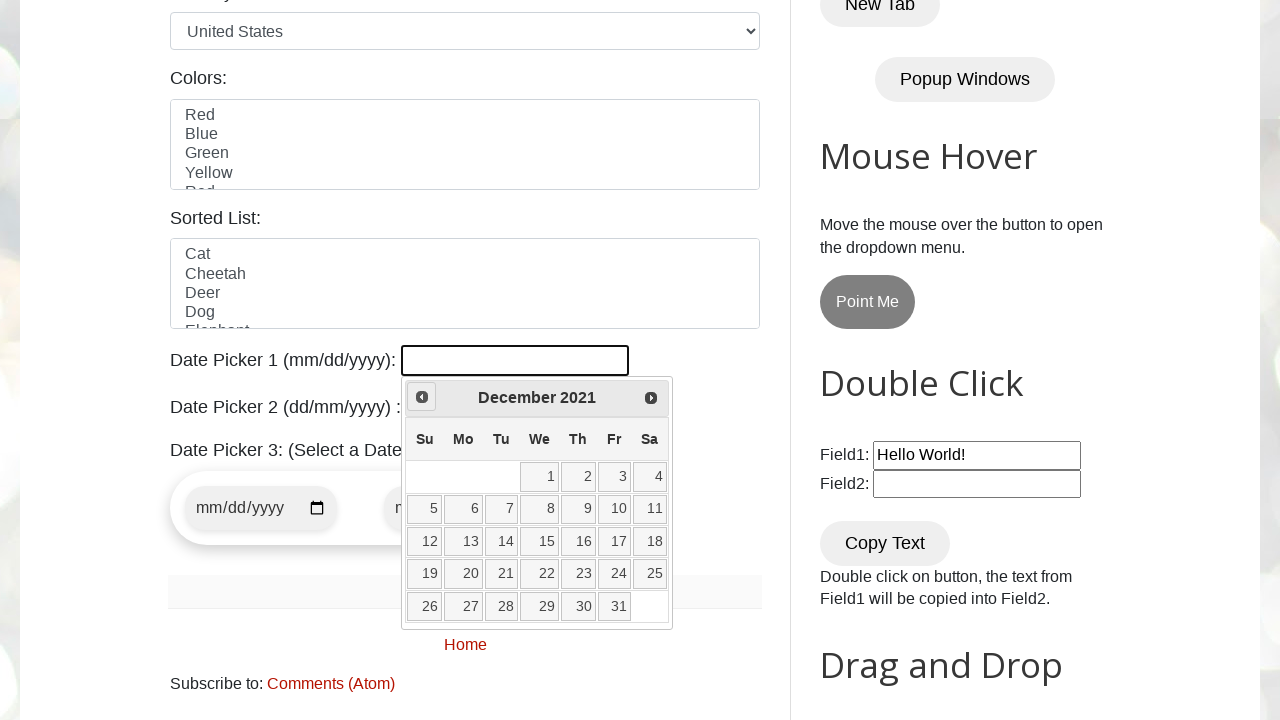

Clicked Previous button to navigate to earlier month at (422, 397) on xpath=//a[@title='Prev']
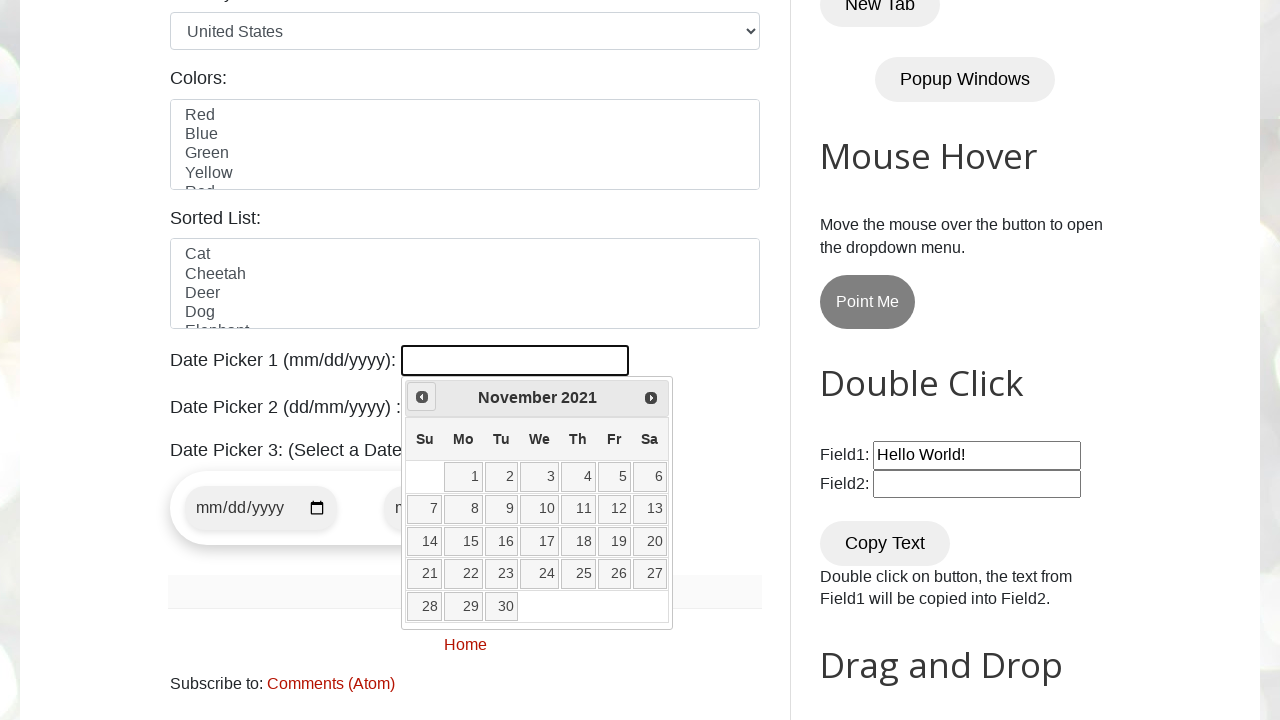

Retrieved current year from calendar
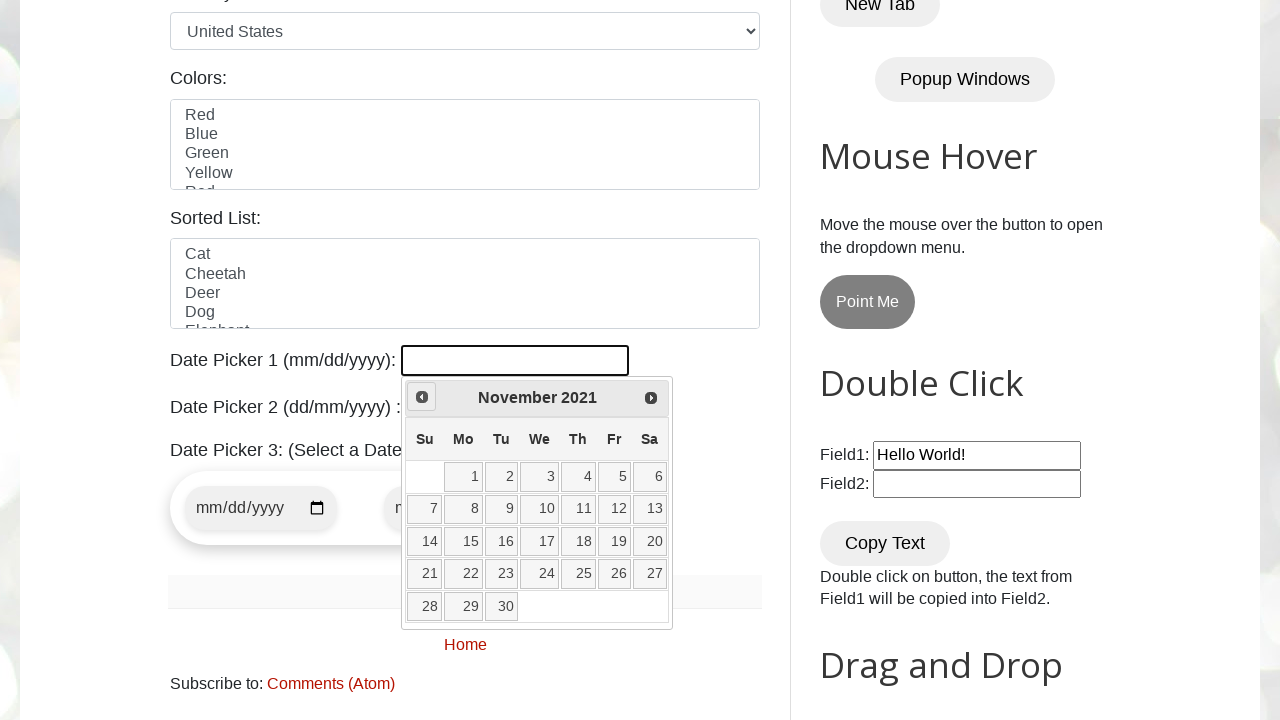

Retrieved current month from calendar
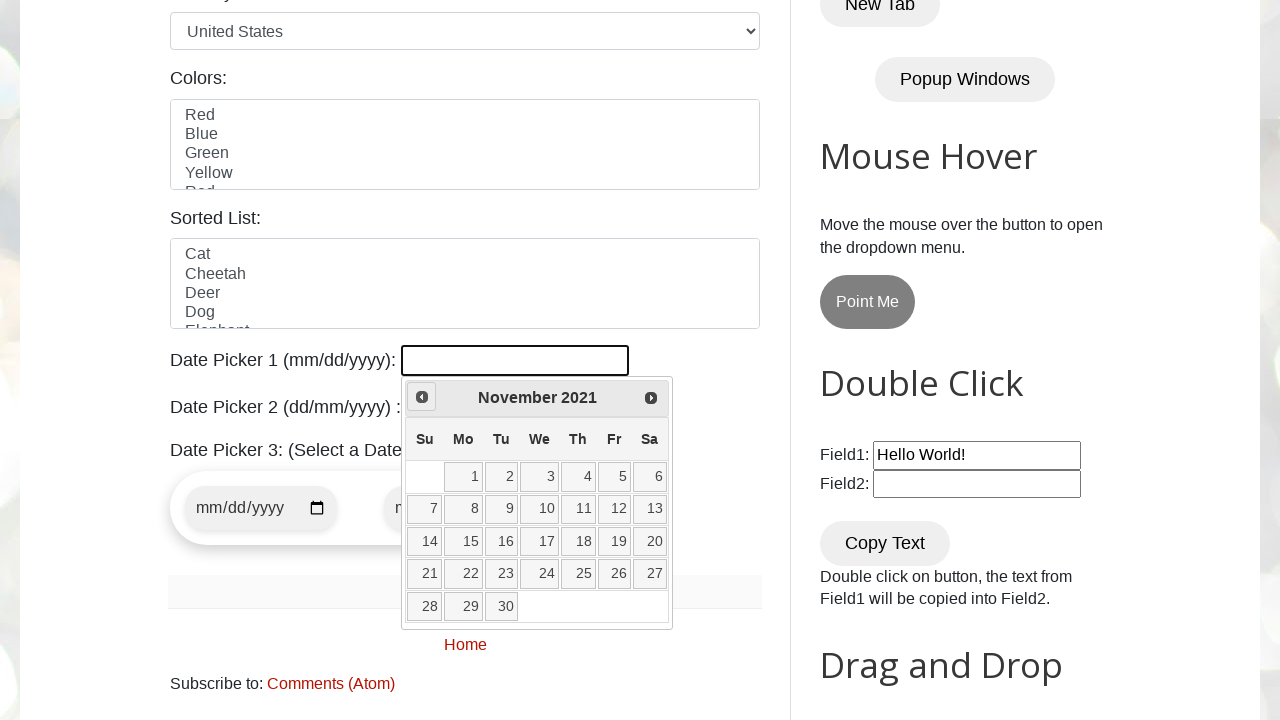

Clicked Previous button to navigate to earlier month at (422, 397) on xpath=//a[@title='Prev']
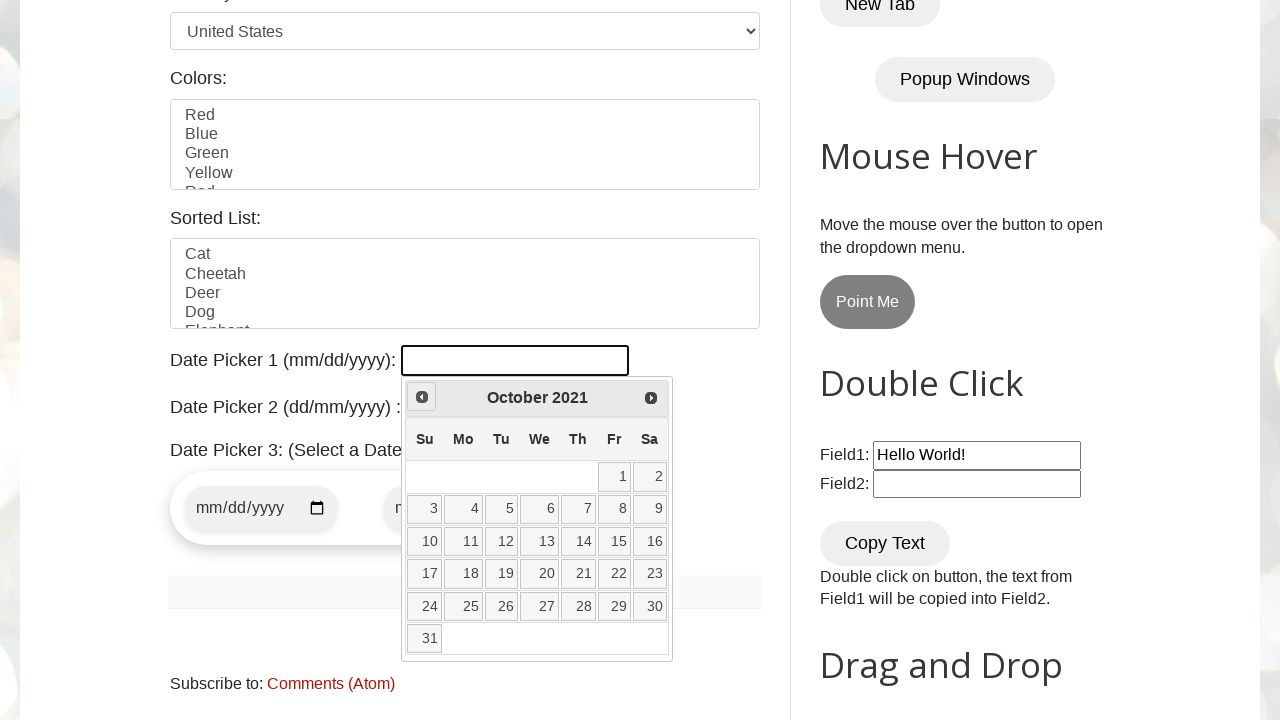

Retrieved current year from calendar
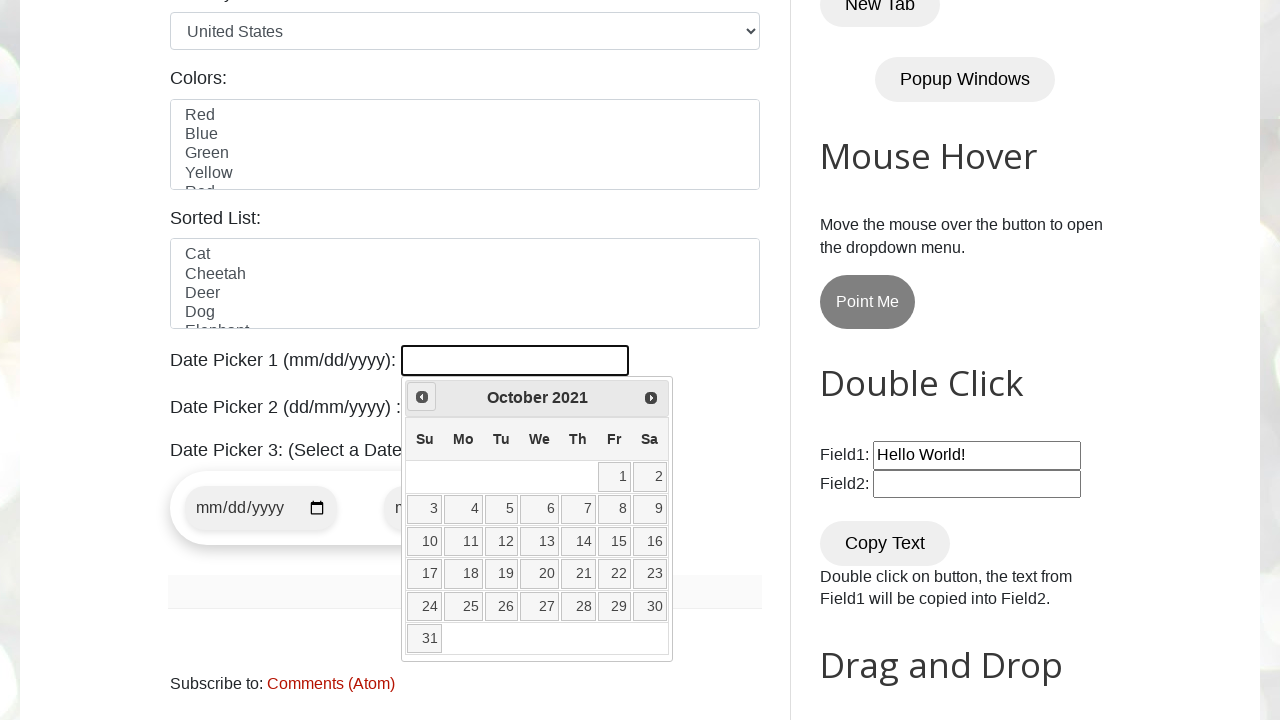

Retrieved current month from calendar
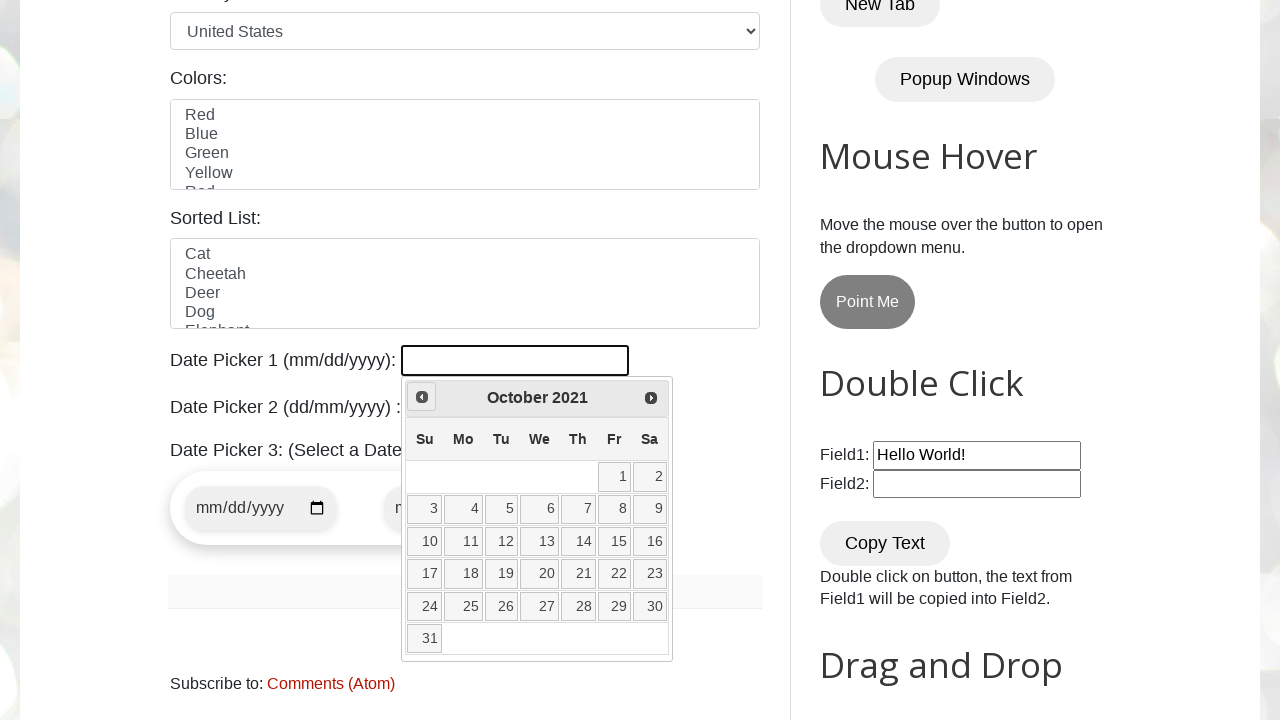

Clicked Previous button to navigate to earlier month at (422, 397) on xpath=//a[@title='Prev']
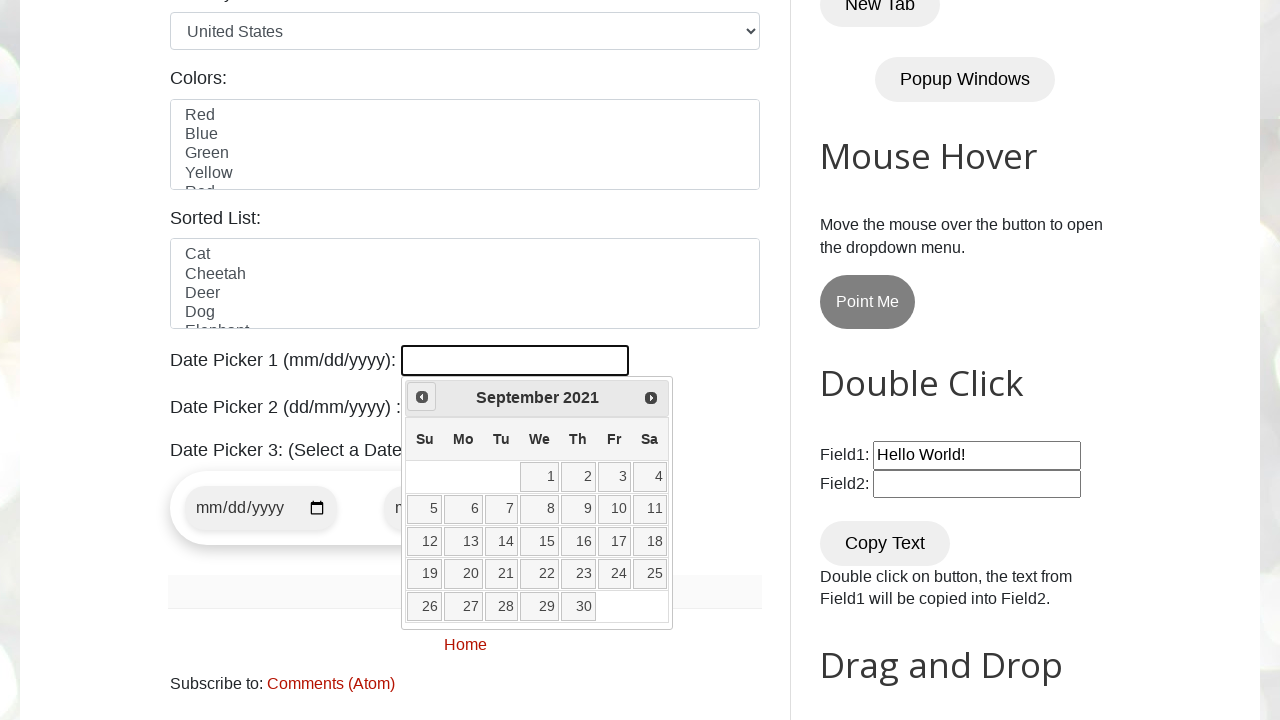

Retrieved current year from calendar
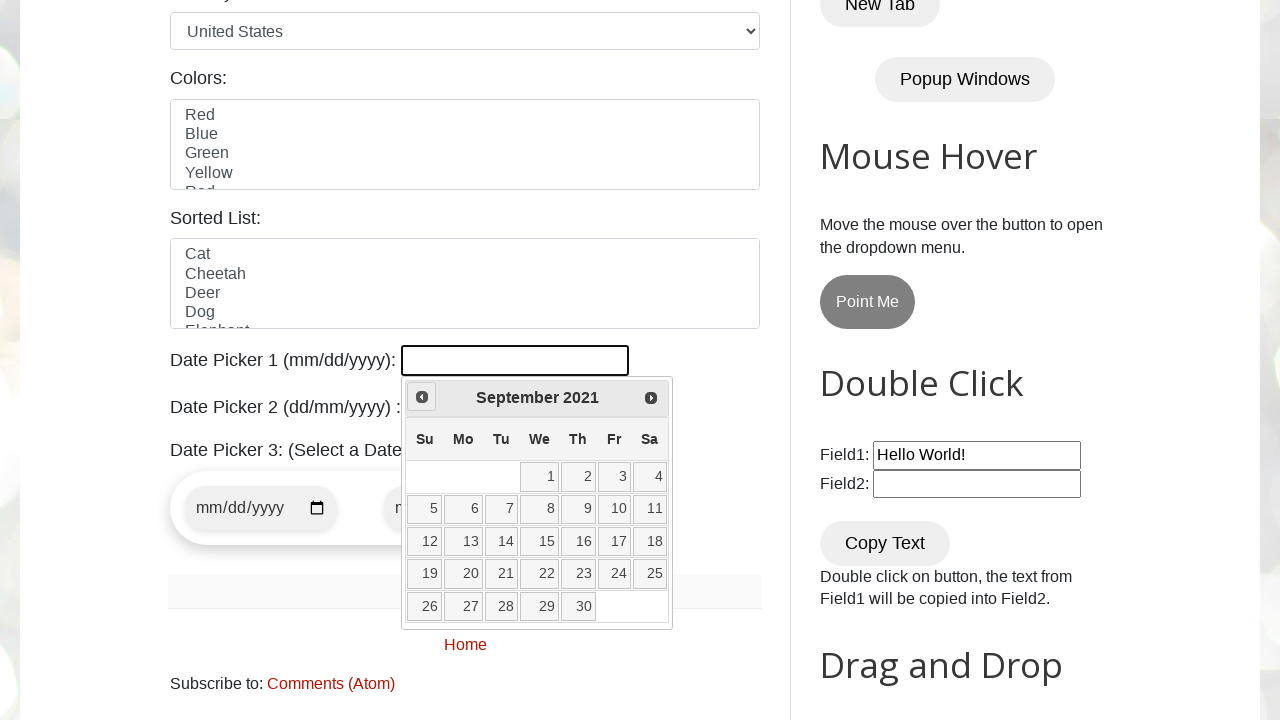

Retrieved current month from calendar
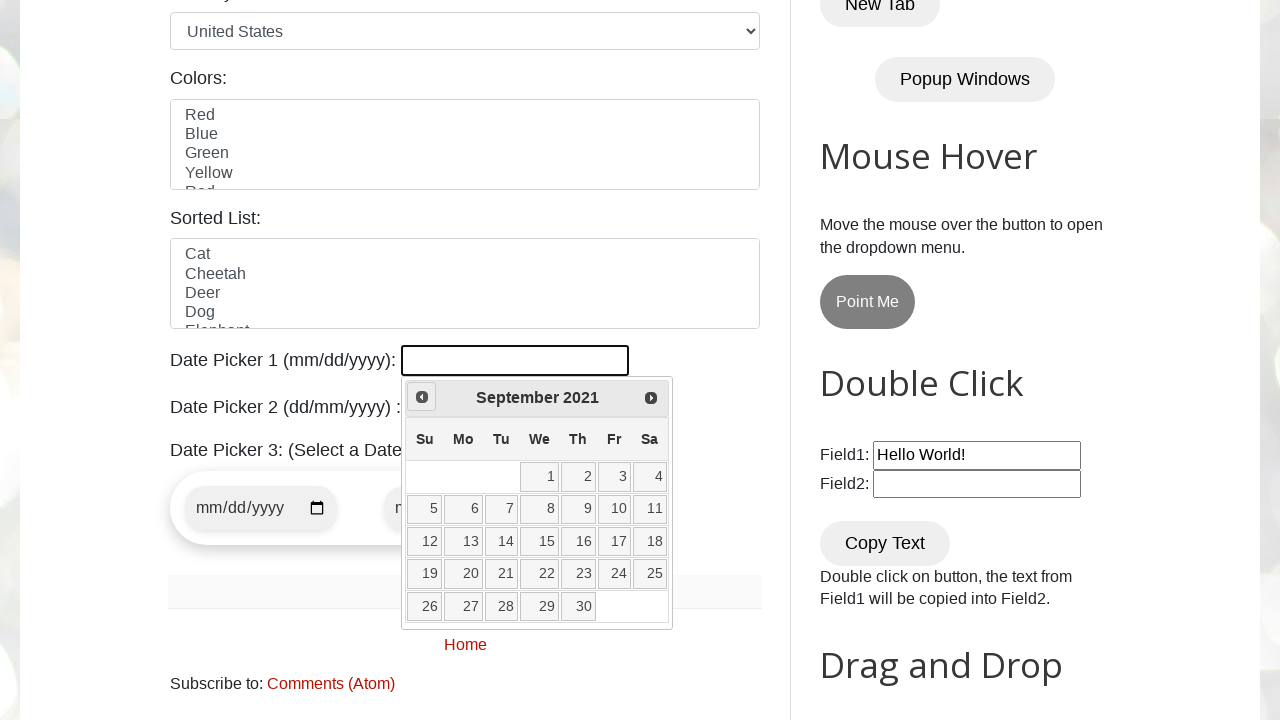

Clicked Previous button to navigate to earlier month at (422, 397) on xpath=//a[@title='Prev']
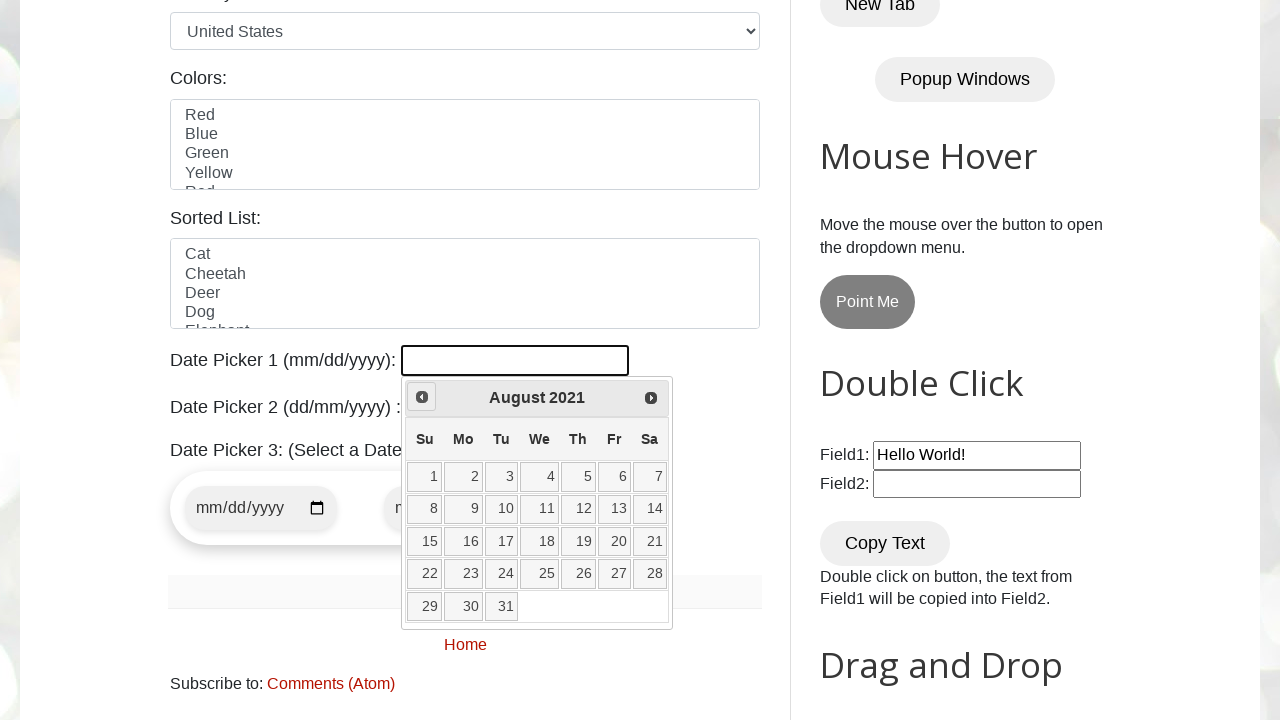

Retrieved current year from calendar
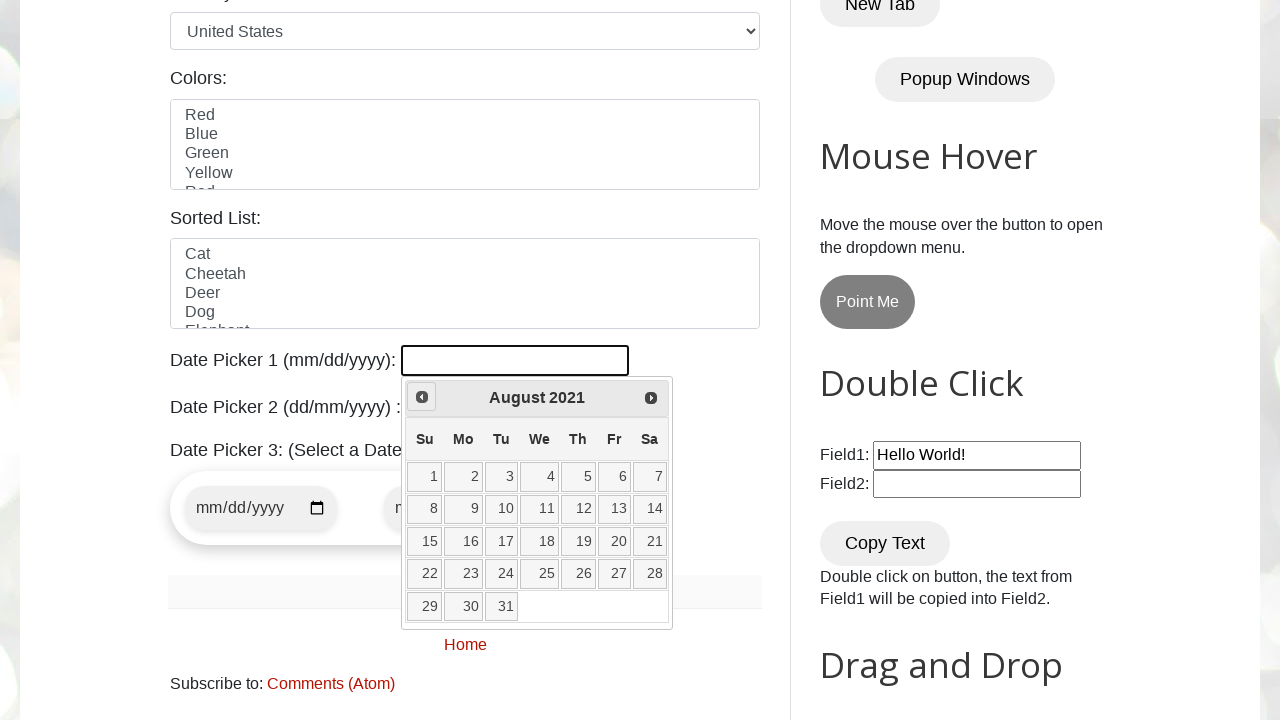

Retrieved current month from calendar
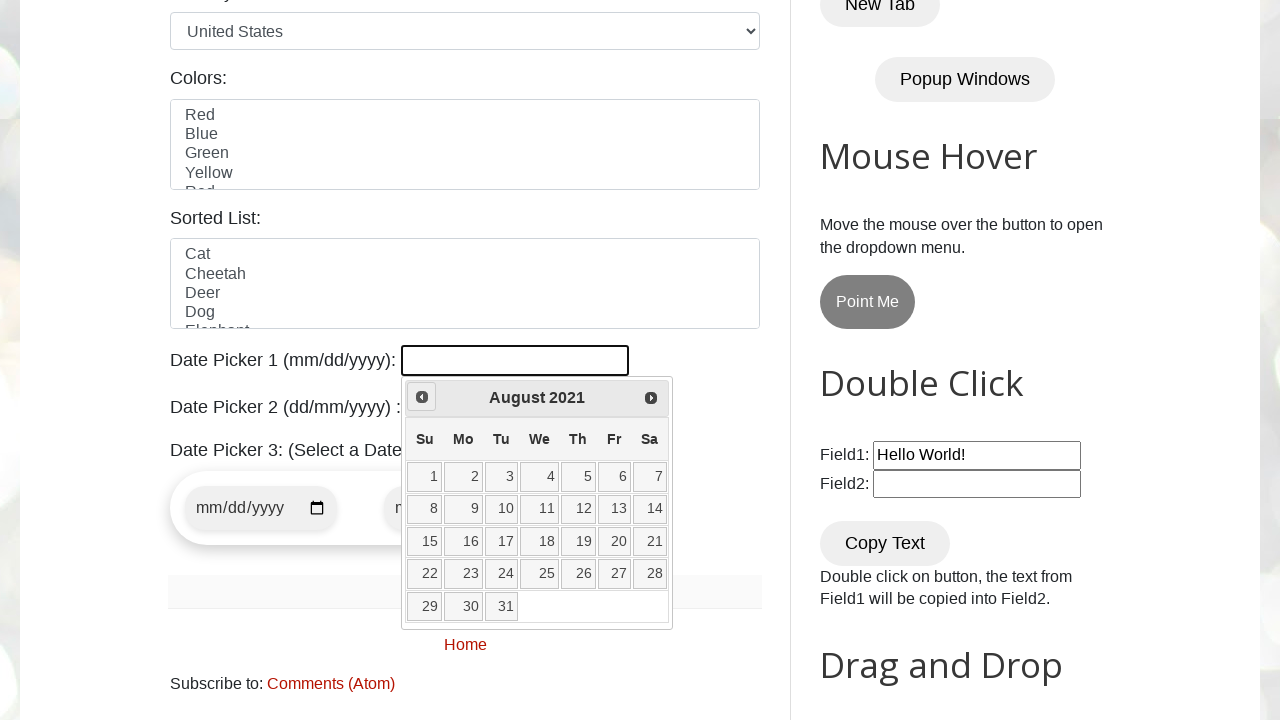

Clicked Previous button to navigate to earlier month at (422, 397) on xpath=//a[@title='Prev']
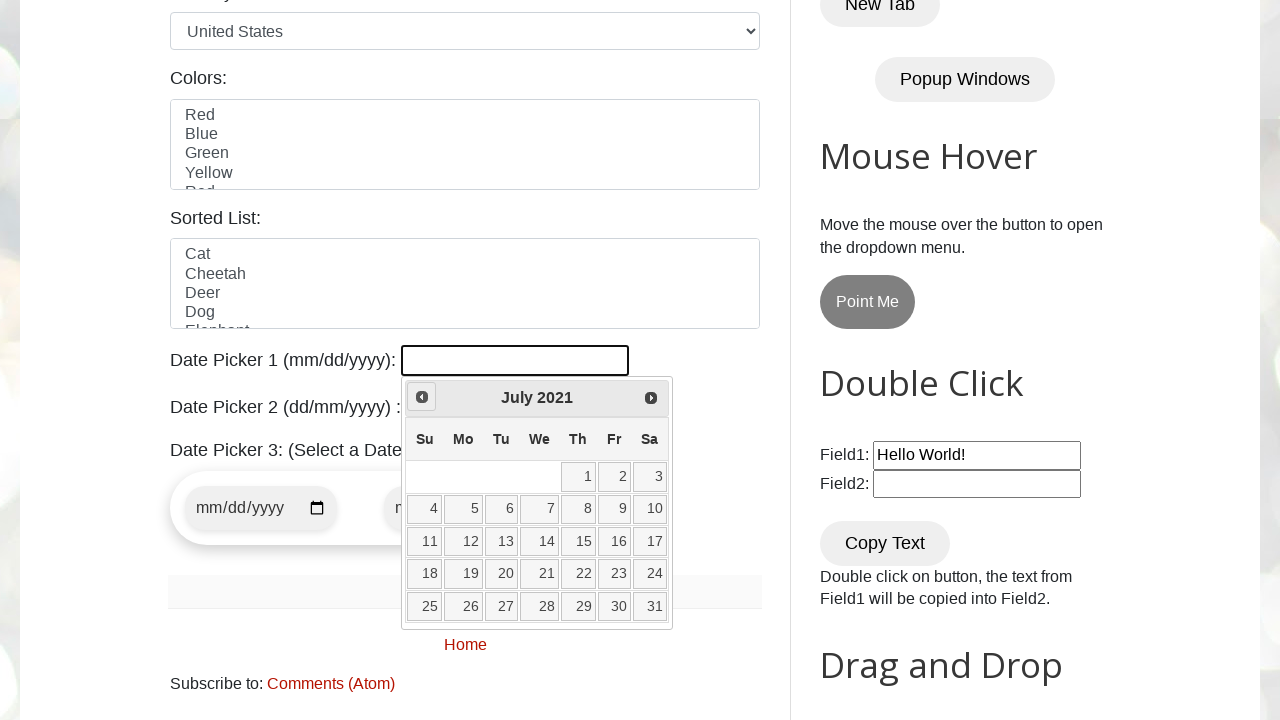

Retrieved current year from calendar
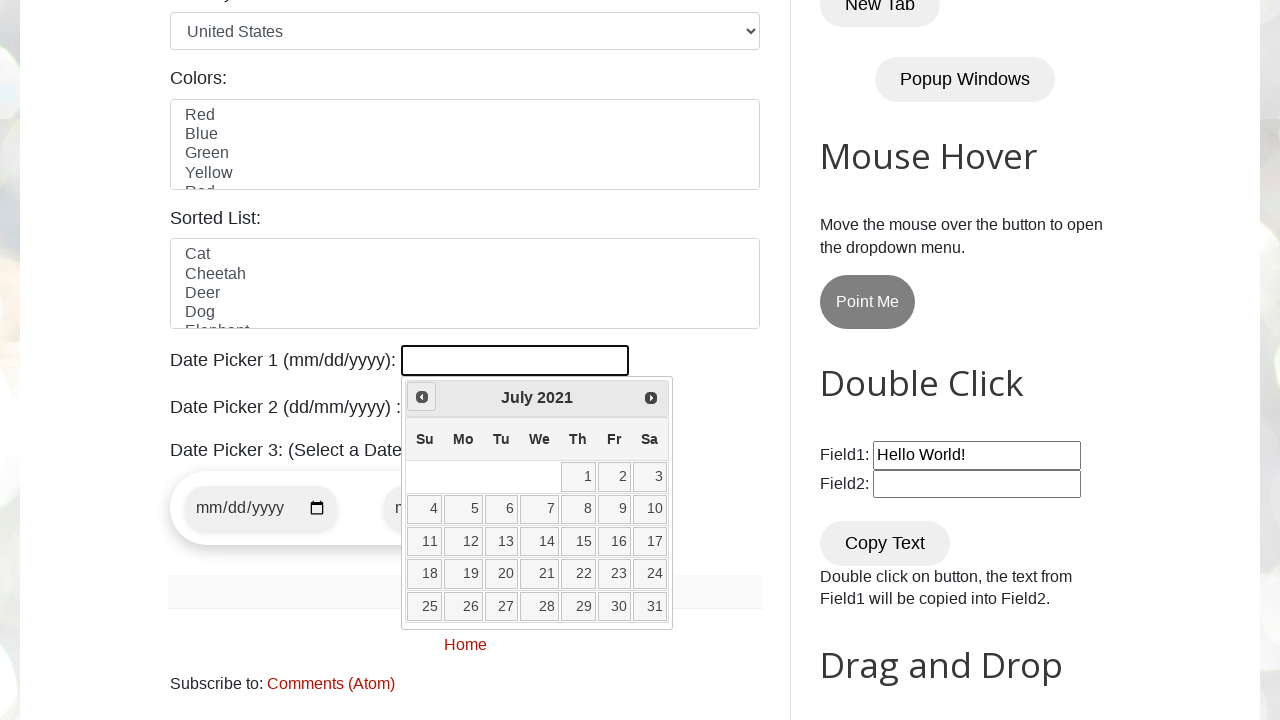

Retrieved current month from calendar
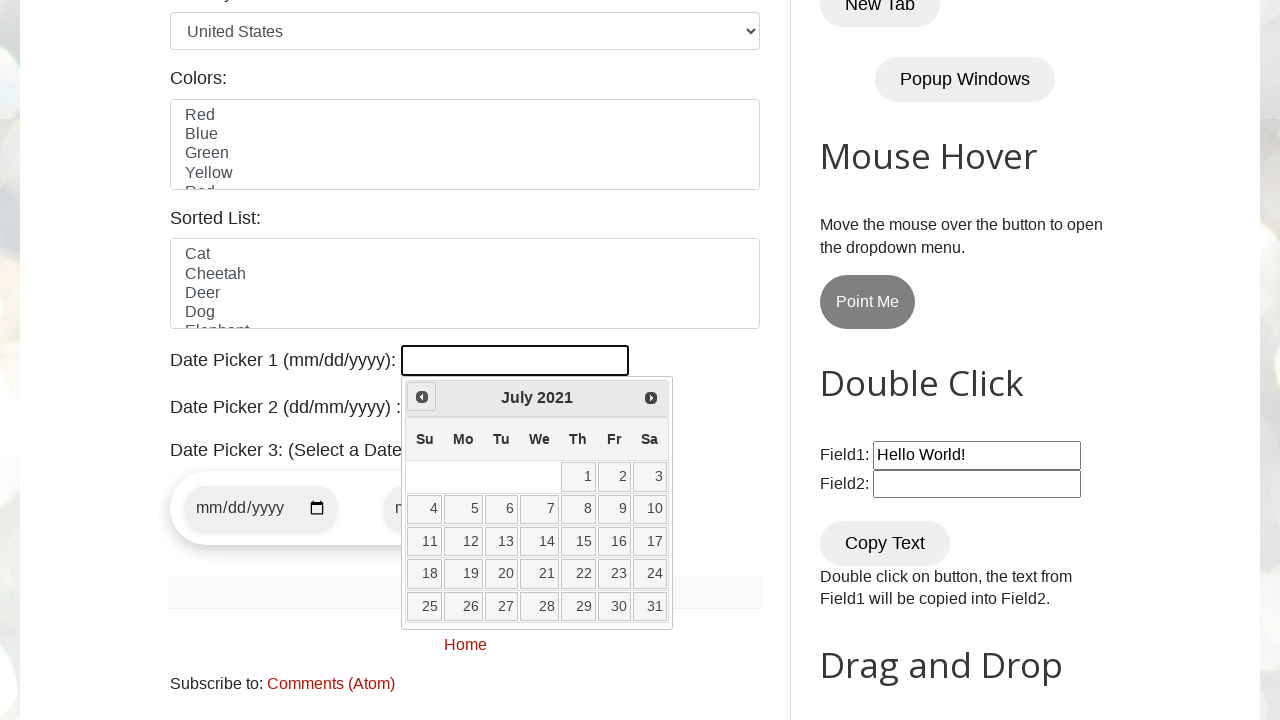

Clicked Previous button to navigate to earlier month at (422, 397) on xpath=//a[@title='Prev']
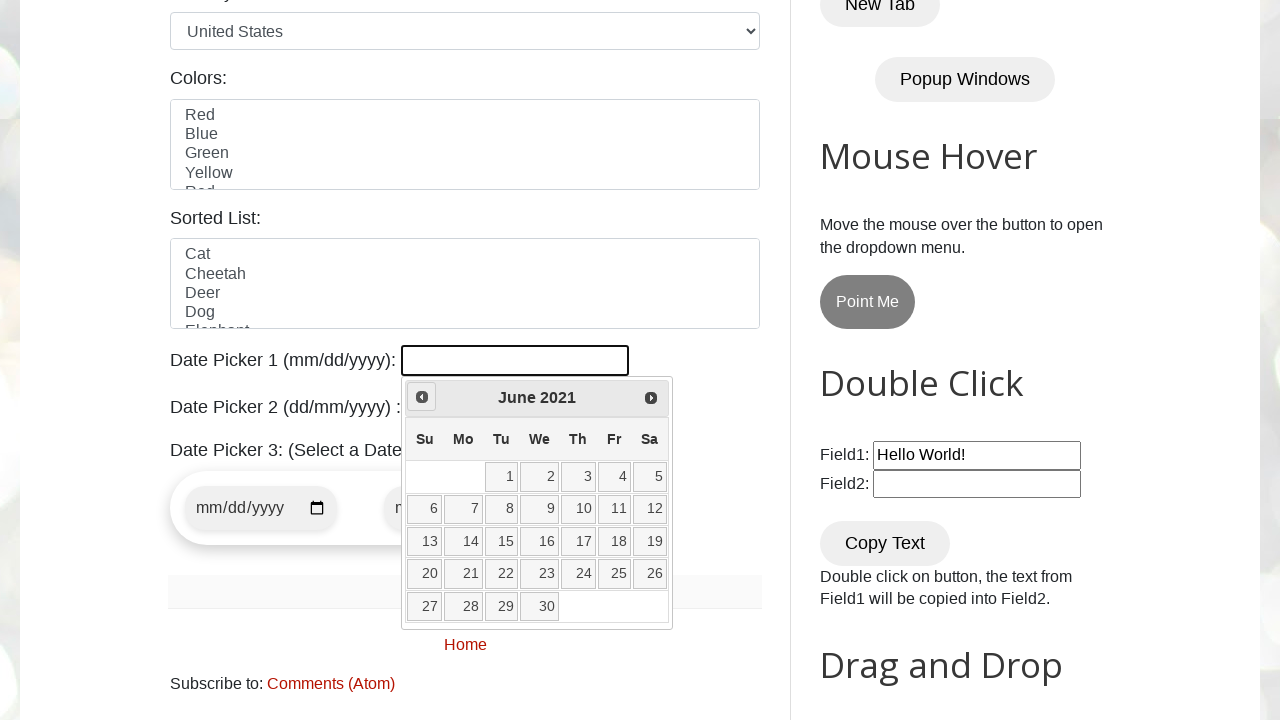

Retrieved current year from calendar
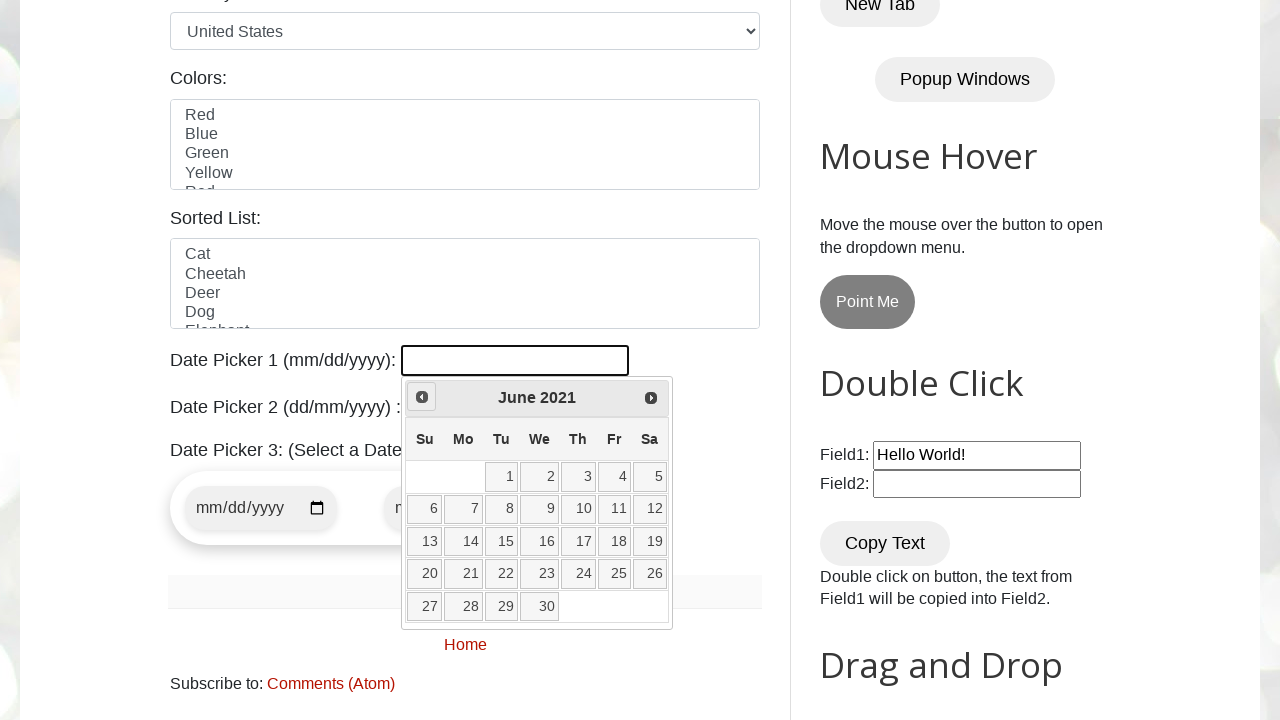

Retrieved current month from calendar
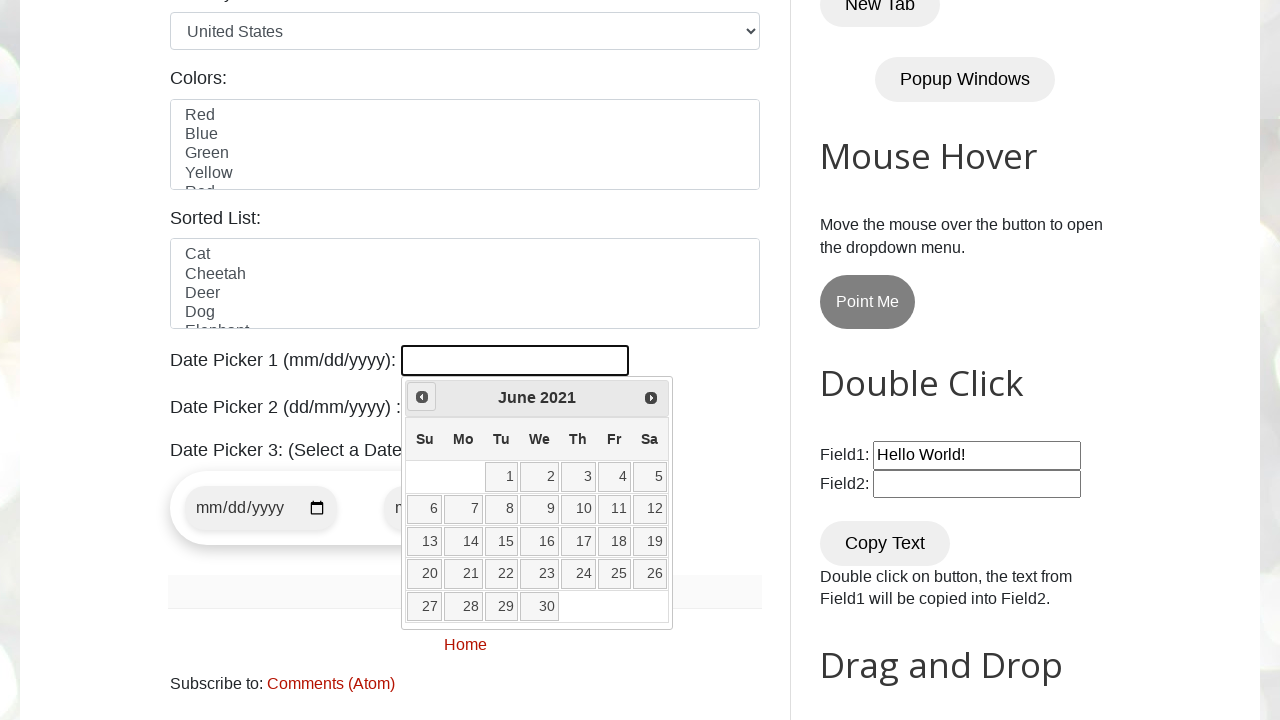

Clicked Previous button to navigate to earlier month at (422, 397) on xpath=//a[@title='Prev']
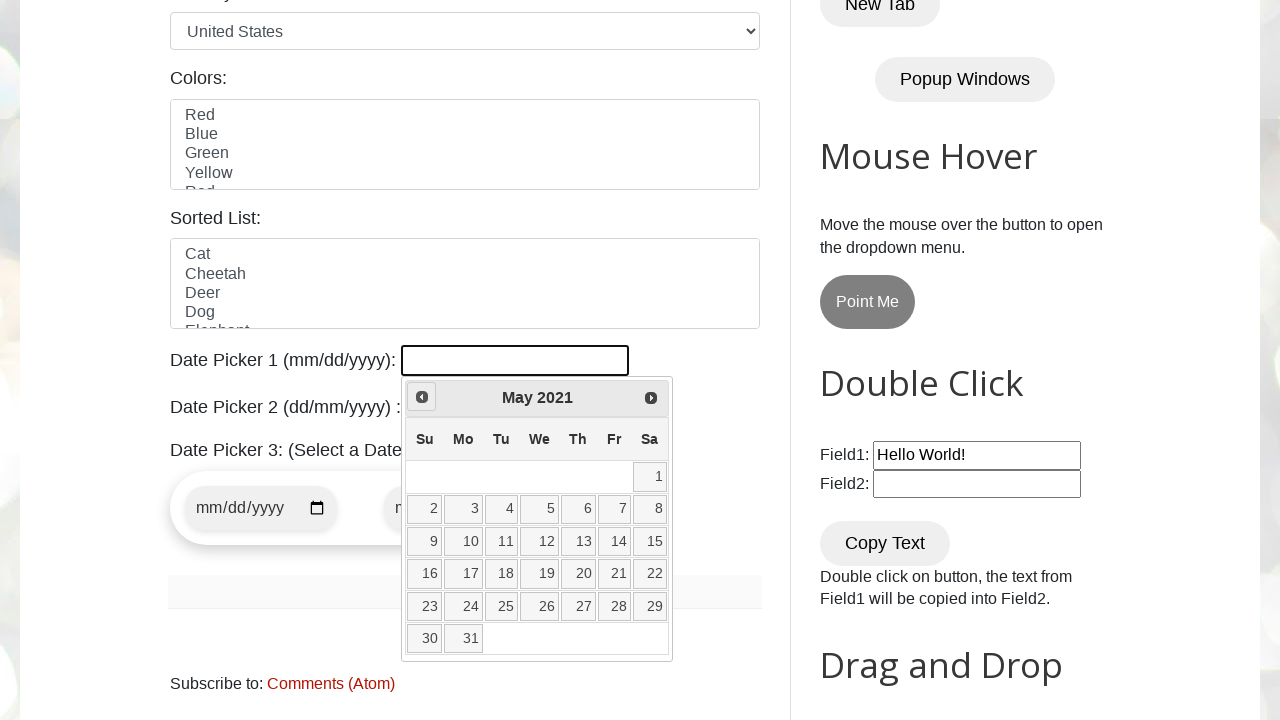

Retrieved current year from calendar
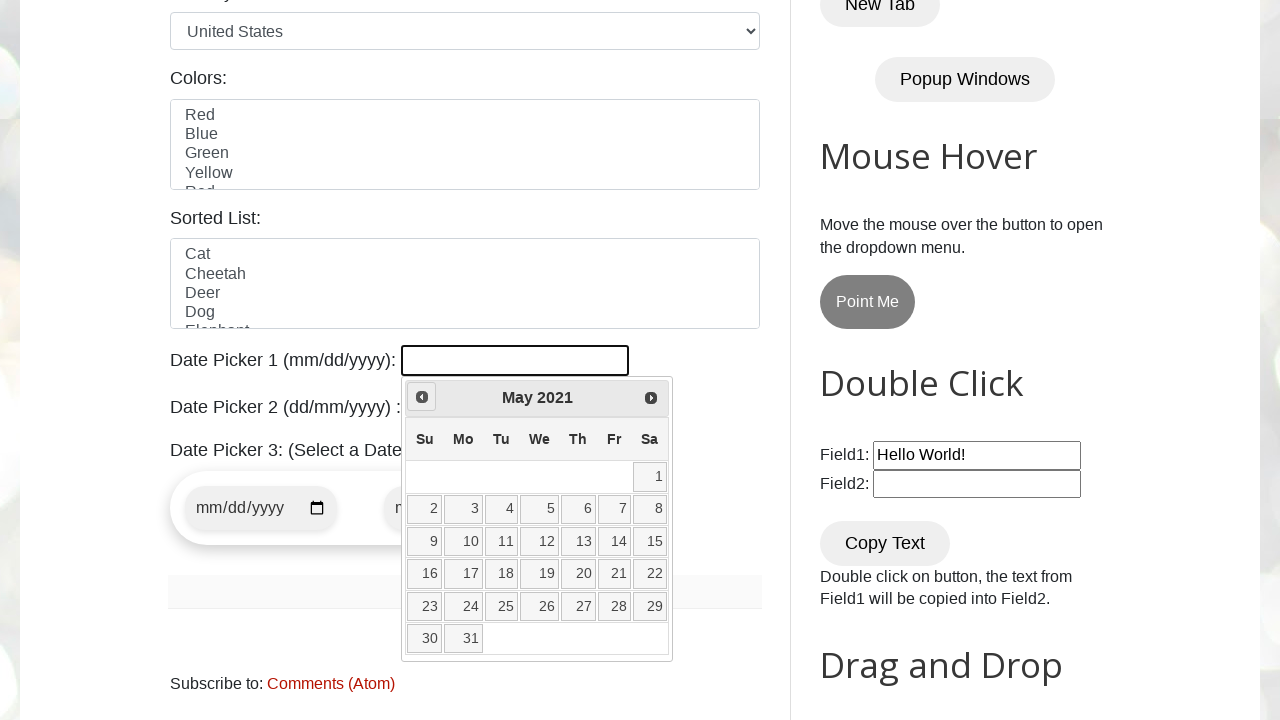

Retrieved current month from calendar
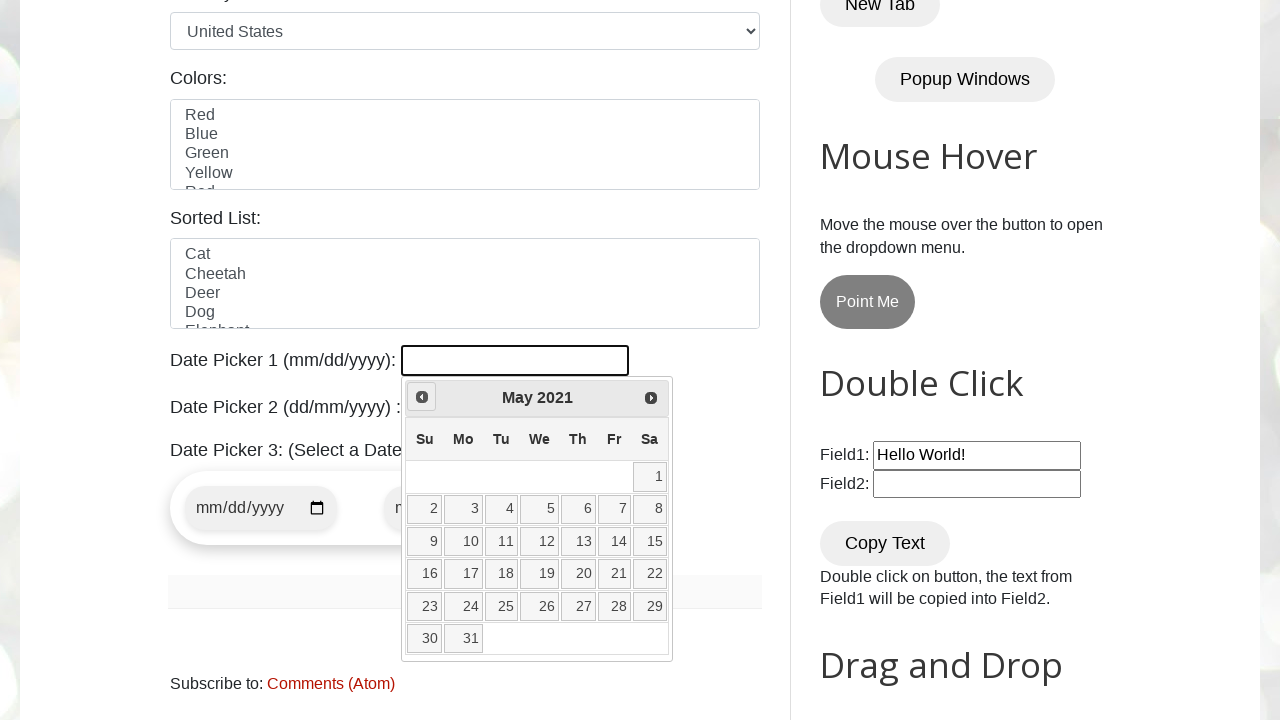

Clicked Previous button to navigate to earlier month at (422, 397) on xpath=//a[@title='Prev']
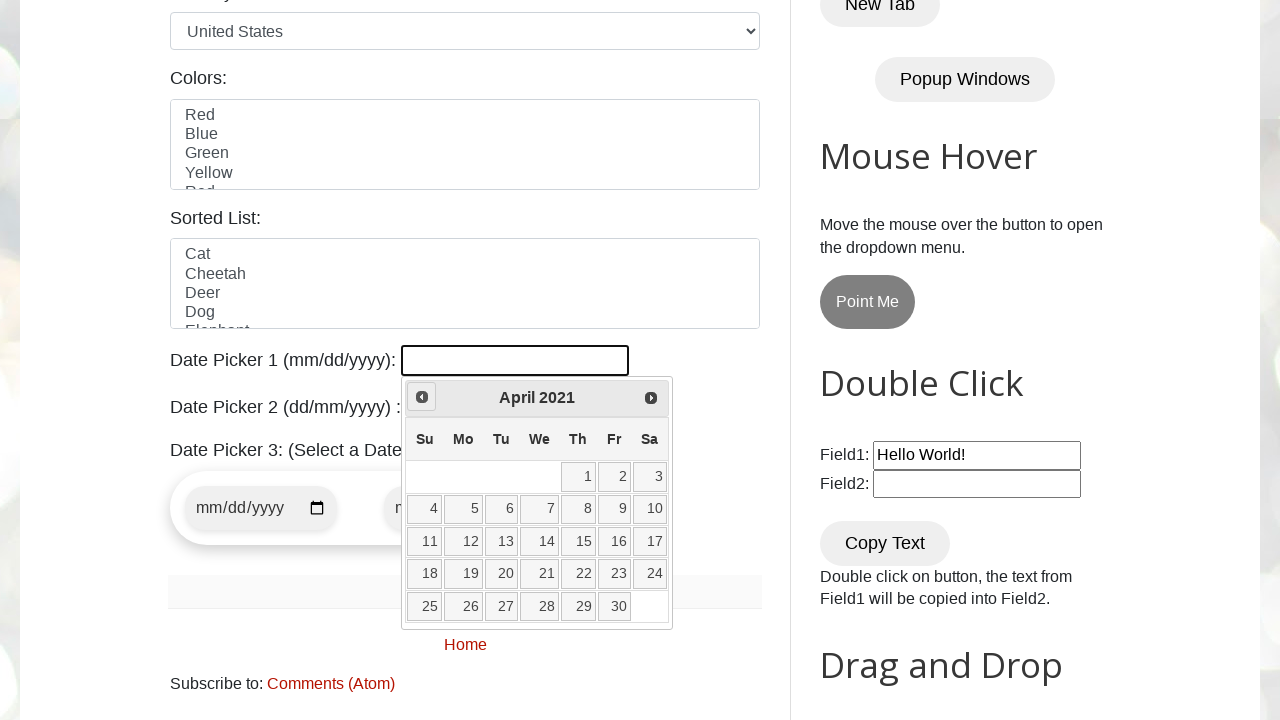

Retrieved current year from calendar
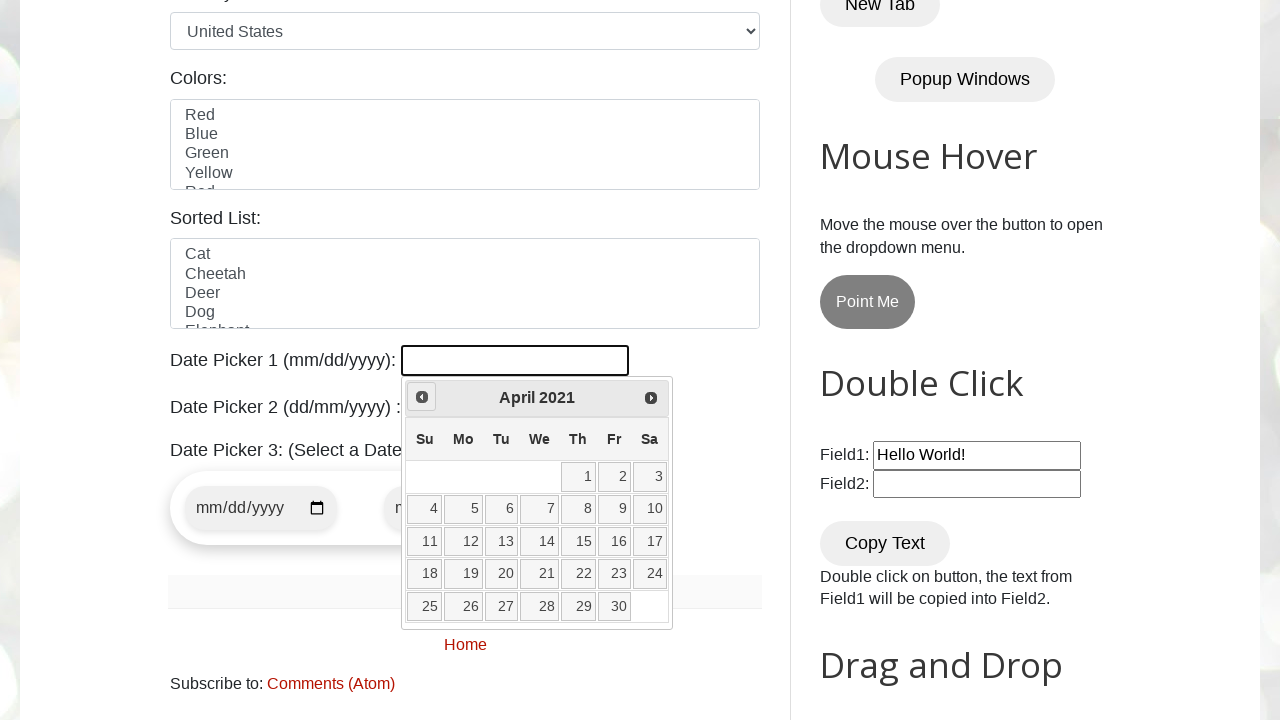

Retrieved current month from calendar
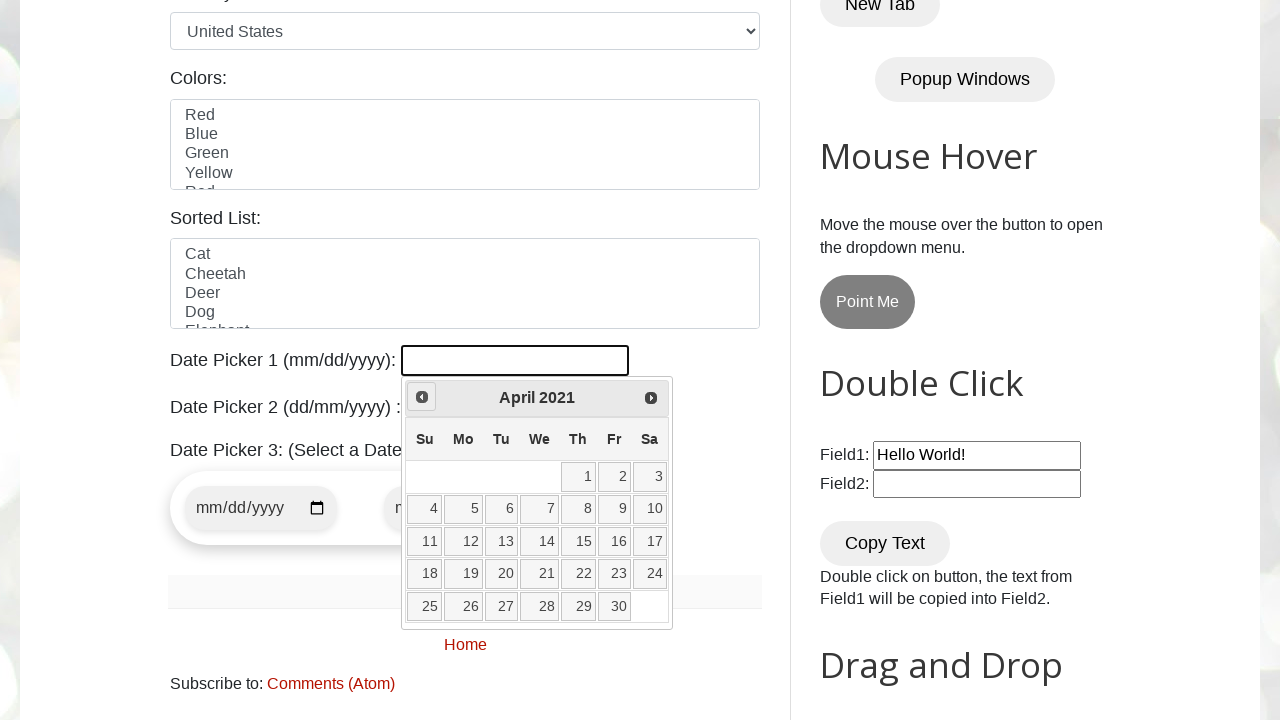

Clicked Previous button to navigate to earlier month at (422, 397) on xpath=//a[@title='Prev']
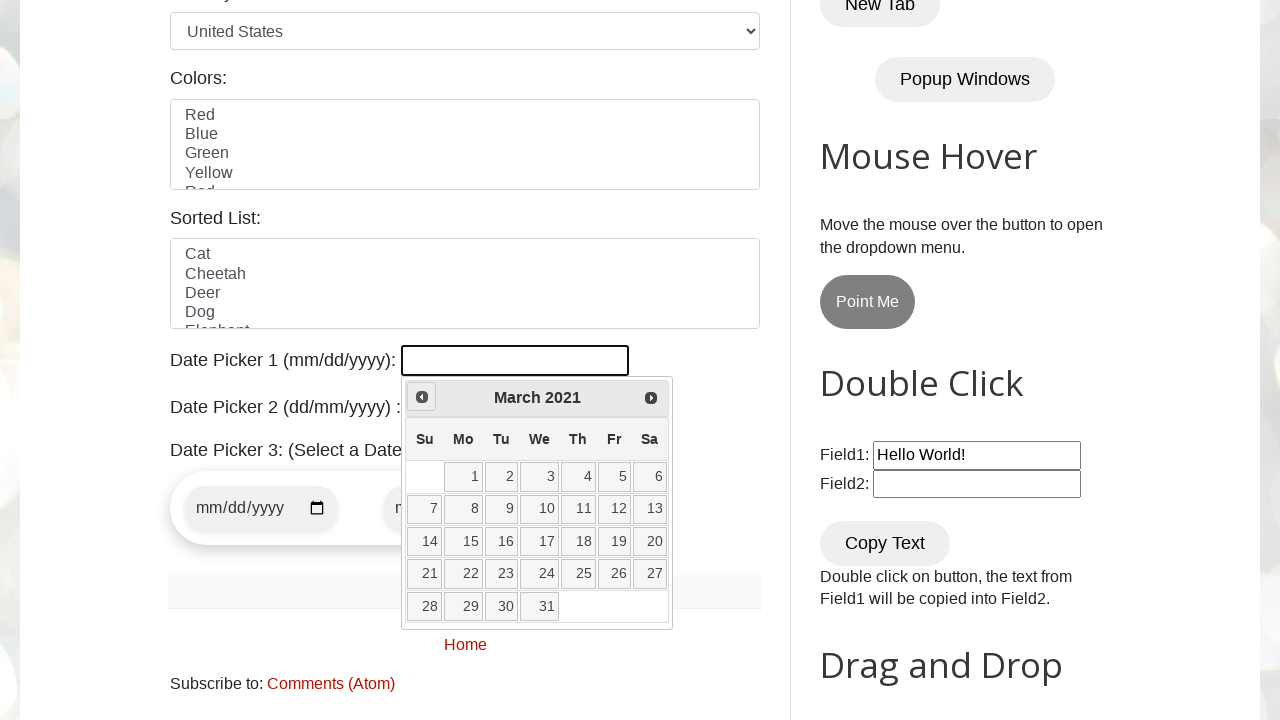

Retrieved current year from calendar
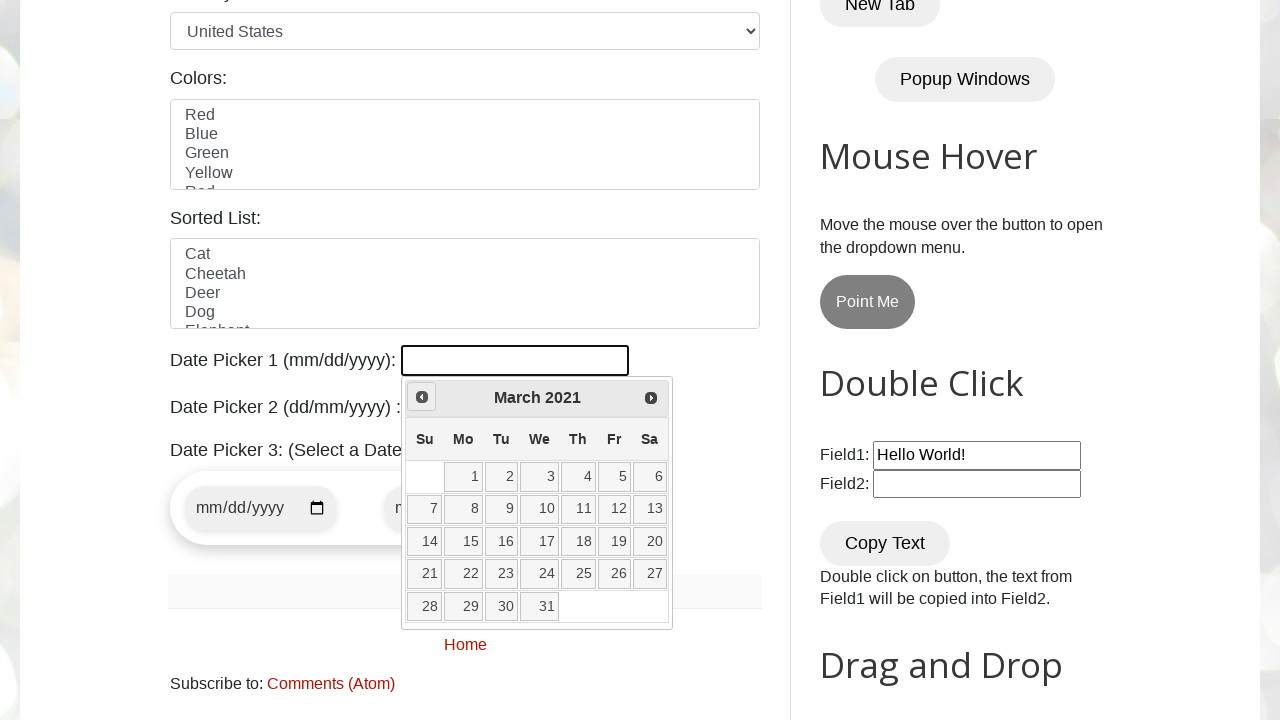

Retrieved current month from calendar
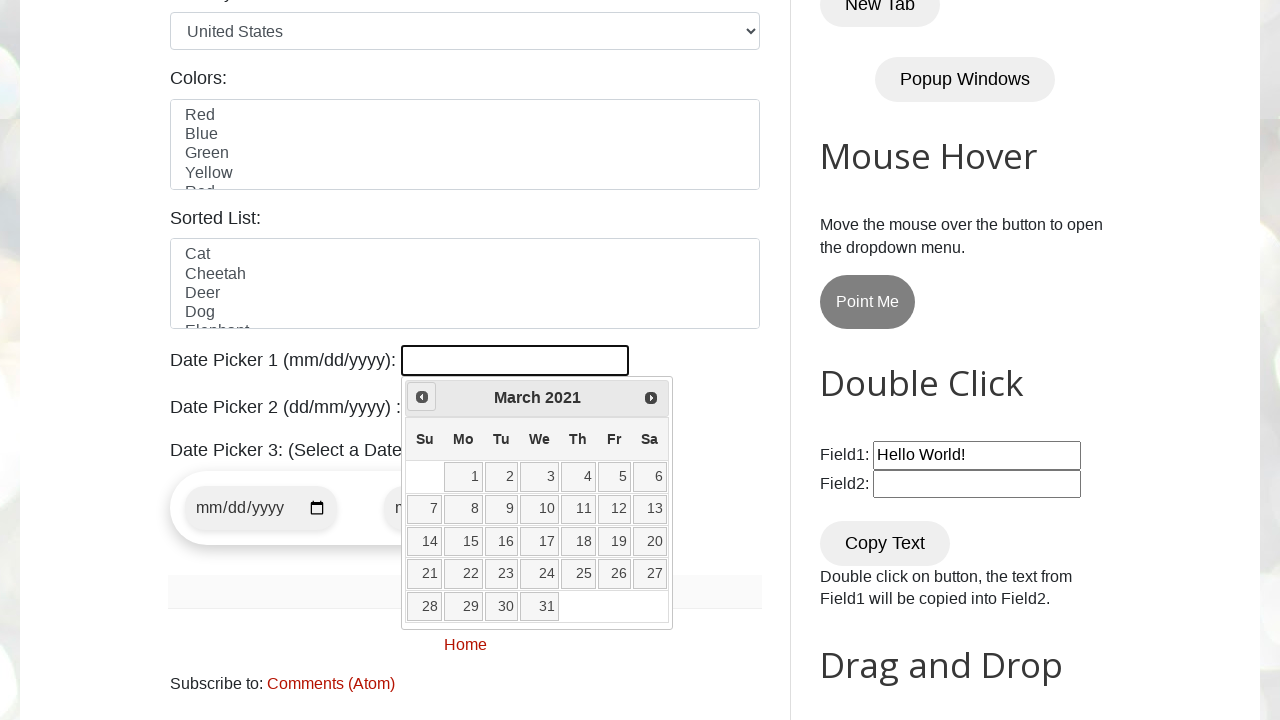

Reached target month/year: March 2021
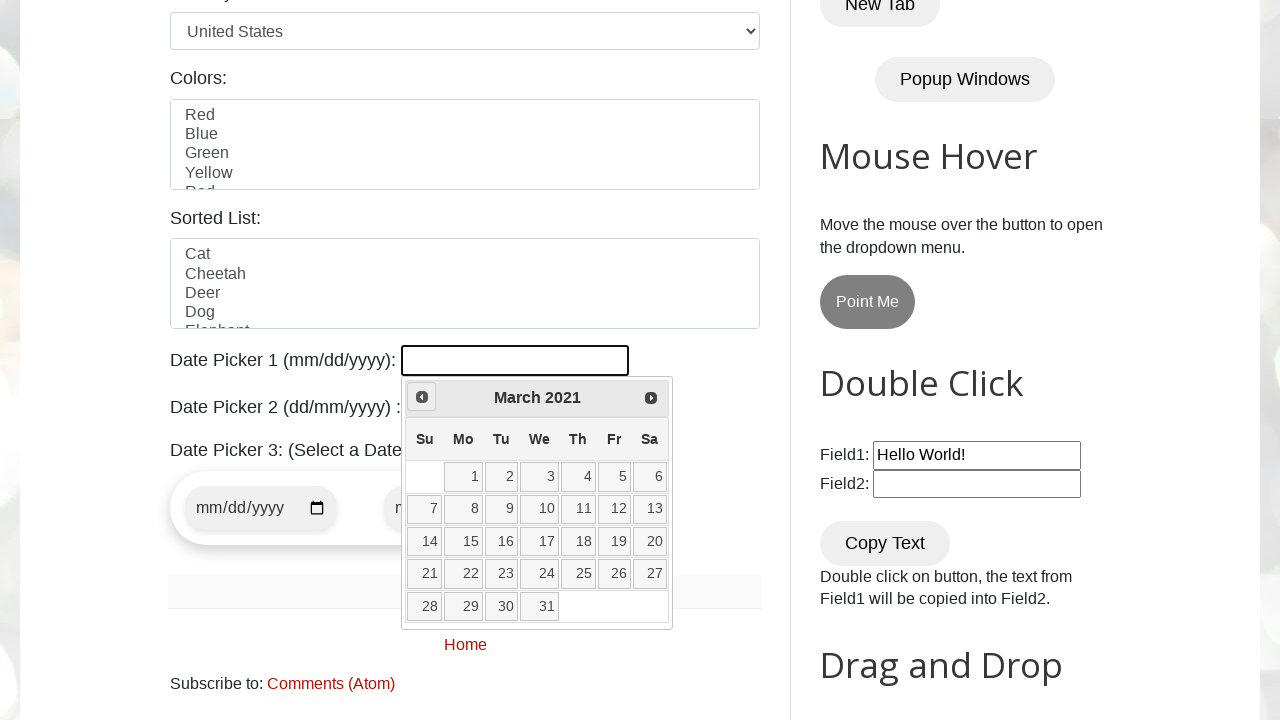

Clicked on date 10 to select it at (540, 509) on //a[@class='ui-state-default'][text()='10']
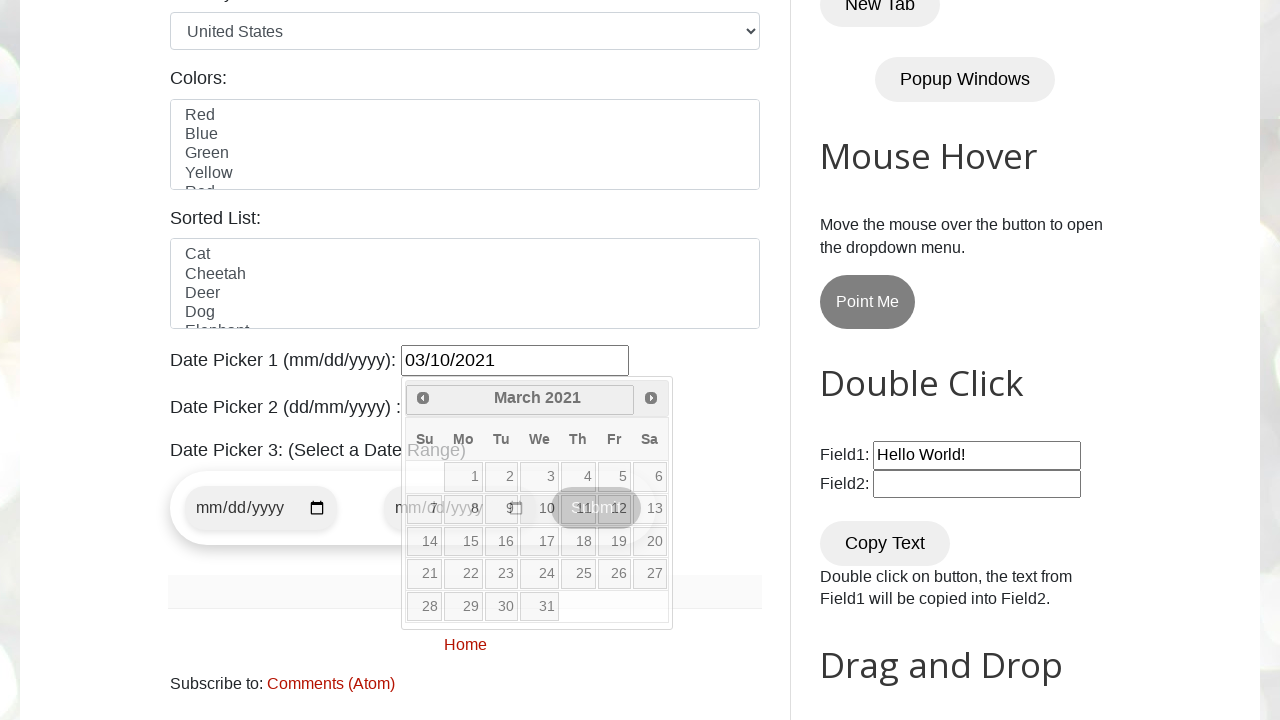

Waited for date selection to complete
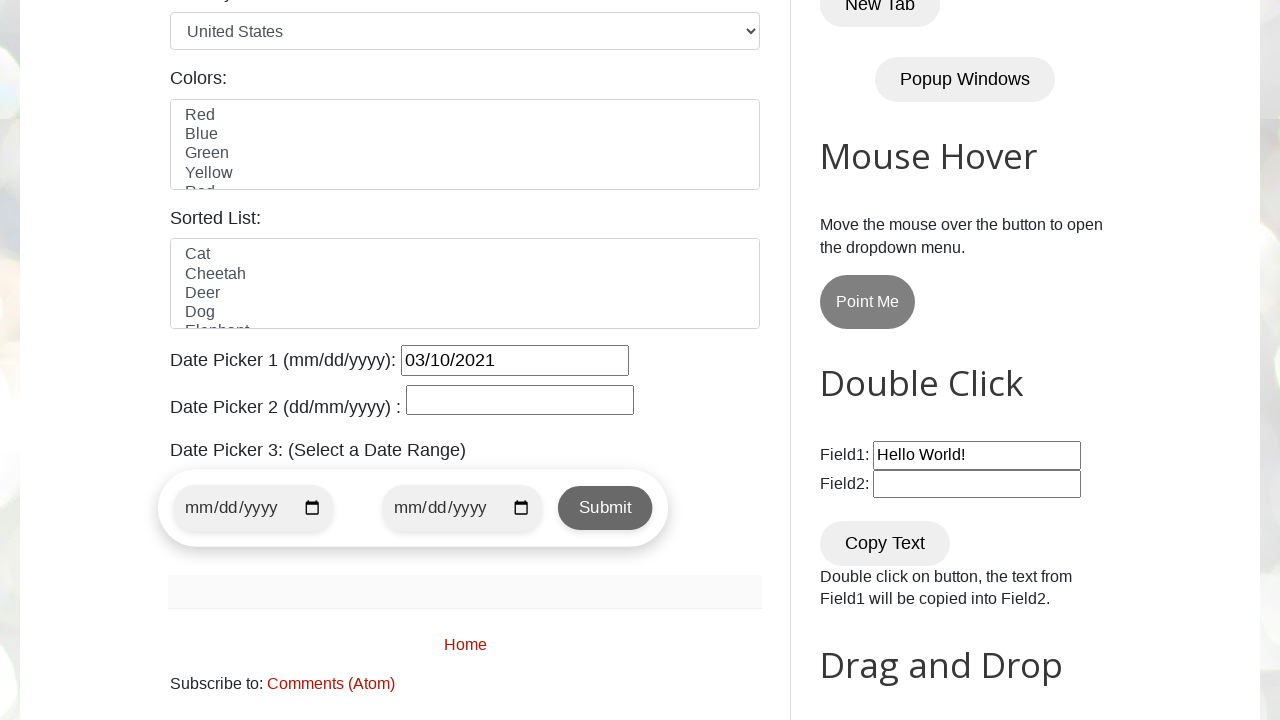

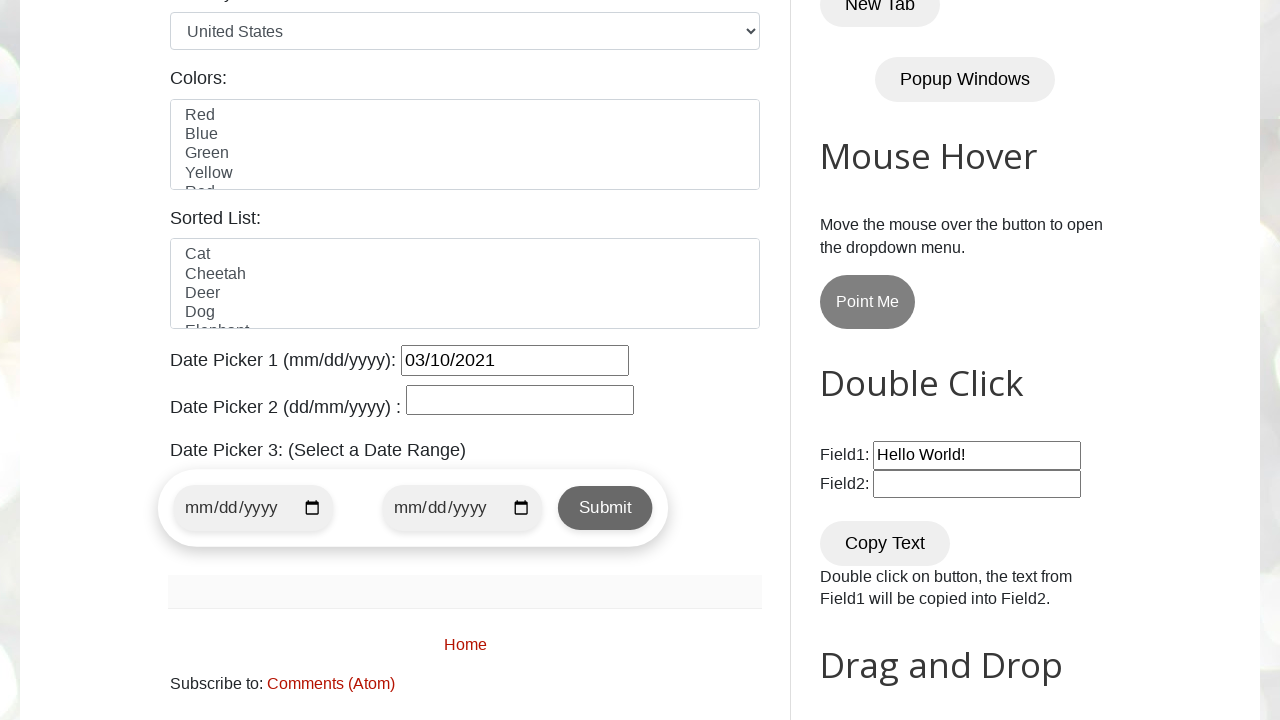